Tests that the floating menu remains visible while scrolling down the page. The test incrementally scrolls through the entire page height and verifies that all menu items (Home, News, Contact, About) stay displayed.

Starting URL: https://the-internet.herokuapp.com/floating_menu

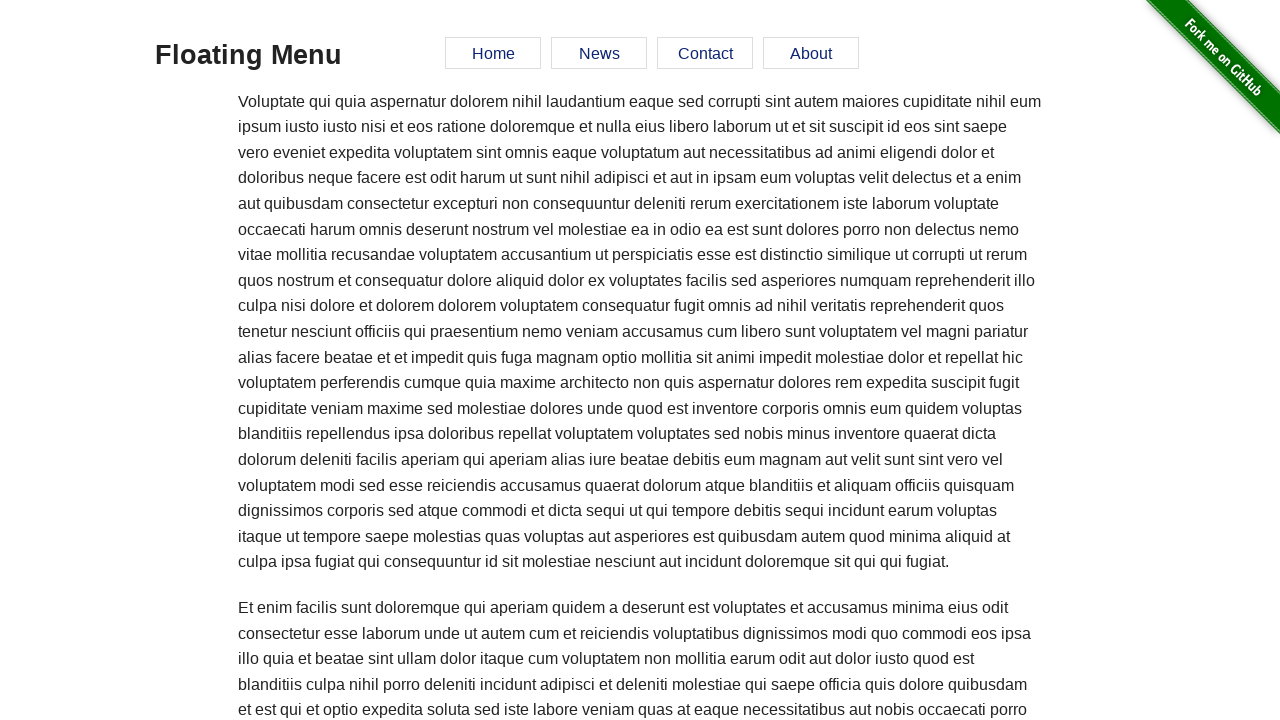

Navigated to floating menu test page
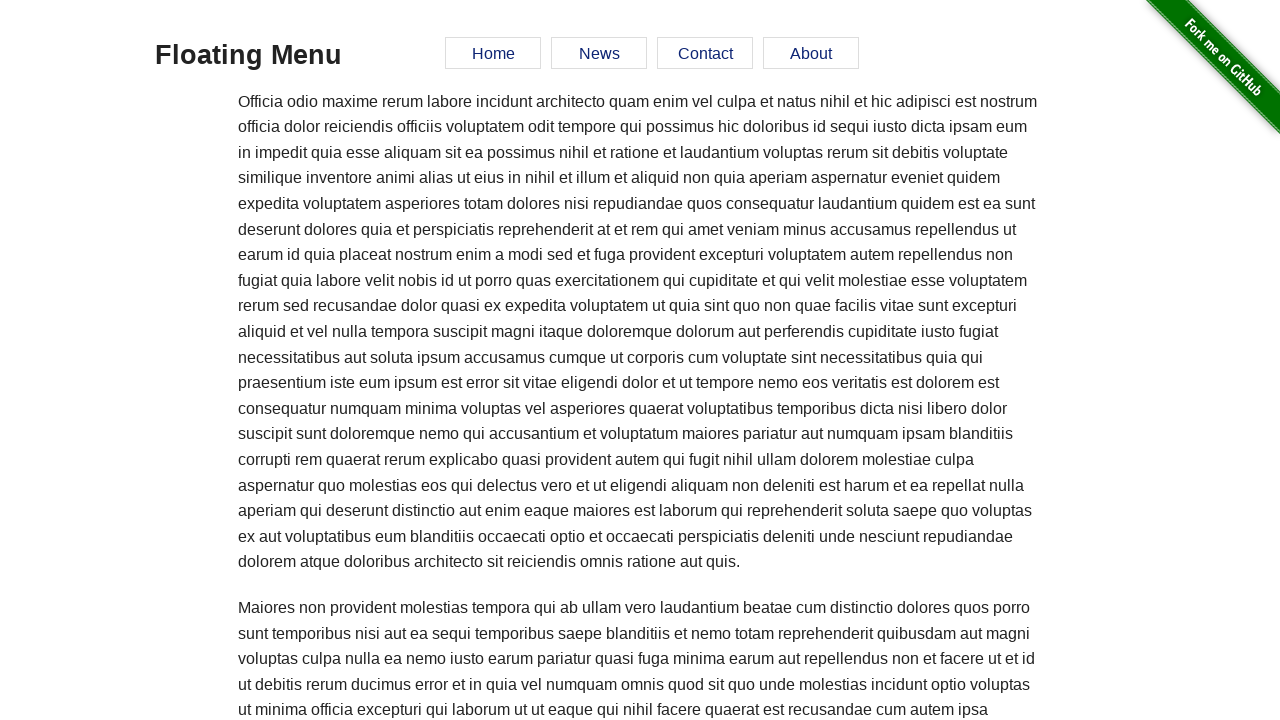

Retrieved total page scroll height
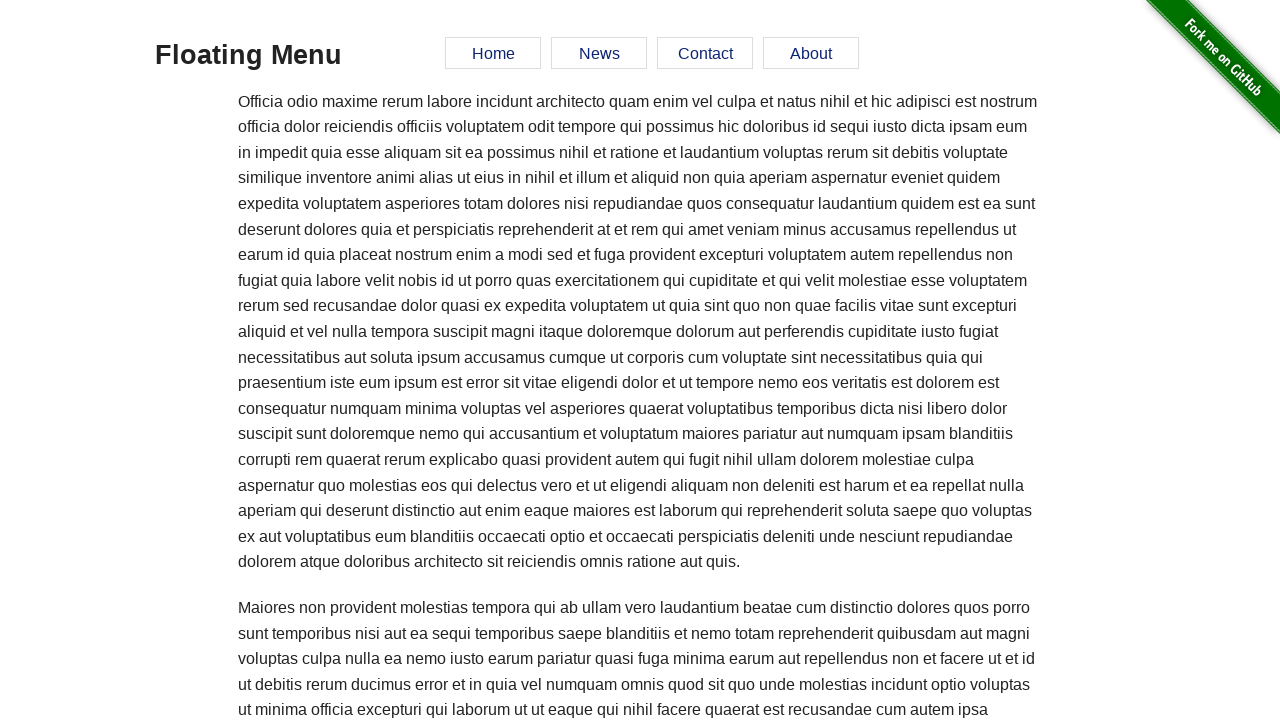

Scrolled page to position 0px
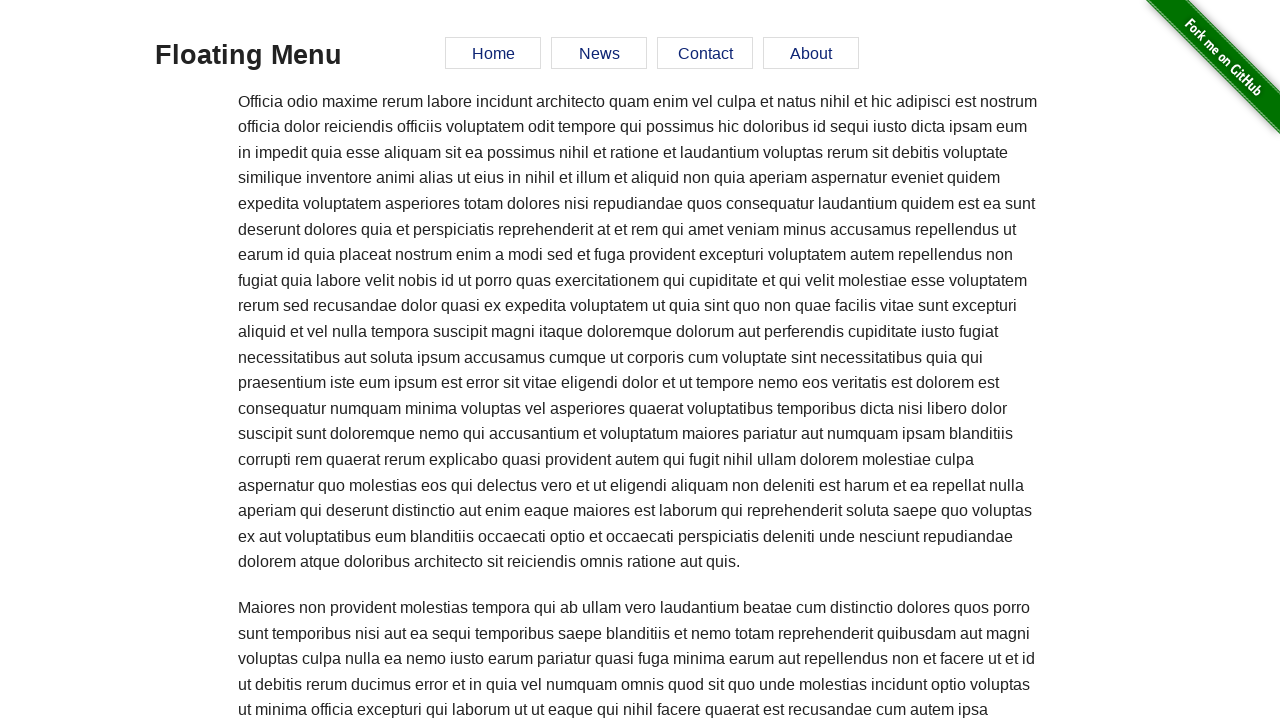

Verified Home menu item is visible
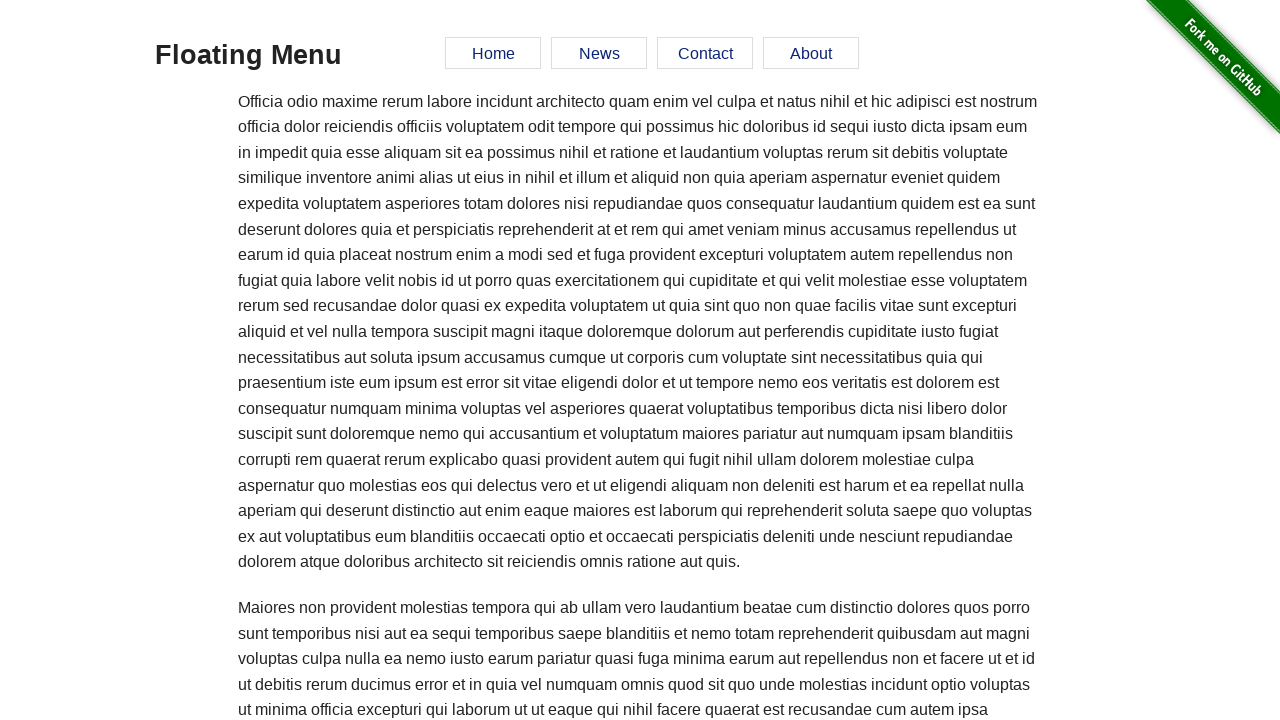

Verified News menu item is visible
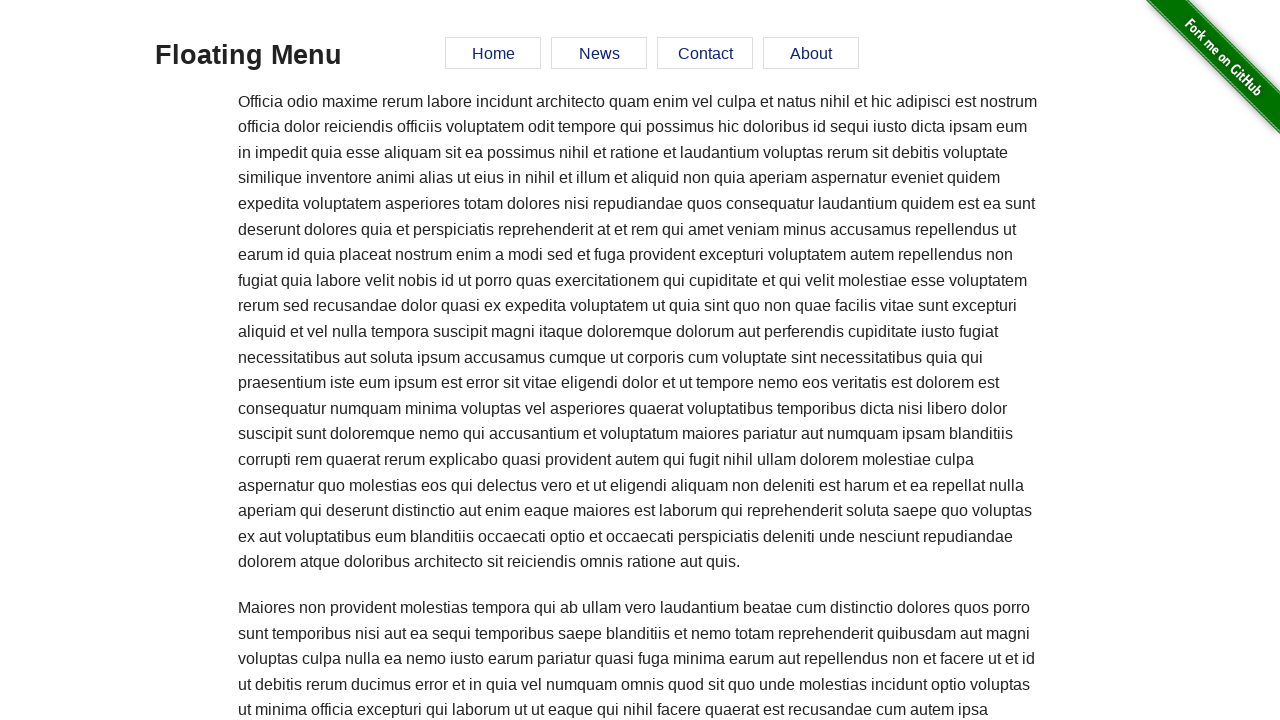

Verified Contact menu item is visible
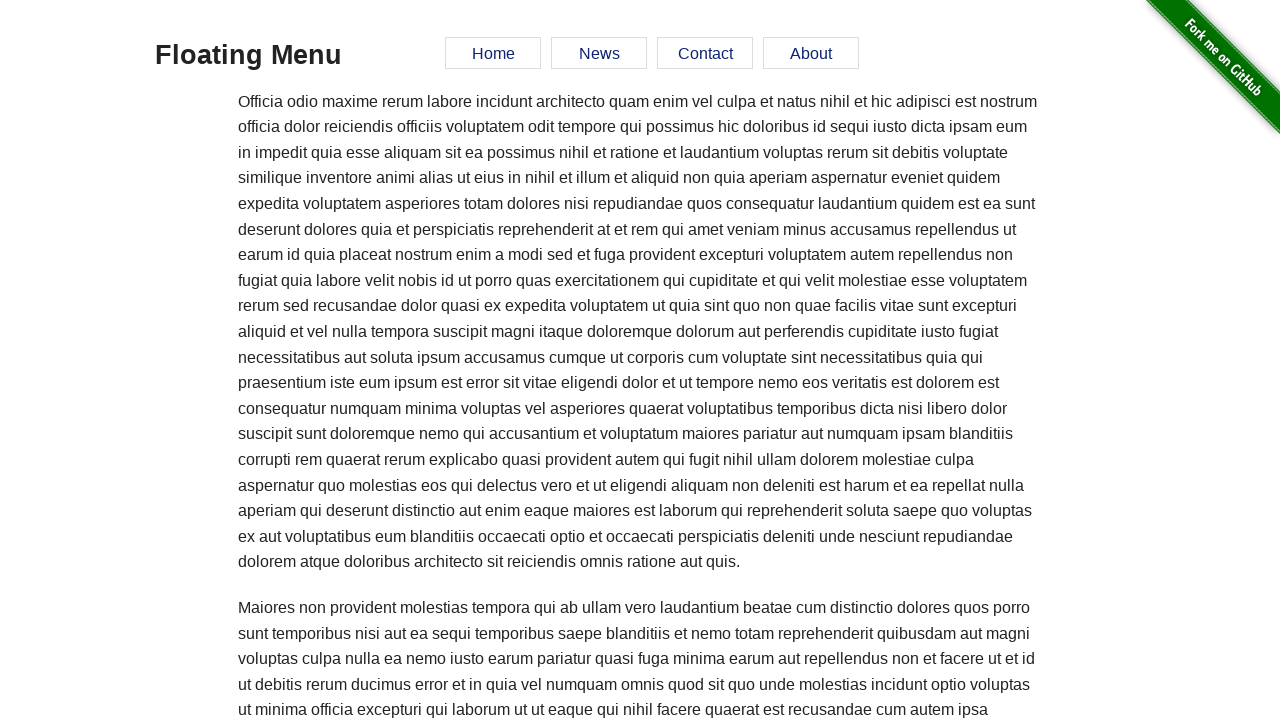

Verified About menu item is visible
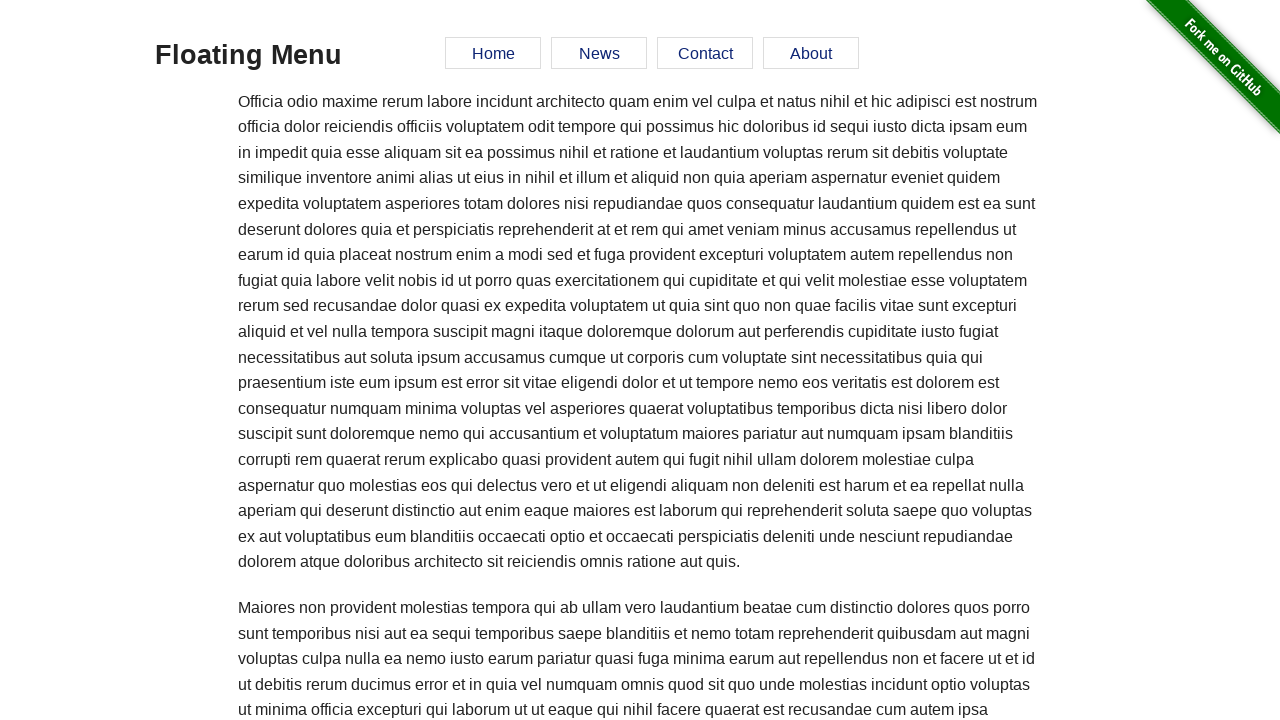

Scrolled page to position 100px
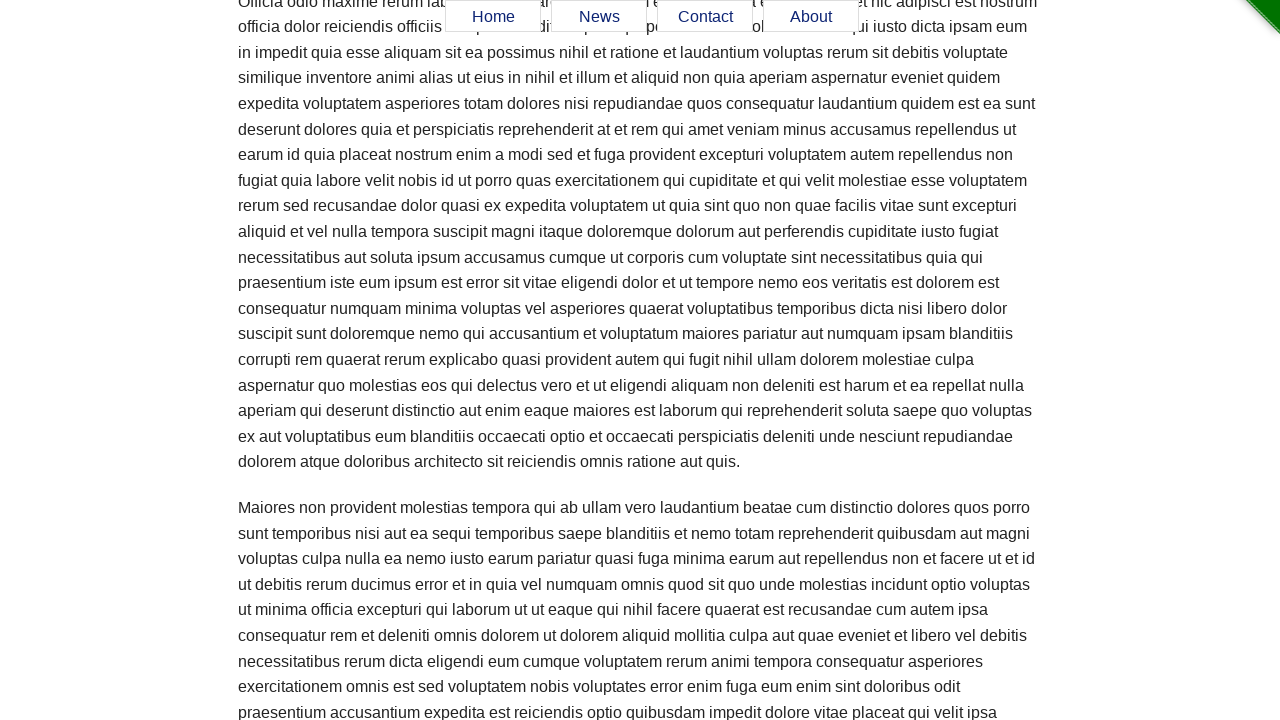

Verified Home menu item is visible
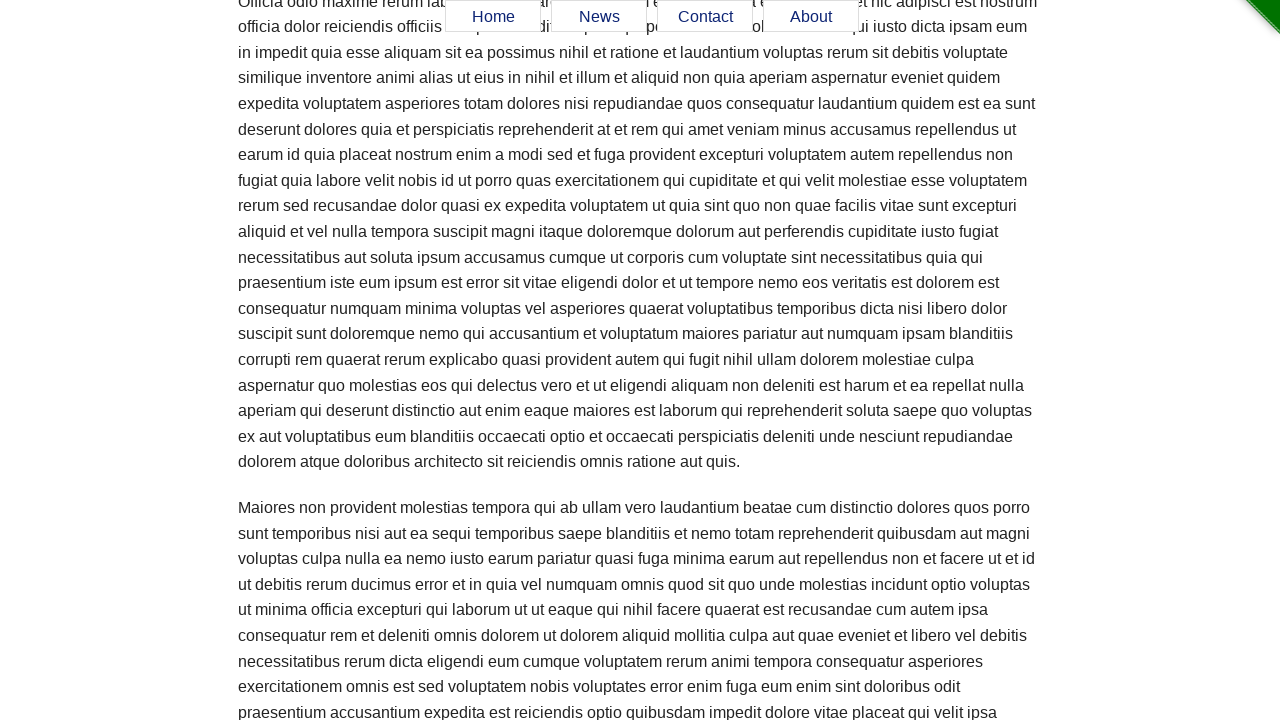

Verified News menu item is visible
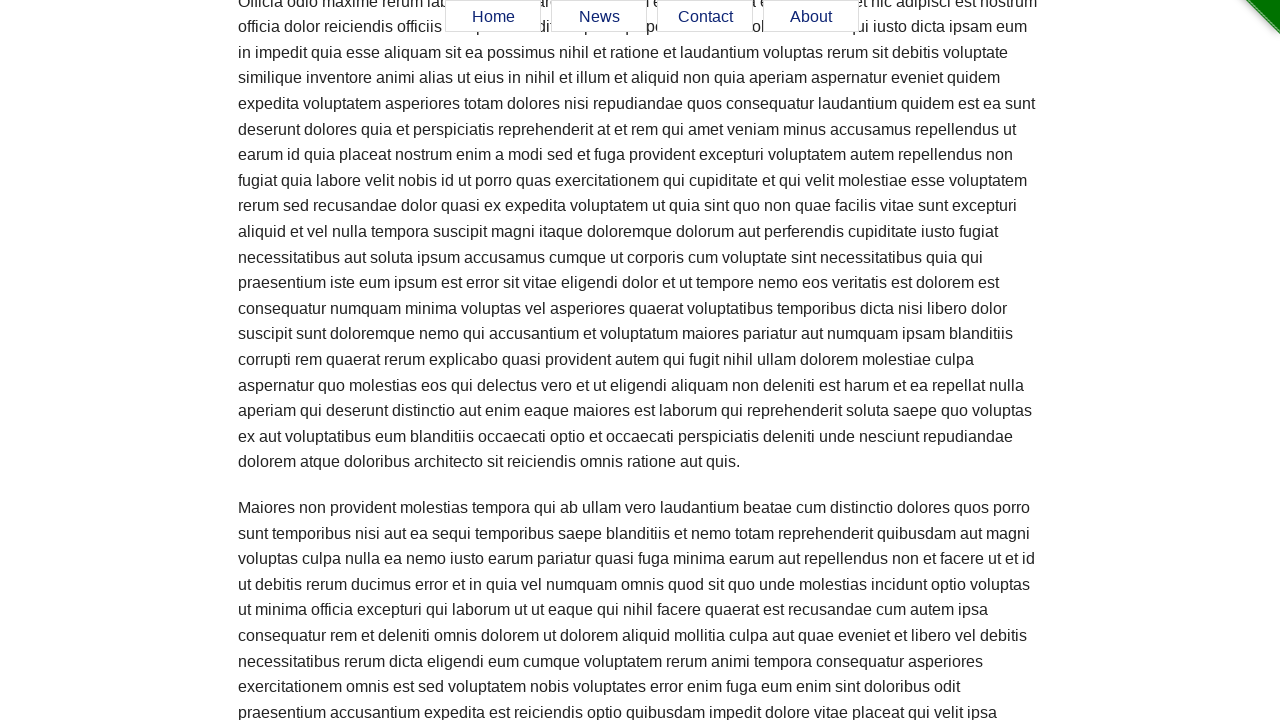

Verified Contact menu item is visible
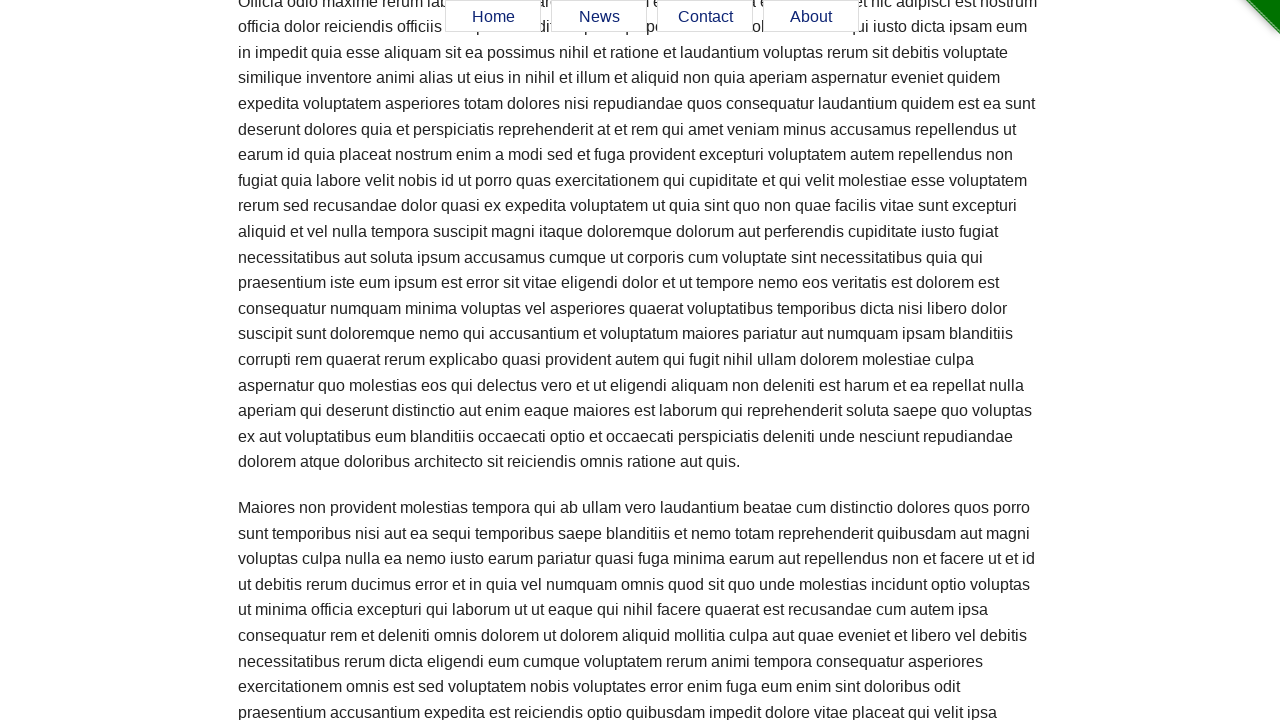

Verified About menu item is visible
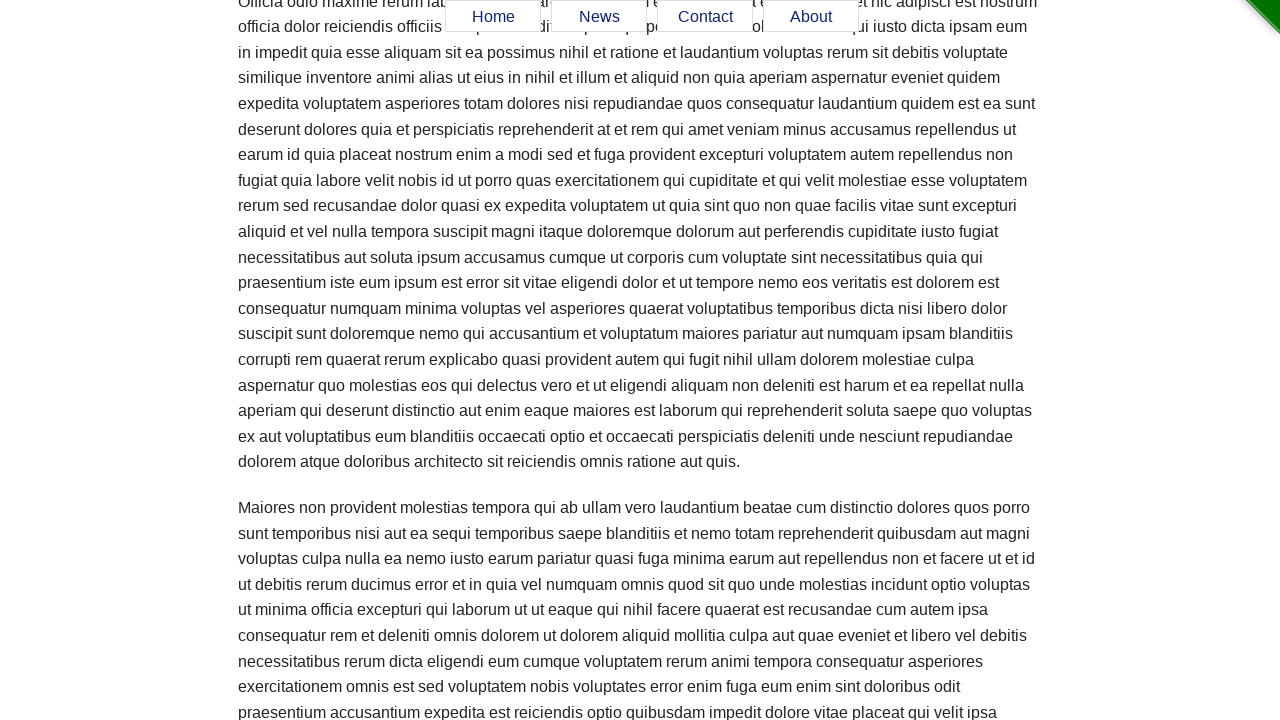

Scrolled page to position 200px
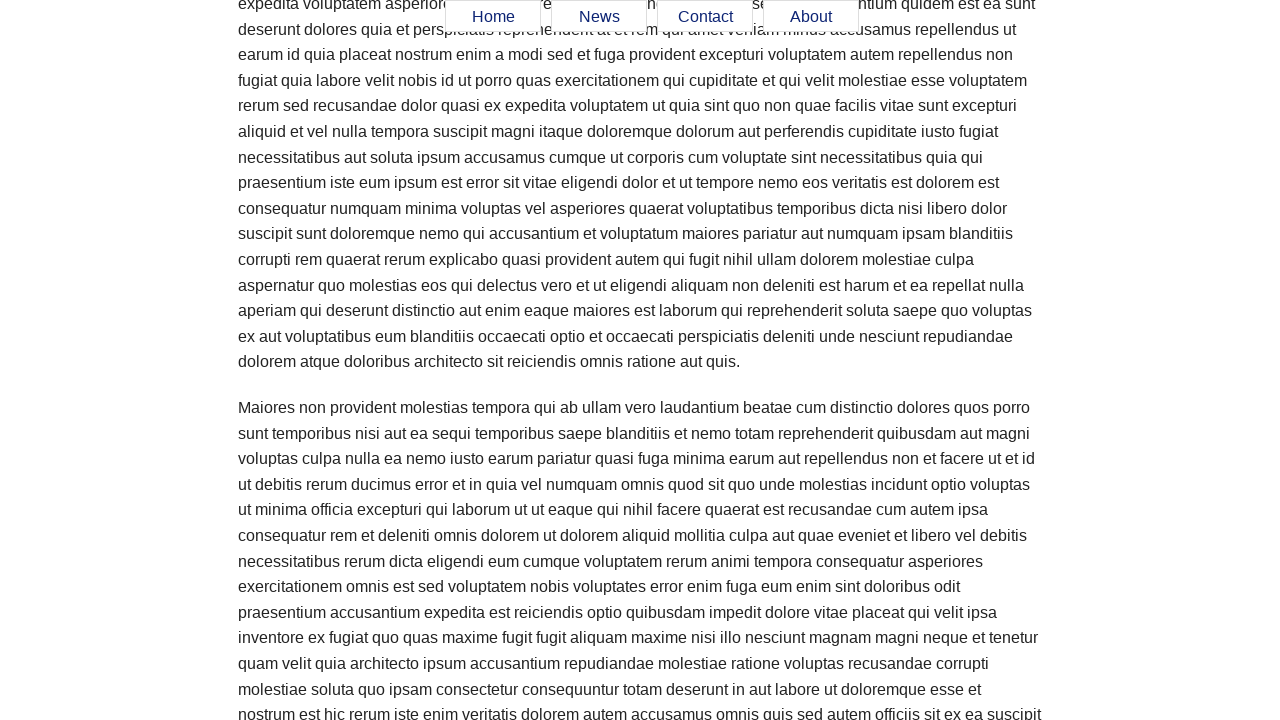

Verified Home menu item is visible
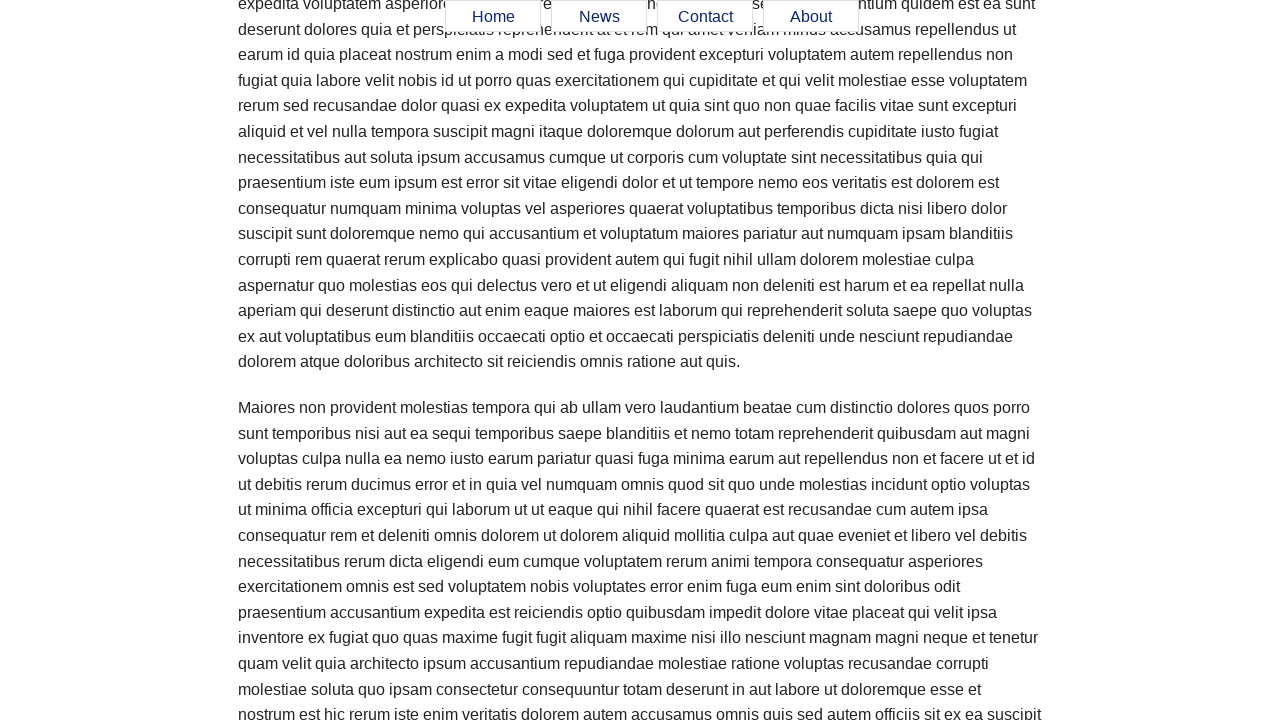

Verified News menu item is visible
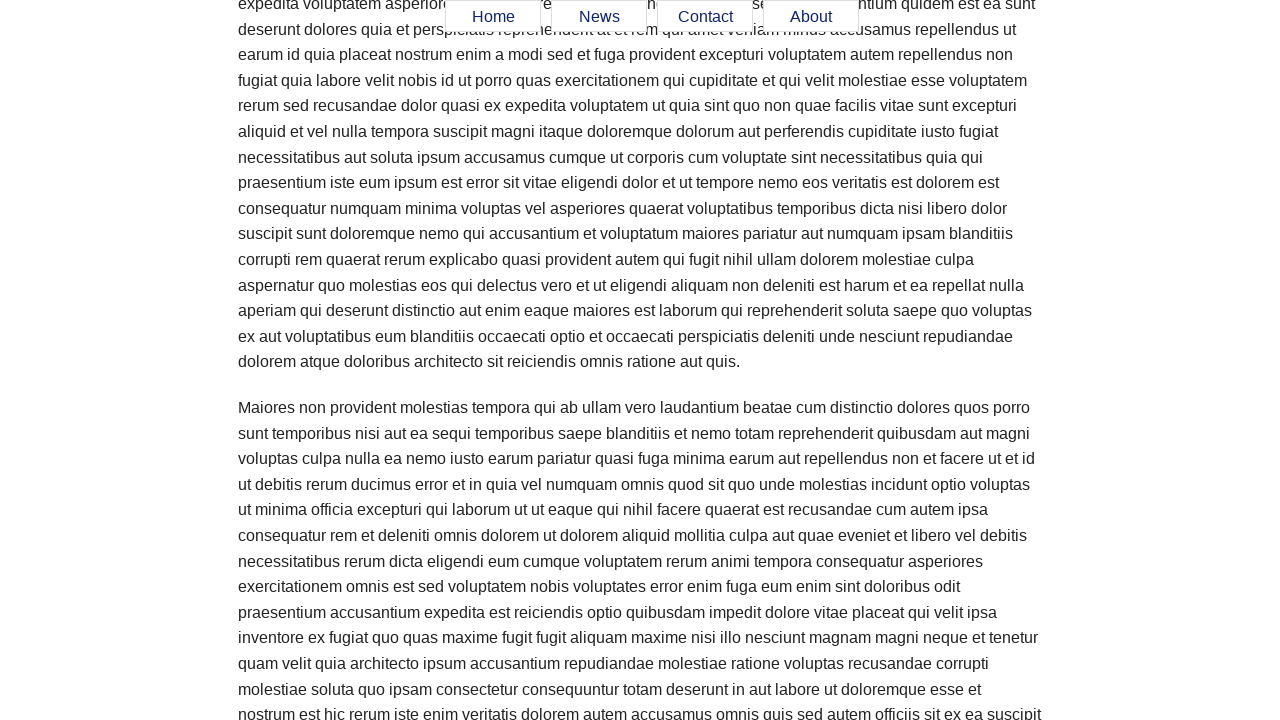

Verified Contact menu item is visible
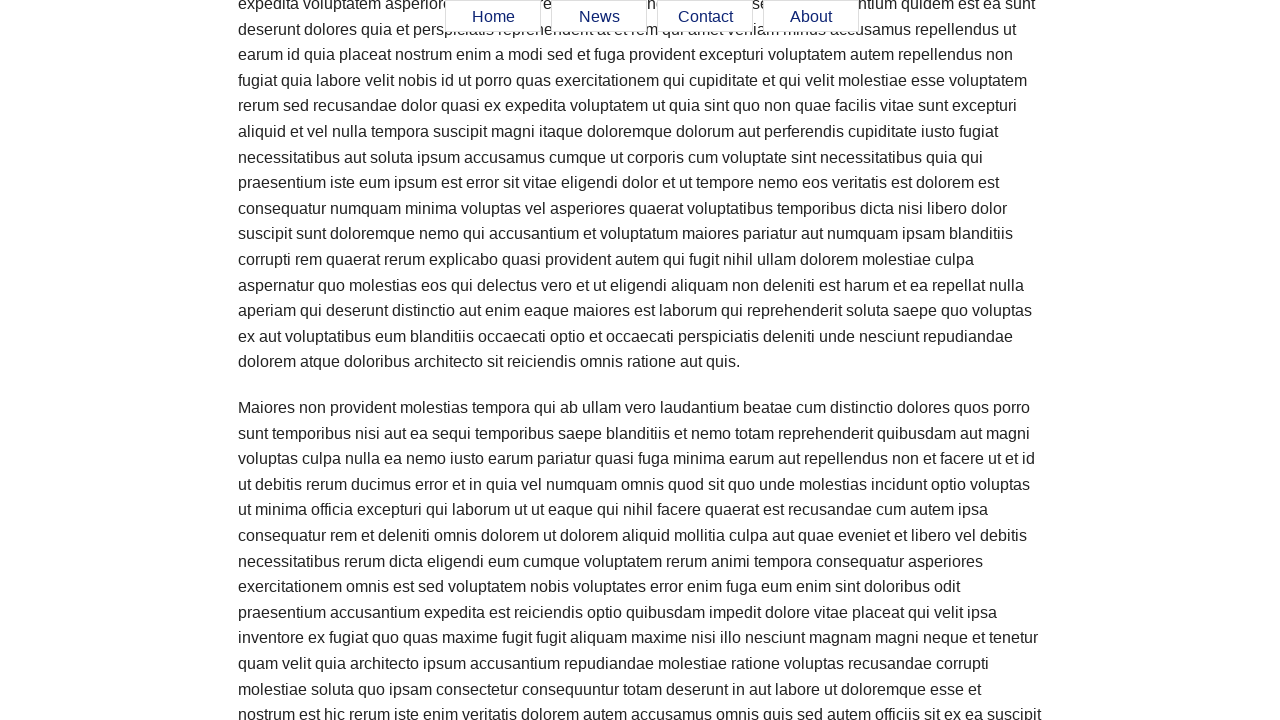

Verified About menu item is visible
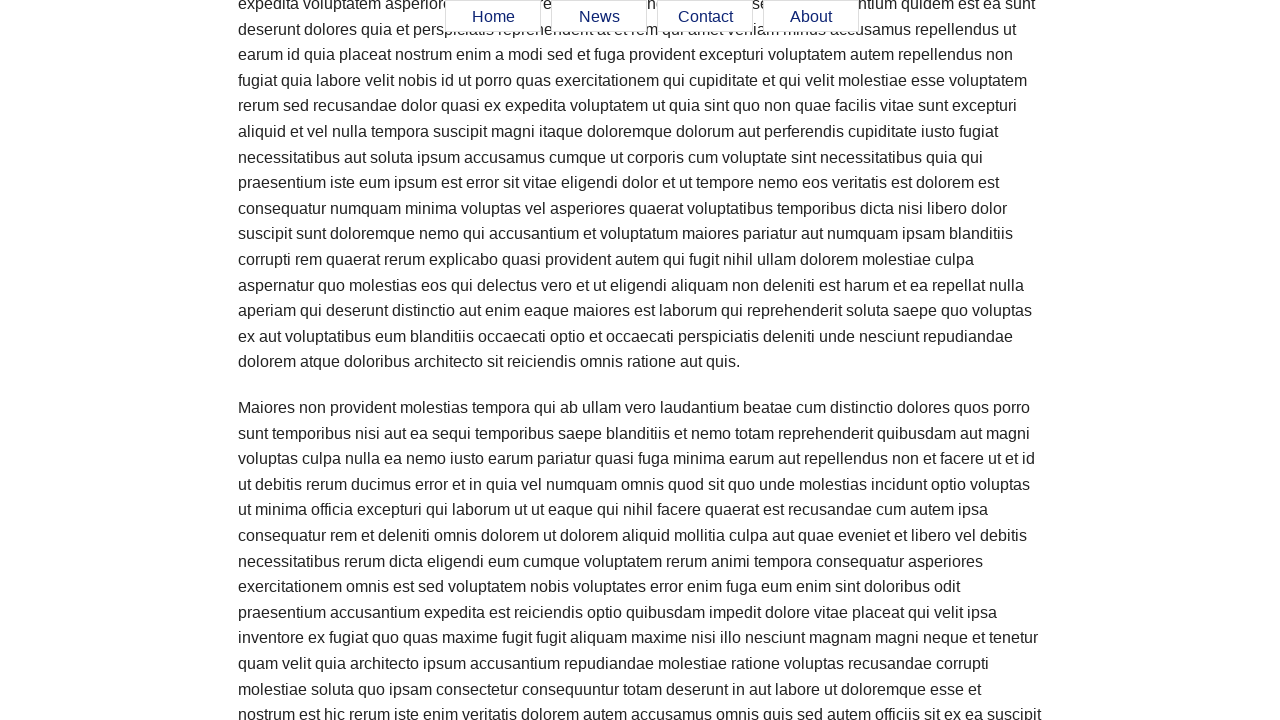

Scrolled page to position 300px
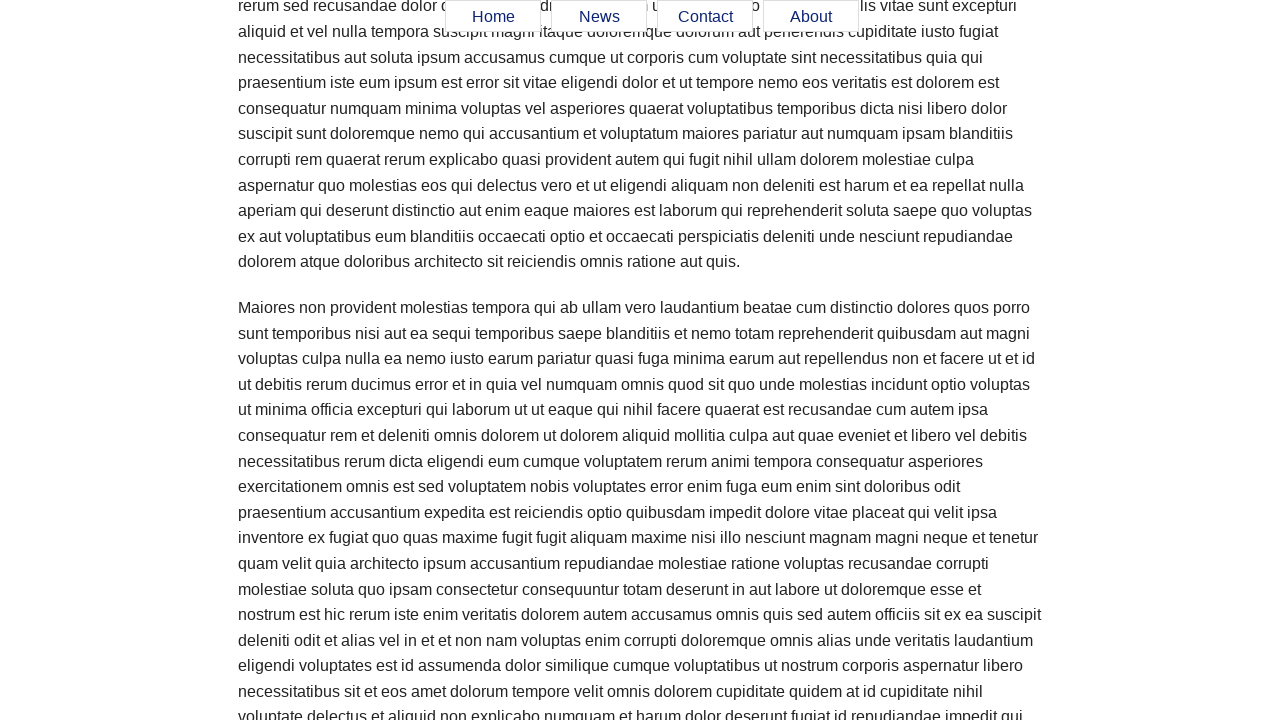

Verified Home menu item is visible
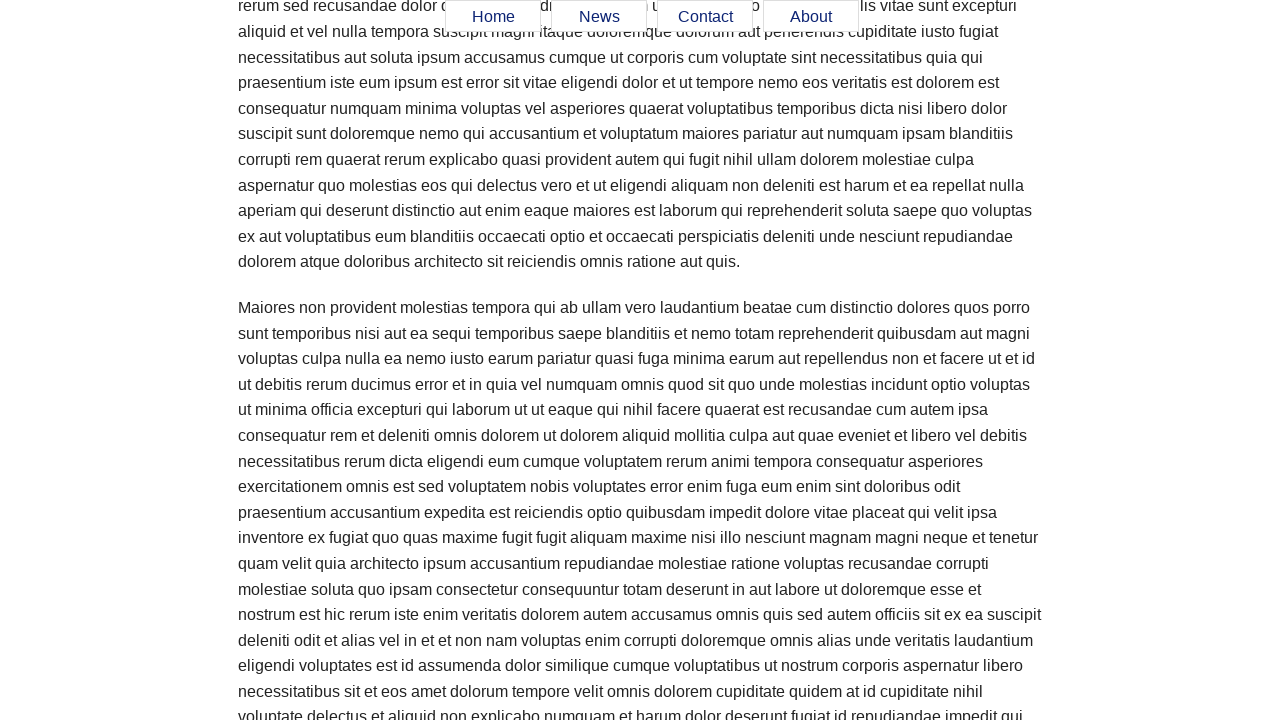

Verified News menu item is visible
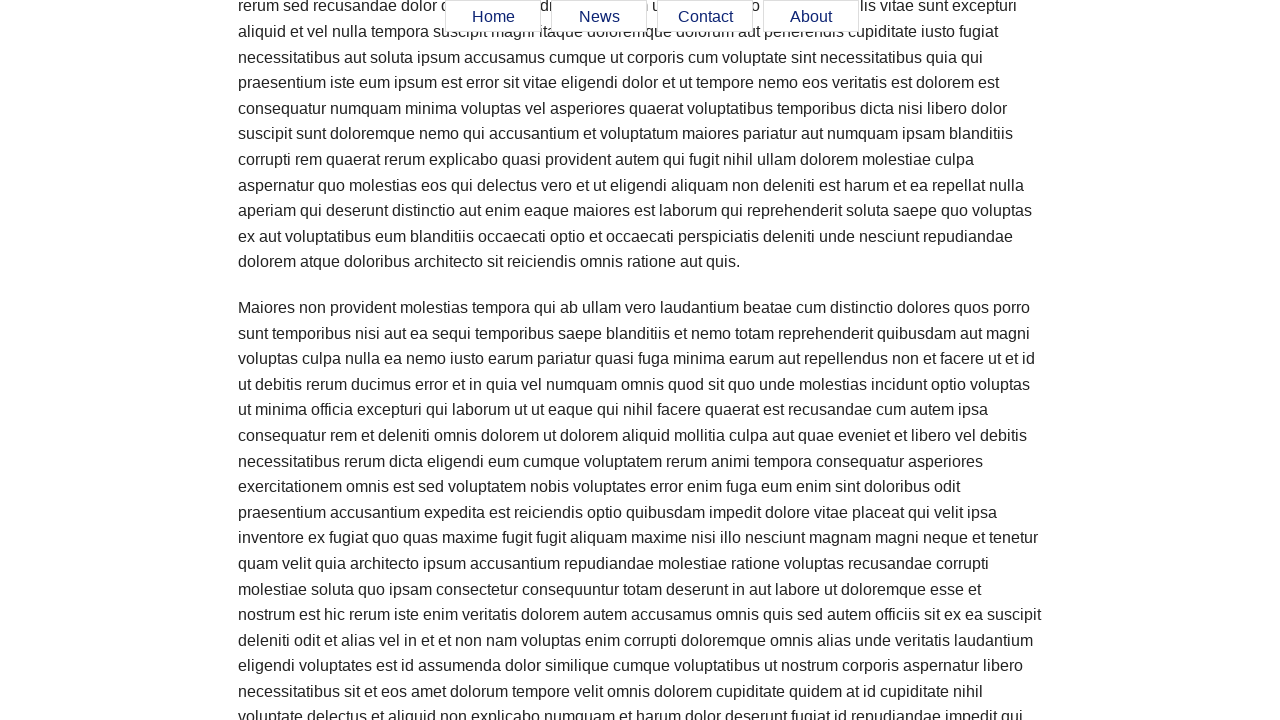

Verified Contact menu item is visible
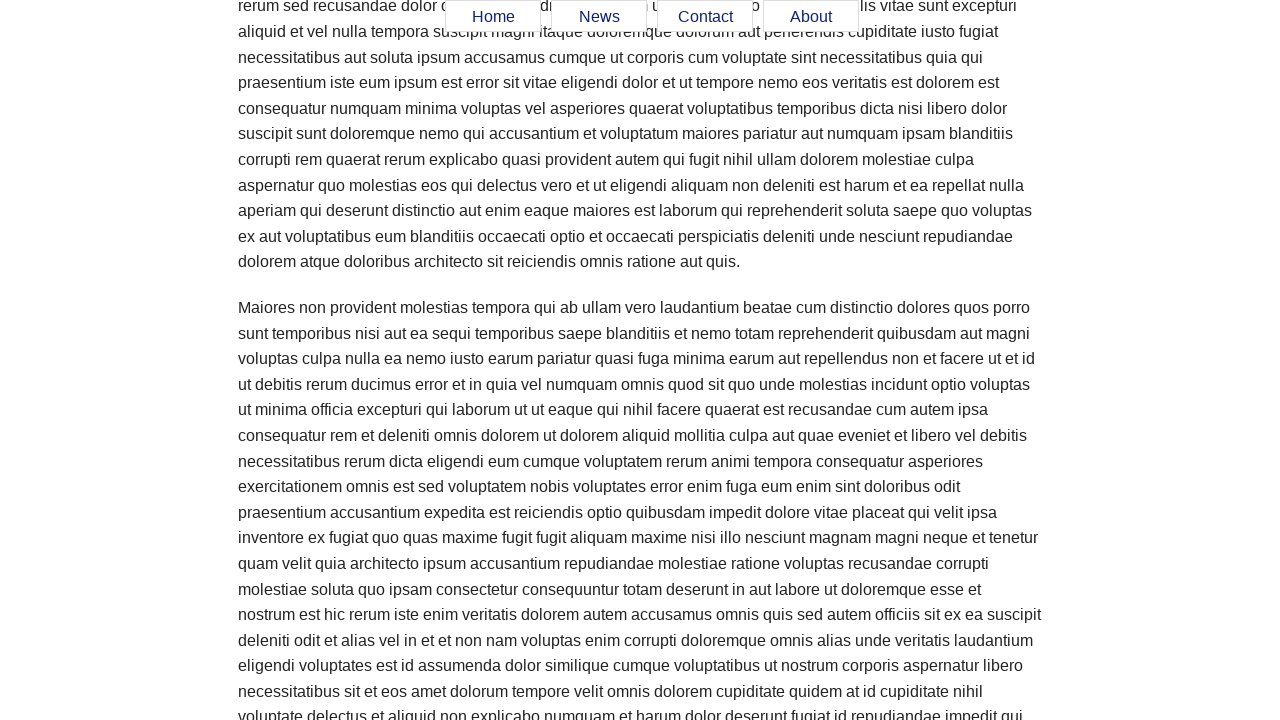

Verified About menu item is visible
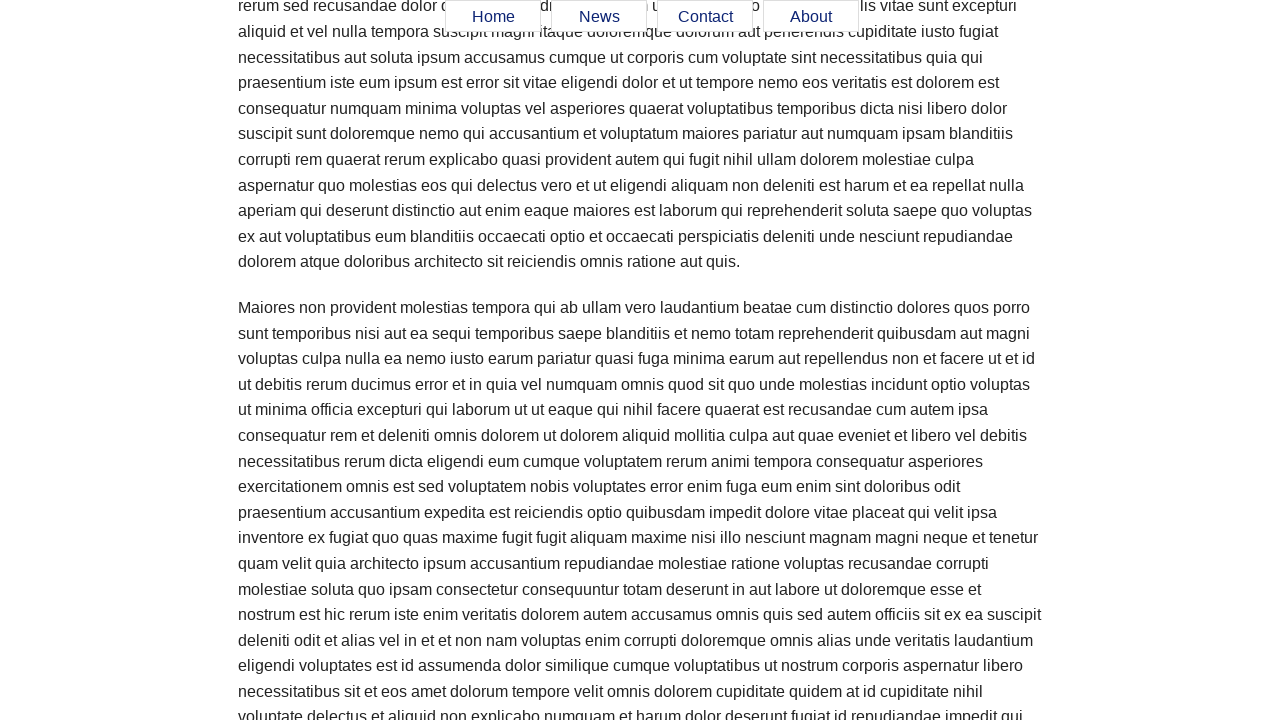

Scrolled page to position 400px
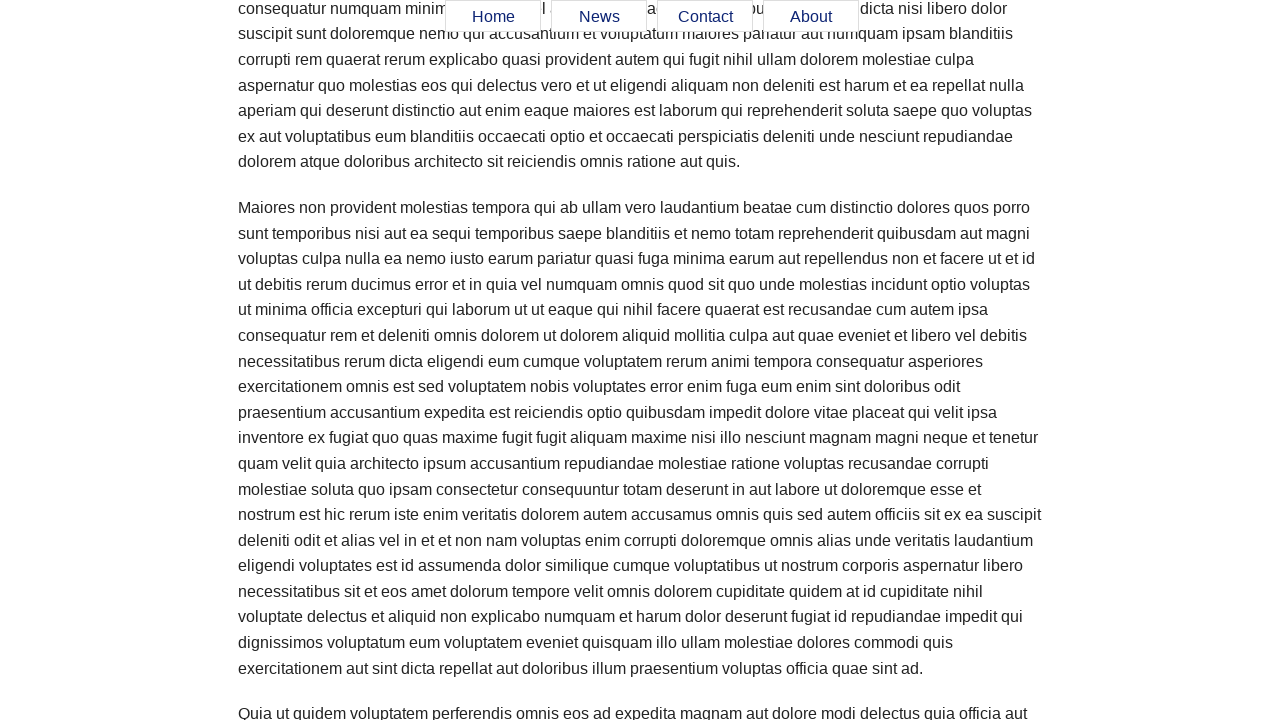

Verified Home menu item is visible
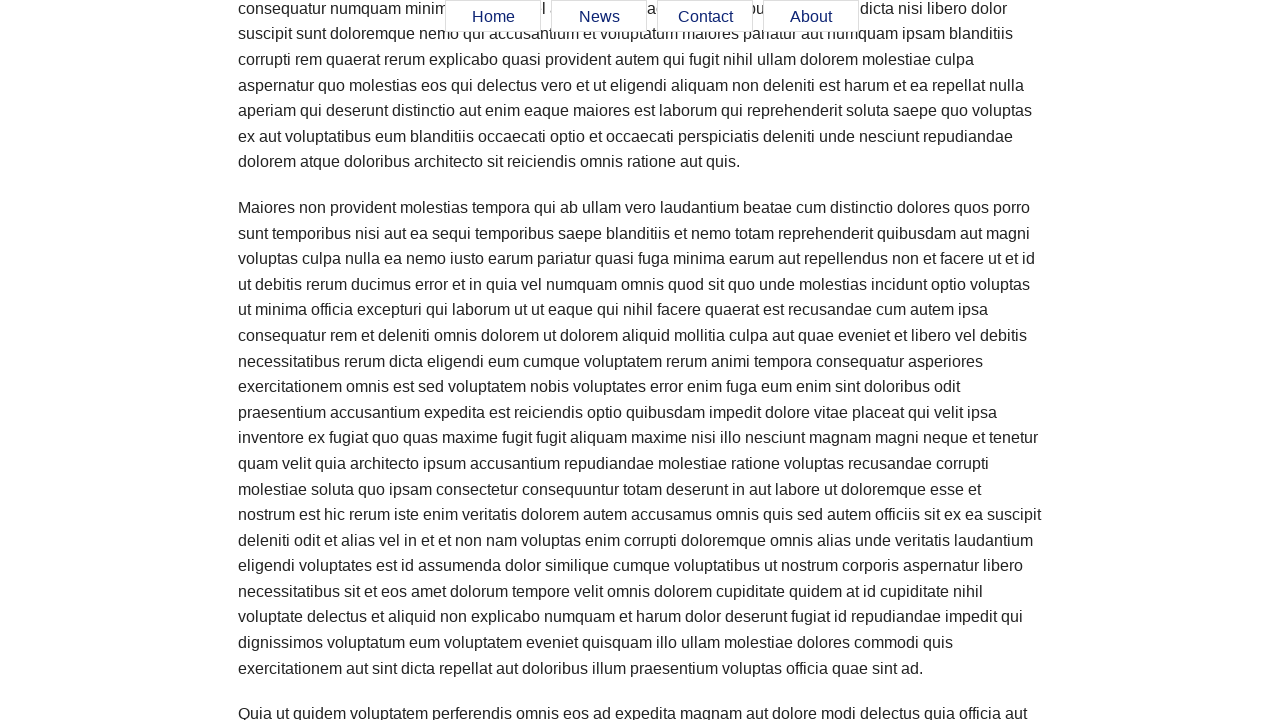

Verified News menu item is visible
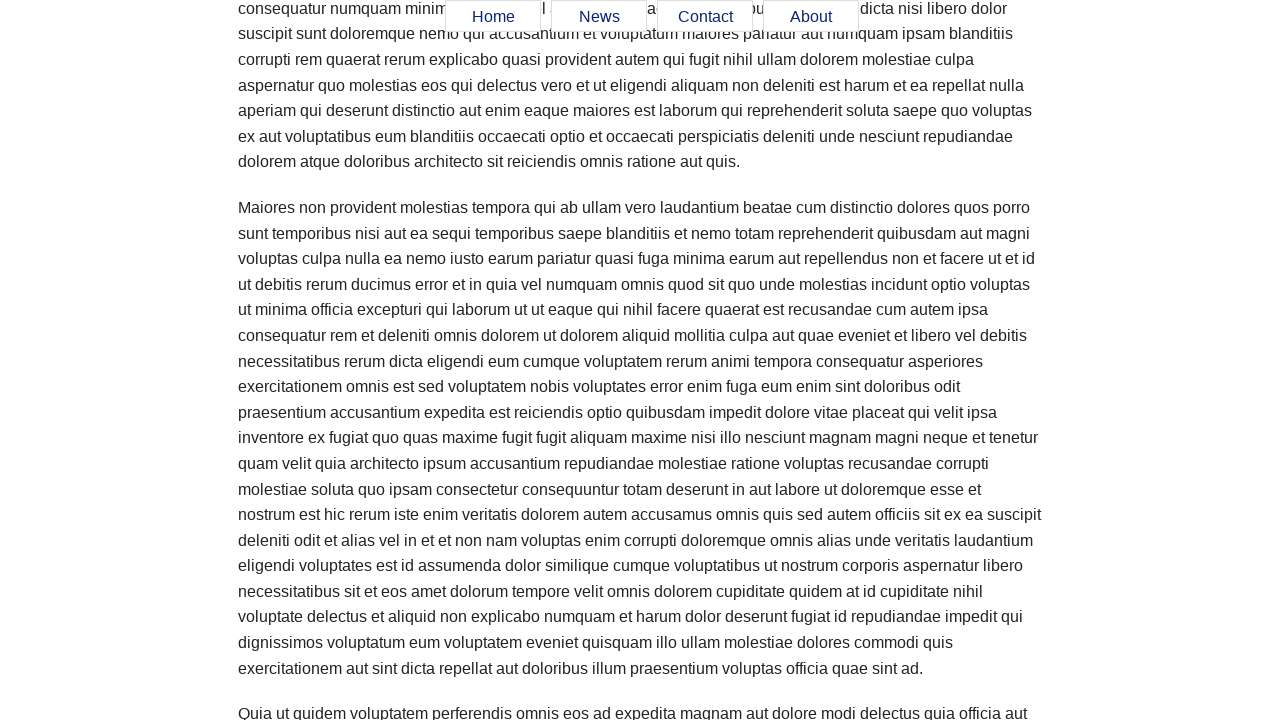

Verified Contact menu item is visible
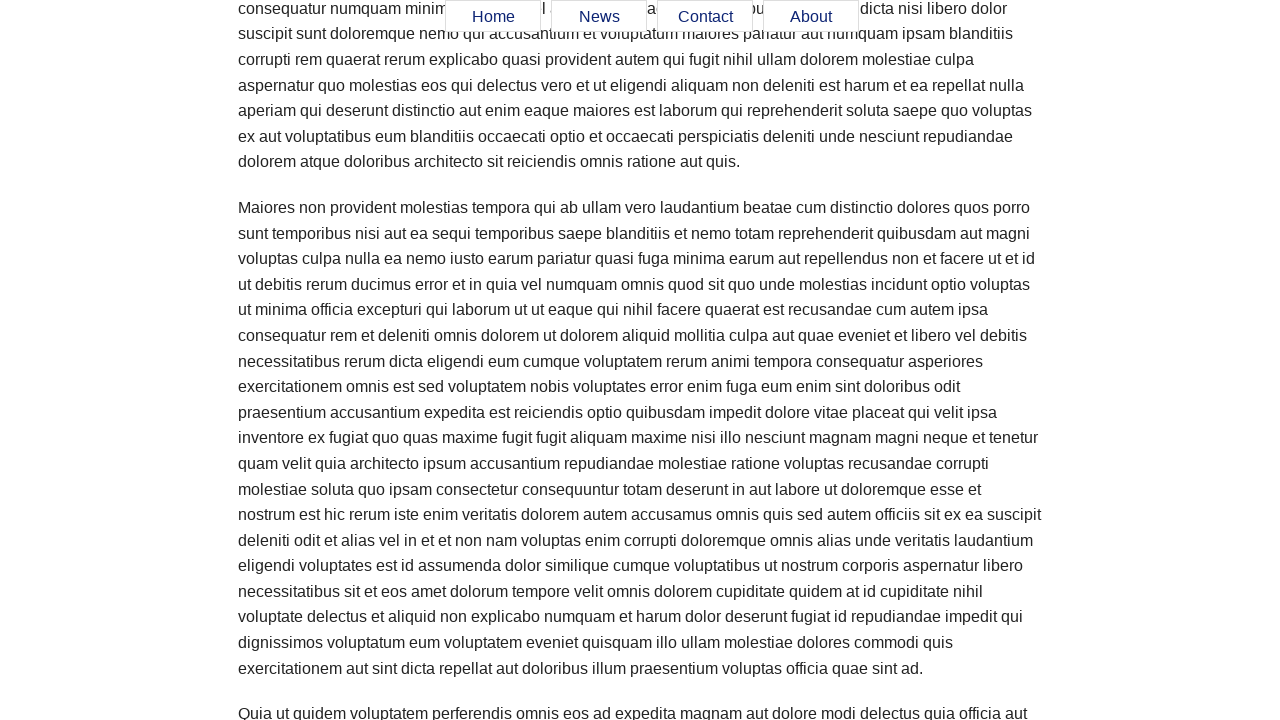

Verified About menu item is visible
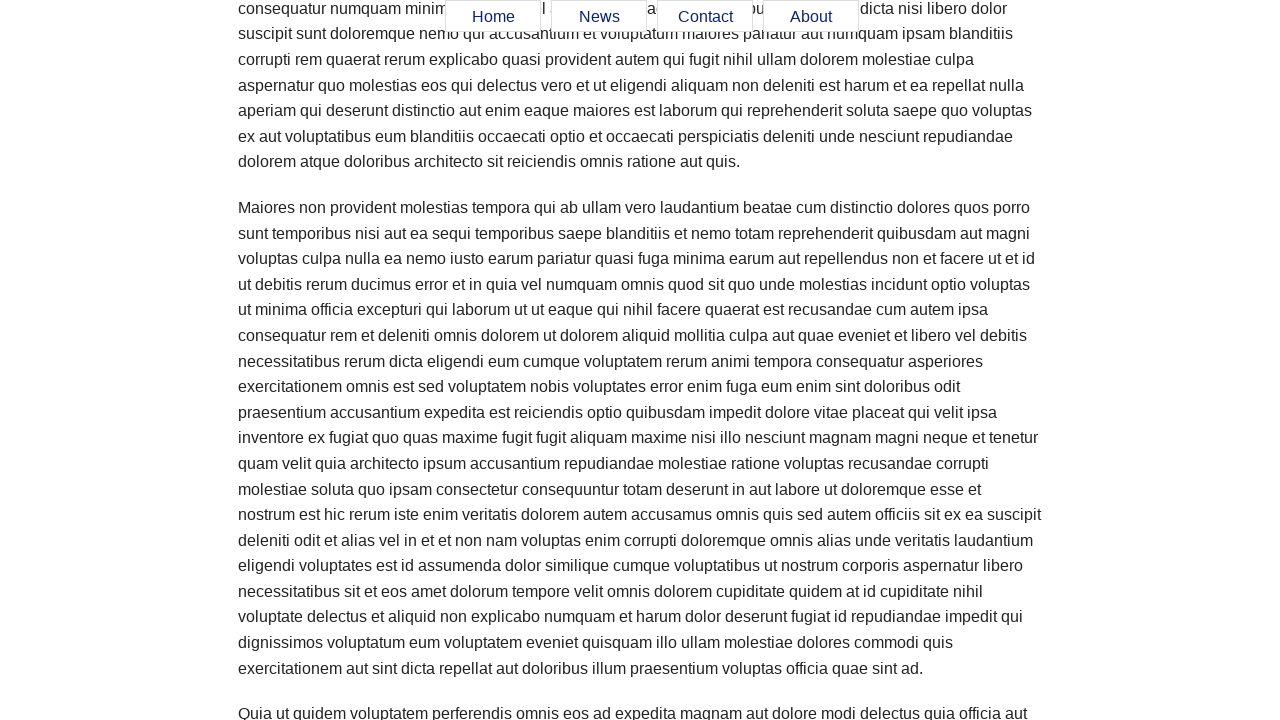

Scrolled page to position 500px
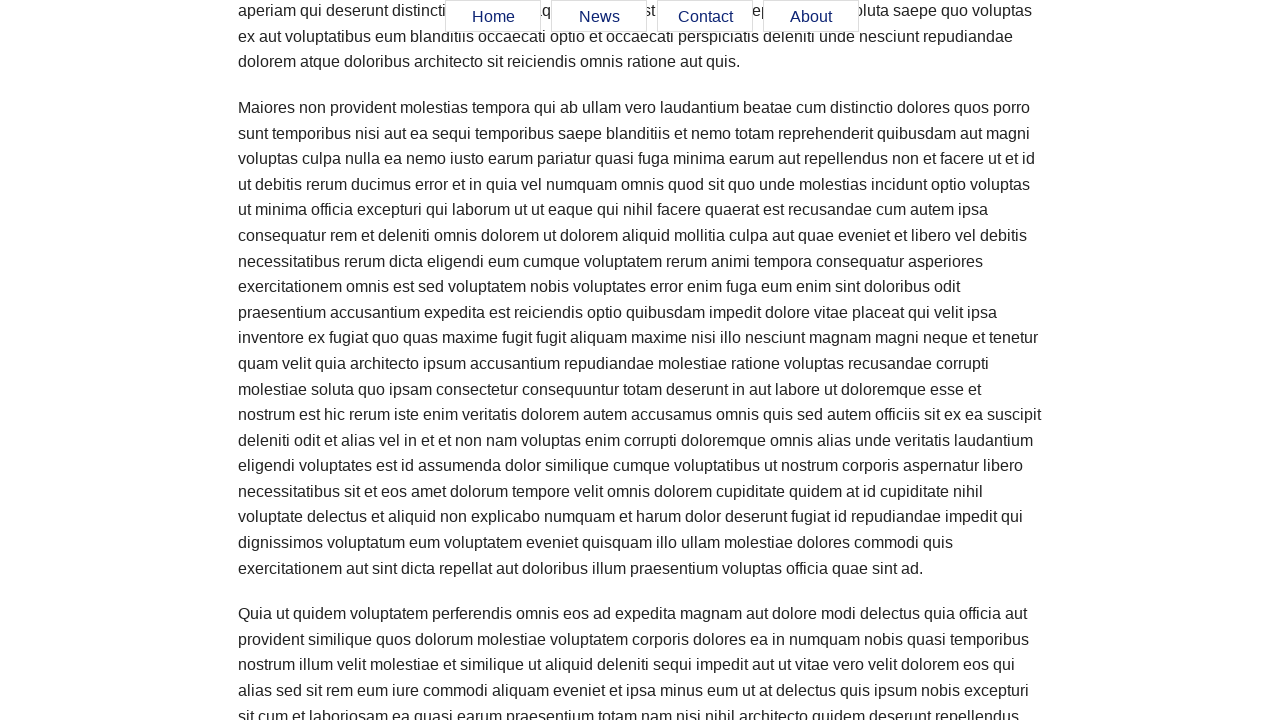

Verified Home menu item is visible
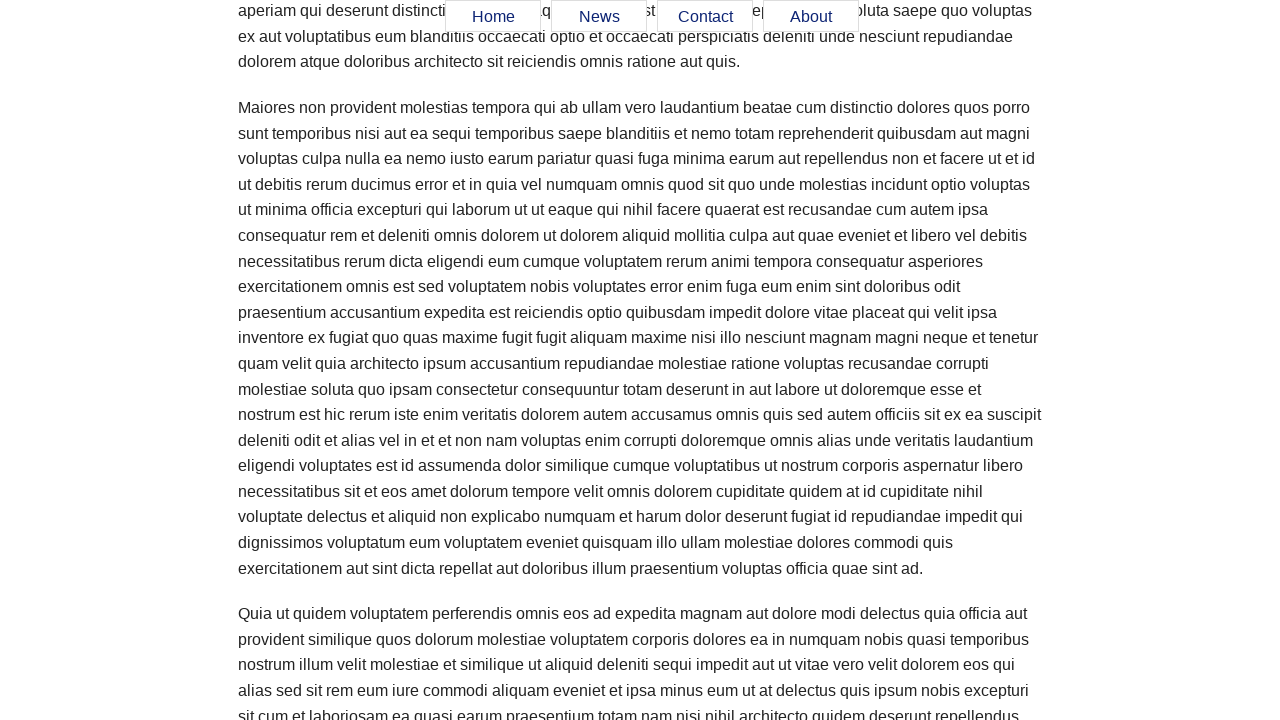

Verified News menu item is visible
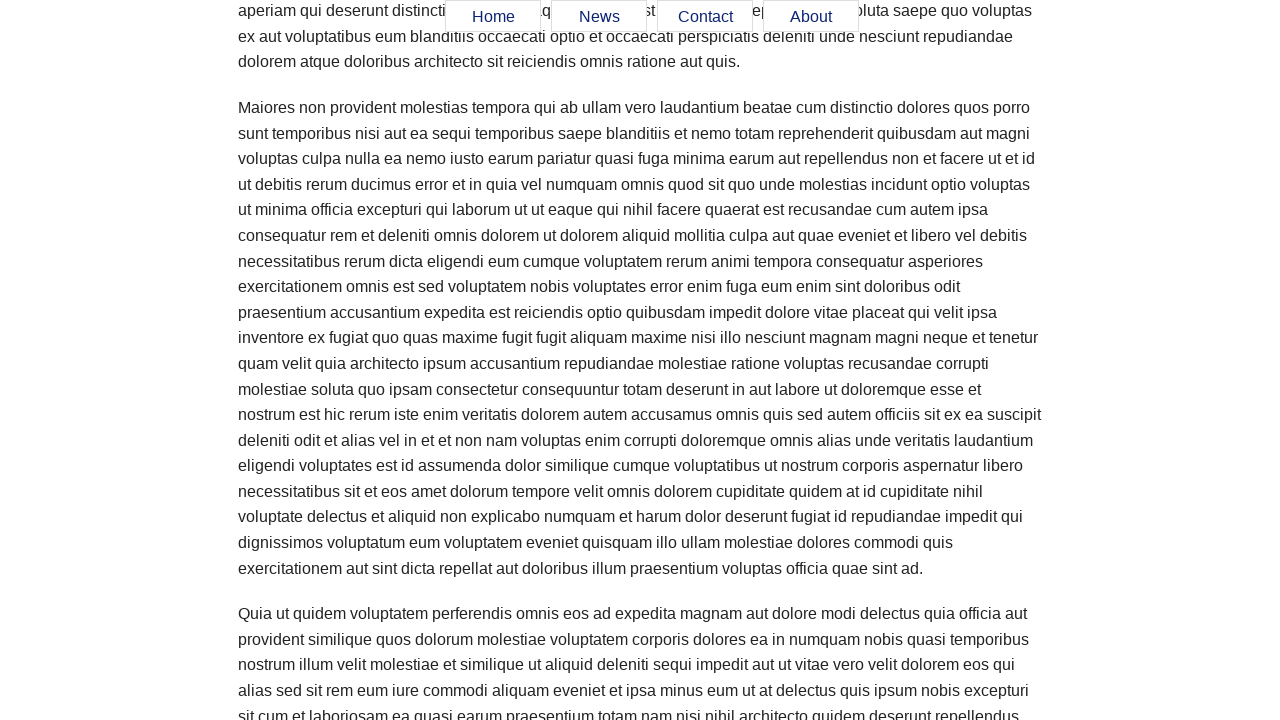

Verified Contact menu item is visible
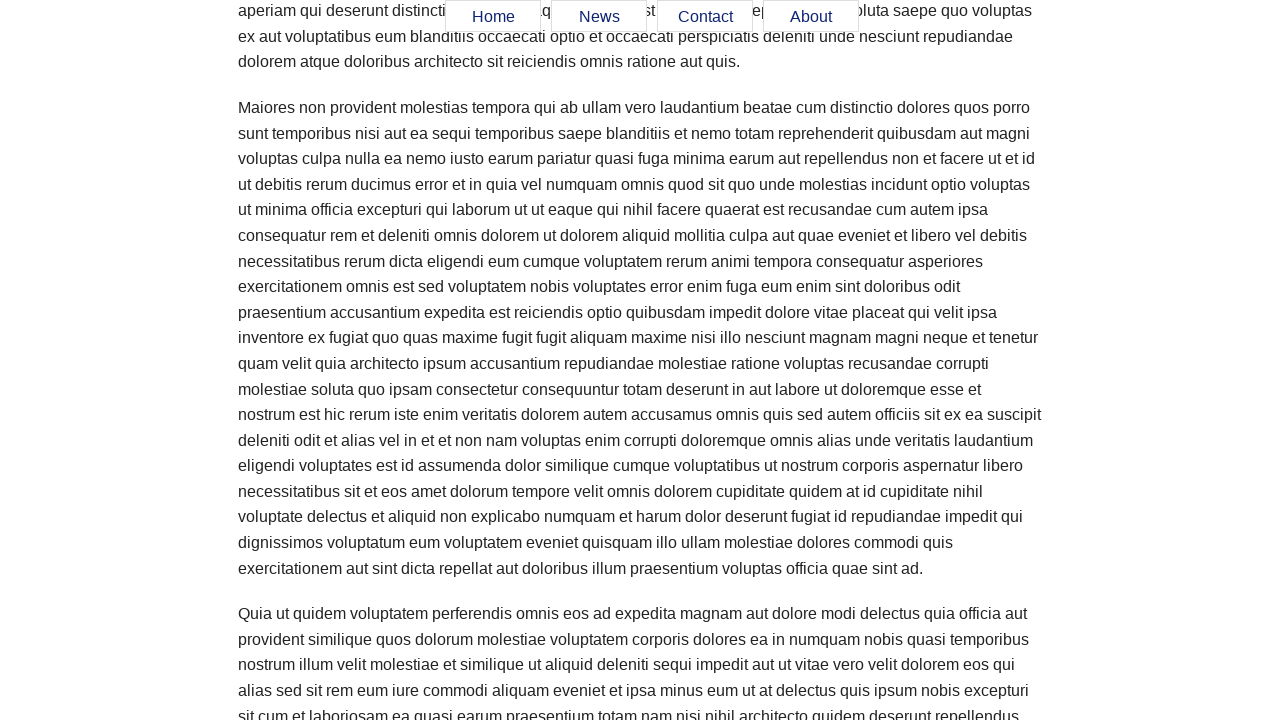

Verified About menu item is visible
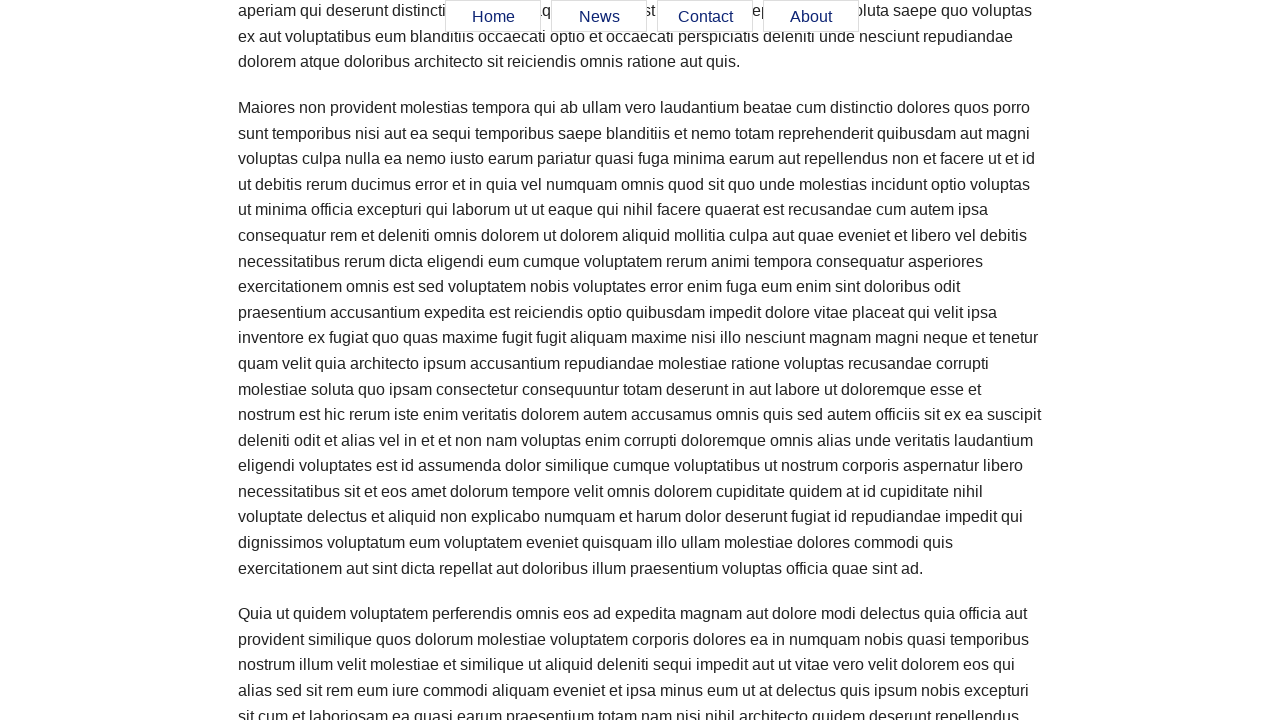

Scrolled page to position 600px
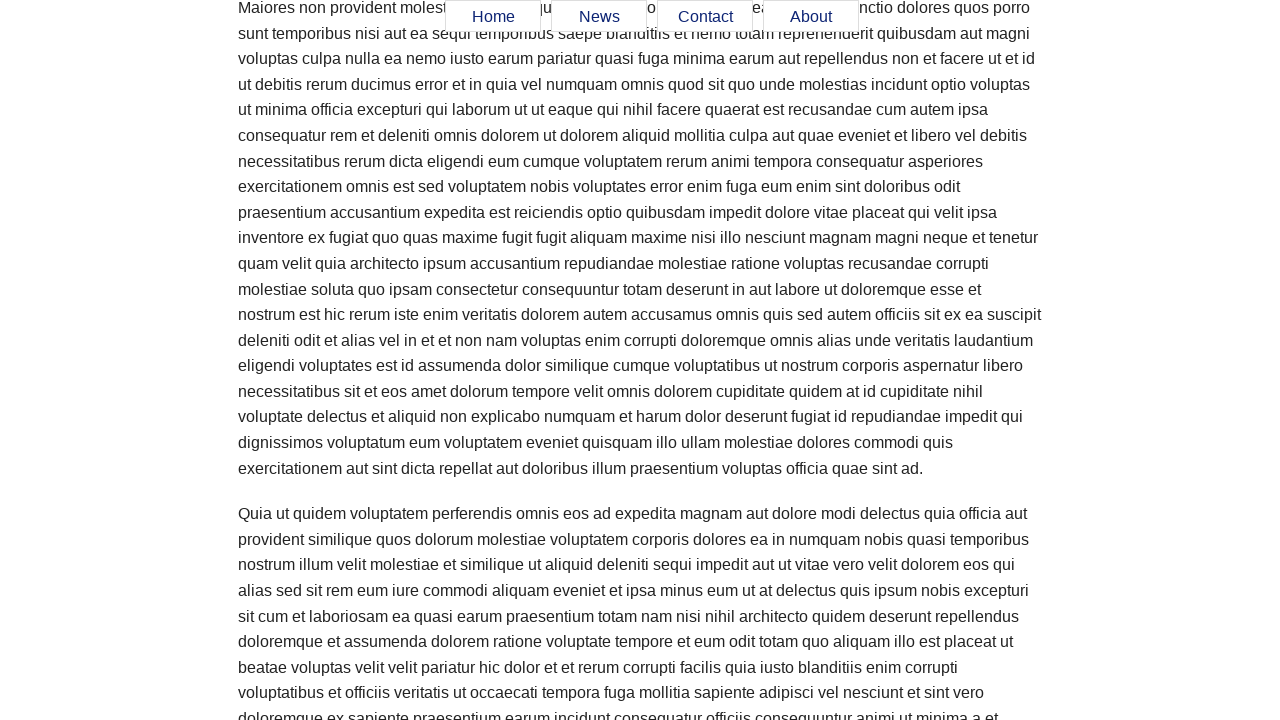

Verified Home menu item is visible
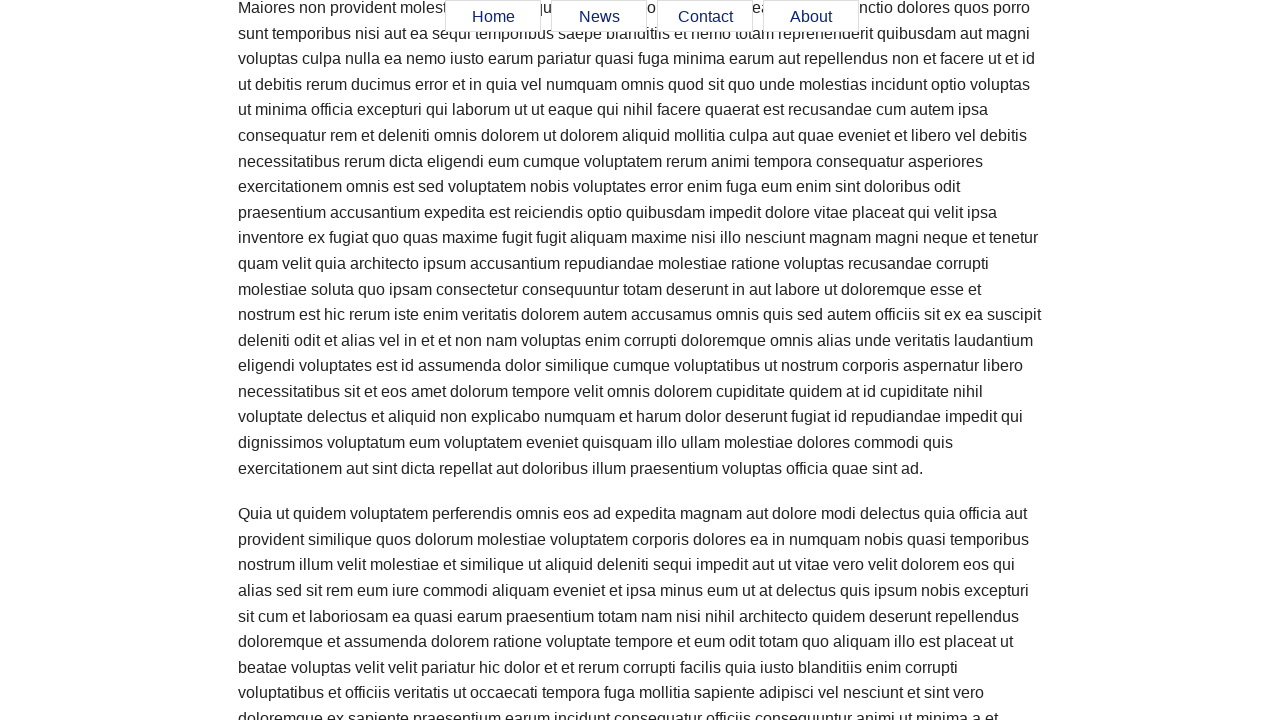

Verified News menu item is visible
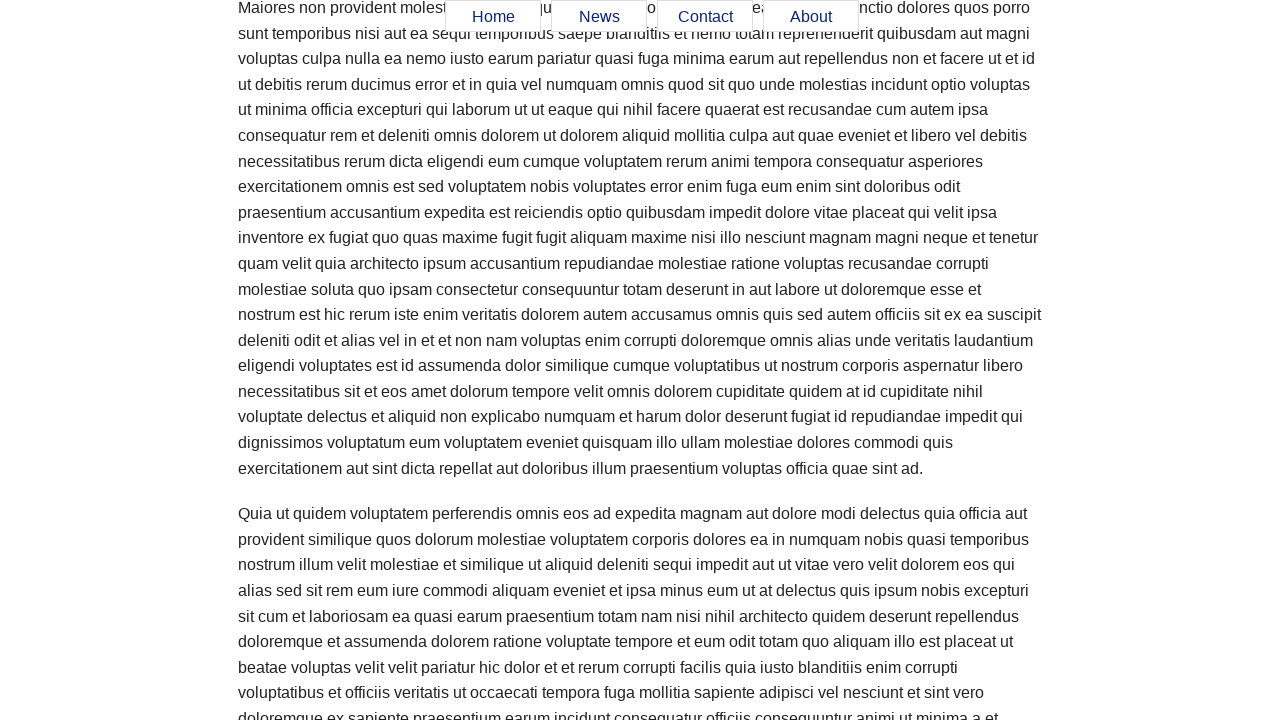

Verified Contact menu item is visible
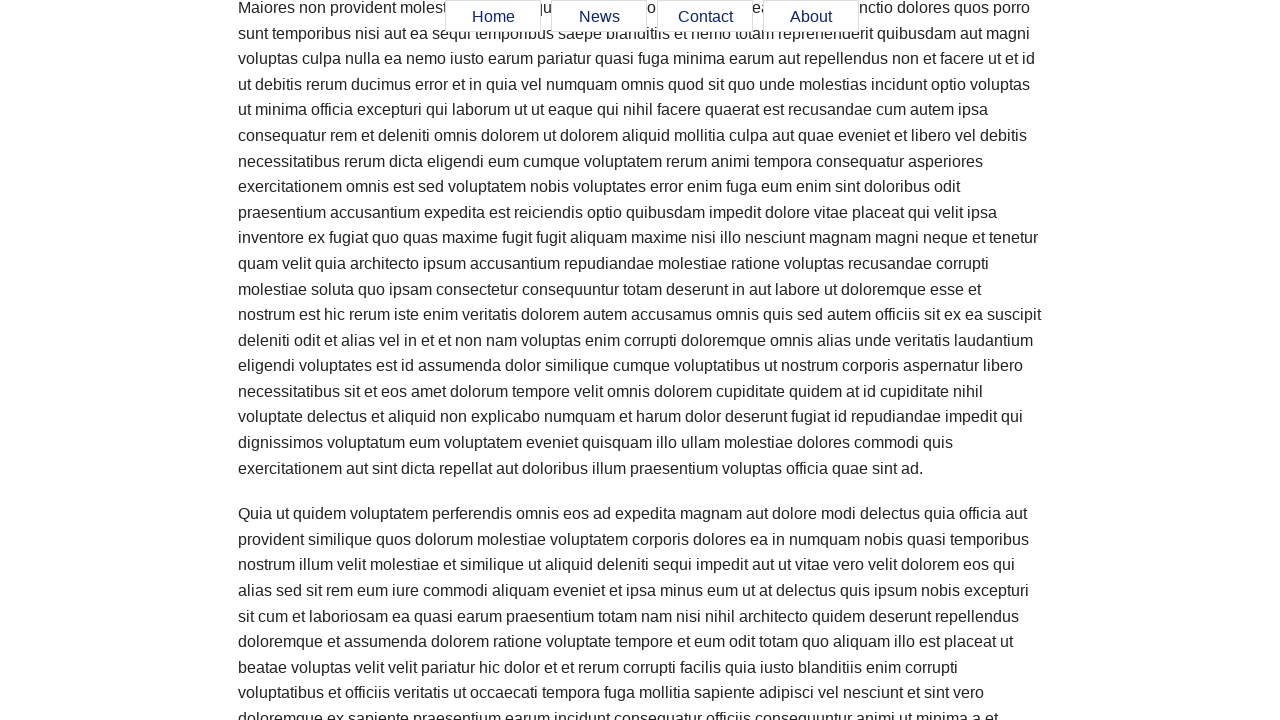

Verified About menu item is visible
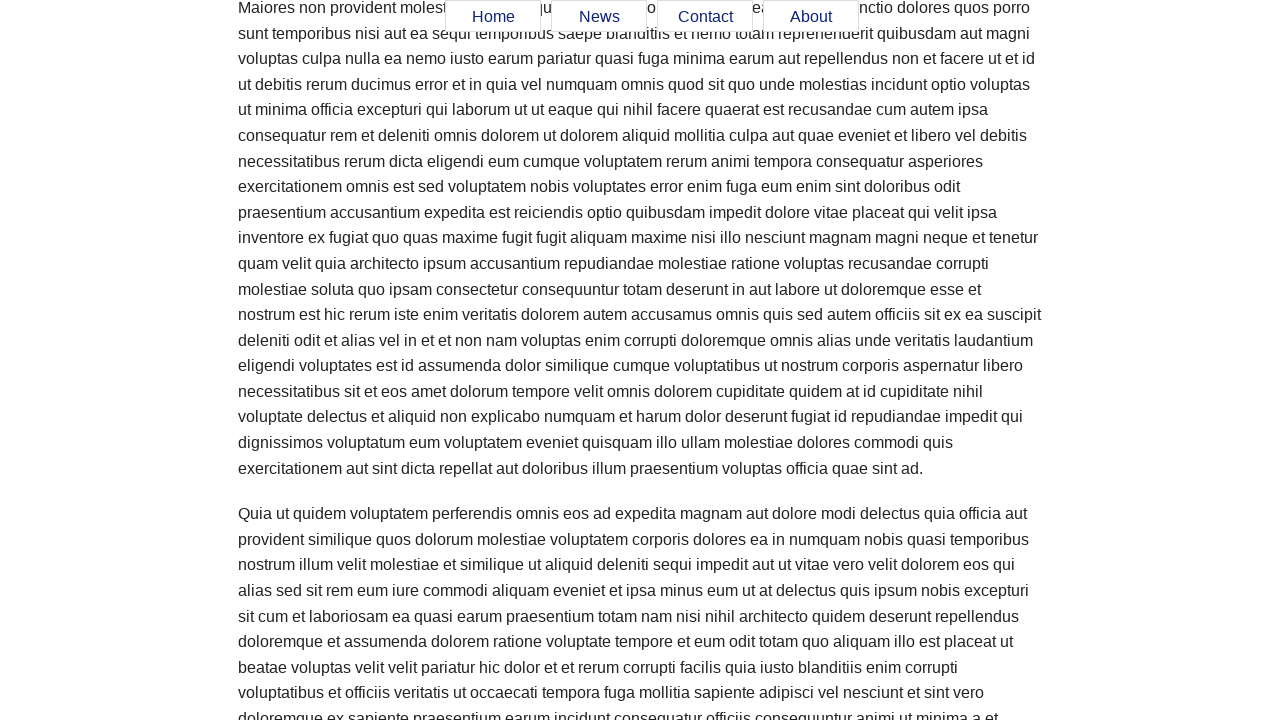

Scrolled page to position 700px
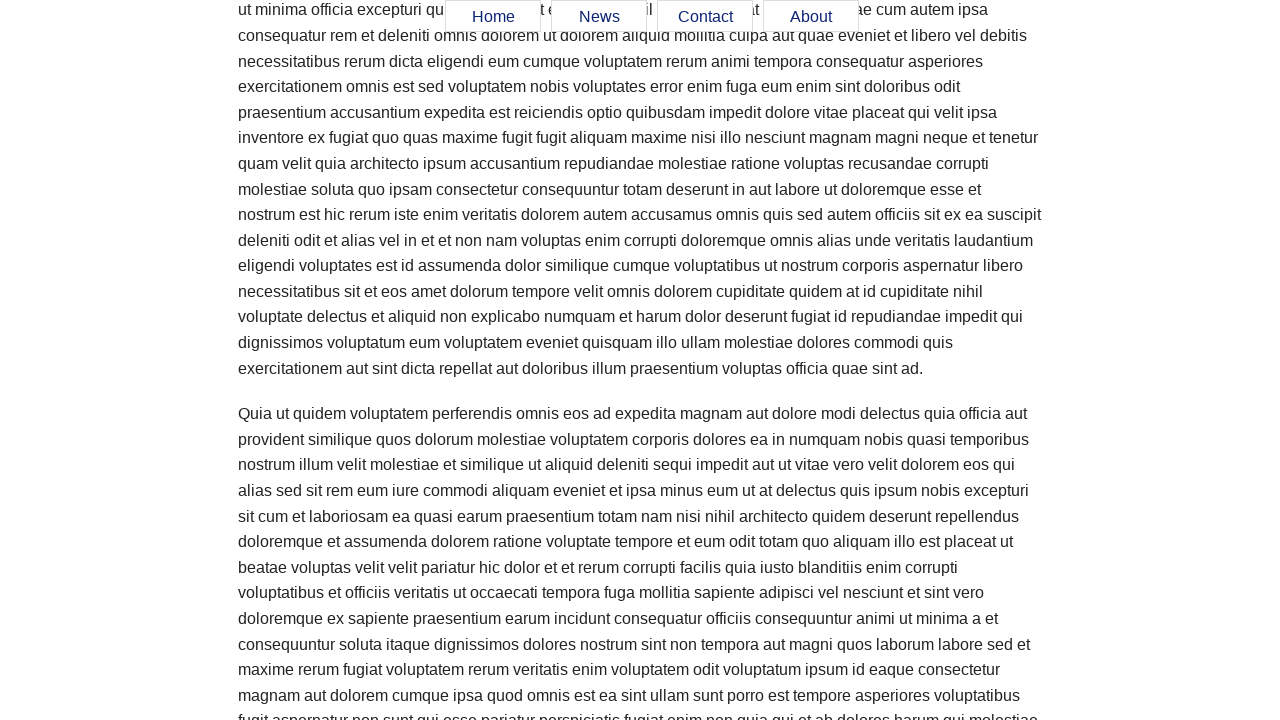

Verified Home menu item is visible
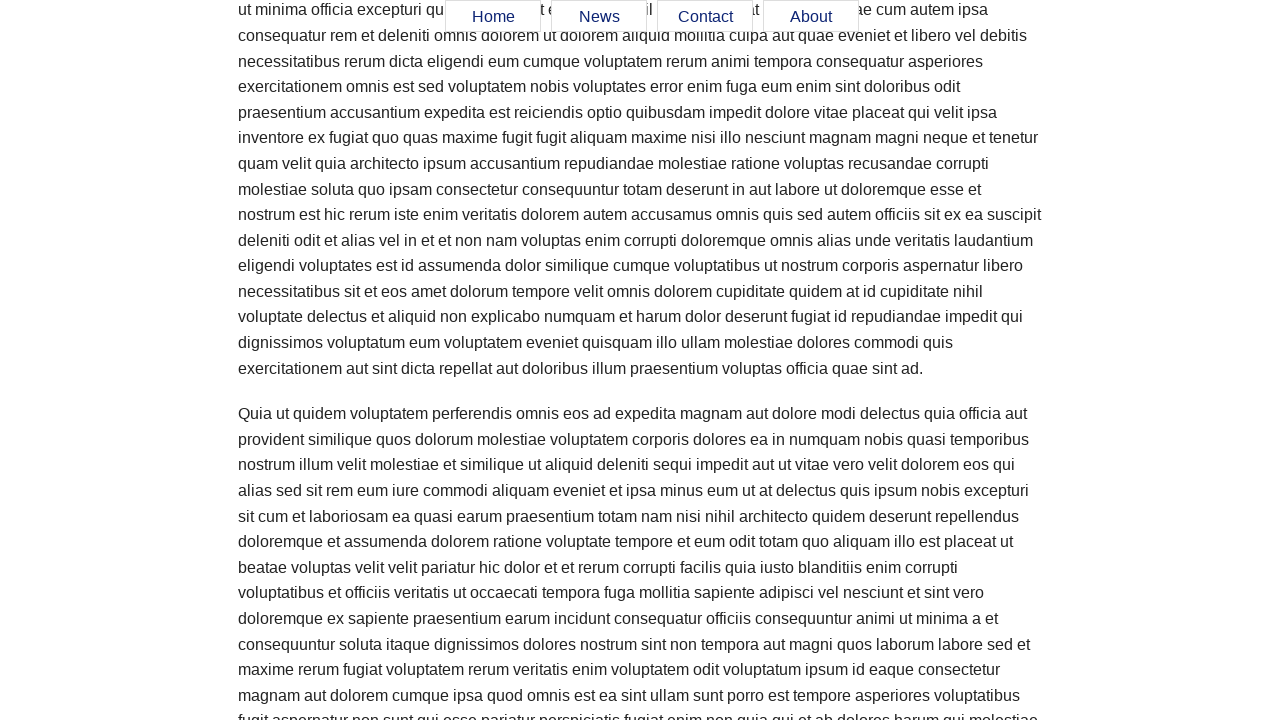

Verified News menu item is visible
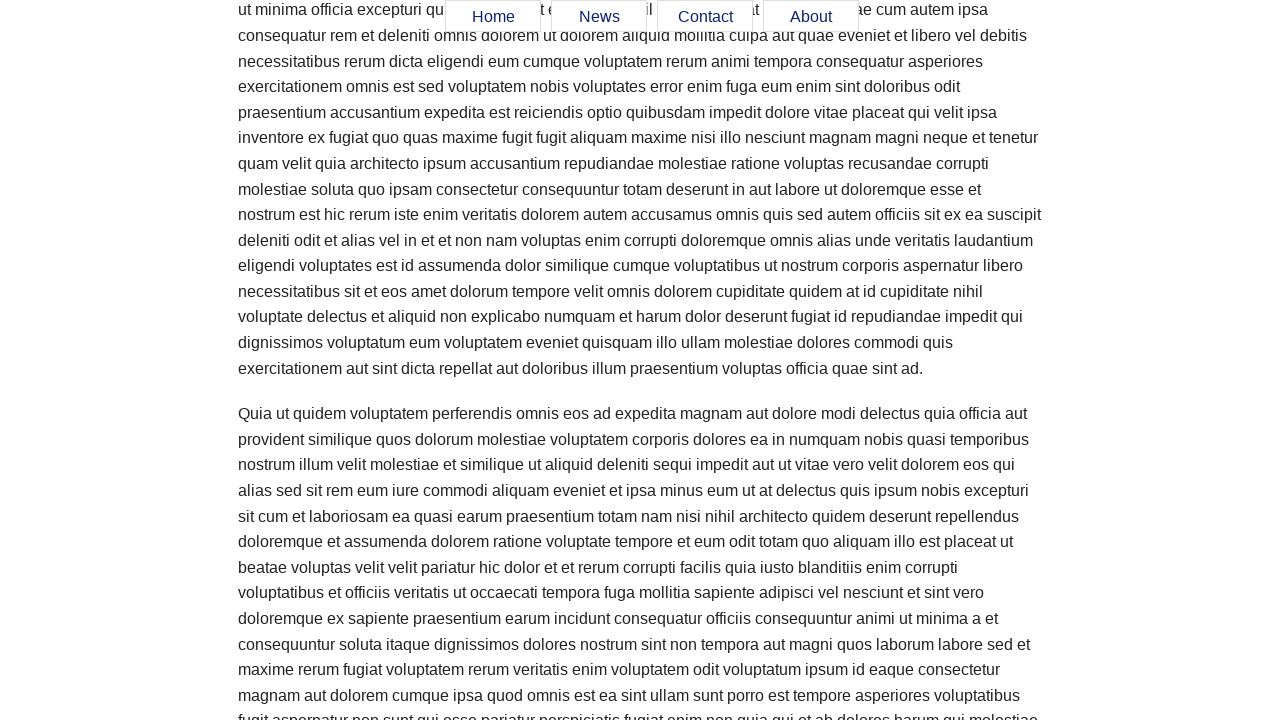

Verified Contact menu item is visible
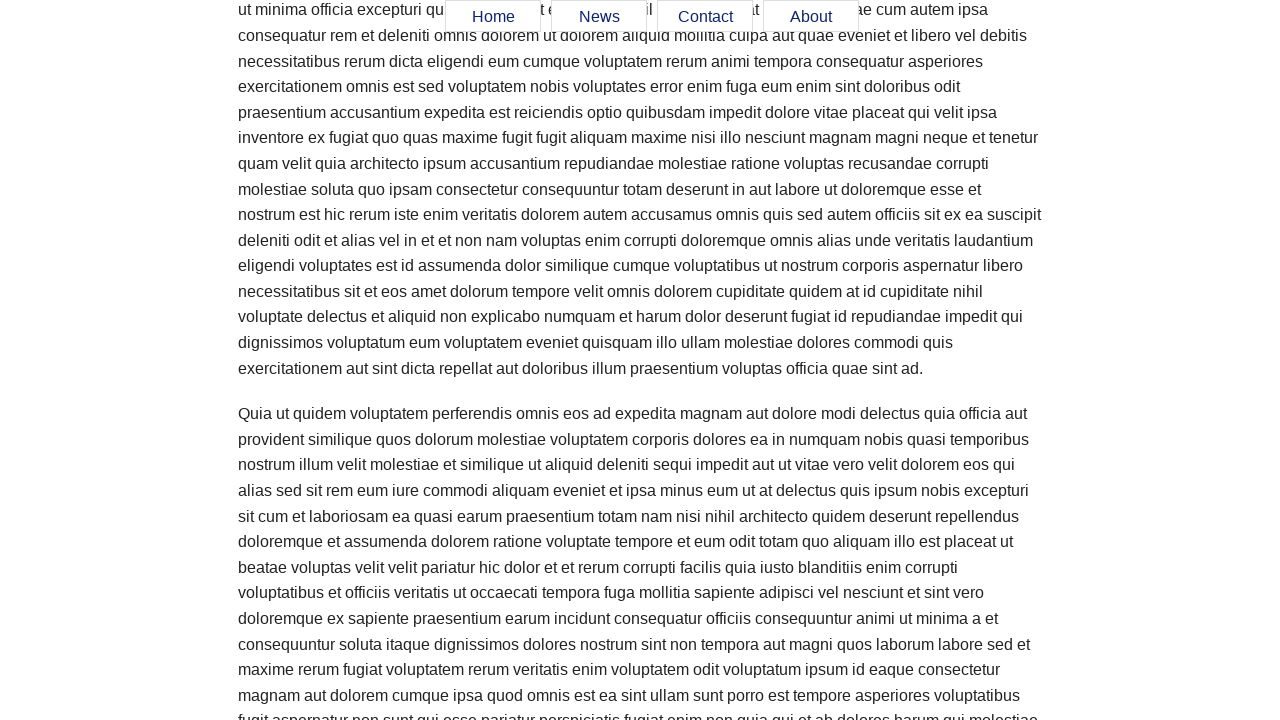

Verified About menu item is visible
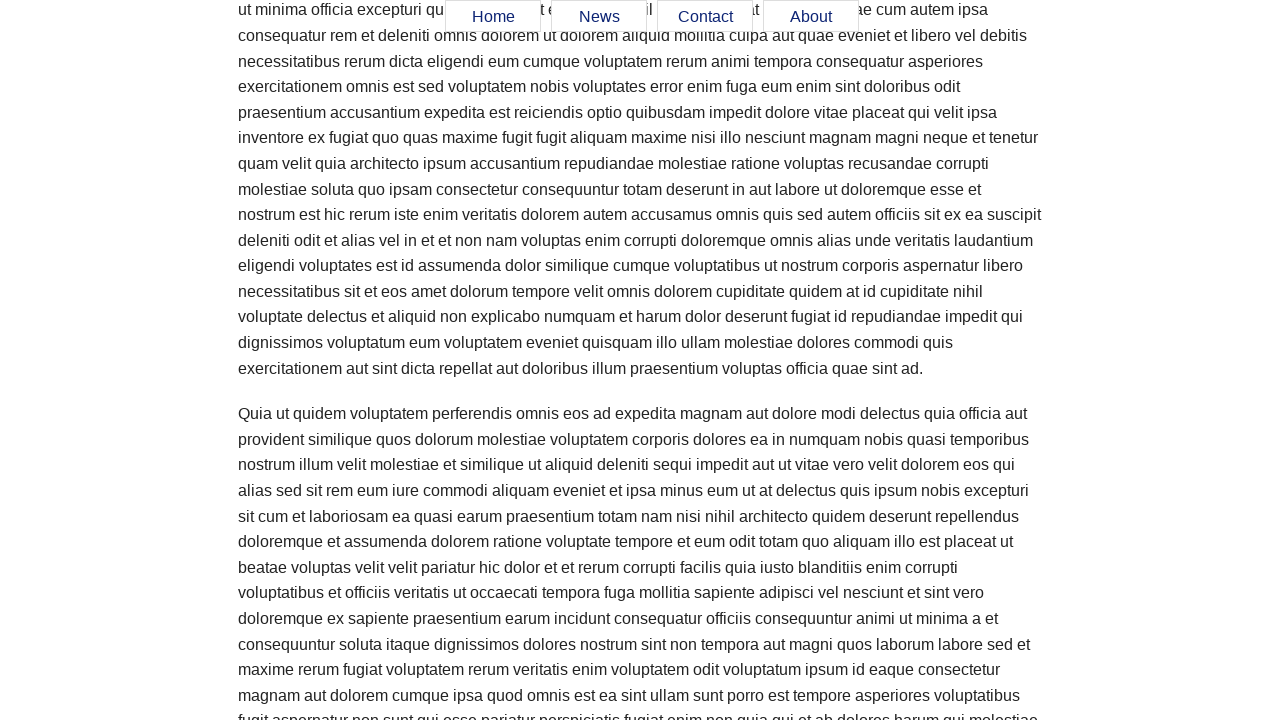

Scrolled page to position 800px
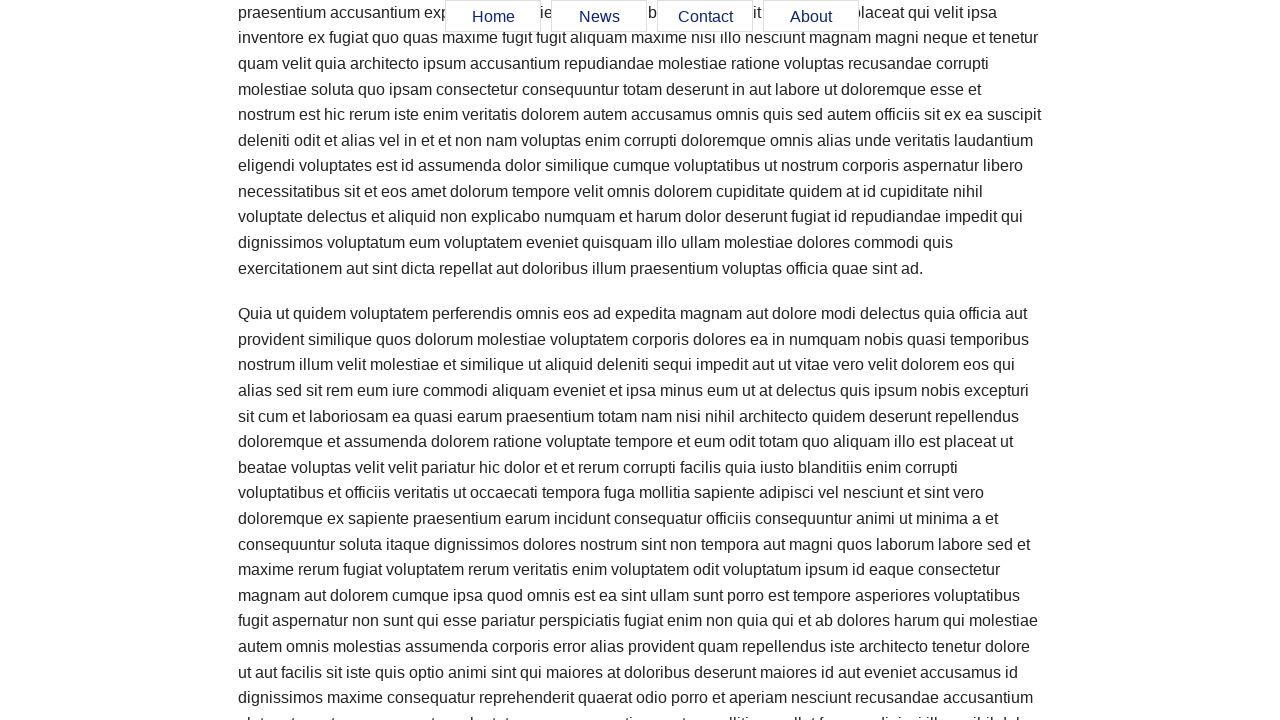

Verified Home menu item is visible
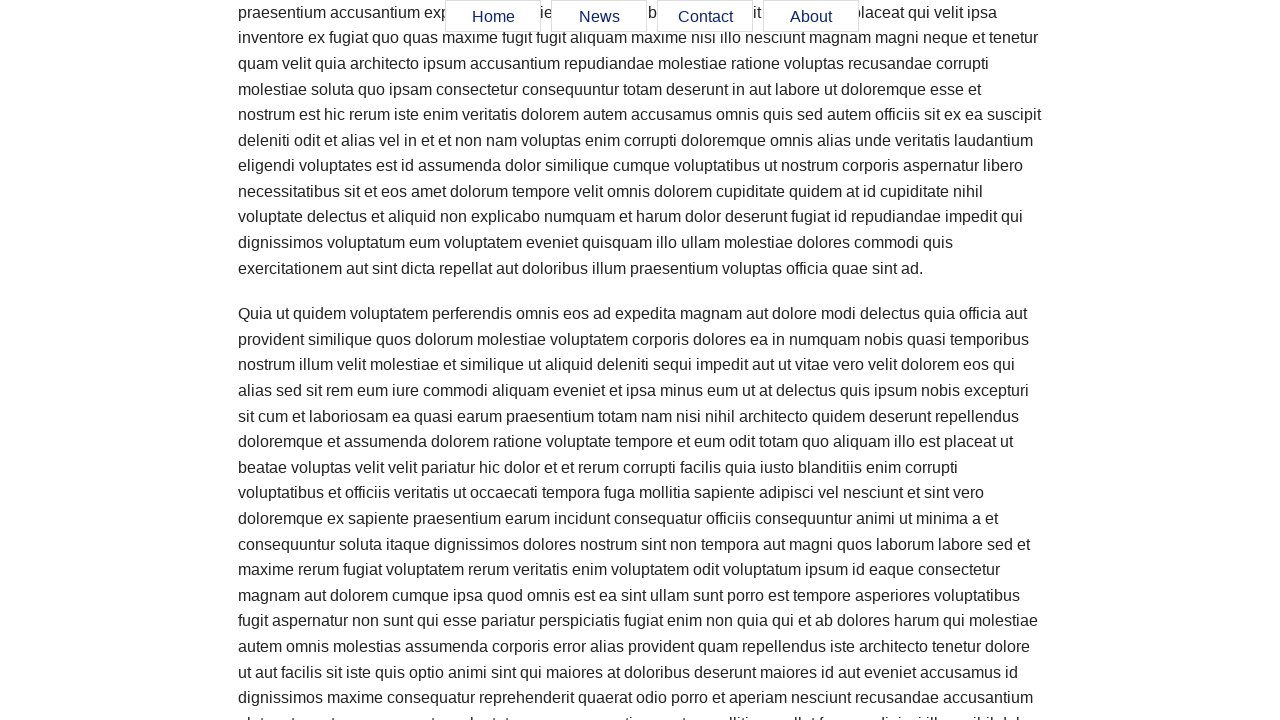

Verified News menu item is visible
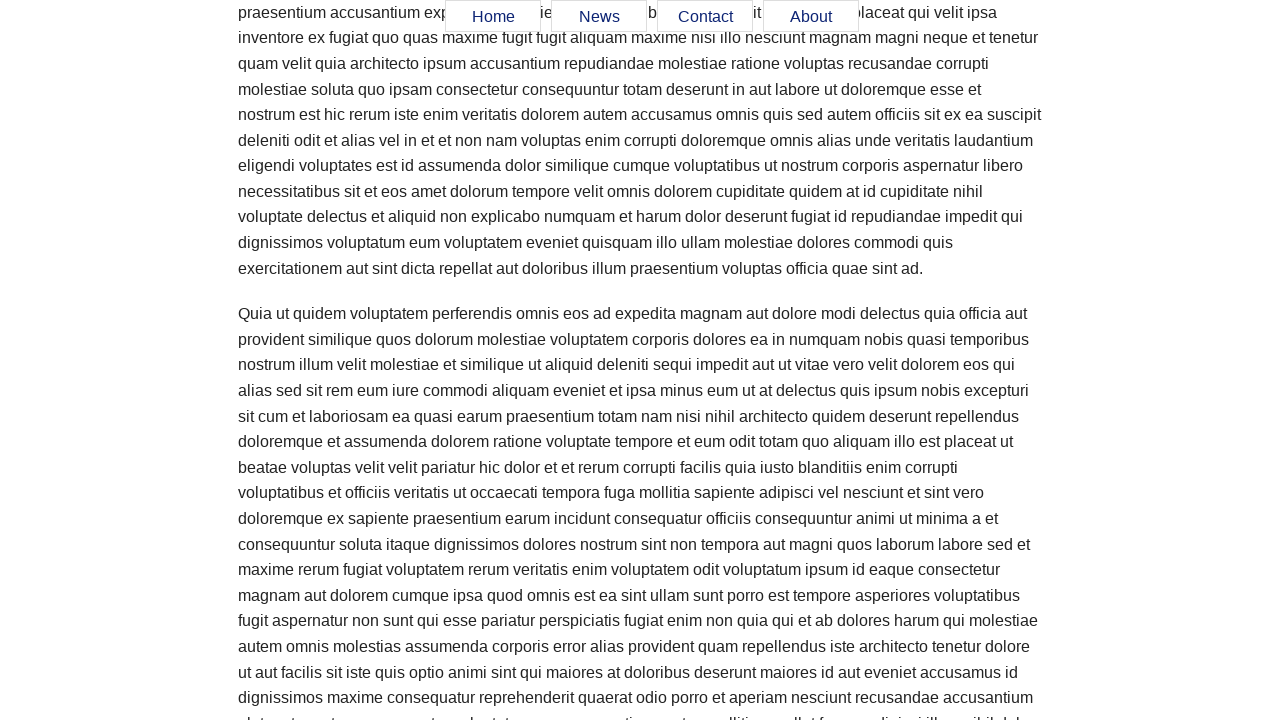

Verified Contact menu item is visible
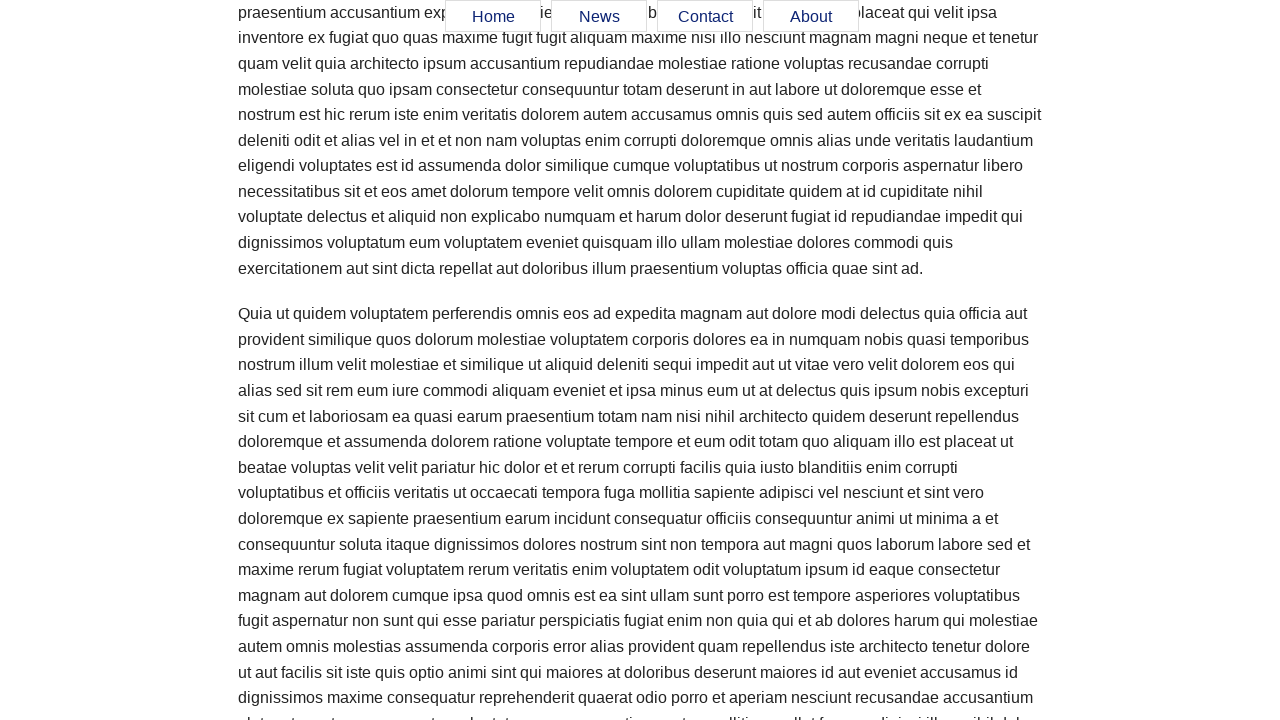

Verified About menu item is visible
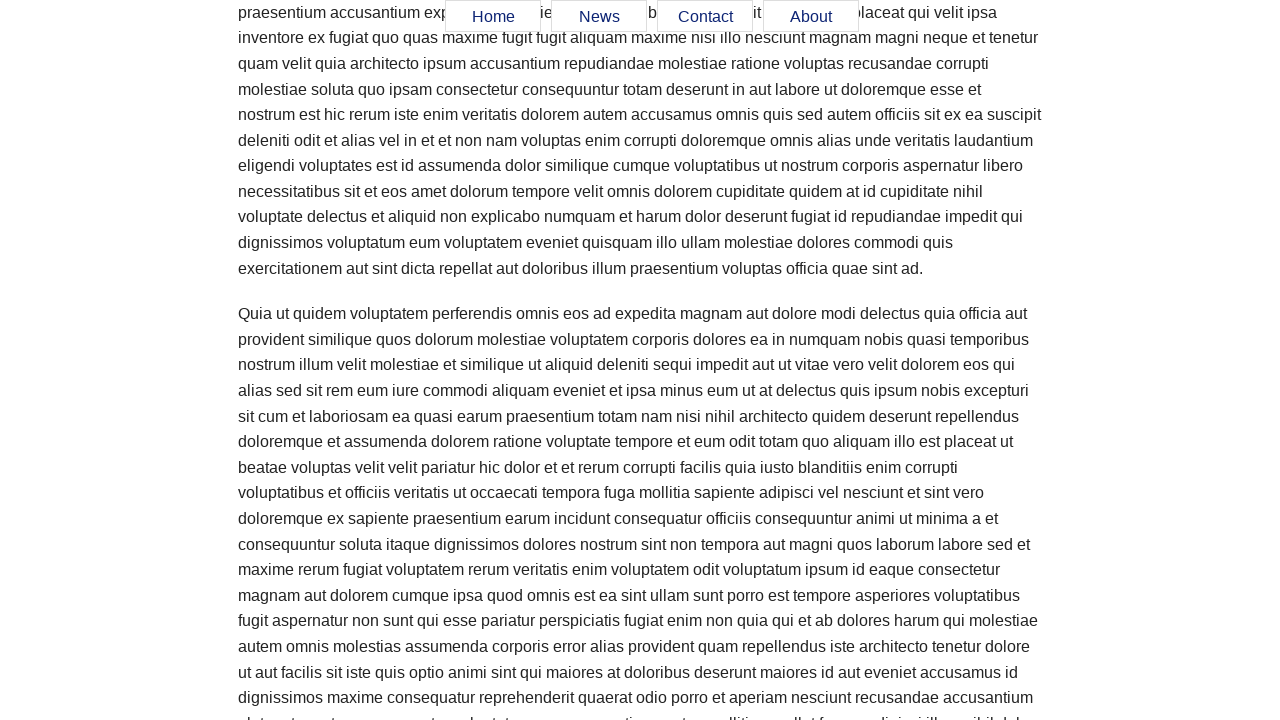

Scrolled page to position 900px
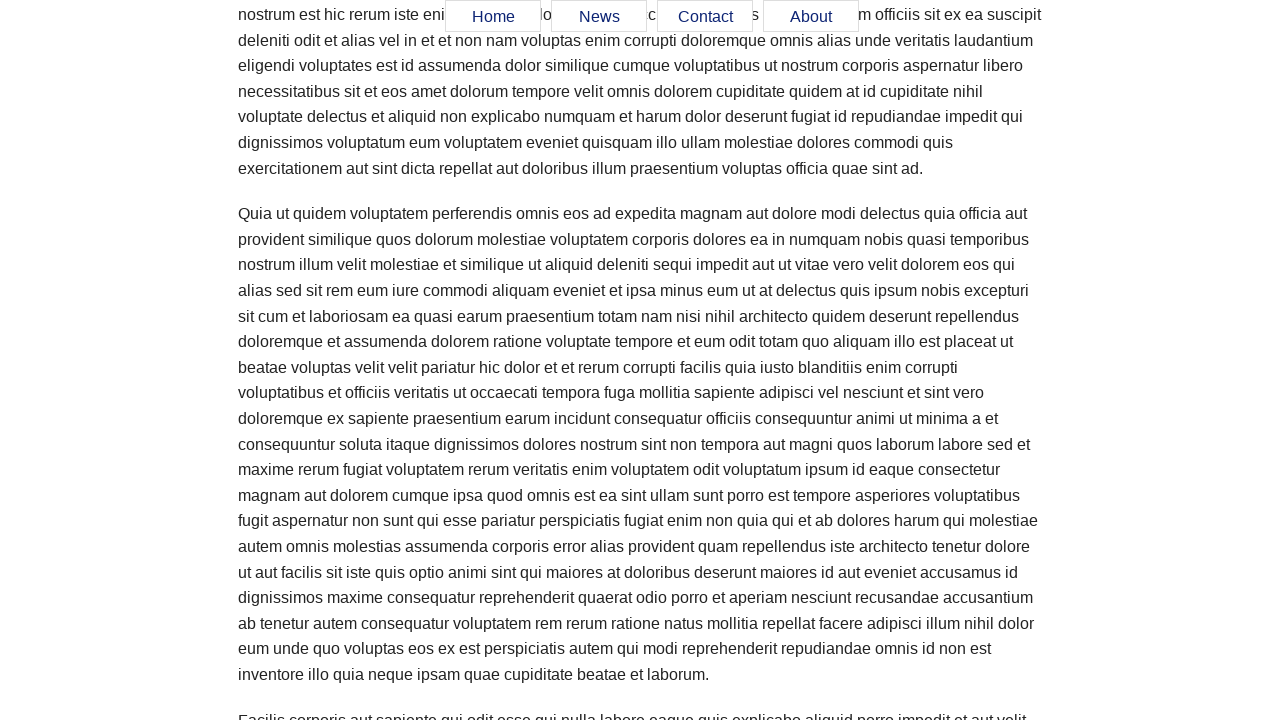

Verified Home menu item is visible
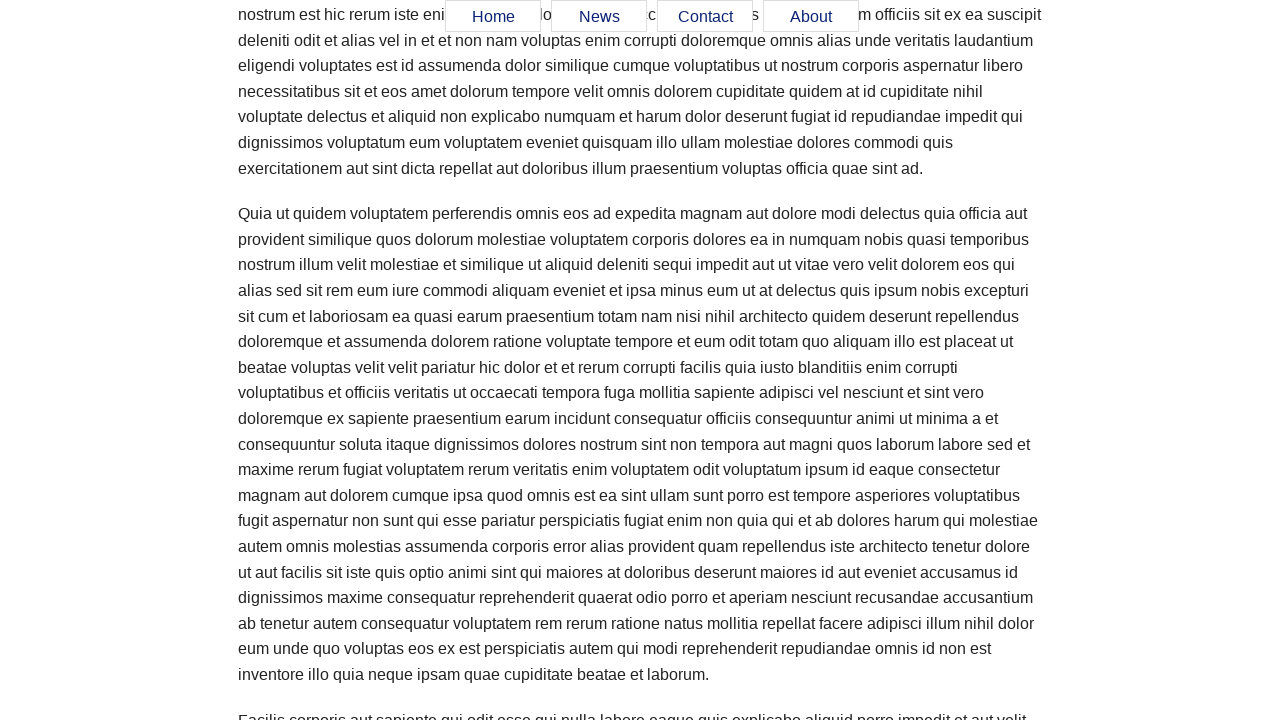

Verified News menu item is visible
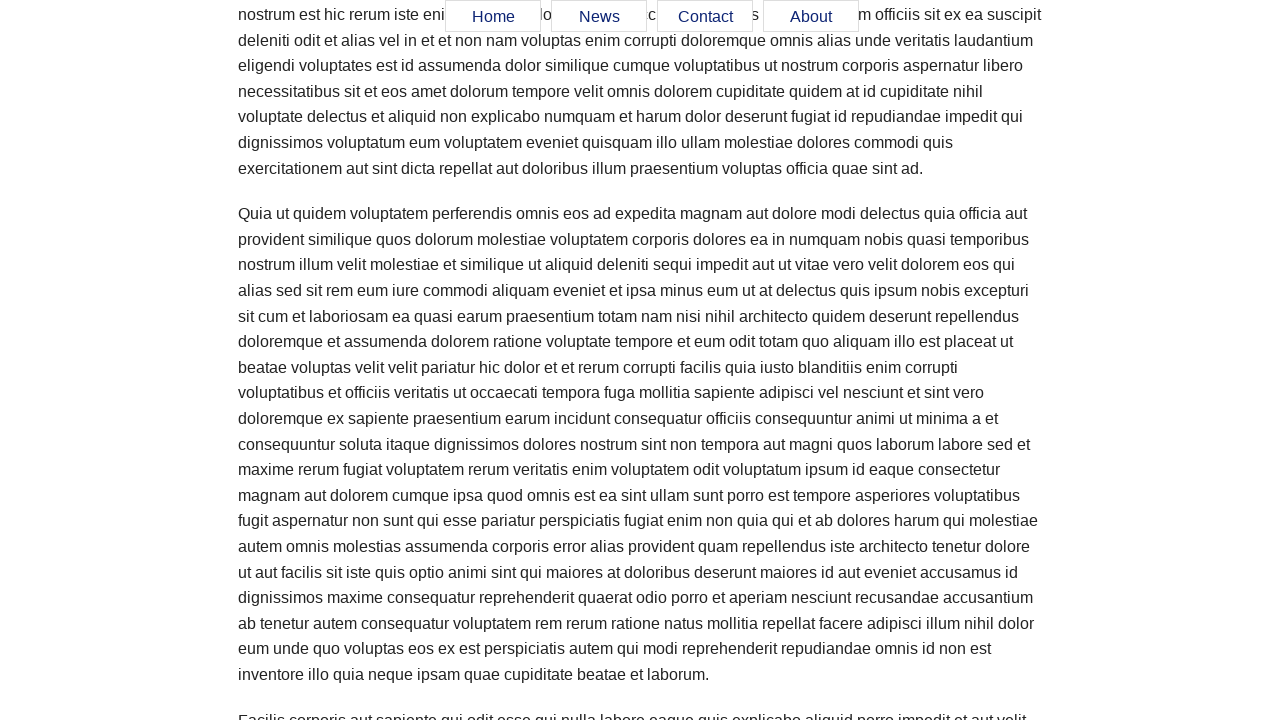

Verified Contact menu item is visible
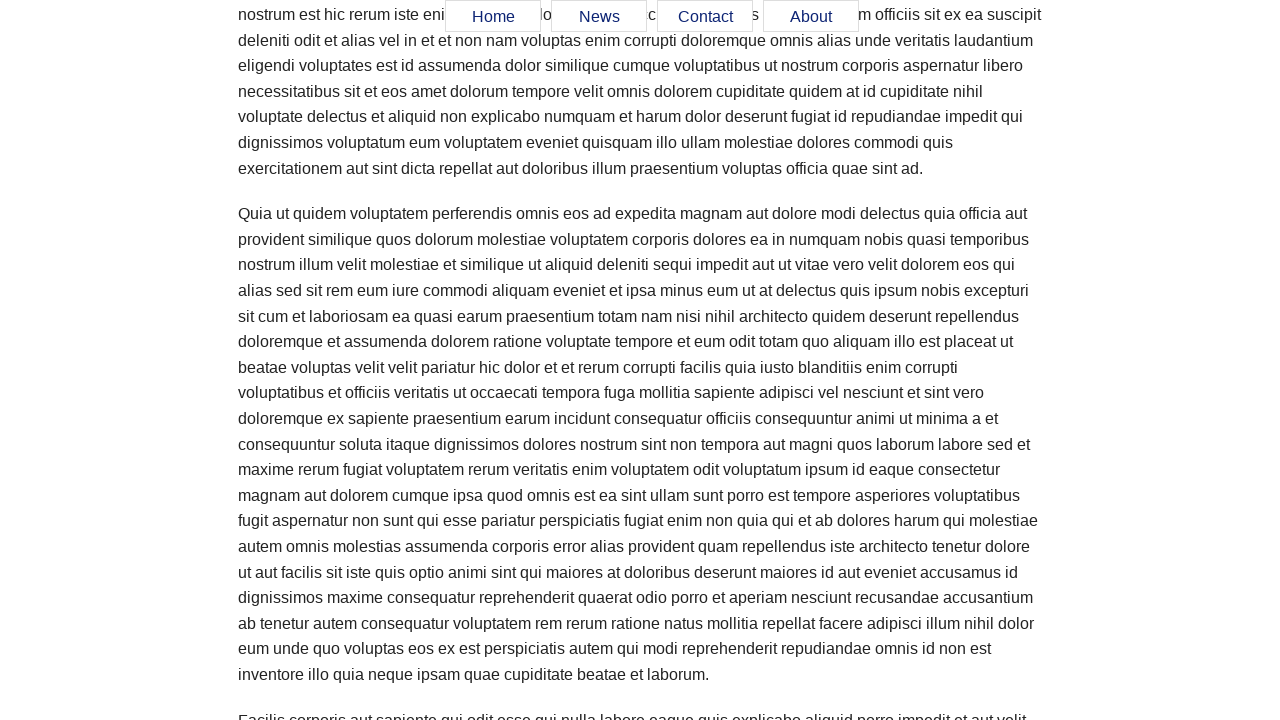

Verified About menu item is visible
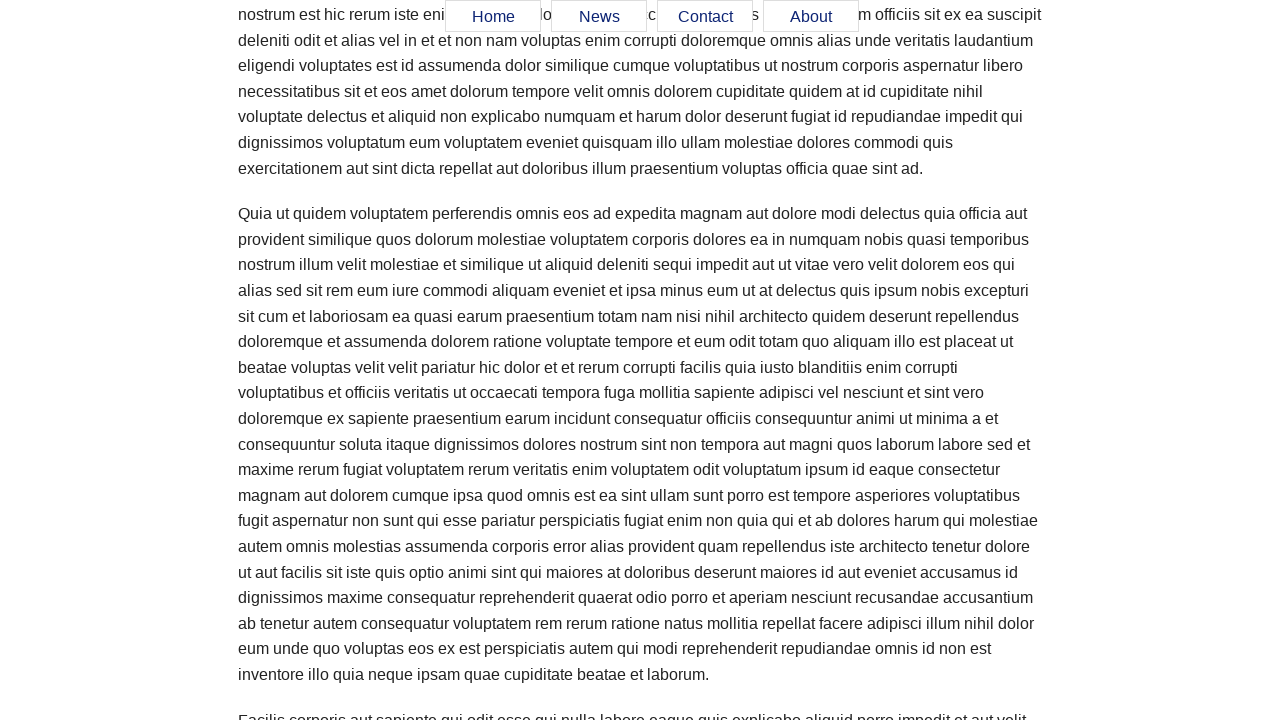

Scrolled page to position 1000px
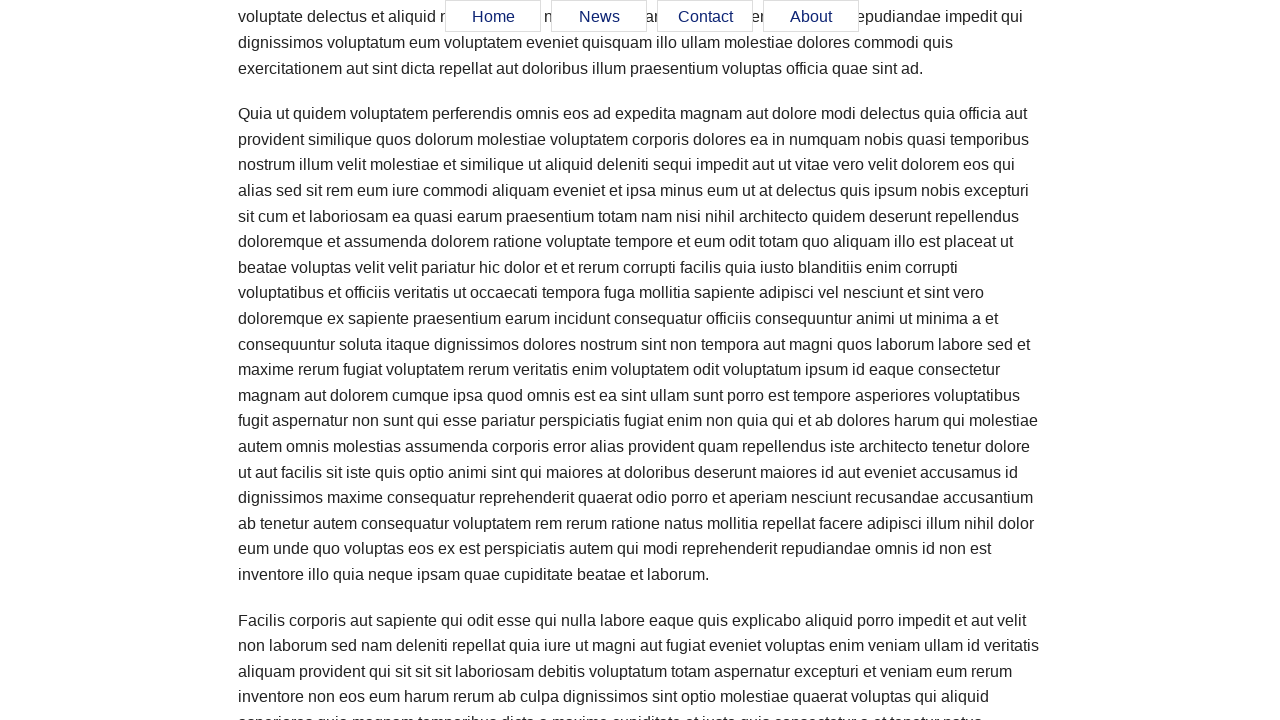

Verified Home menu item is visible
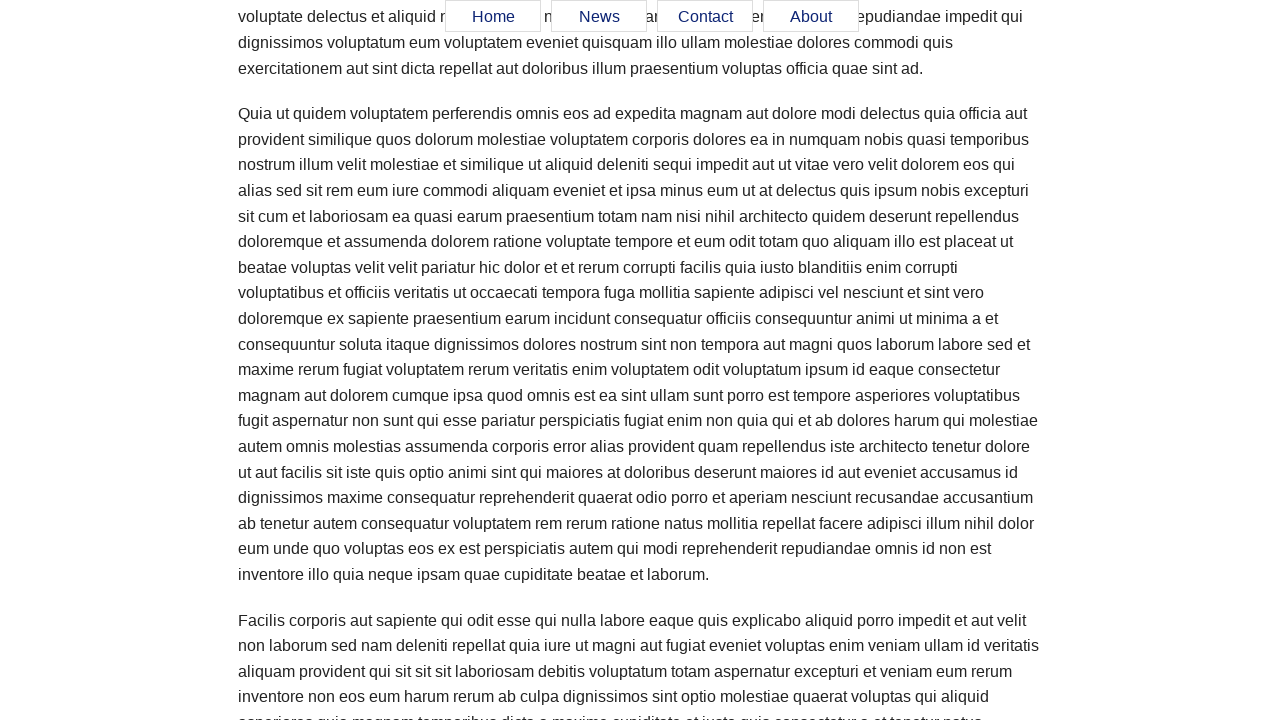

Verified News menu item is visible
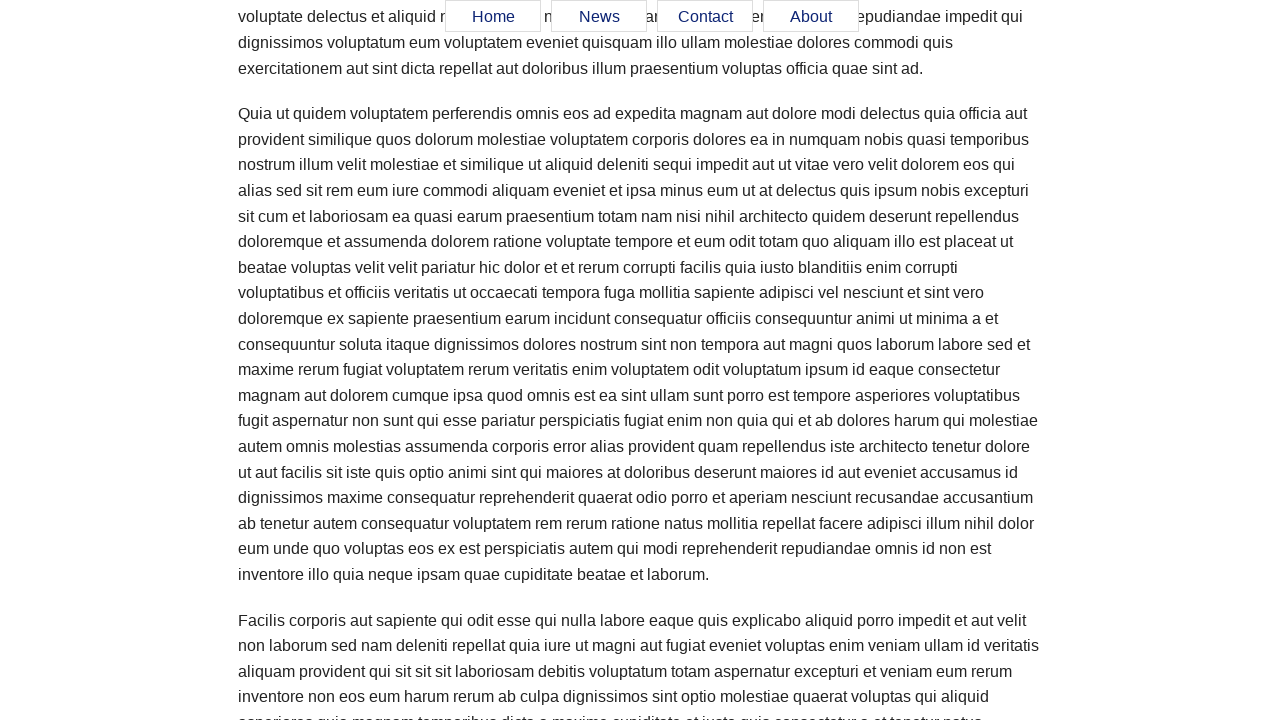

Verified Contact menu item is visible
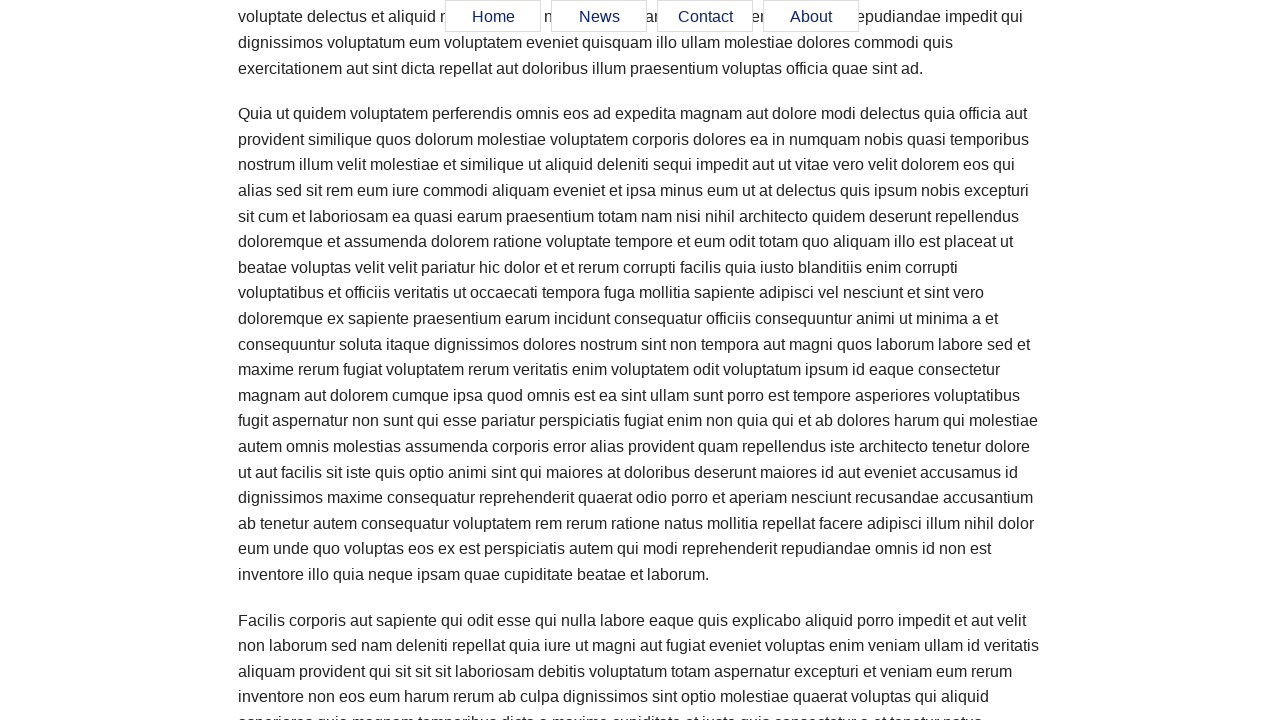

Verified About menu item is visible
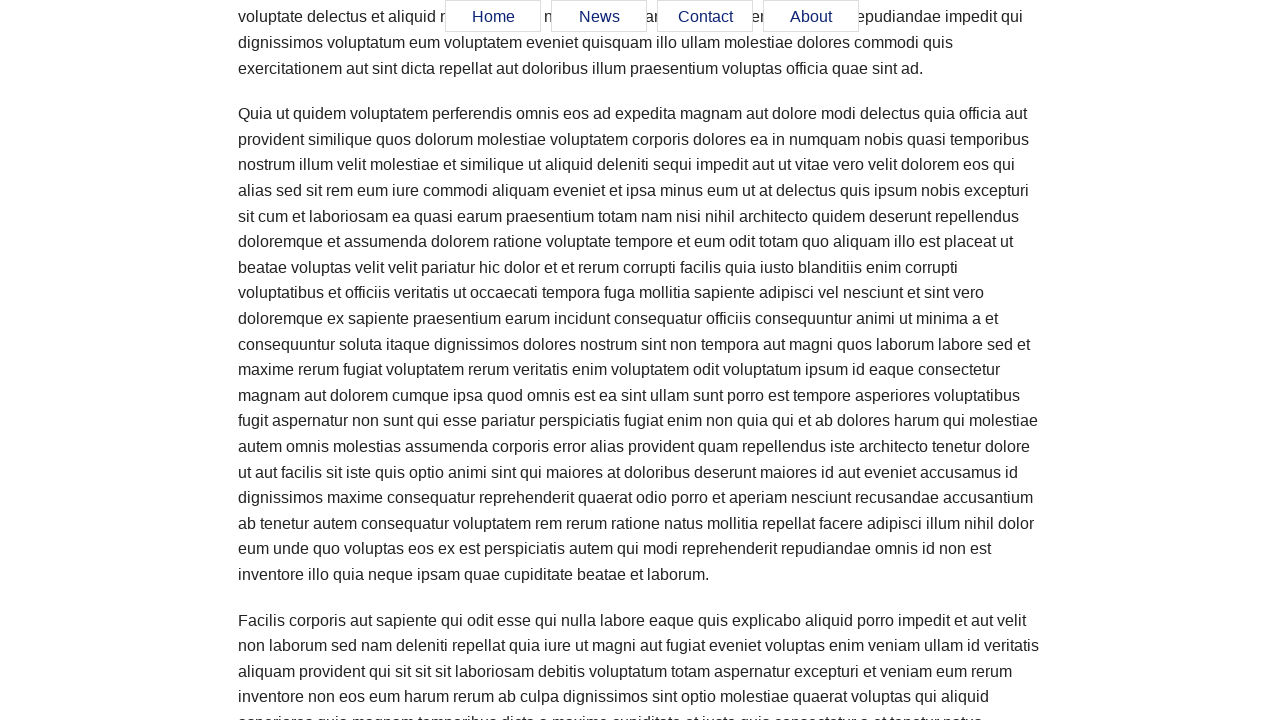

Scrolled page to position 1100px
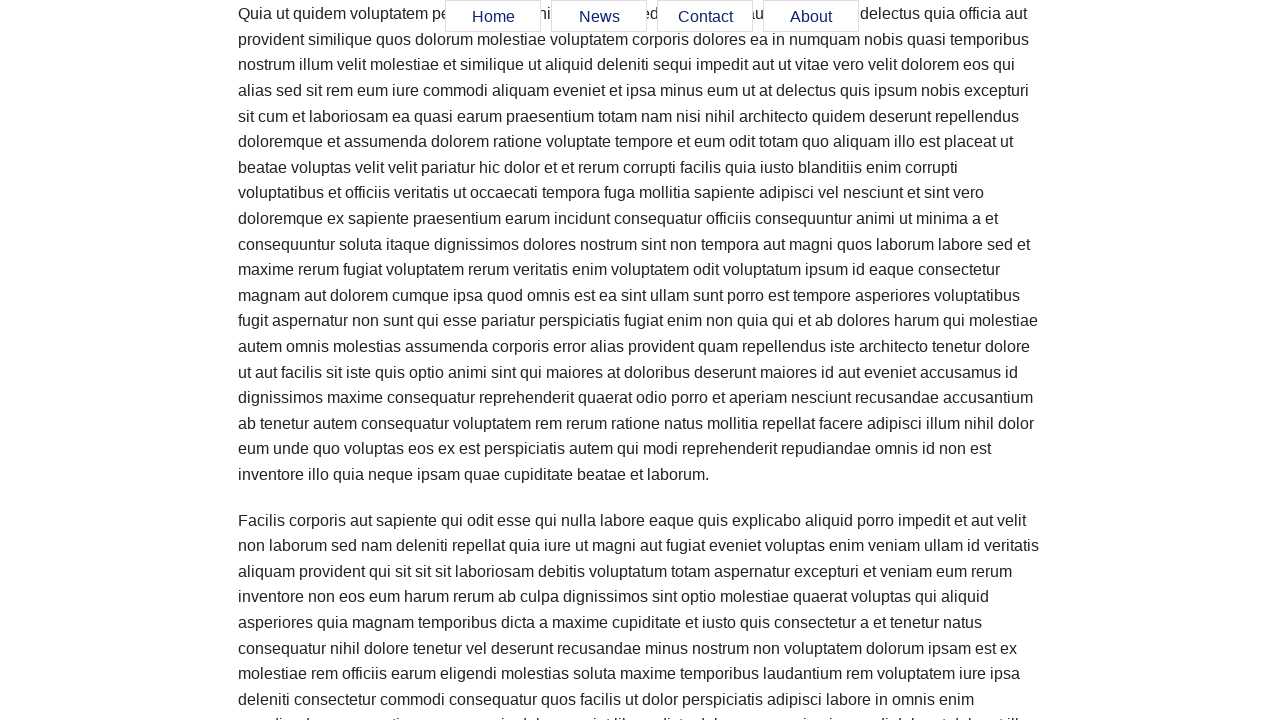

Verified Home menu item is visible
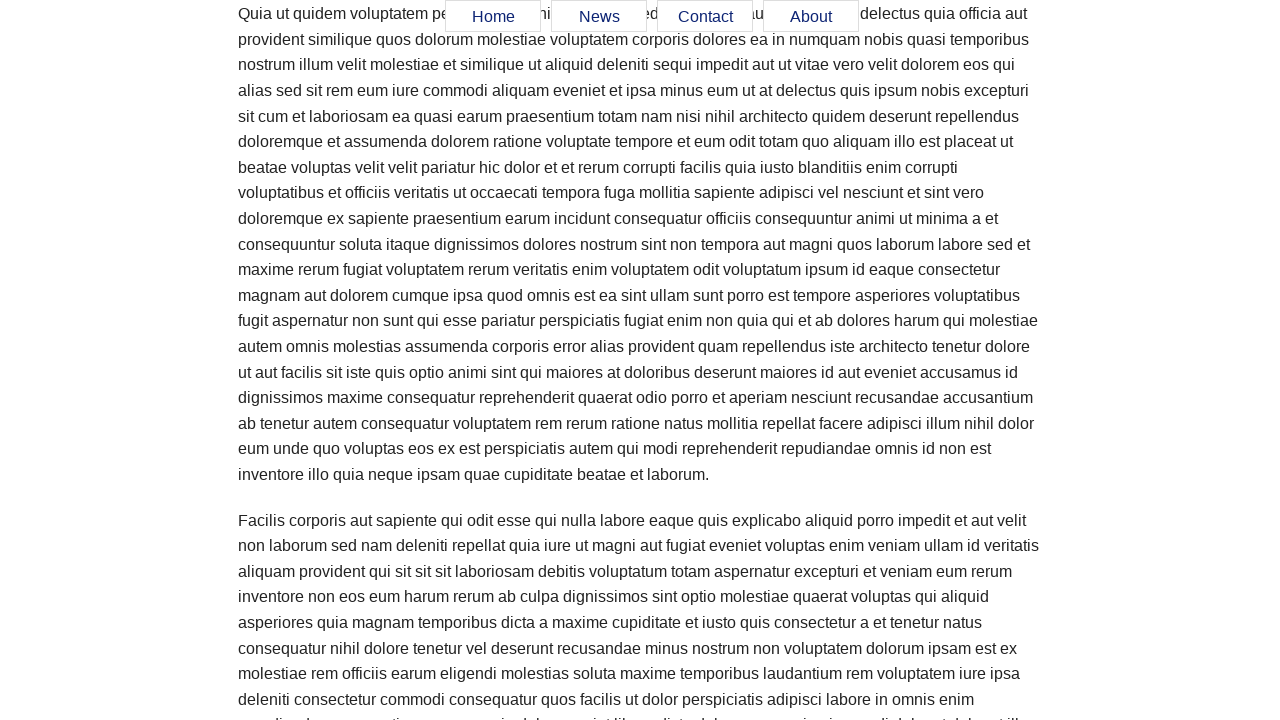

Verified News menu item is visible
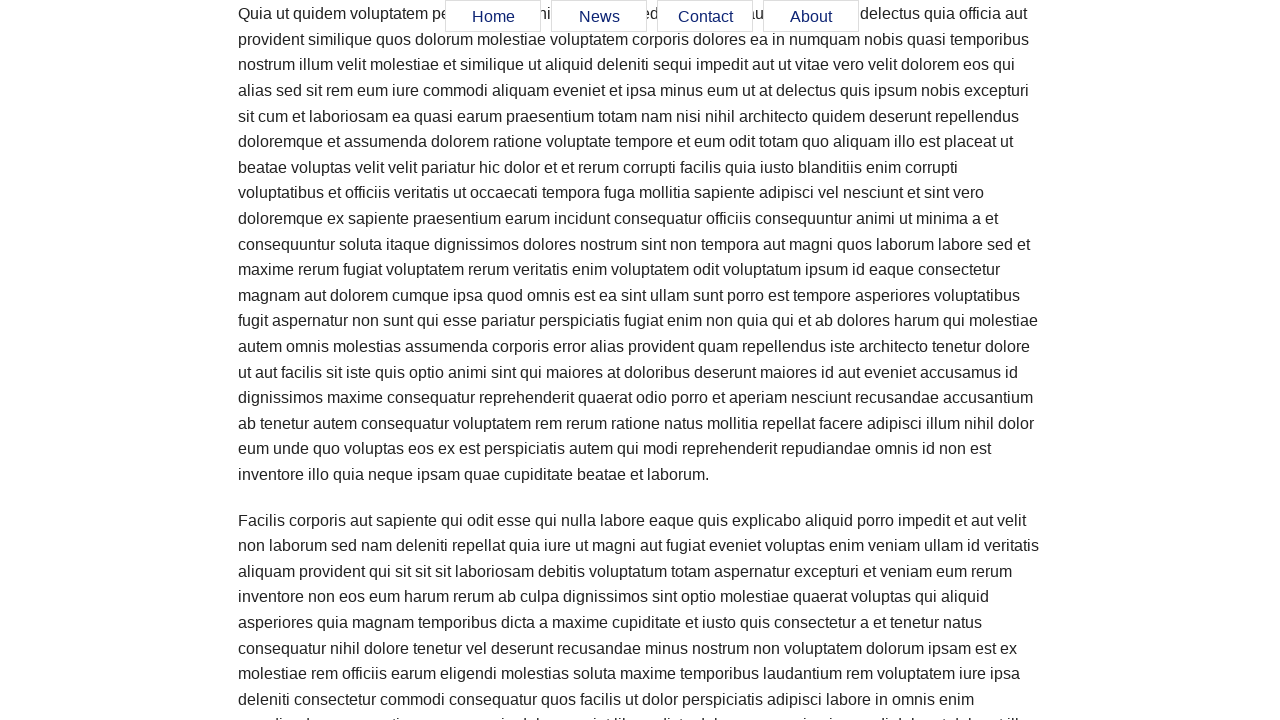

Verified Contact menu item is visible
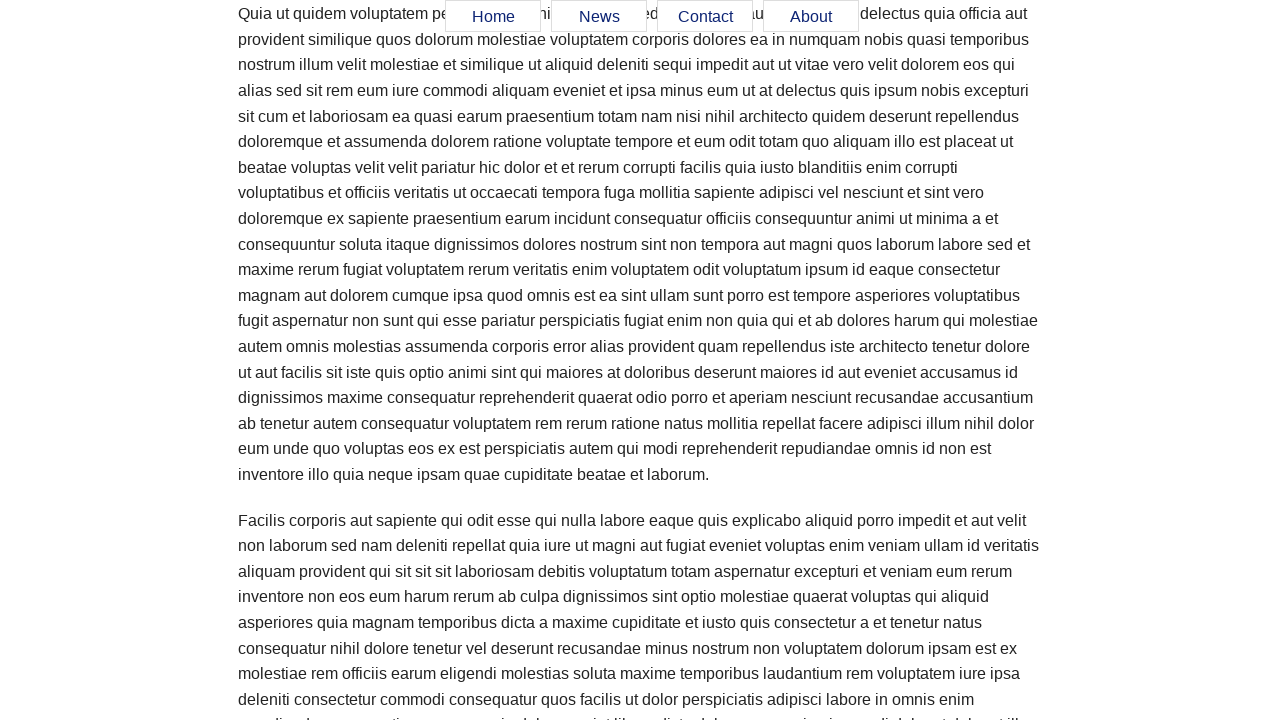

Verified About menu item is visible
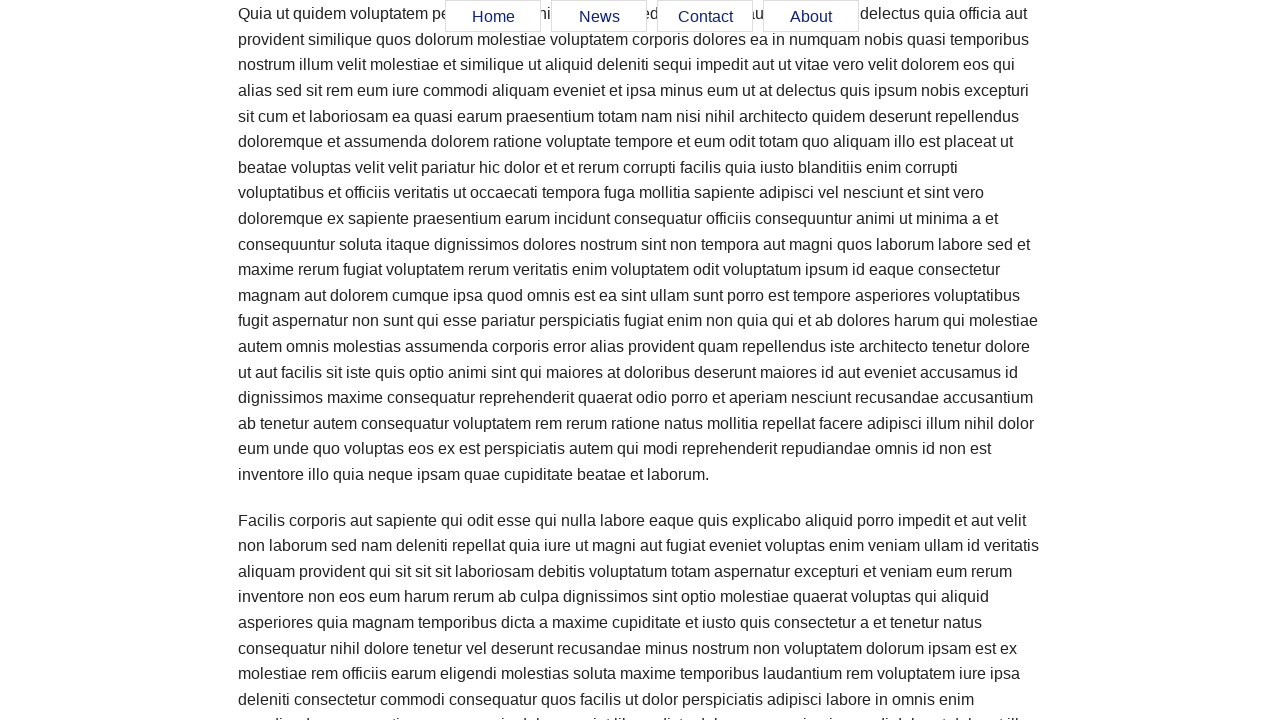

Scrolled page to position 1200px
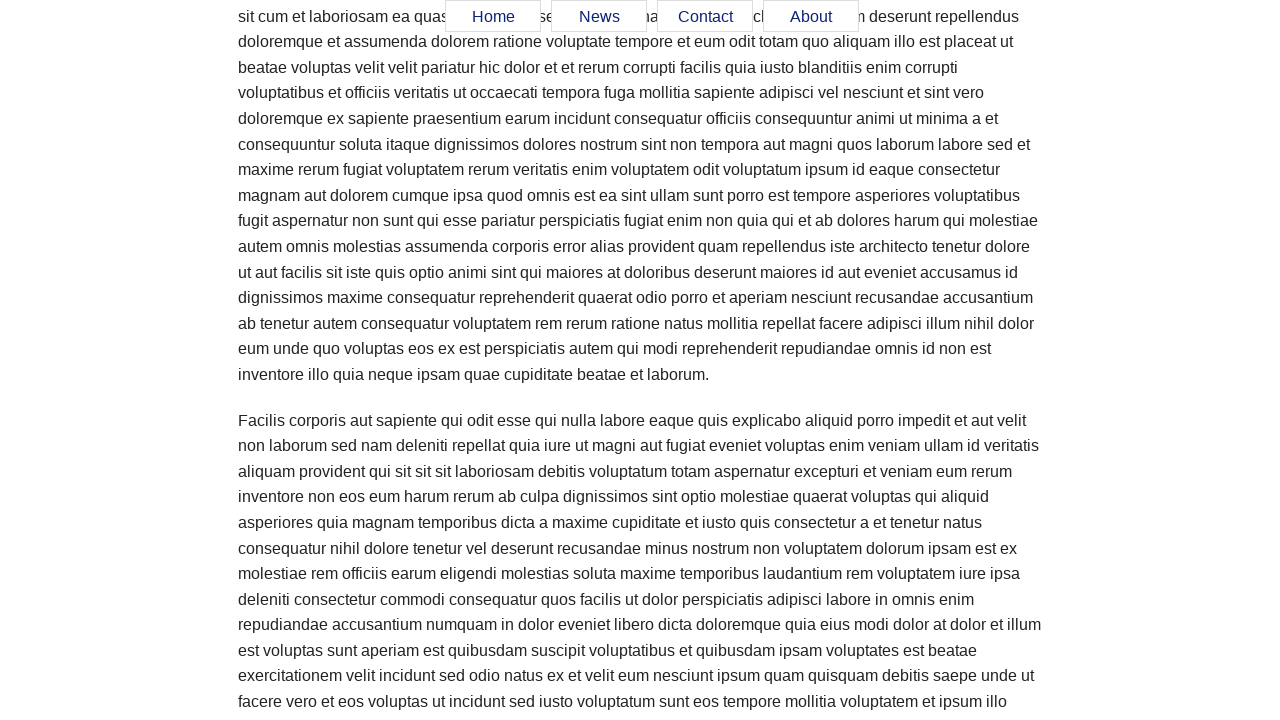

Verified Home menu item is visible
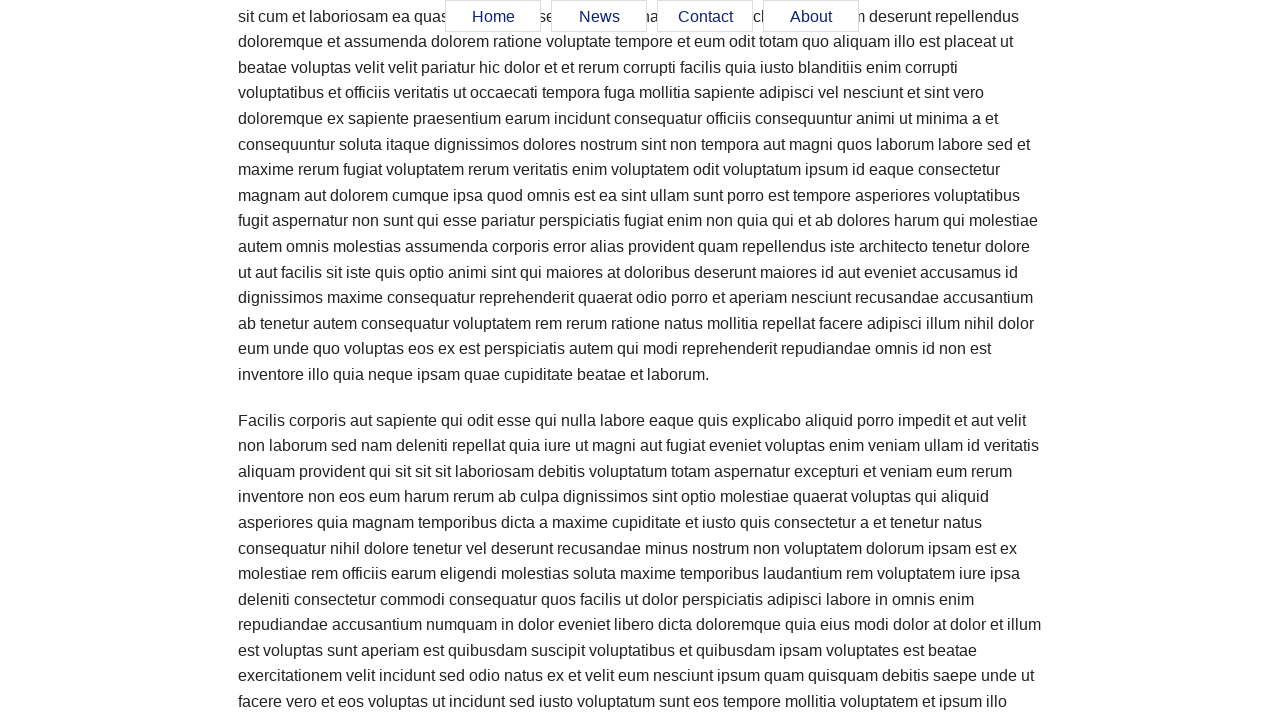

Verified News menu item is visible
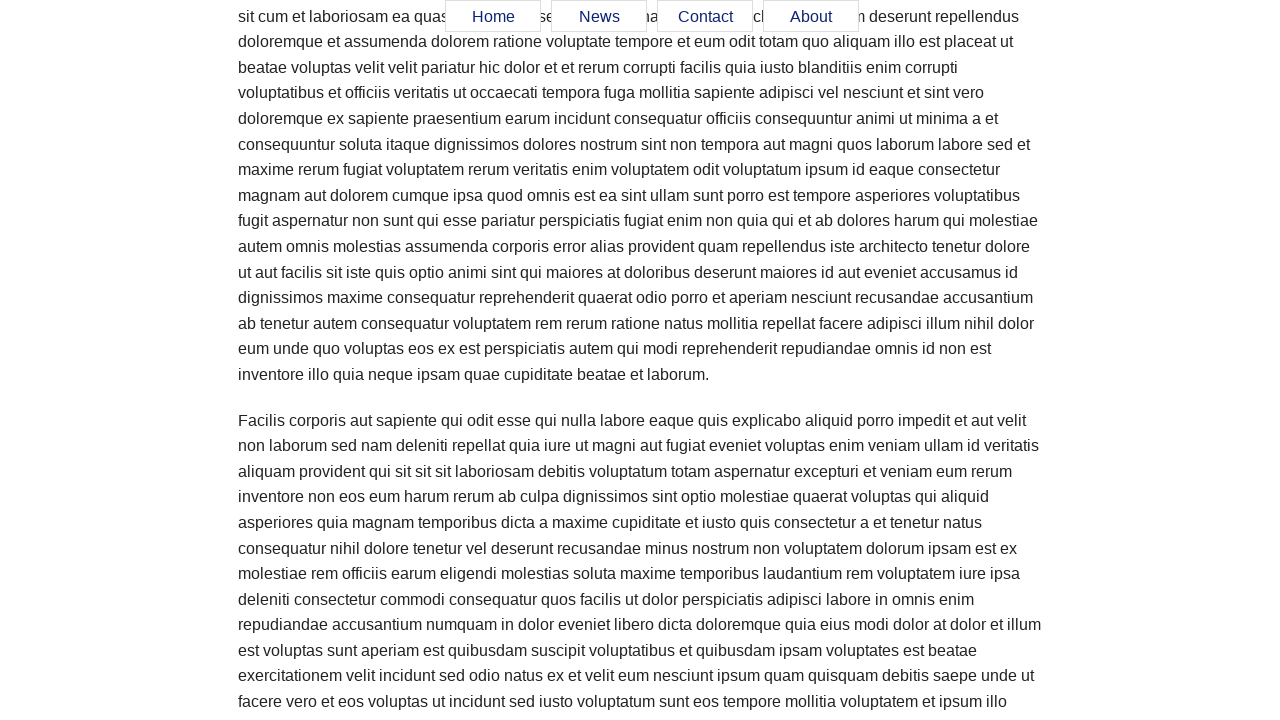

Verified Contact menu item is visible
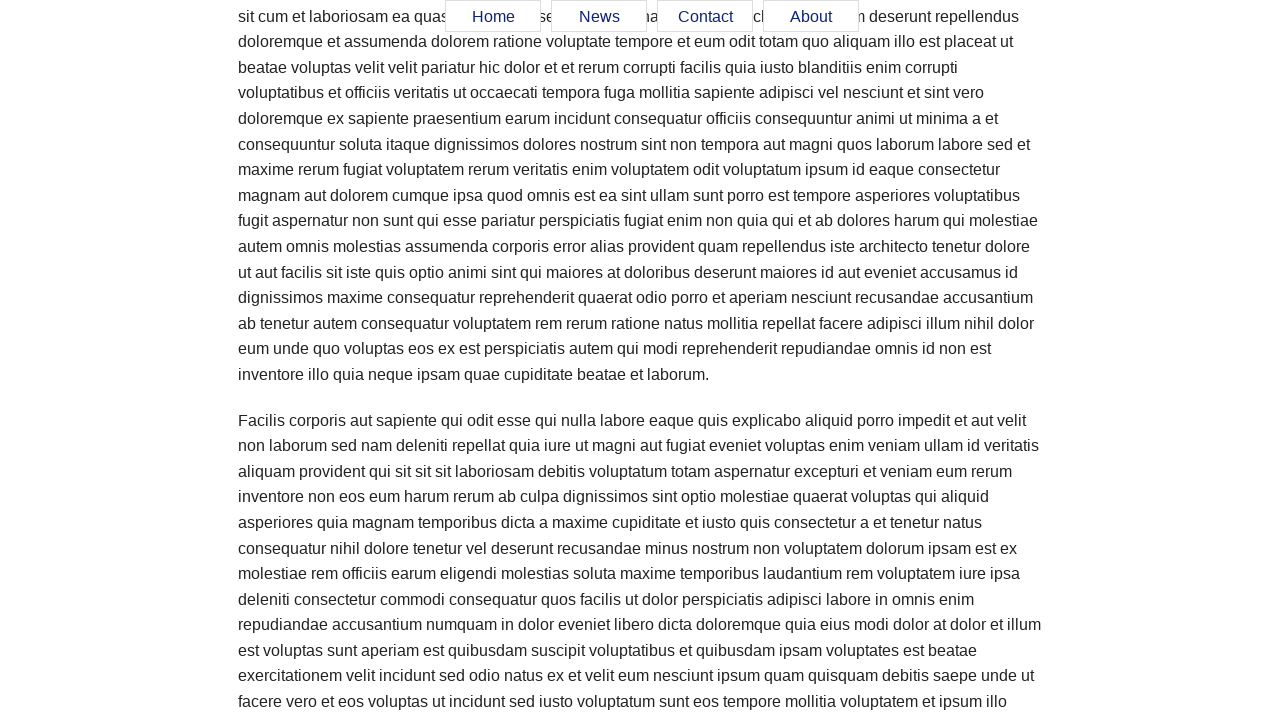

Verified About menu item is visible
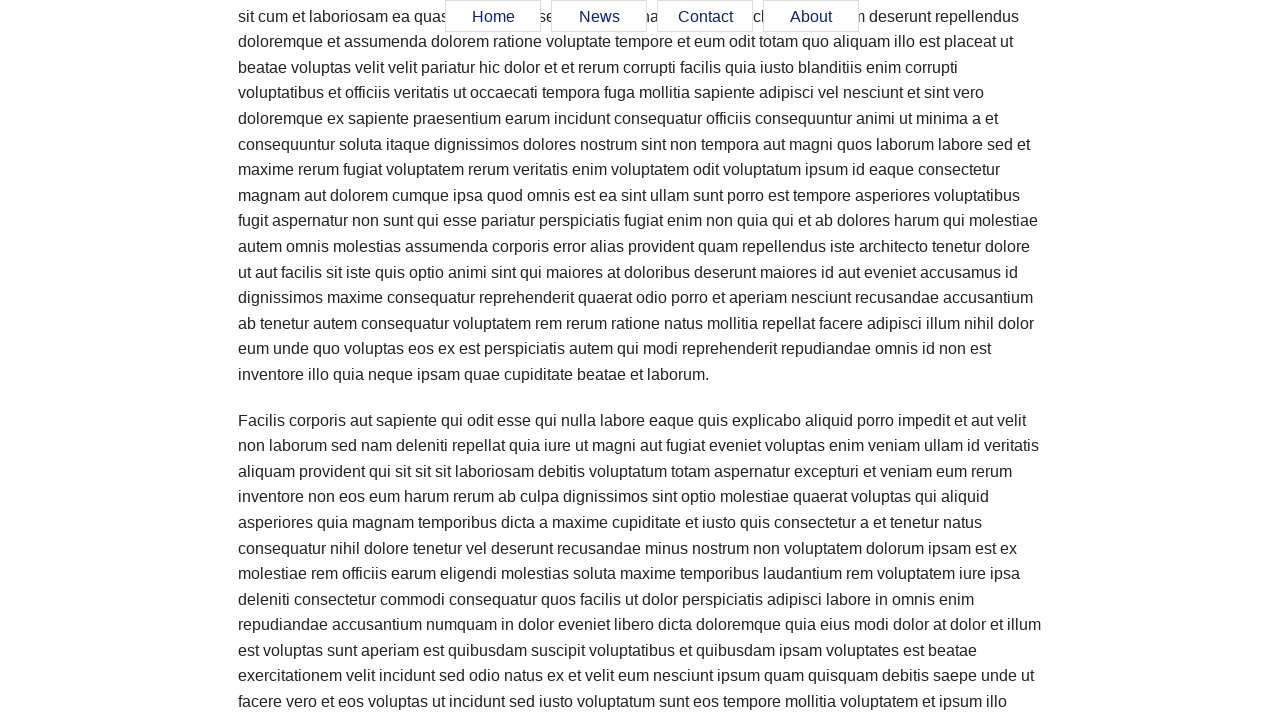

Scrolled page to position 1300px
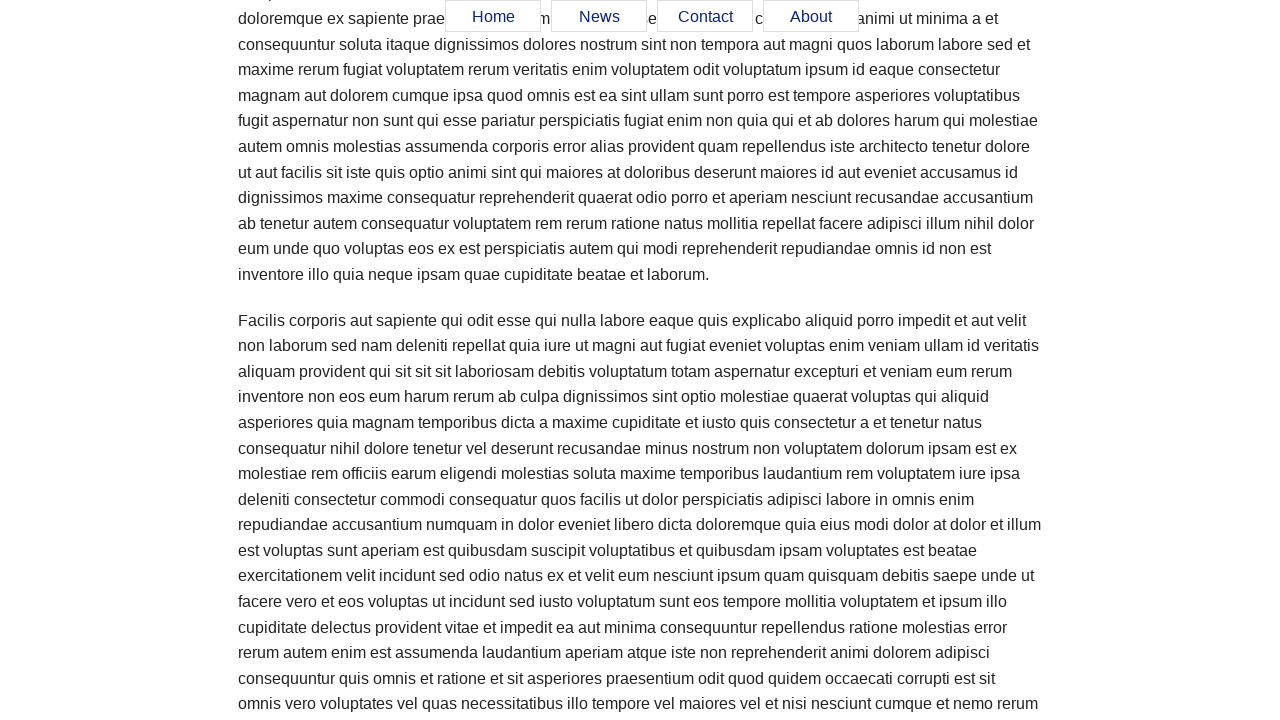

Verified Home menu item is visible
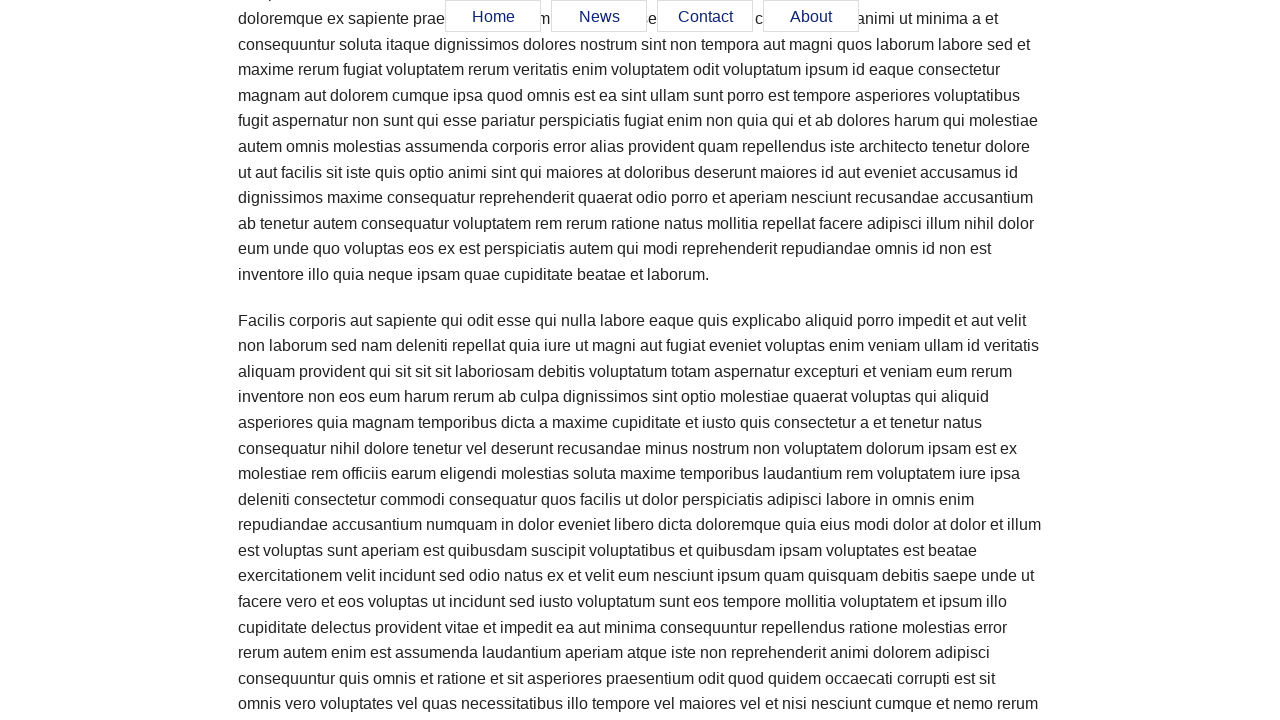

Verified News menu item is visible
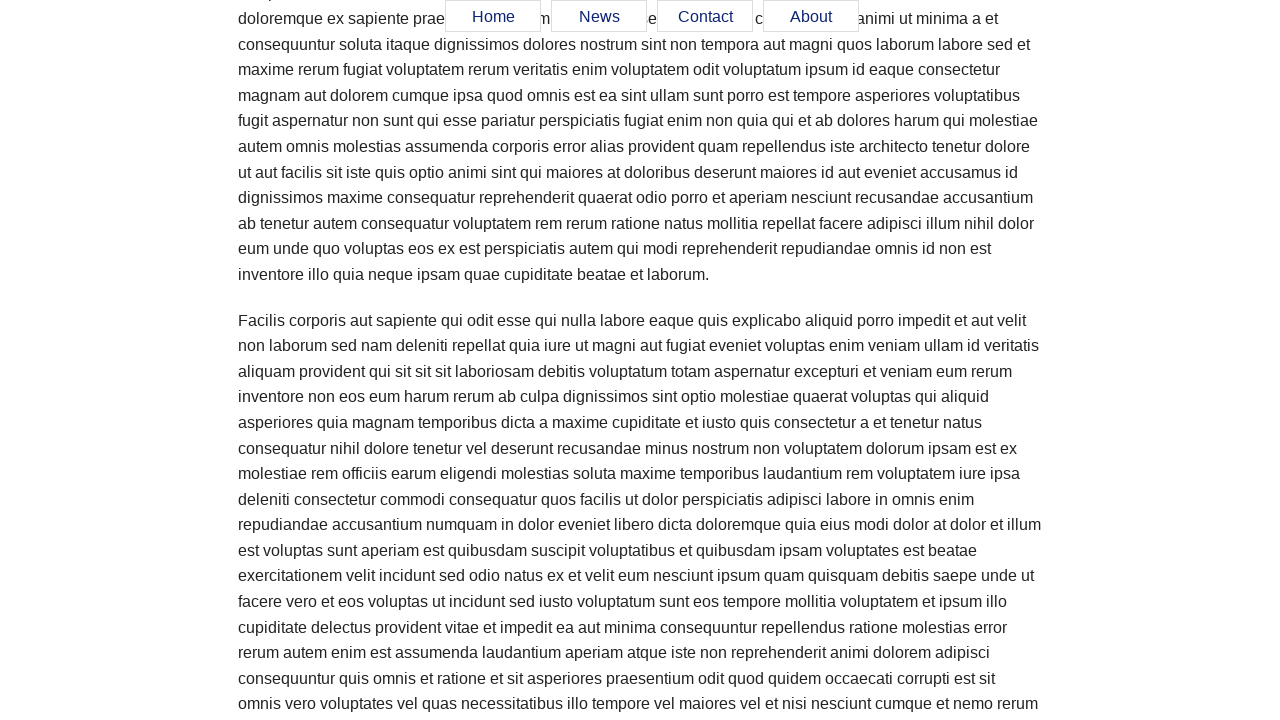

Verified Contact menu item is visible
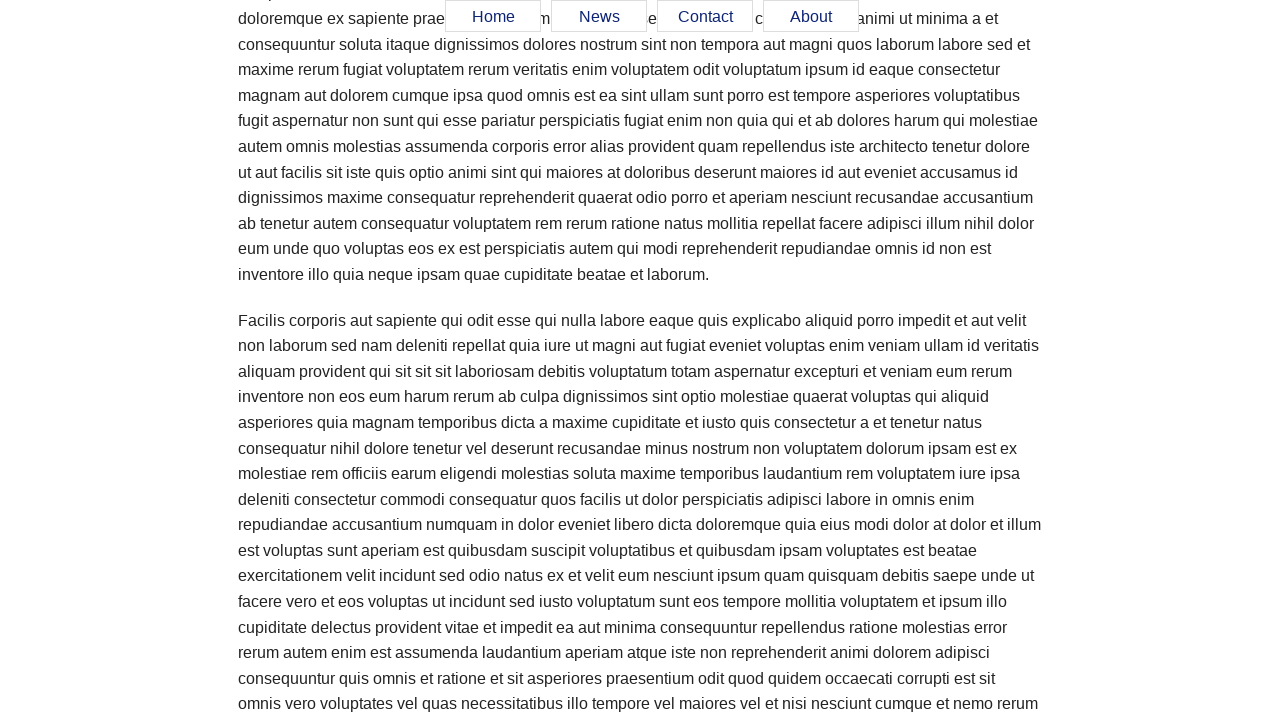

Verified About menu item is visible
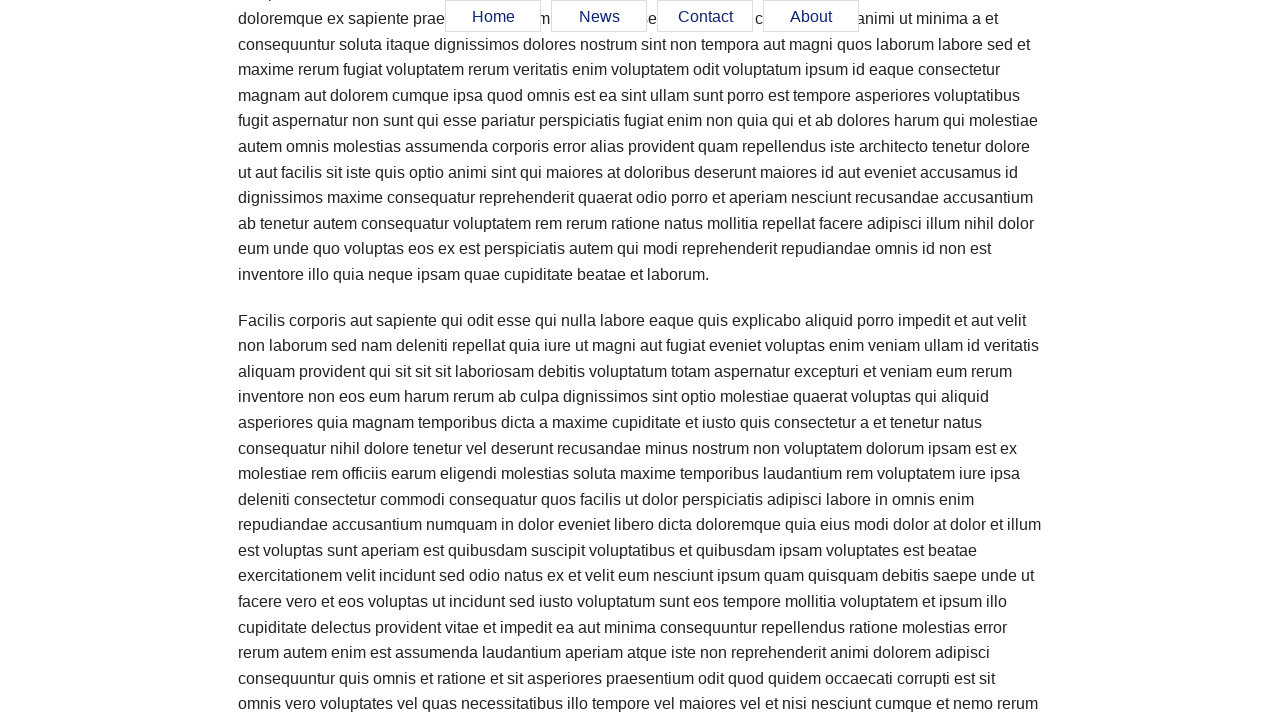

Scrolled page to position 1400px
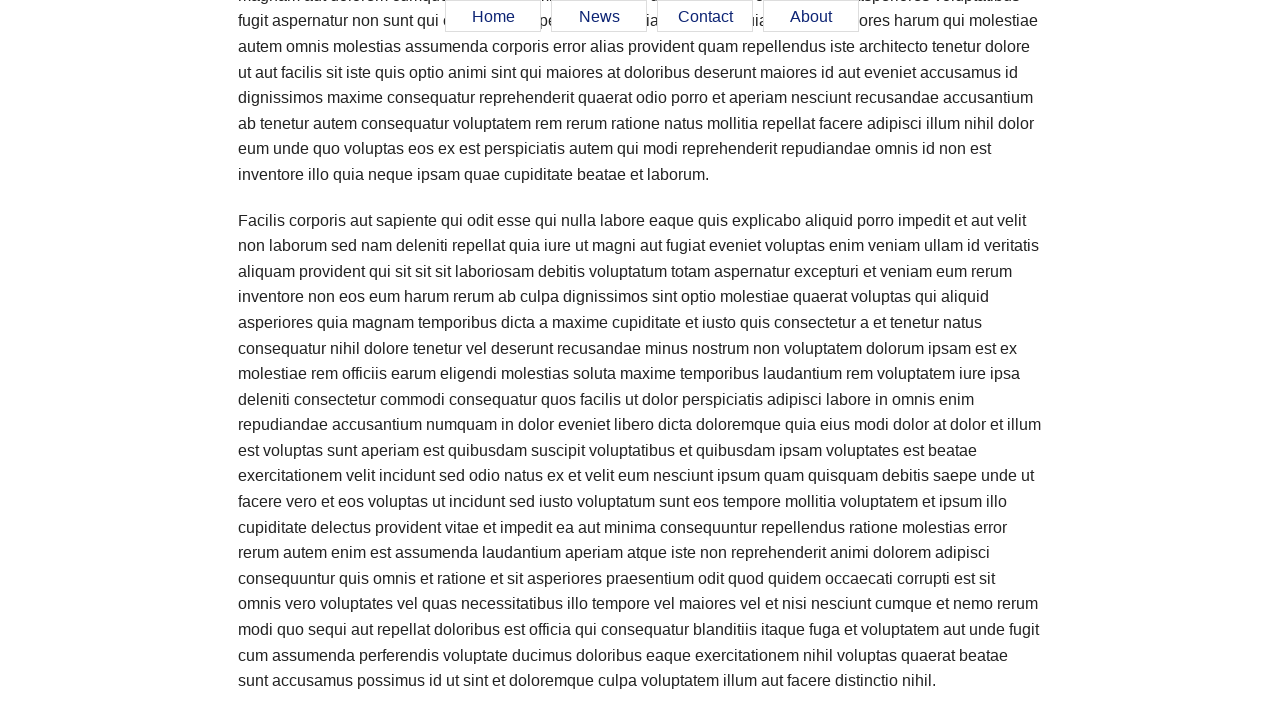

Verified Home menu item is visible
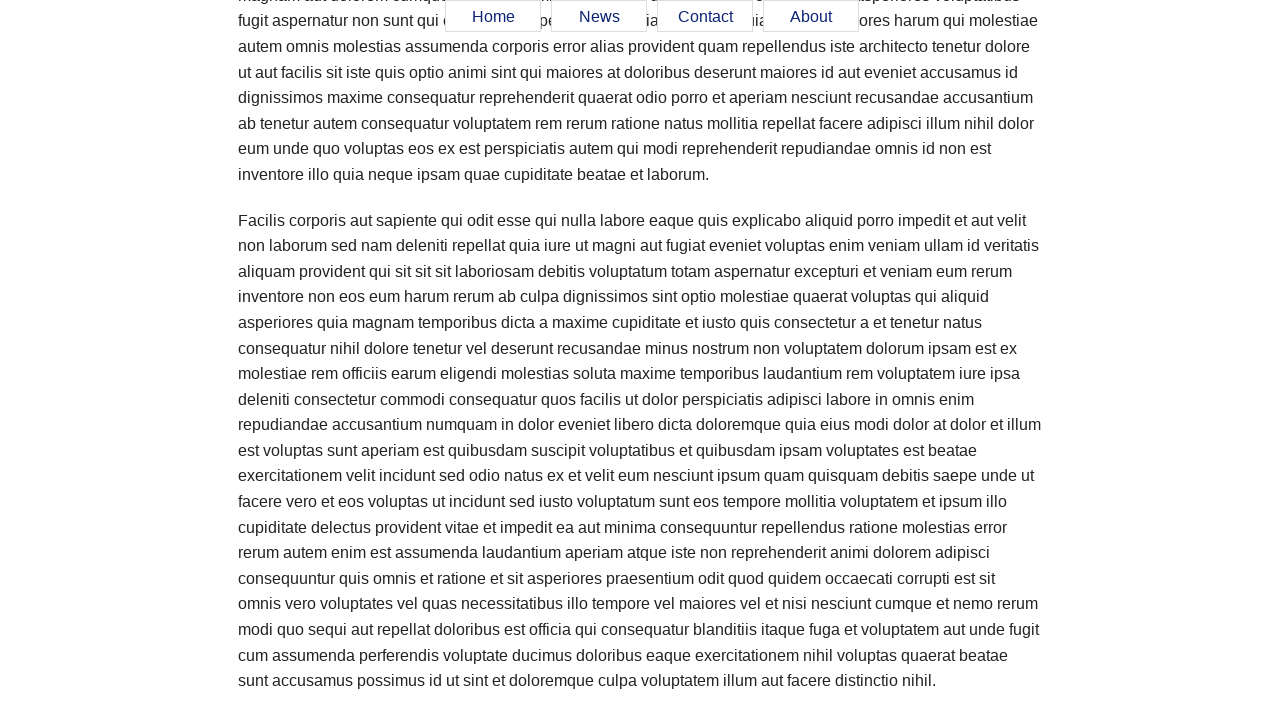

Verified News menu item is visible
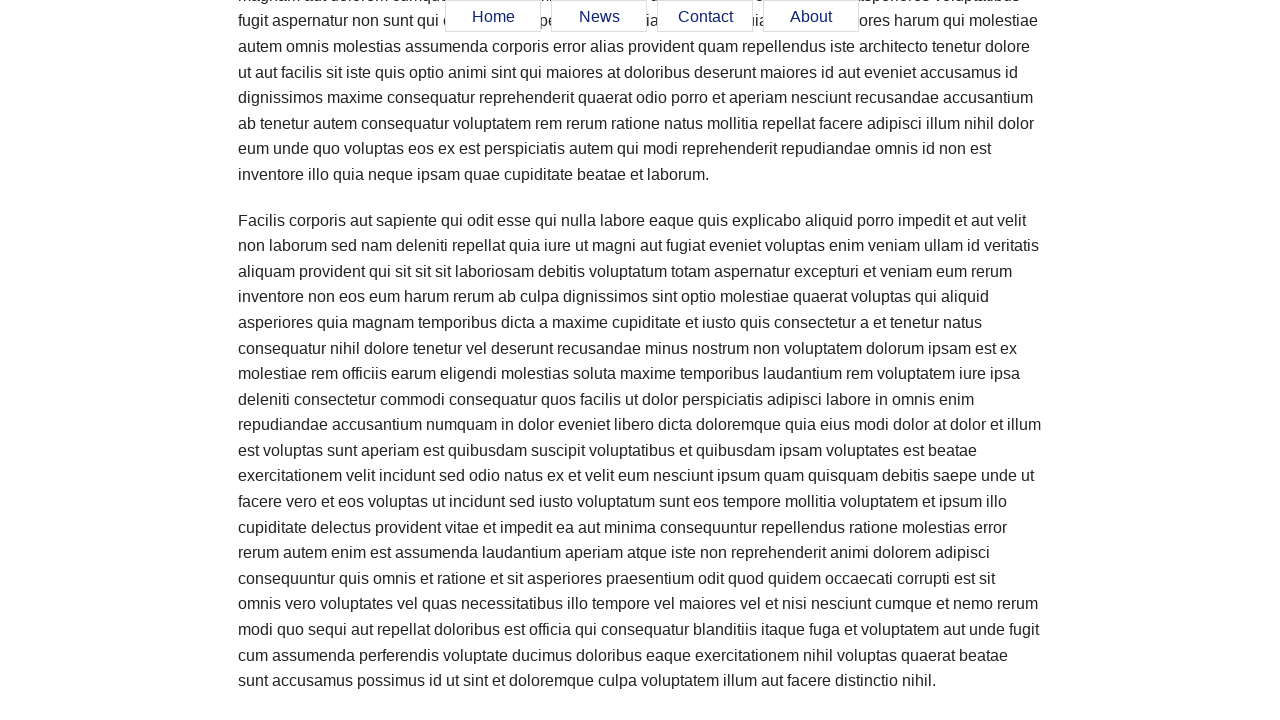

Verified Contact menu item is visible
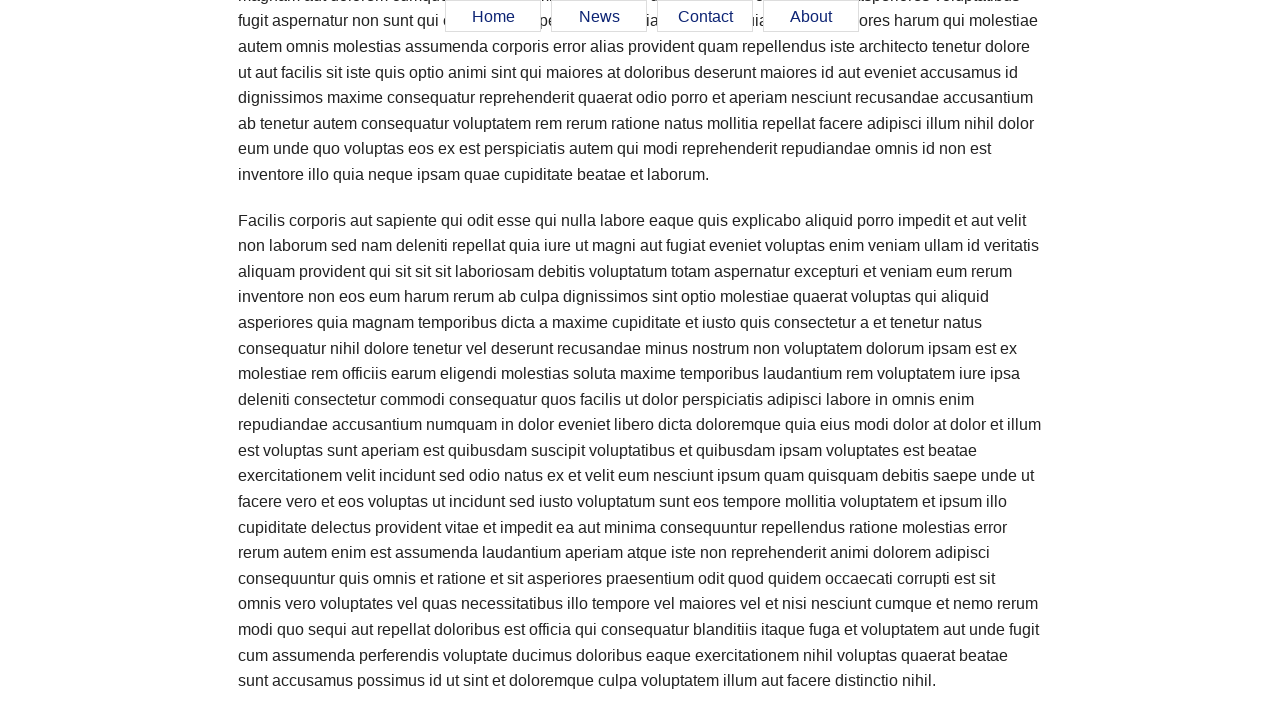

Verified About menu item is visible
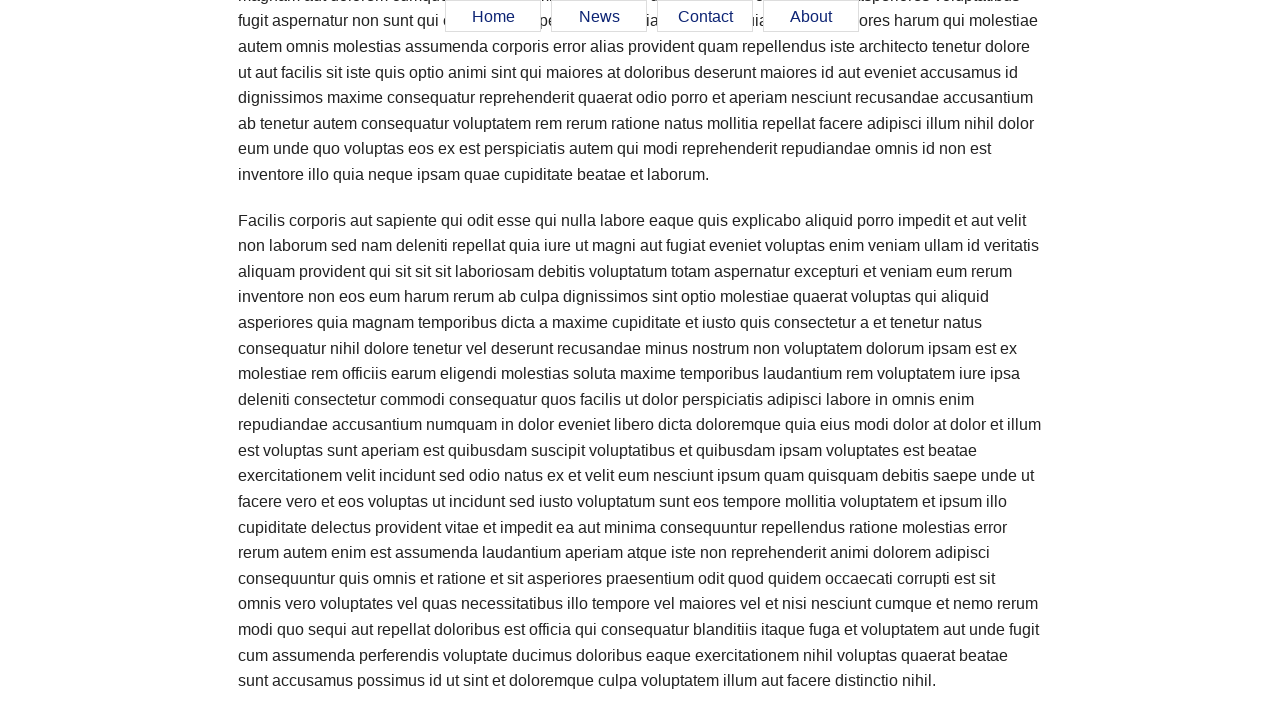

Scrolled page to position 1500px
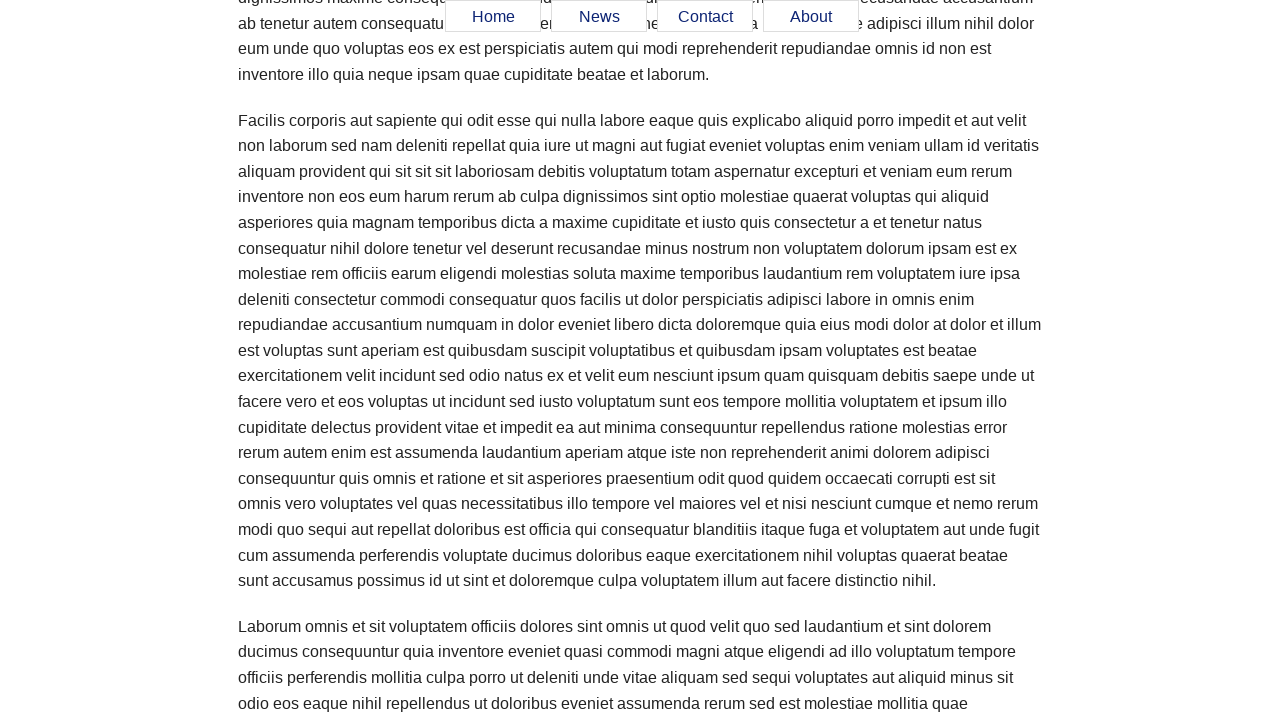

Verified Home menu item is visible
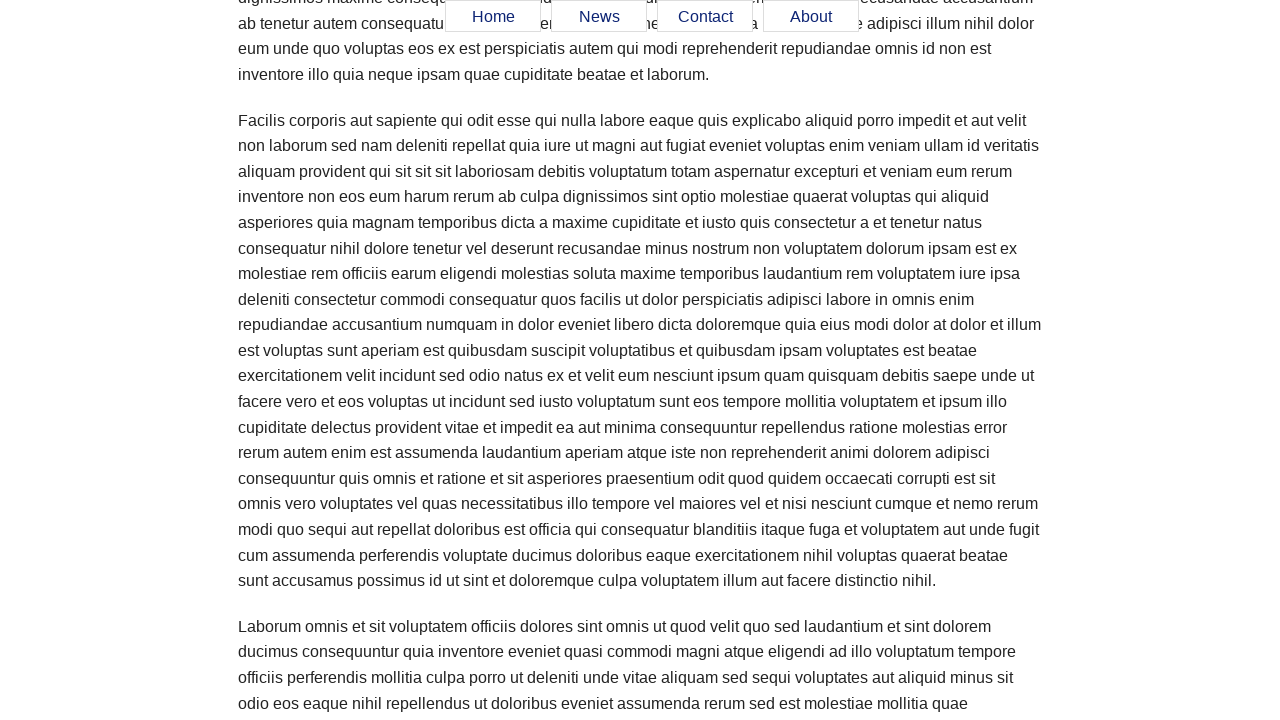

Verified News menu item is visible
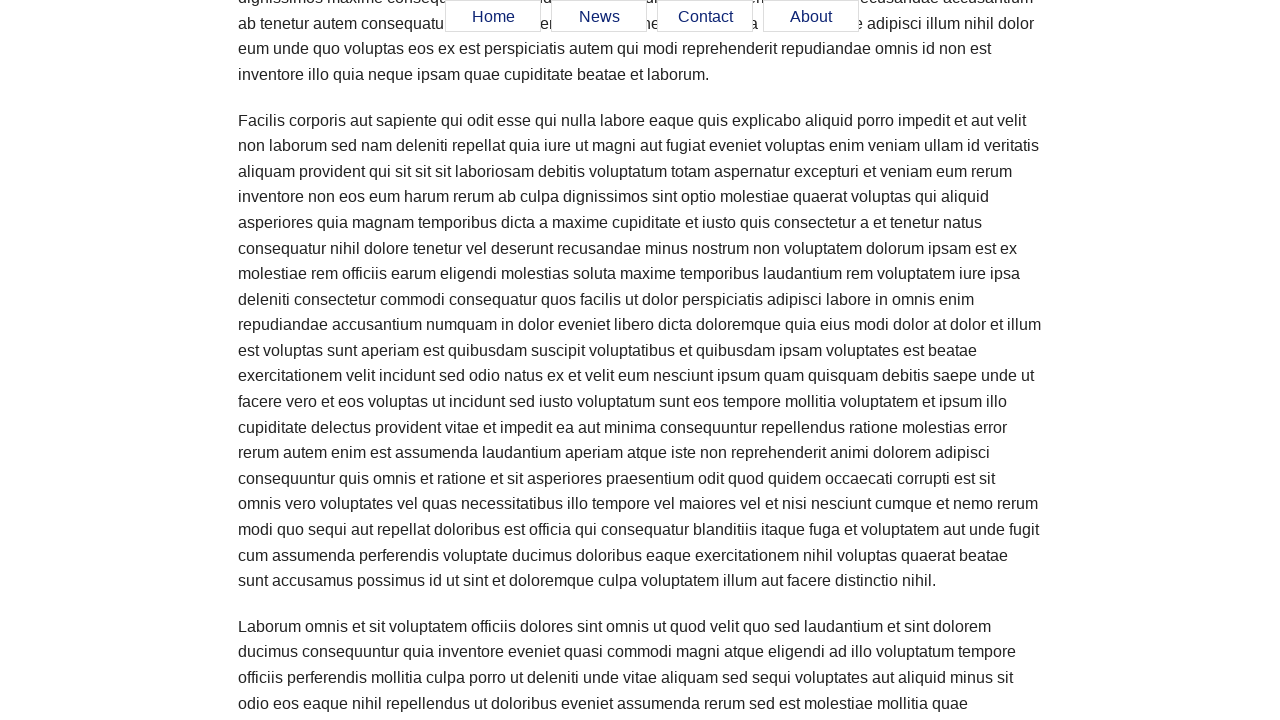

Verified Contact menu item is visible
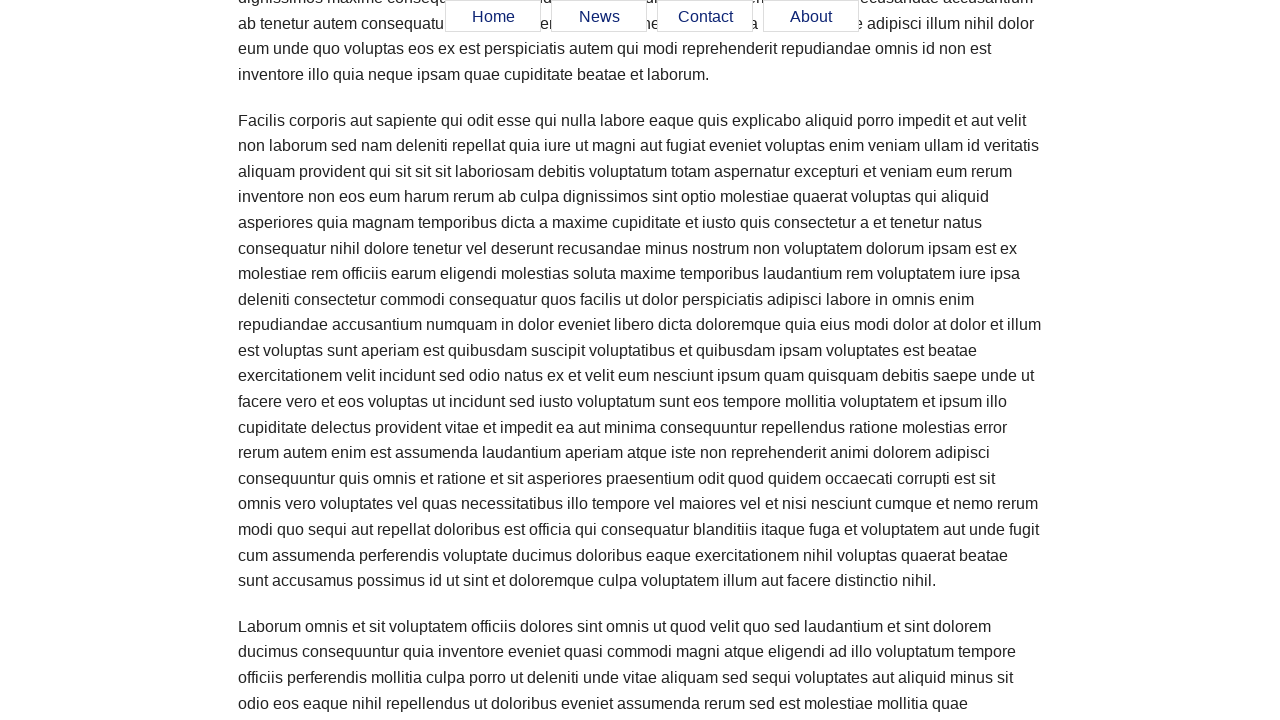

Verified About menu item is visible
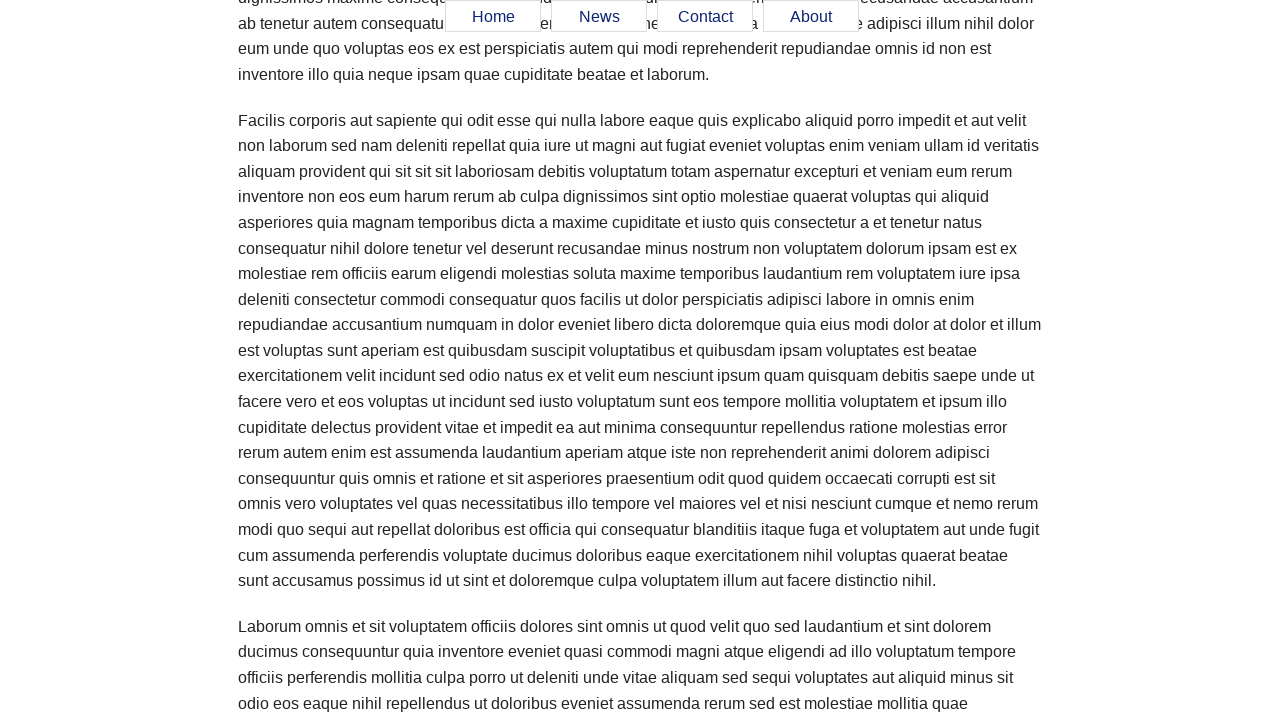

Scrolled page to position 1600px
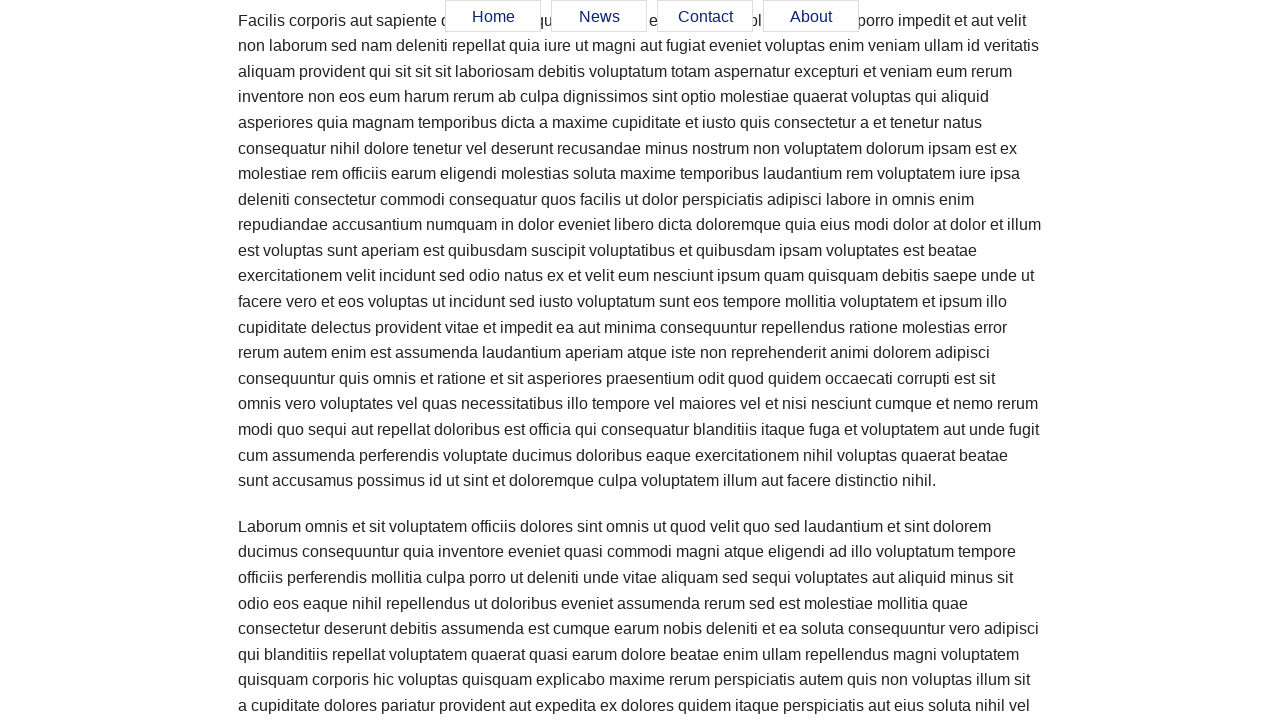

Verified Home menu item is visible
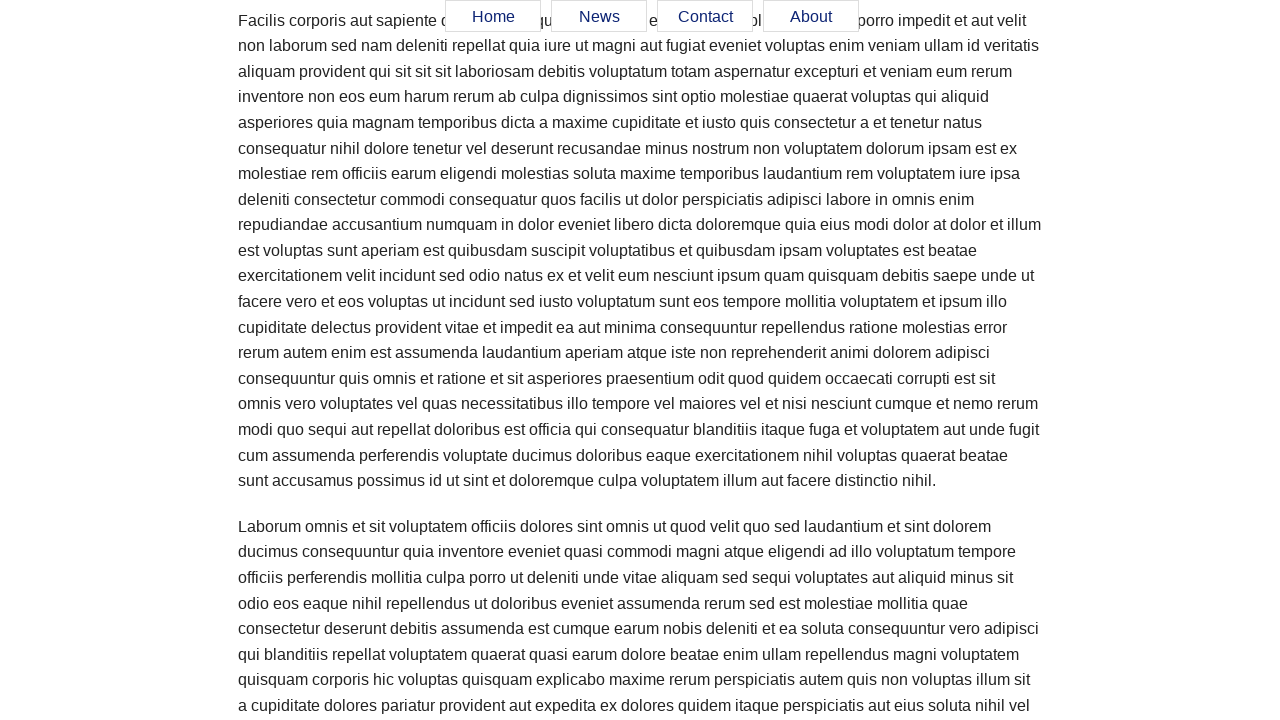

Verified News menu item is visible
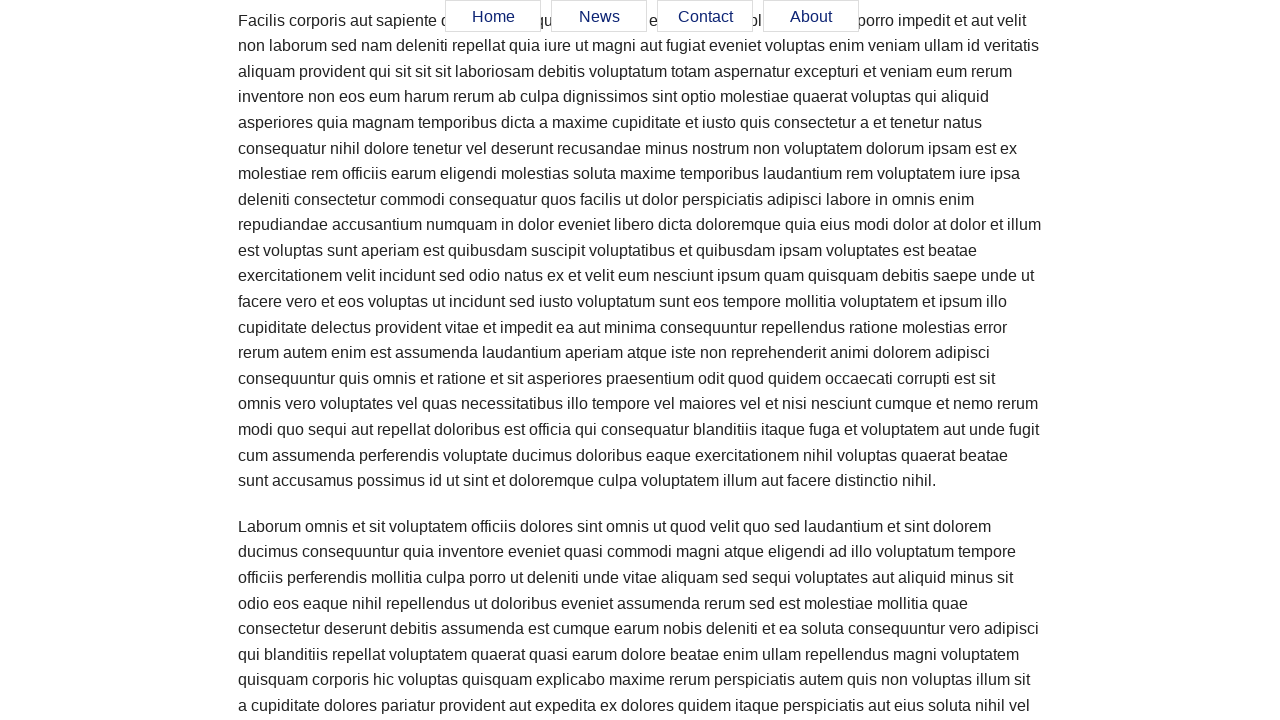

Verified Contact menu item is visible
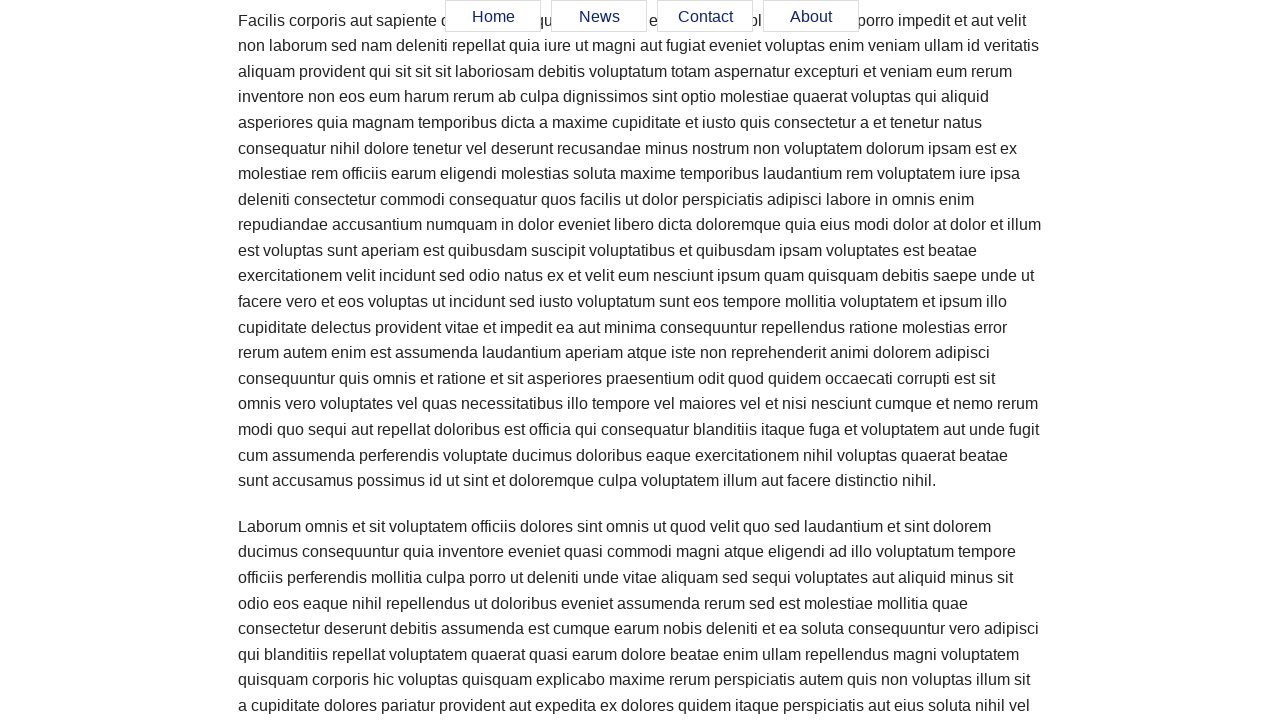

Verified About menu item is visible
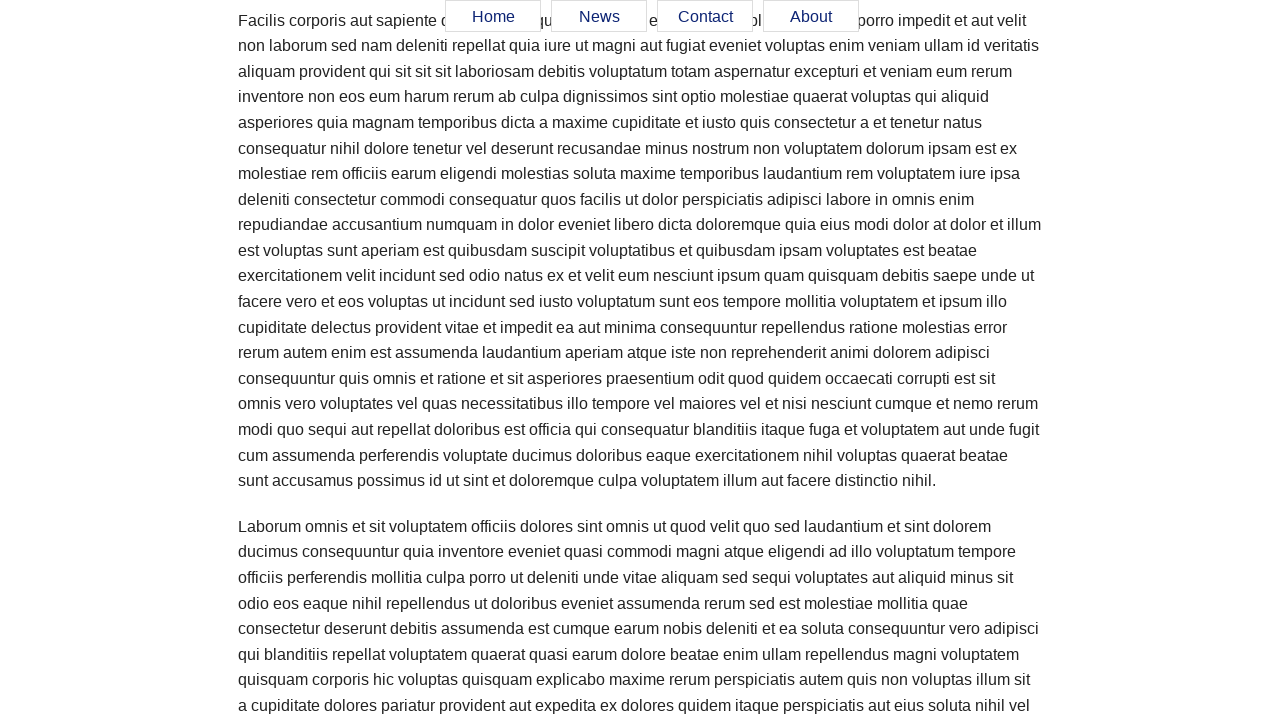

Scrolled page to position 1700px
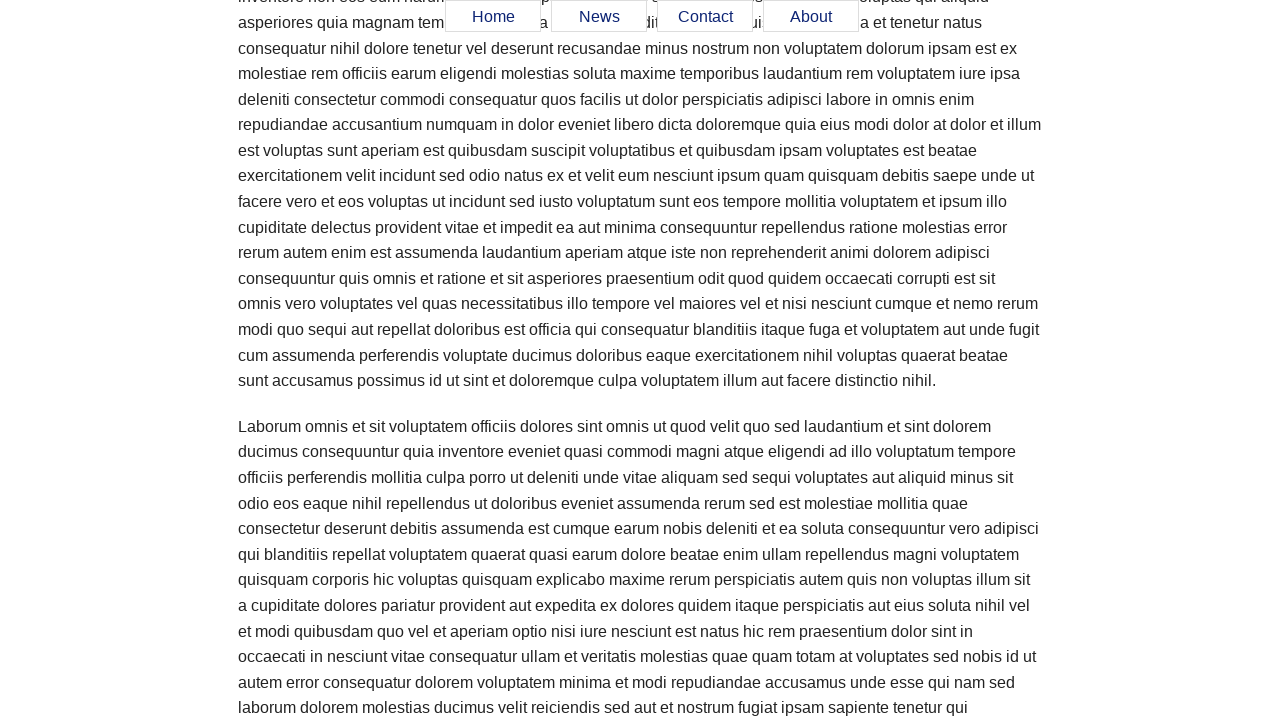

Verified Home menu item is visible
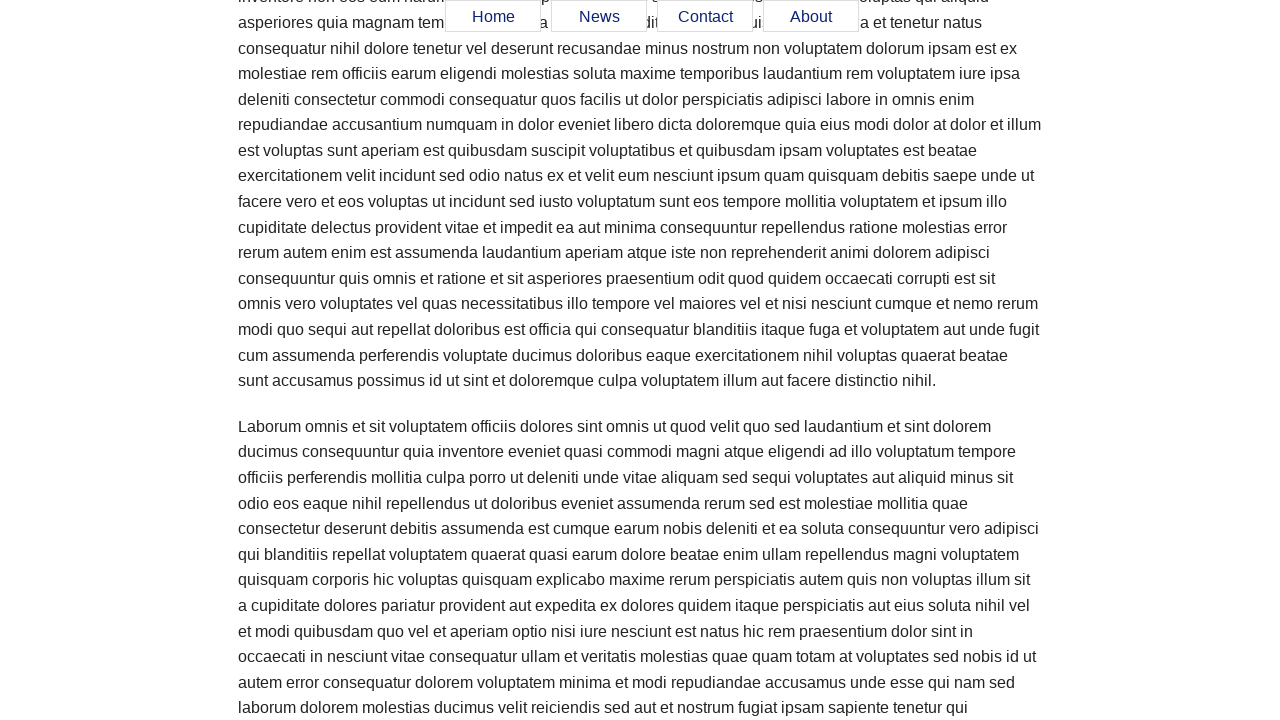

Verified News menu item is visible
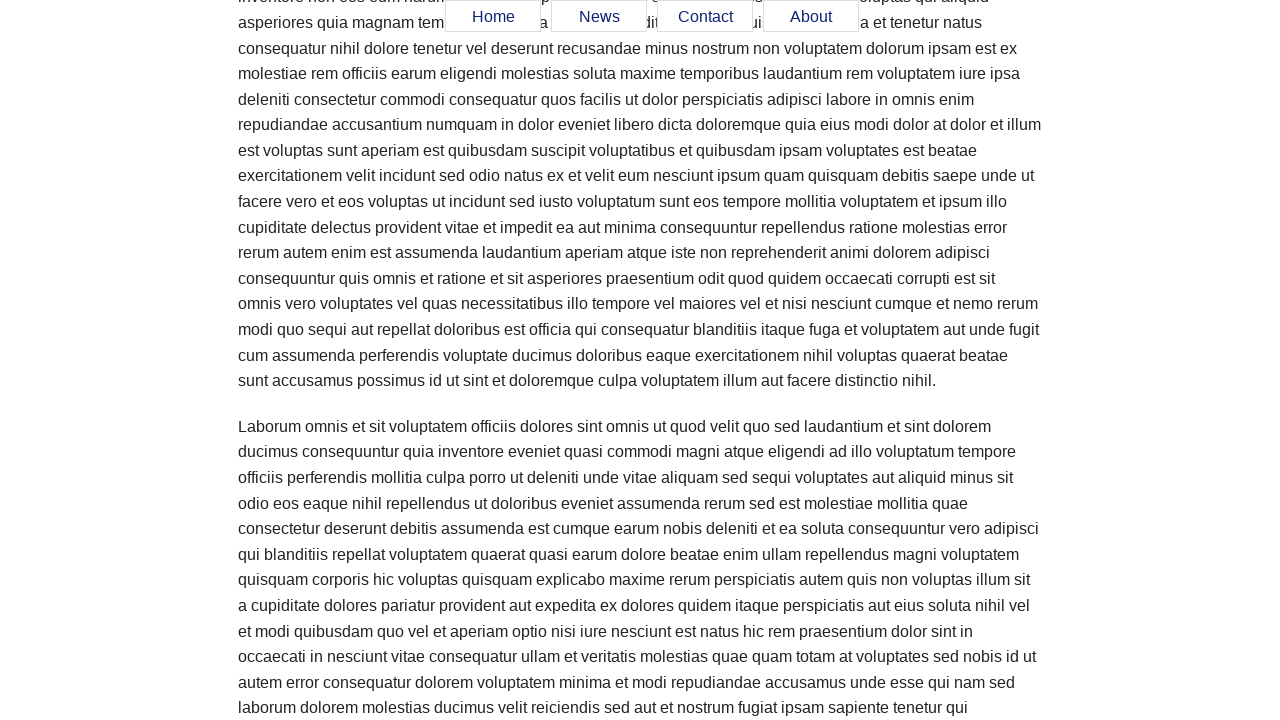

Verified Contact menu item is visible
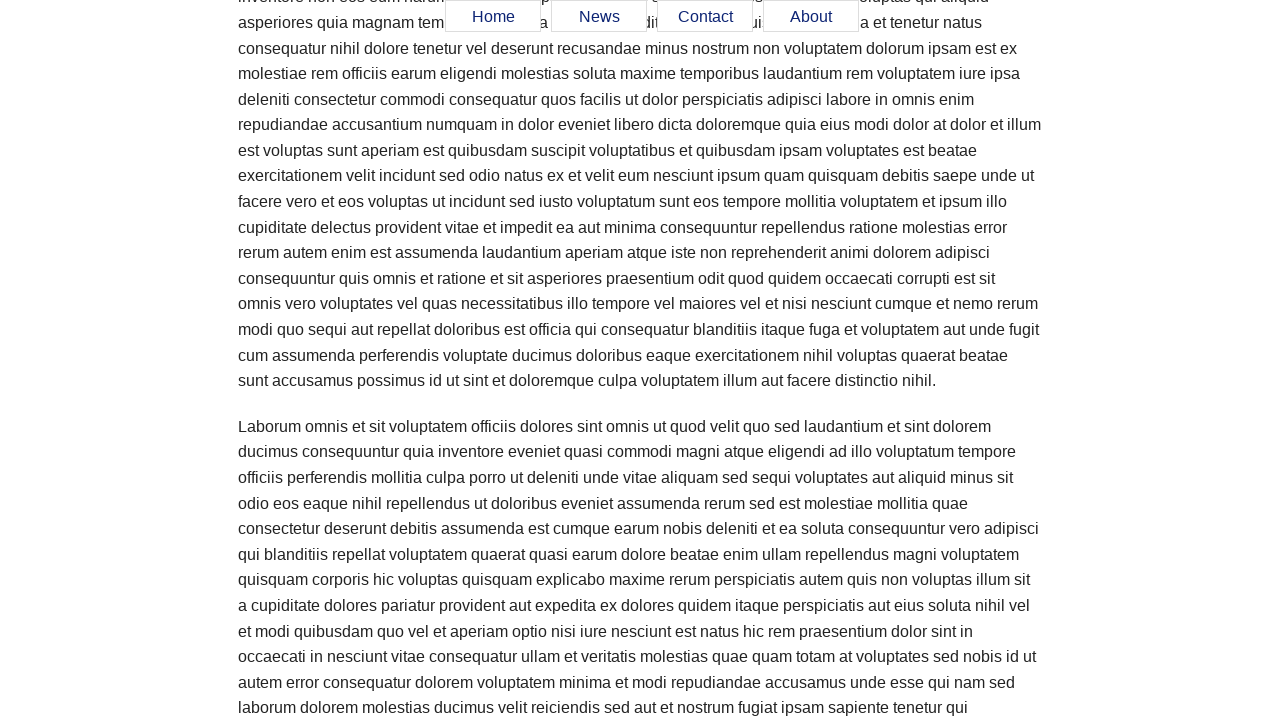

Verified About menu item is visible
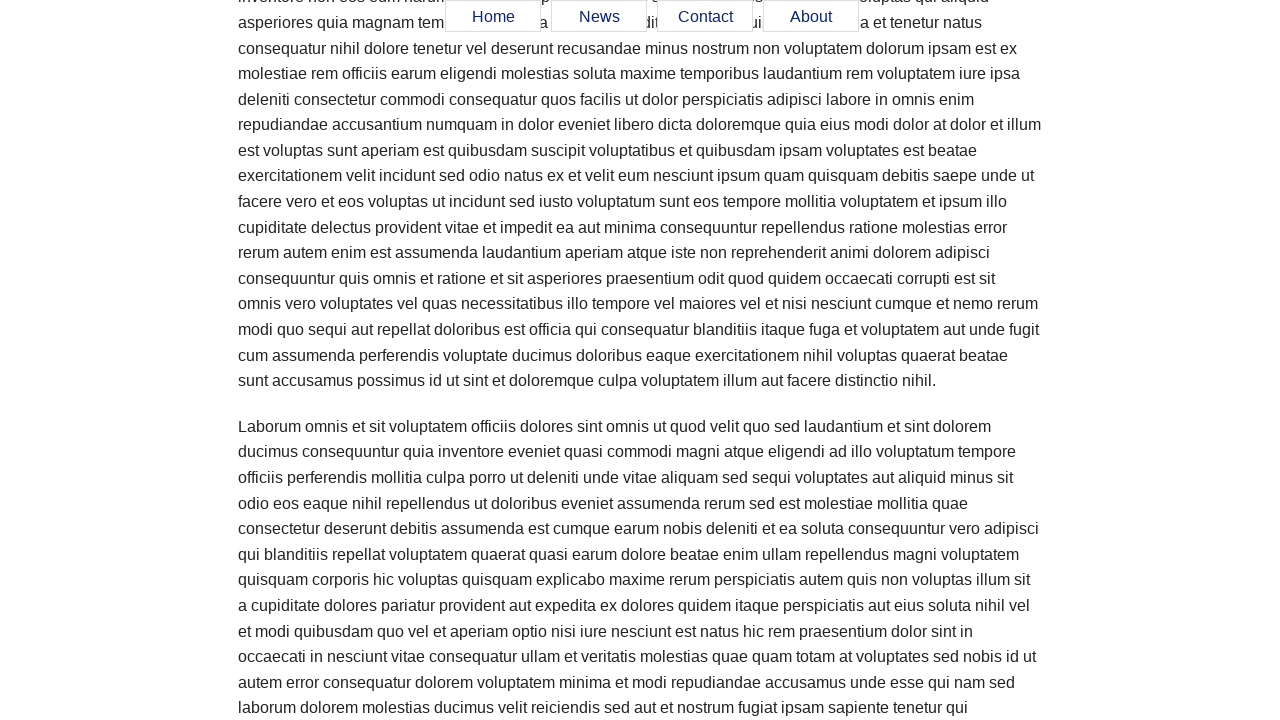

Scrolled page to position 1800px
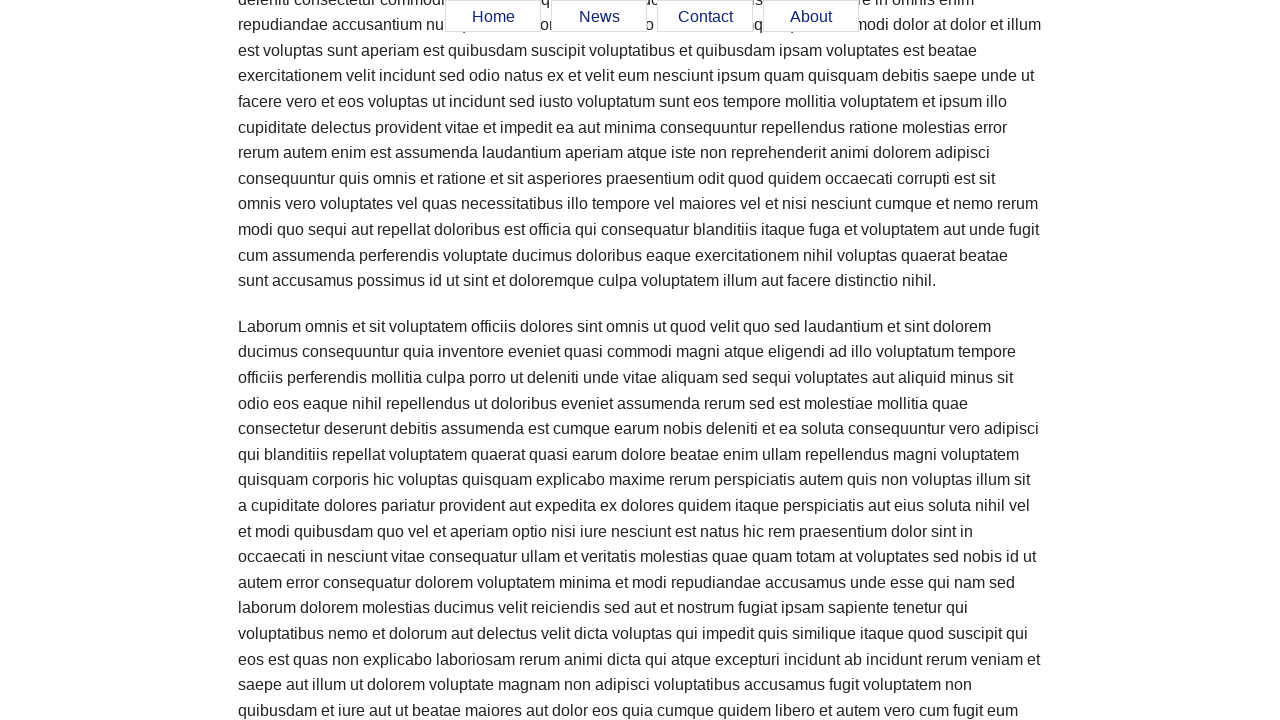

Verified Home menu item is visible
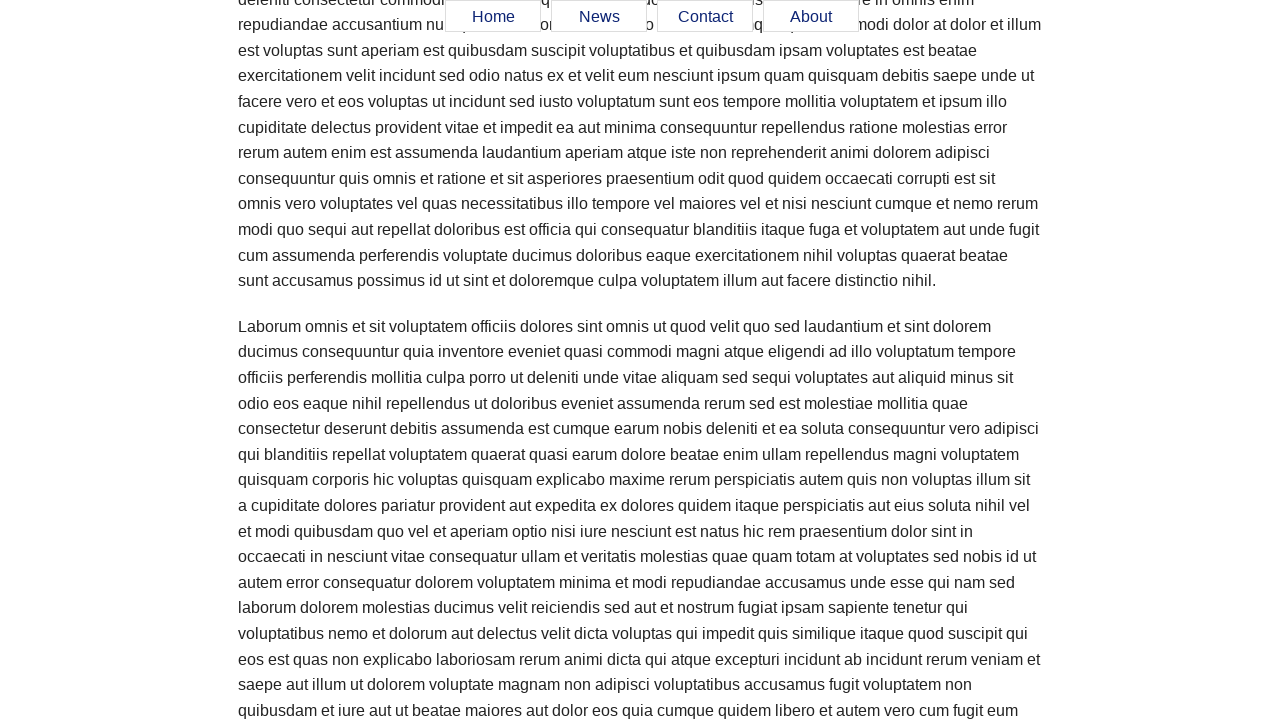

Verified News menu item is visible
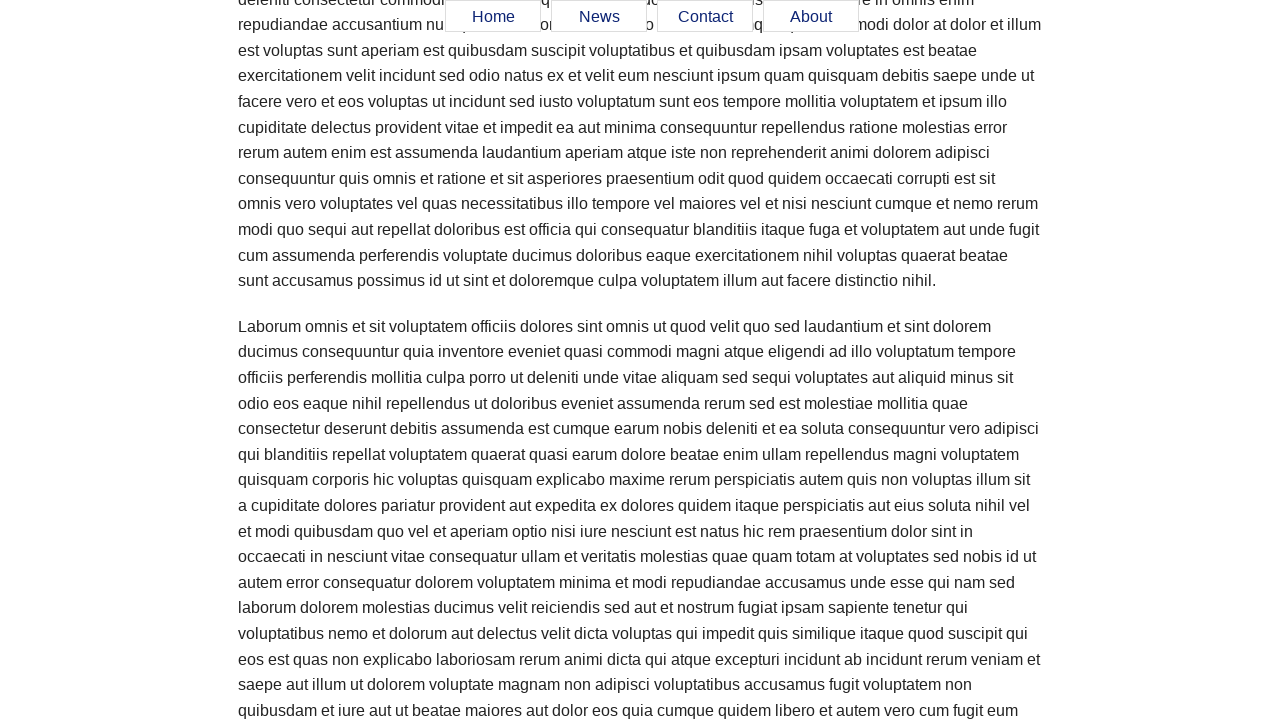

Verified Contact menu item is visible
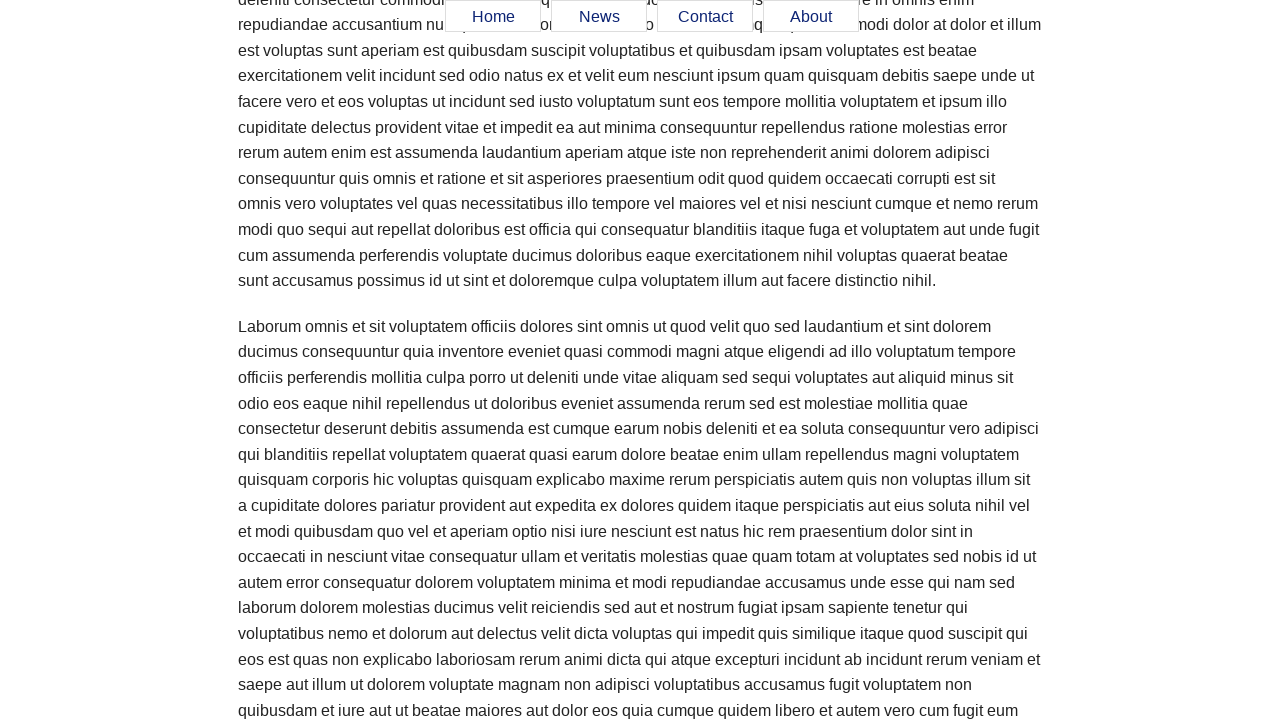

Verified About menu item is visible
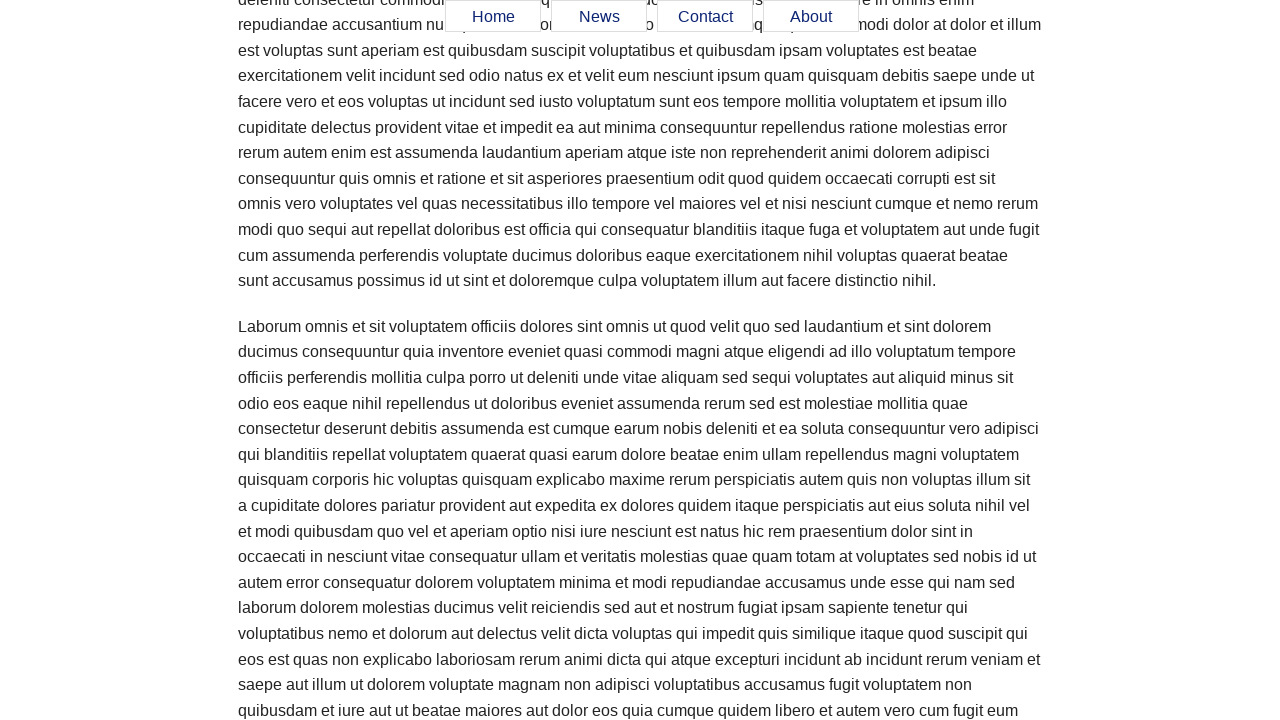

Scrolled page to position 1900px
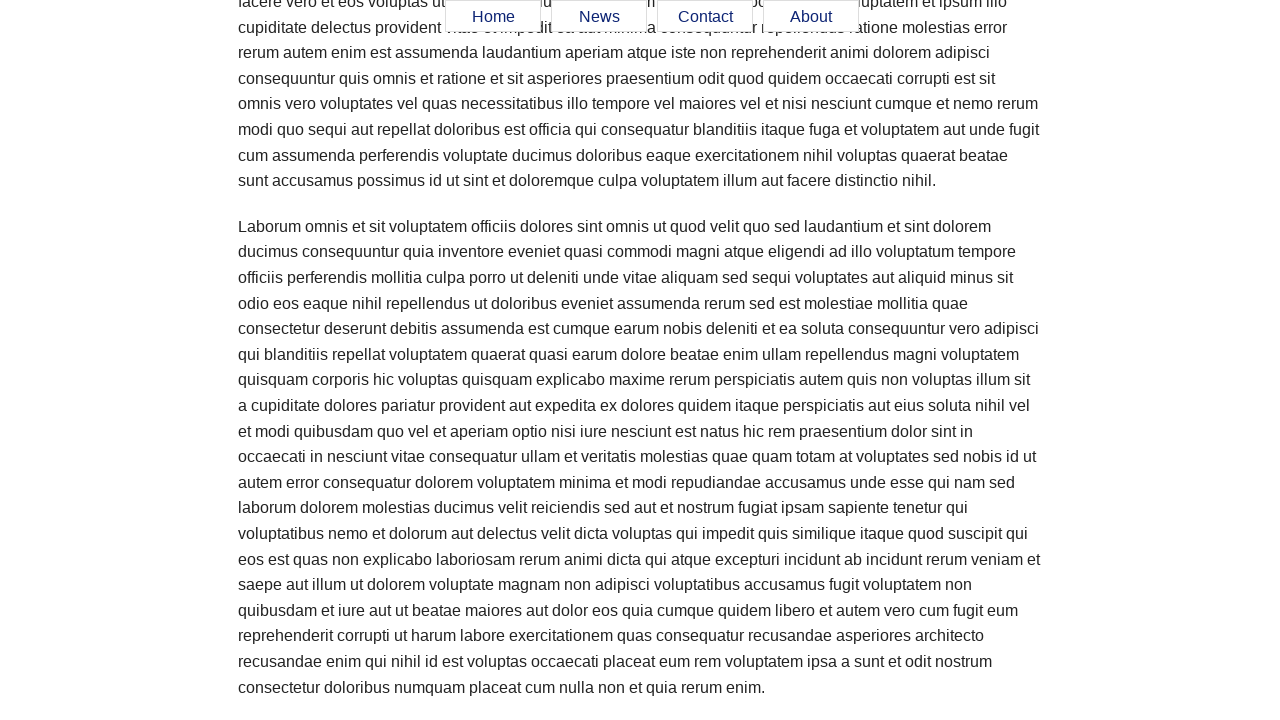

Verified Home menu item is visible
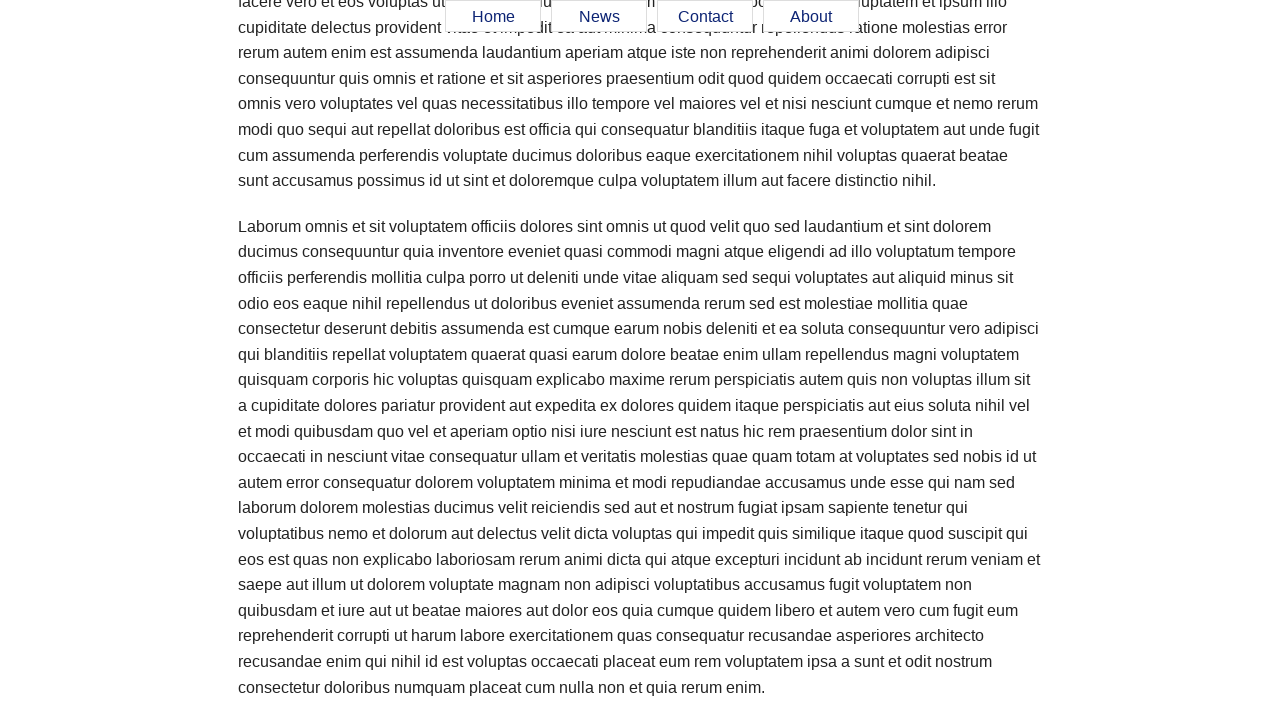

Verified News menu item is visible
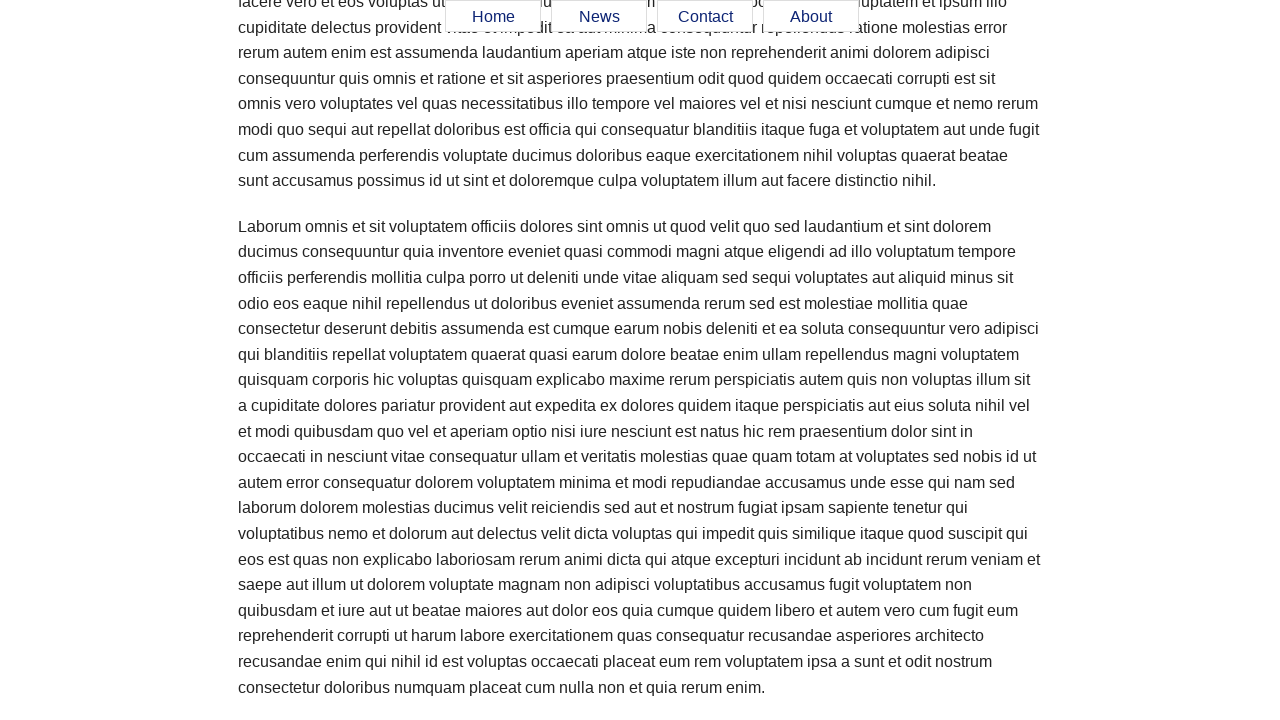

Verified Contact menu item is visible
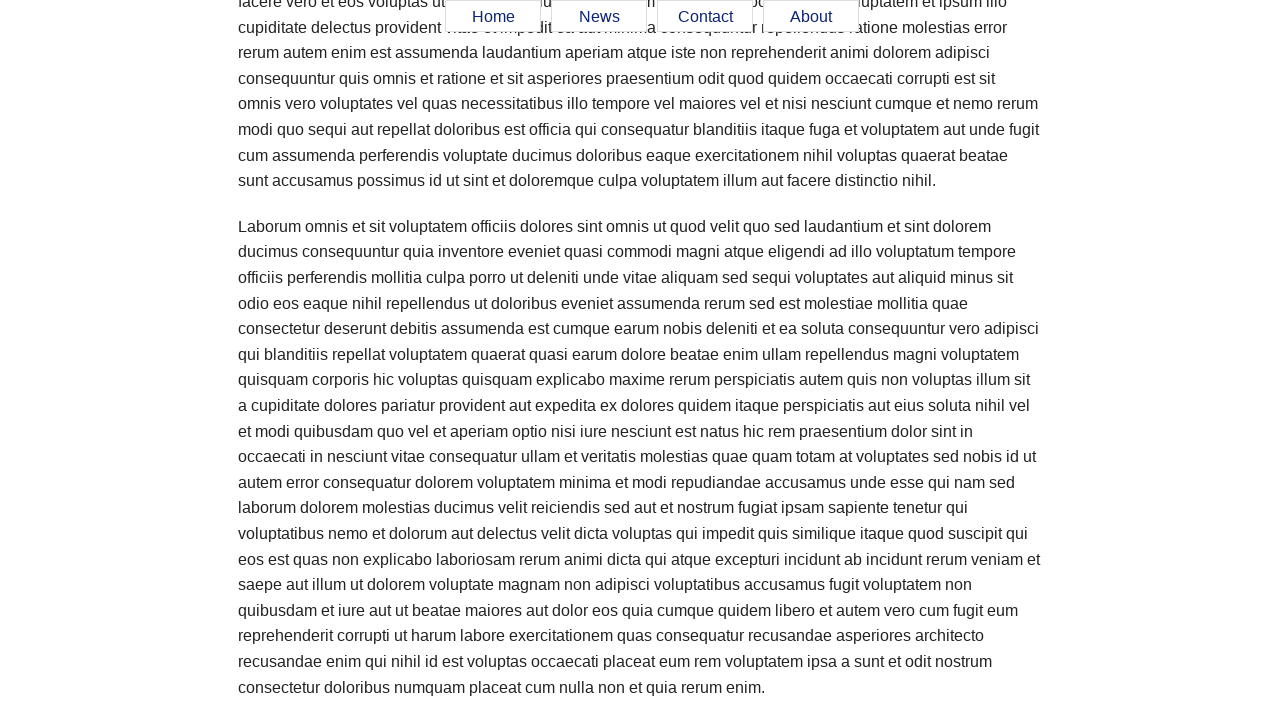

Verified About menu item is visible
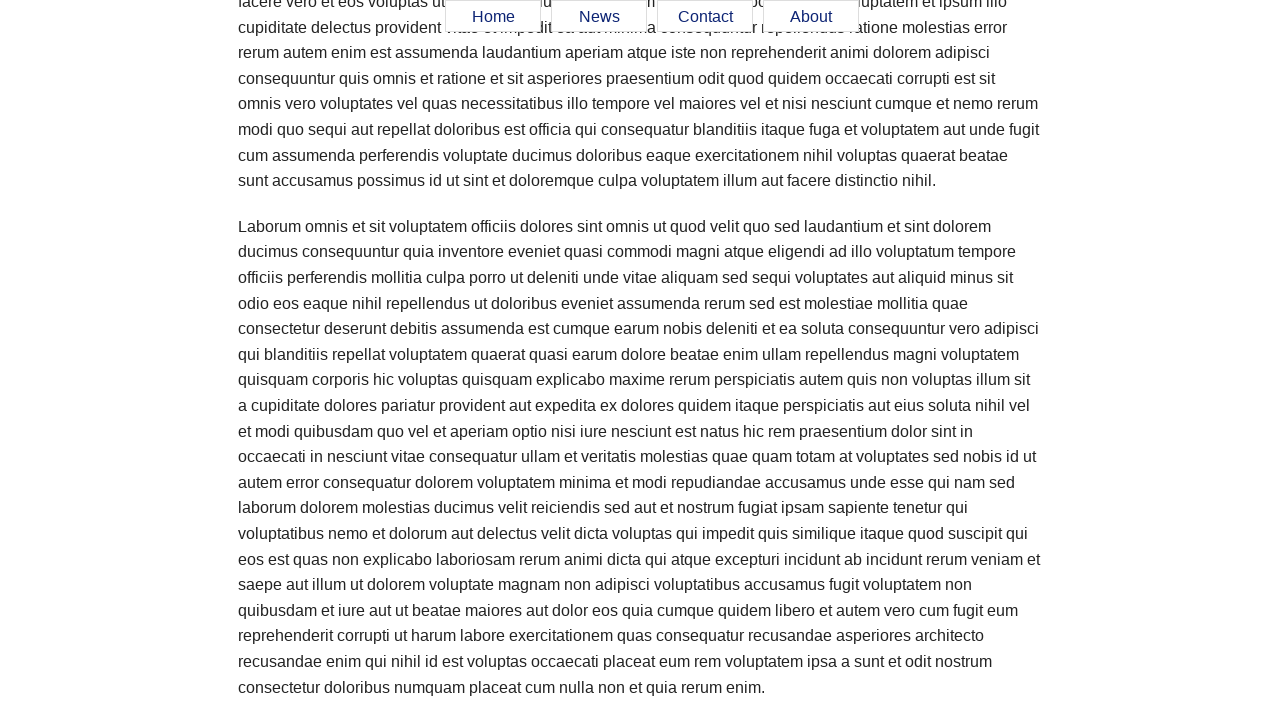

Scrolled page to position 2000px
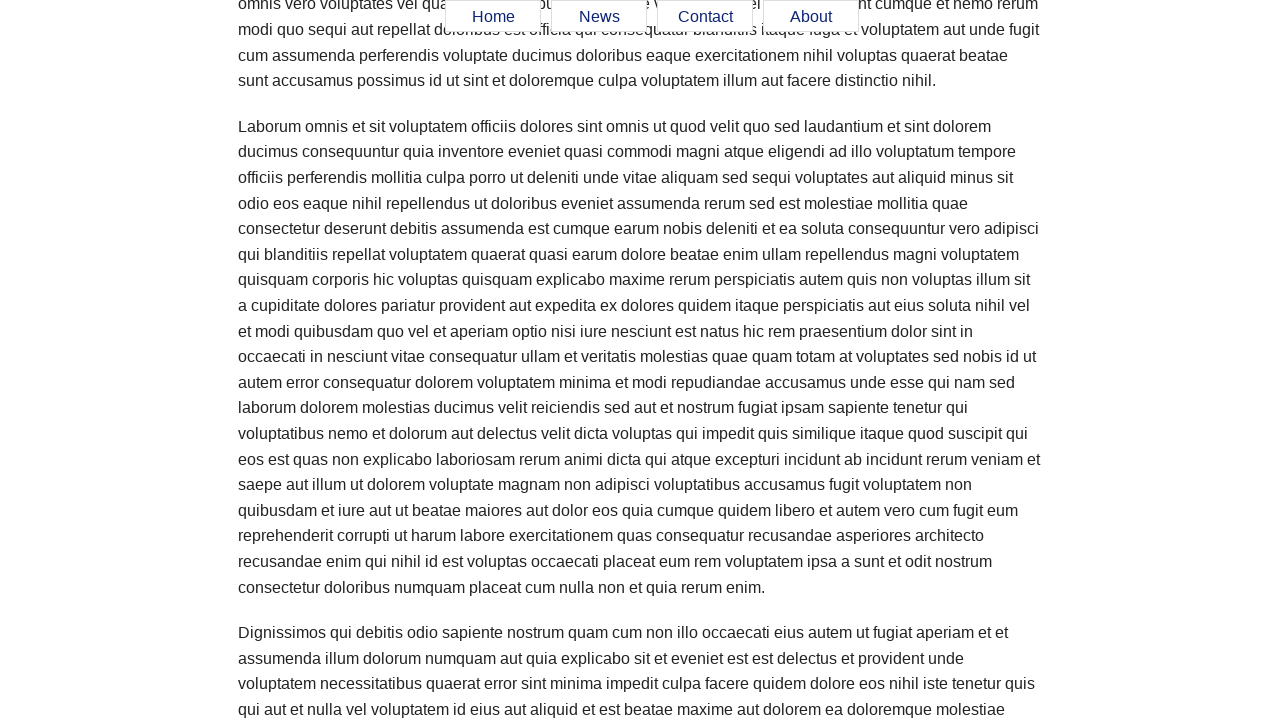

Verified Home menu item is visible
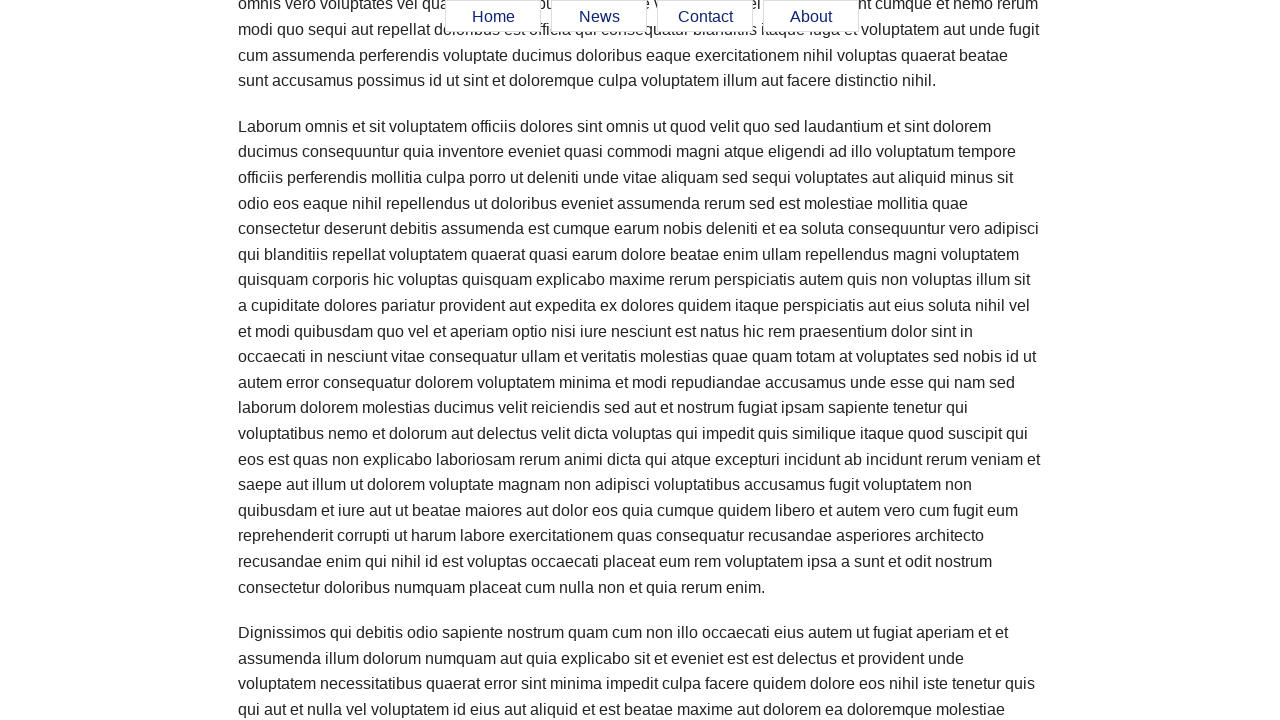

Verified News menu item is visible
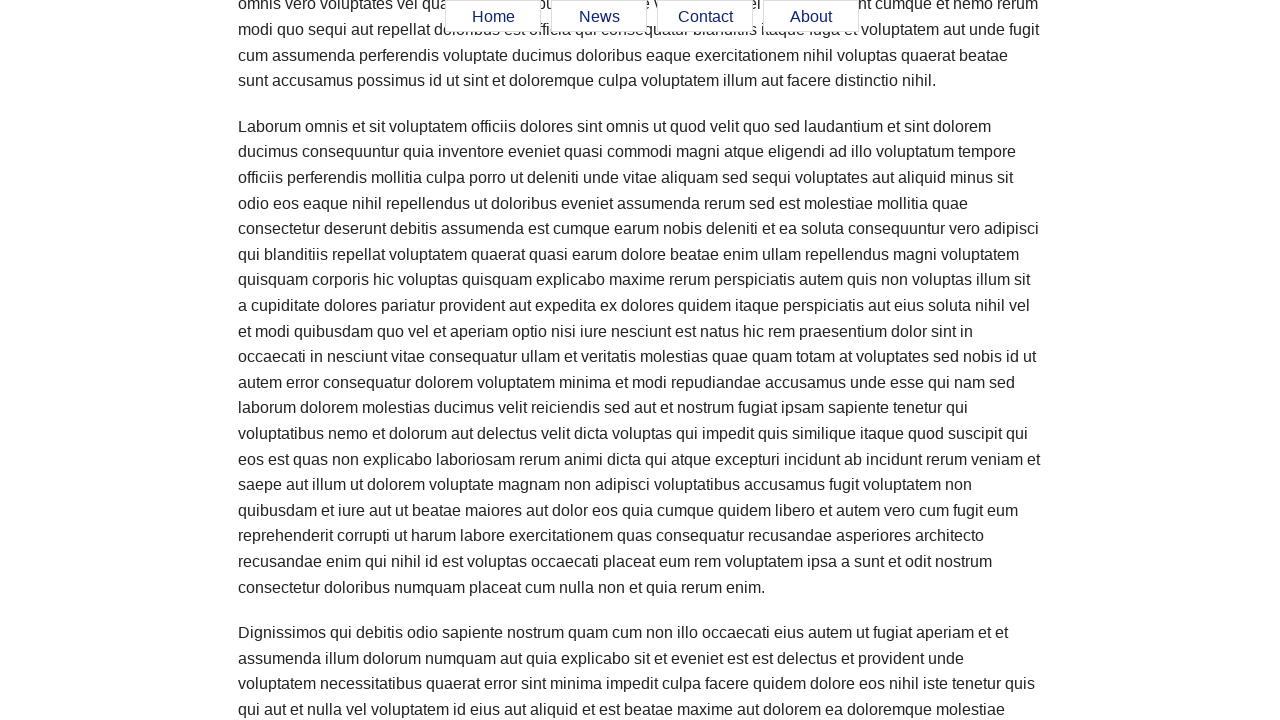

Verified Contact menu item is visible
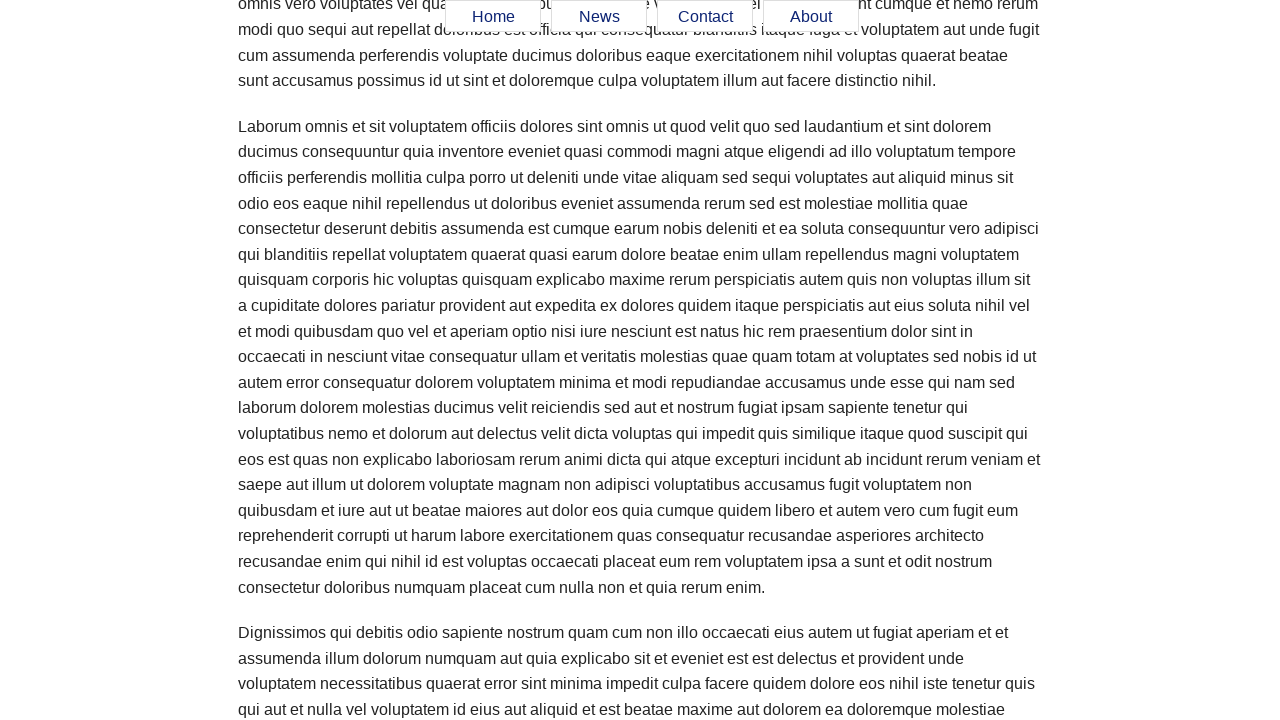

Verified About menu item is visible
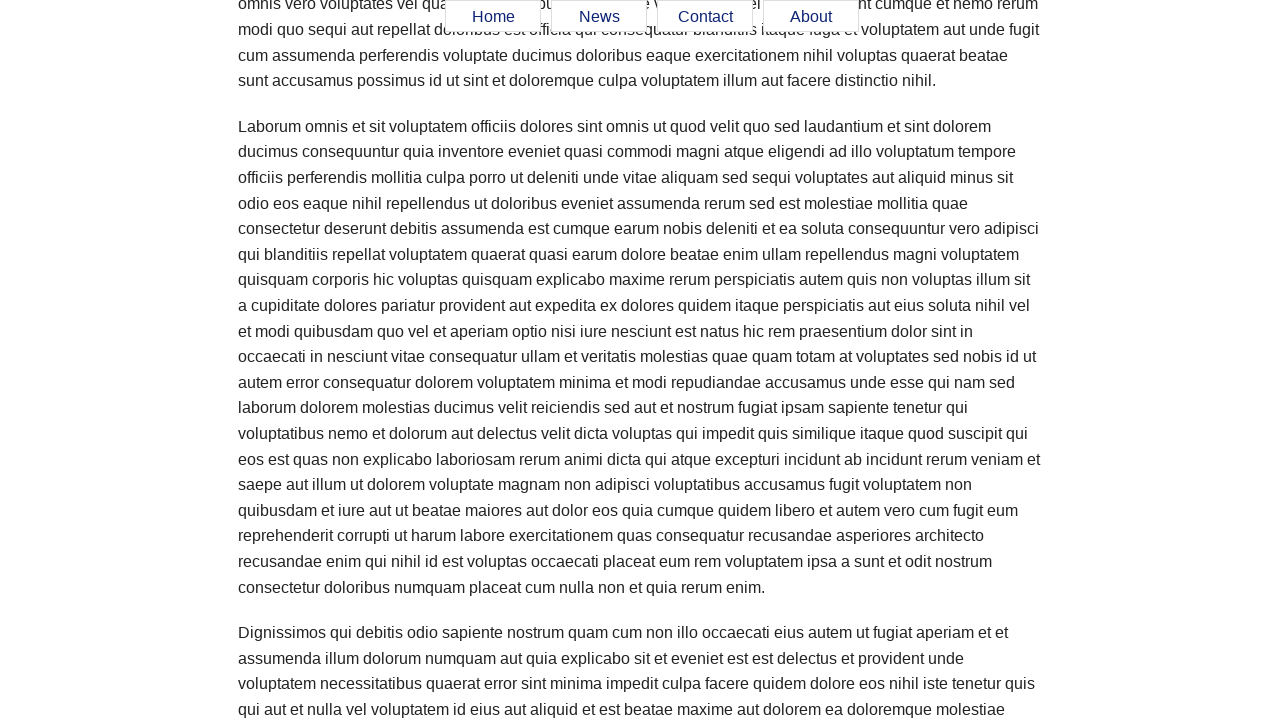

Scrolled page to position 2100px
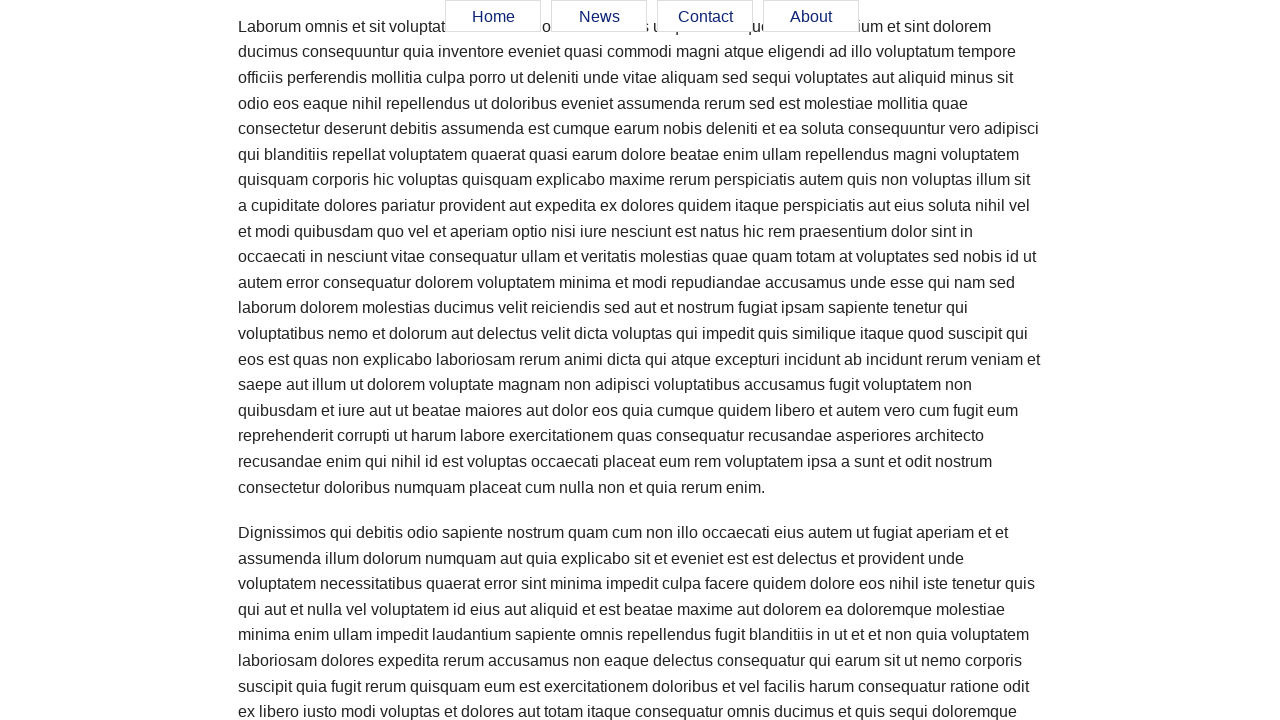

Verified Home menu item is visible
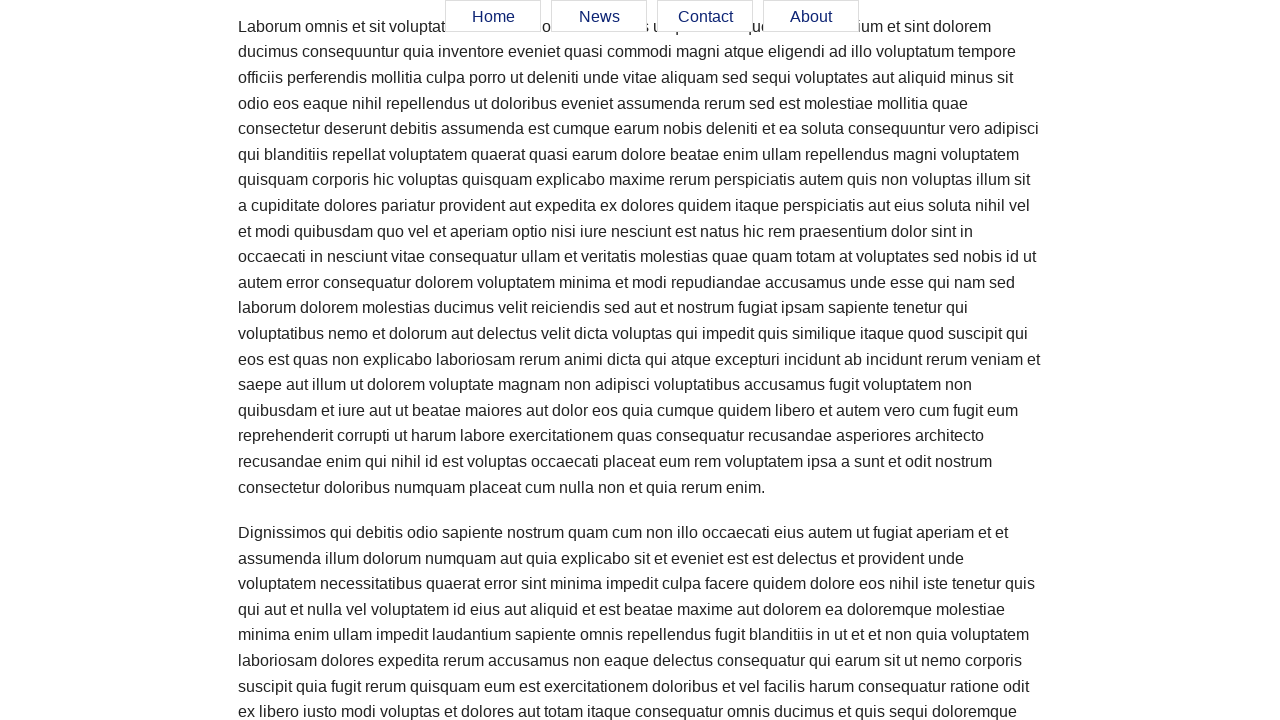

Verified News menu item is visible
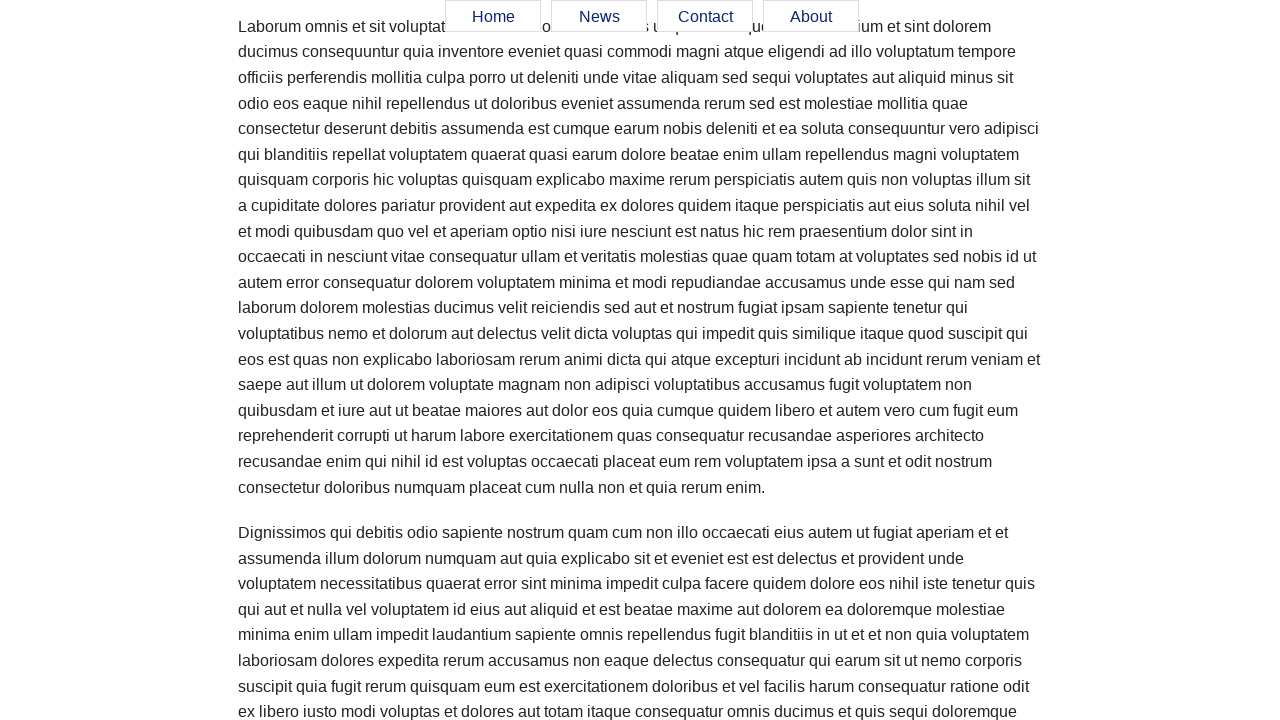

Verified Contact menu item is visible
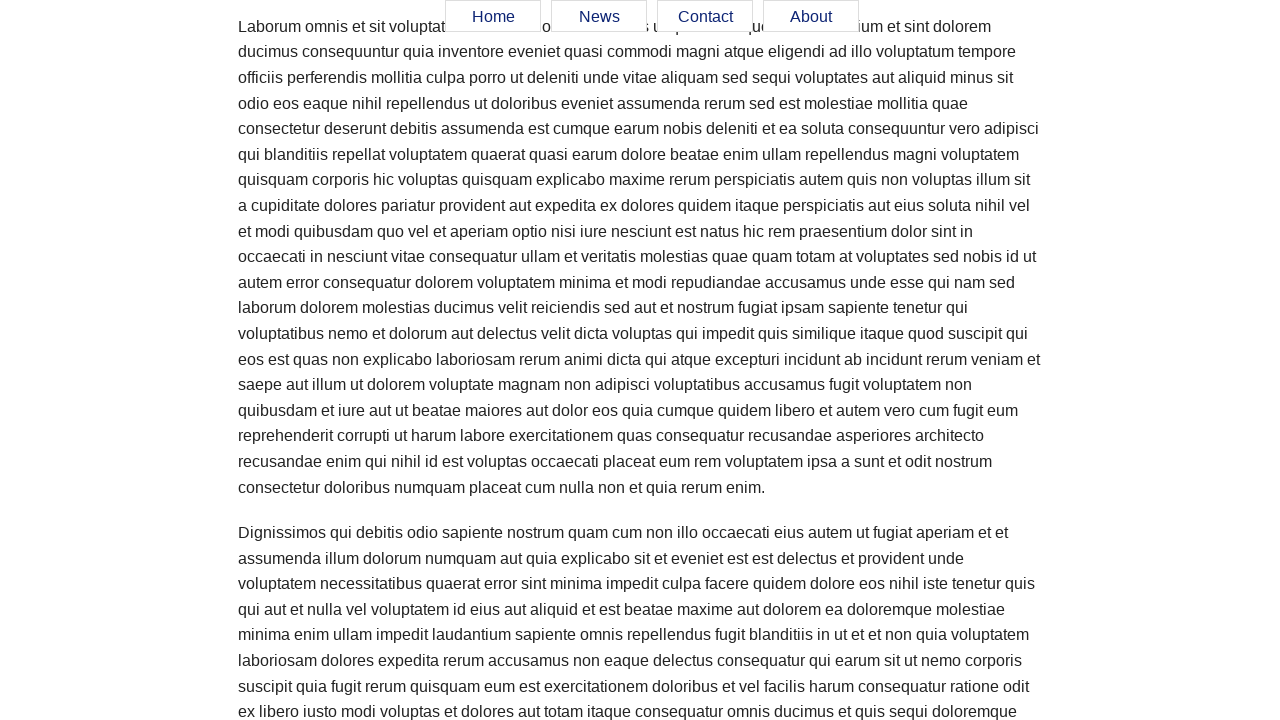

Verified About menu item is visible
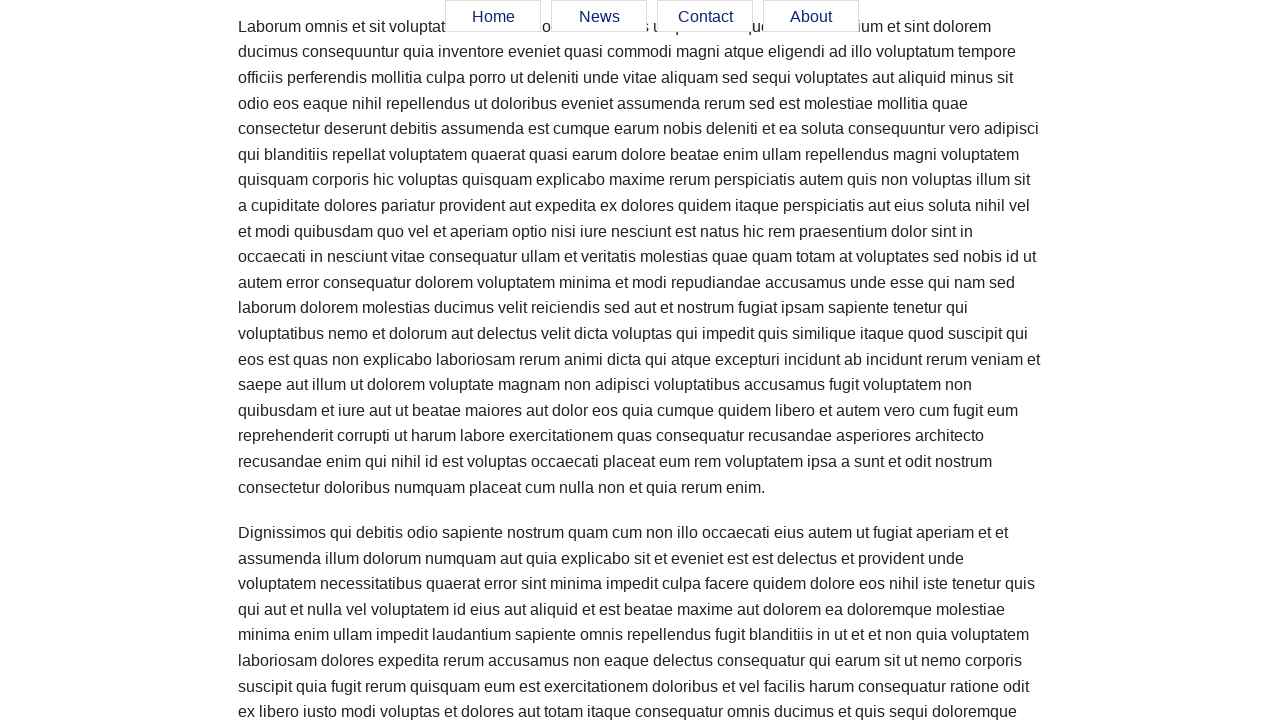

Scrolled page to position 2200px
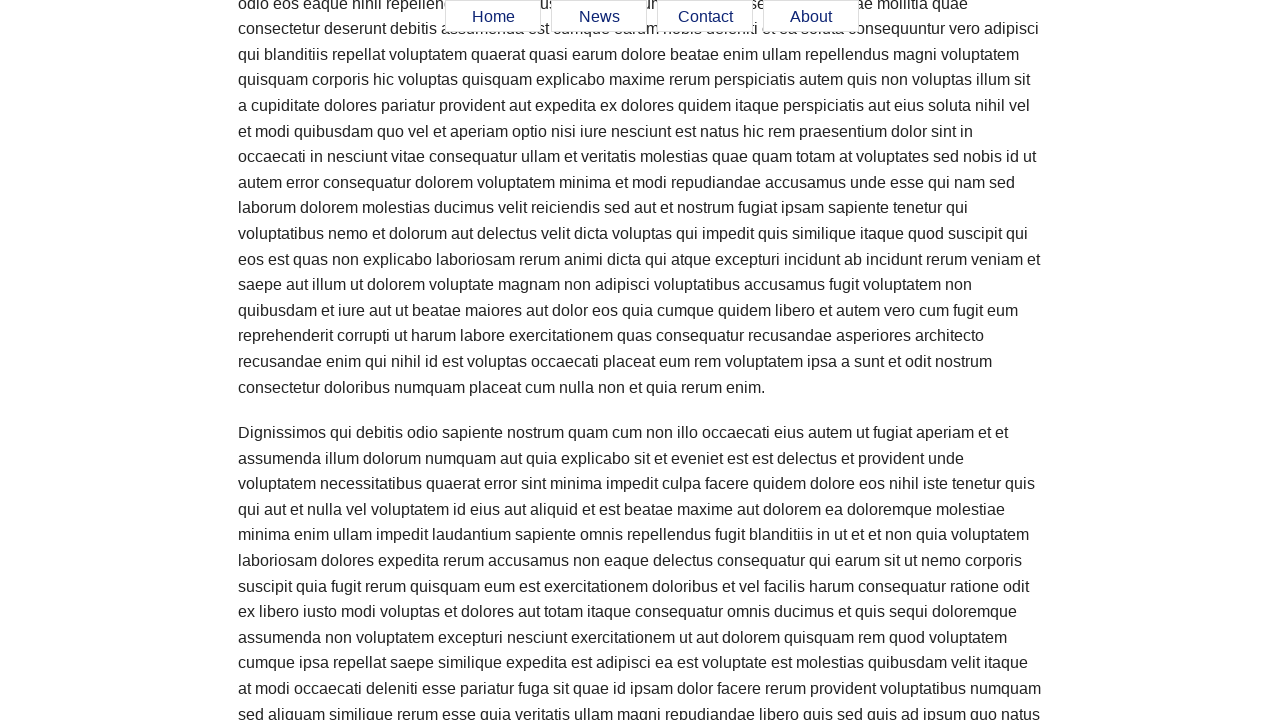

Verified Home menu item is visible
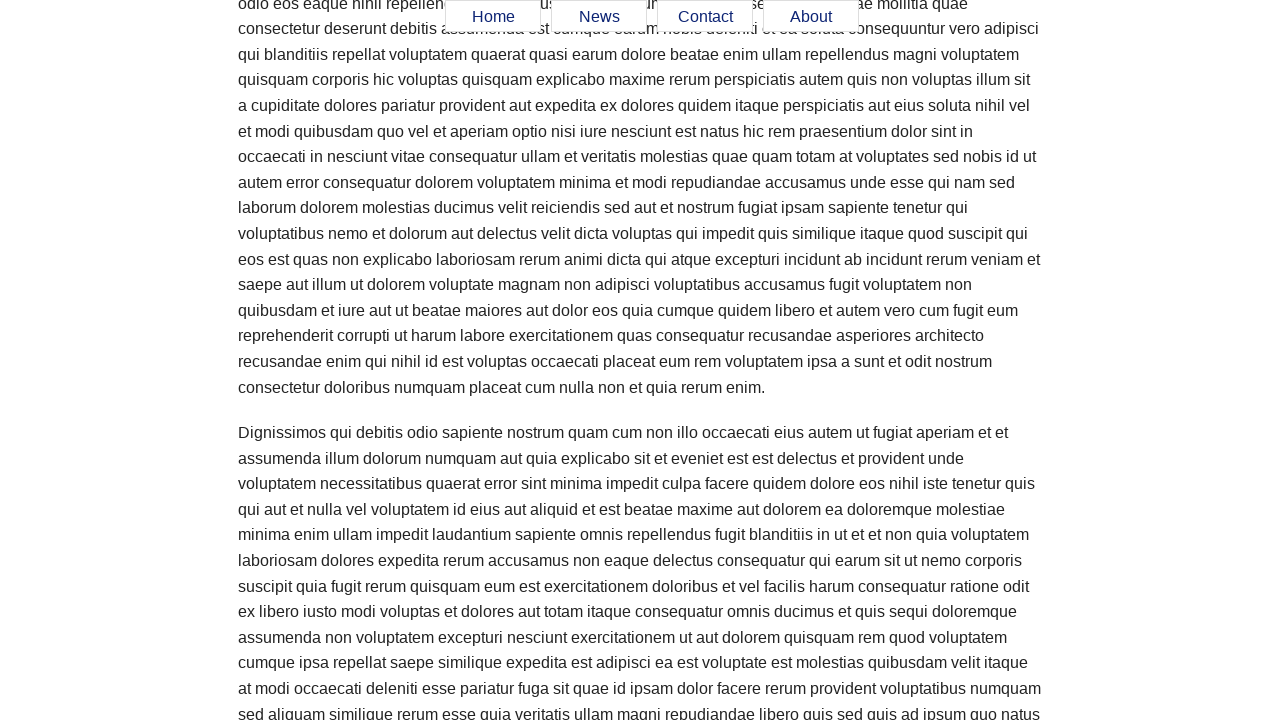

Verified News menu item is visible
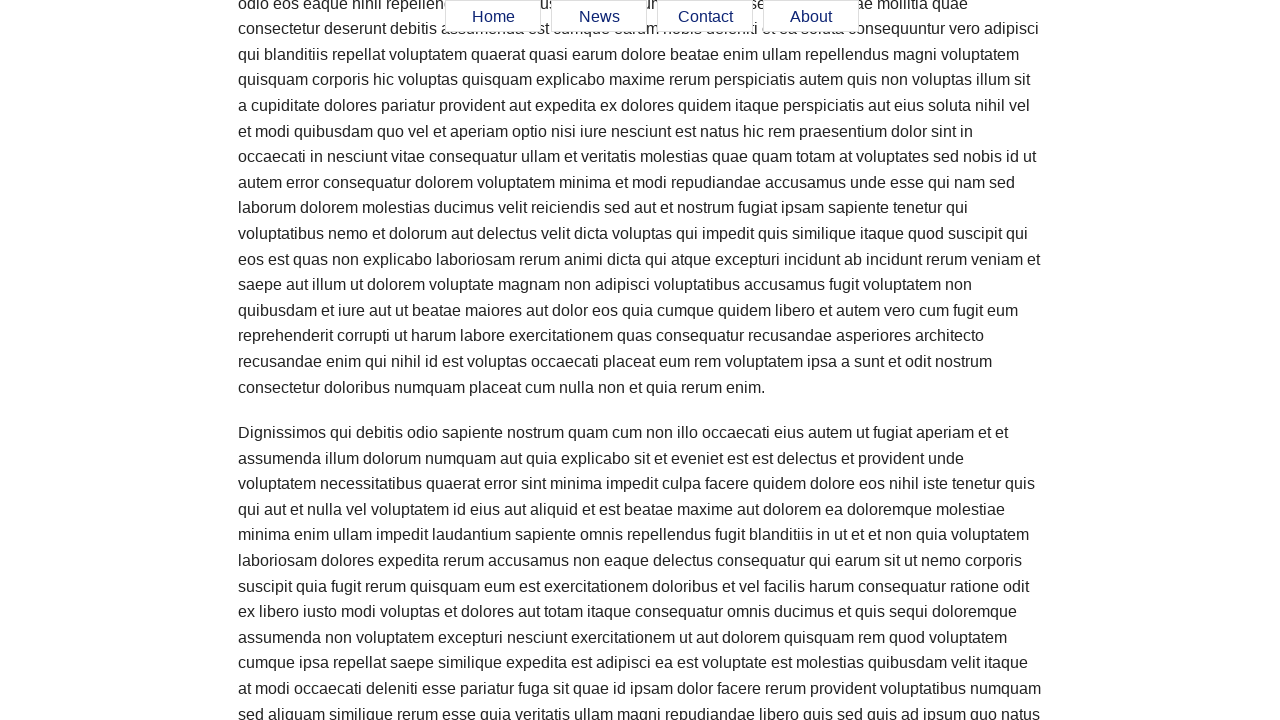

Verified Contact menu item is visible
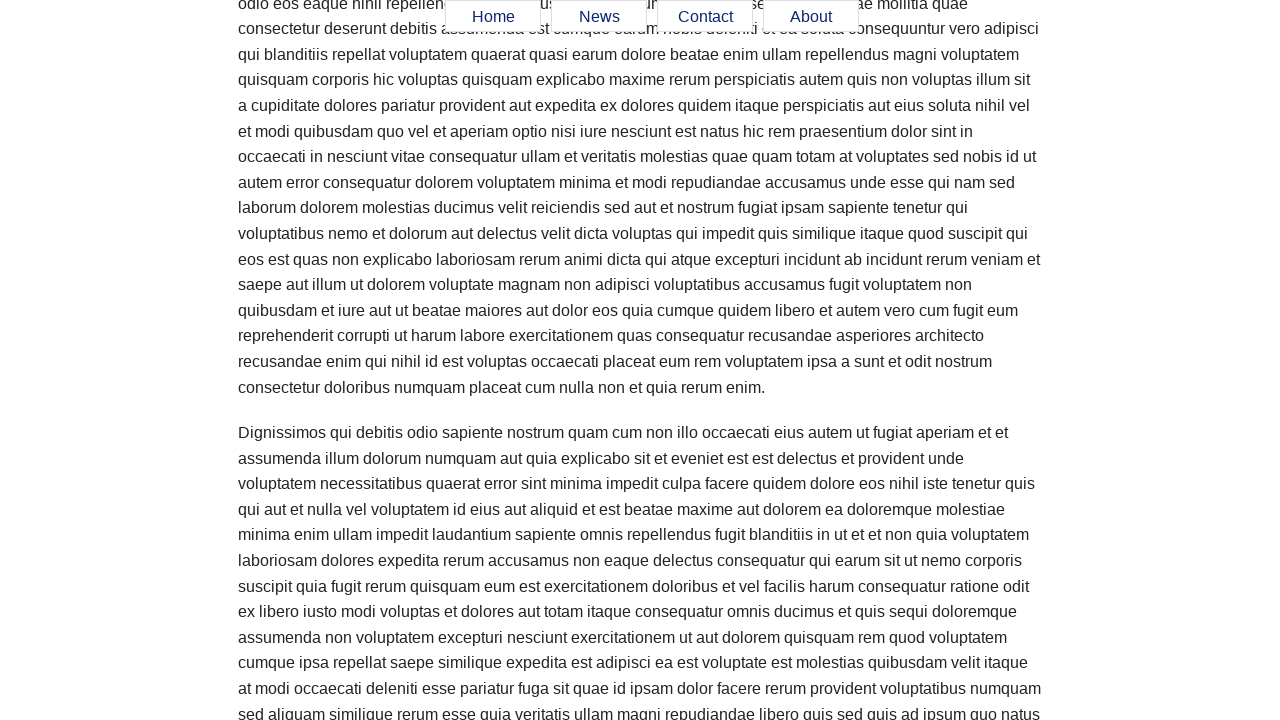

Verified About menu item is visible
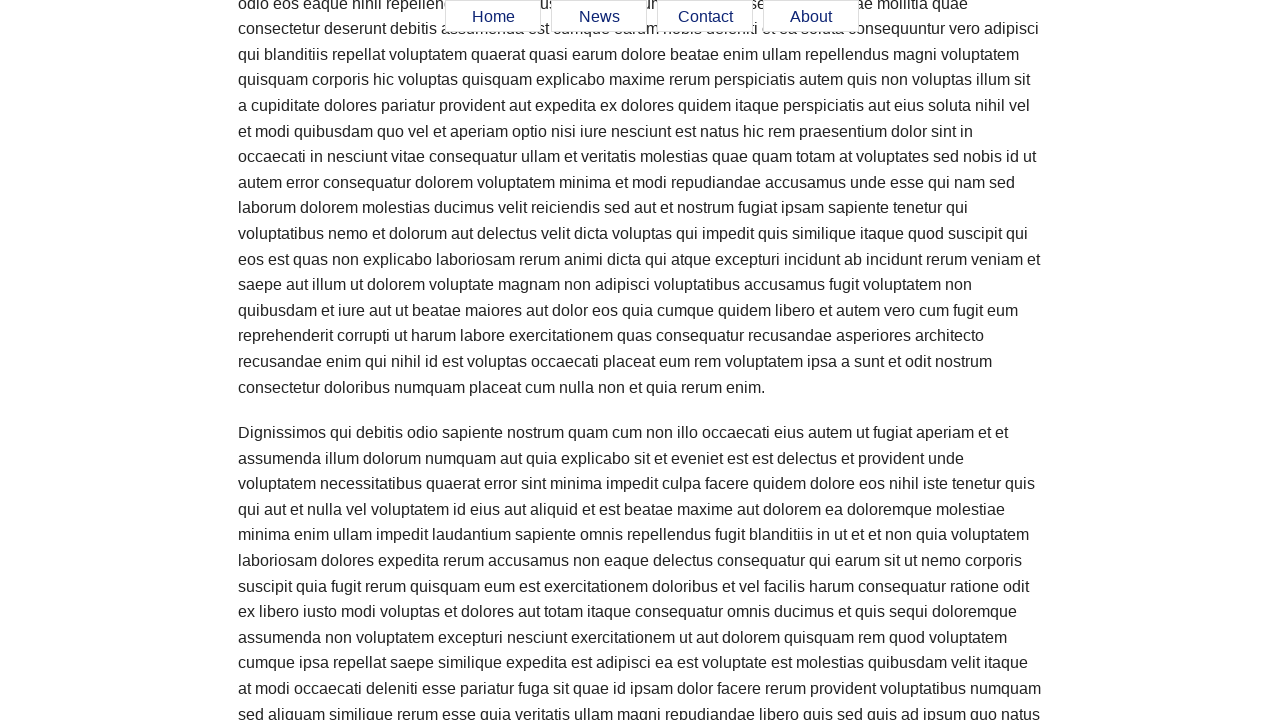

Scrolled page to position 2300px
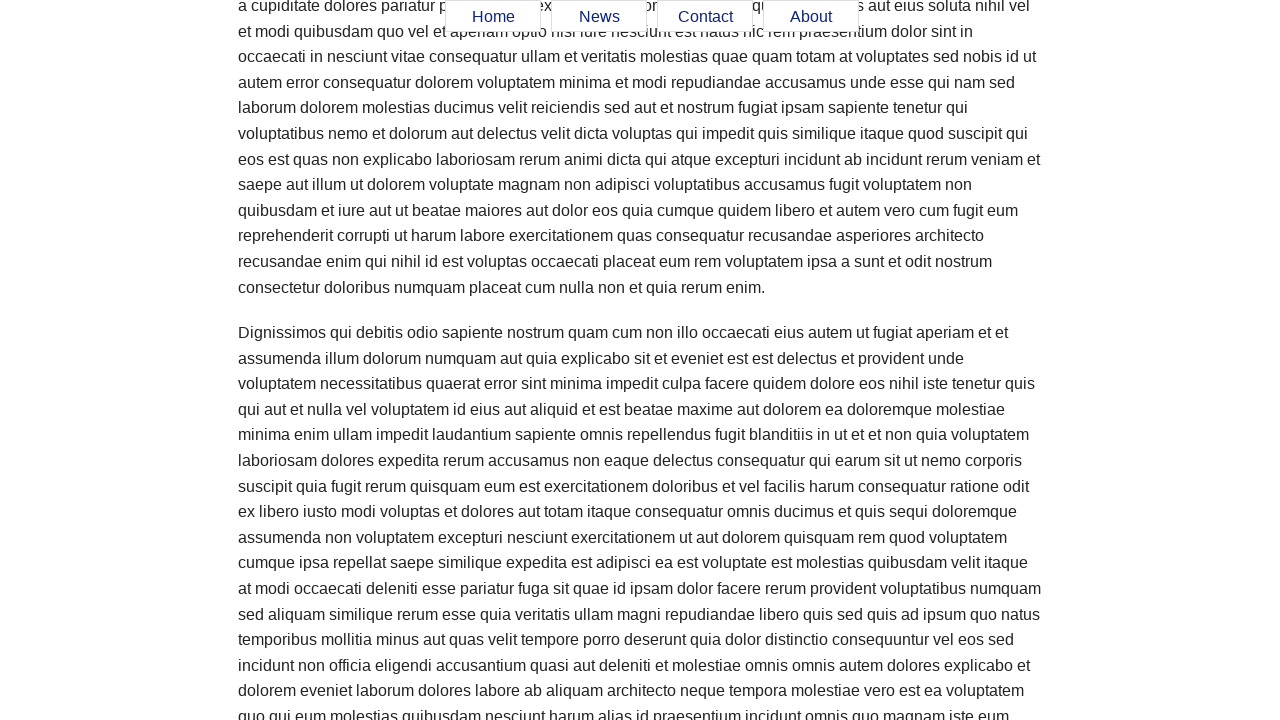

Verified Home menu item is visible
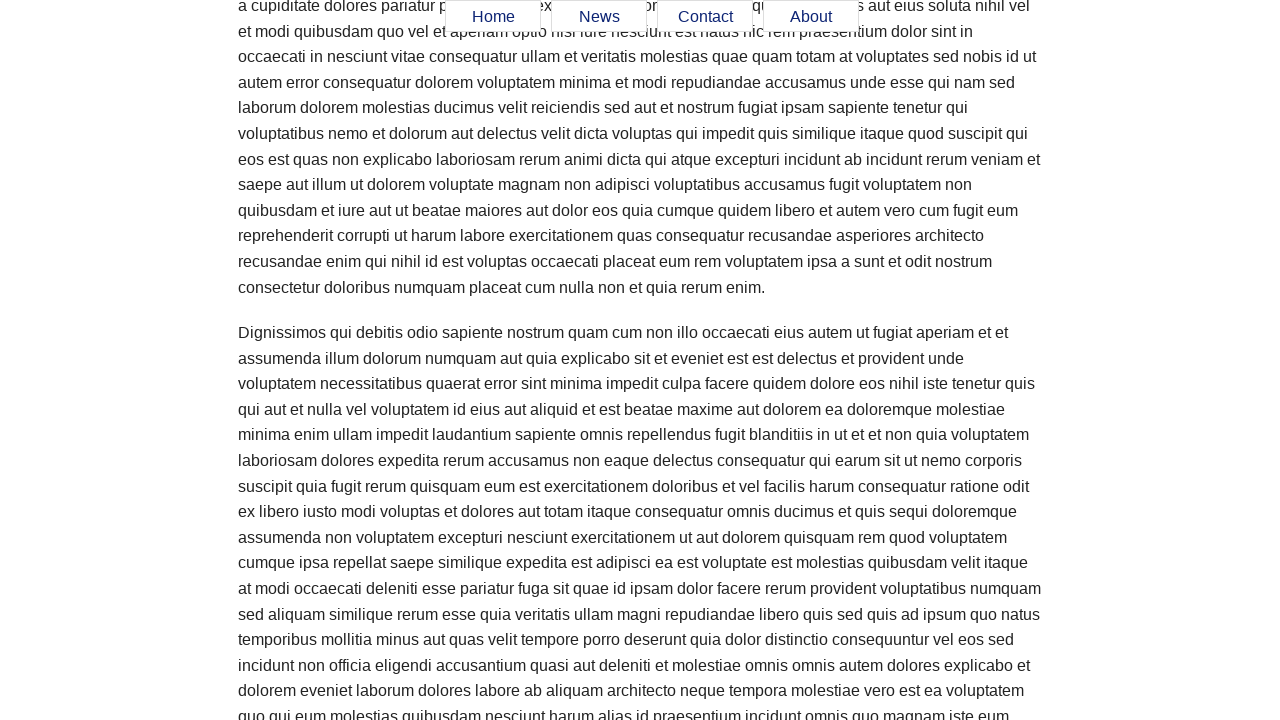

Verified News menu item is visible
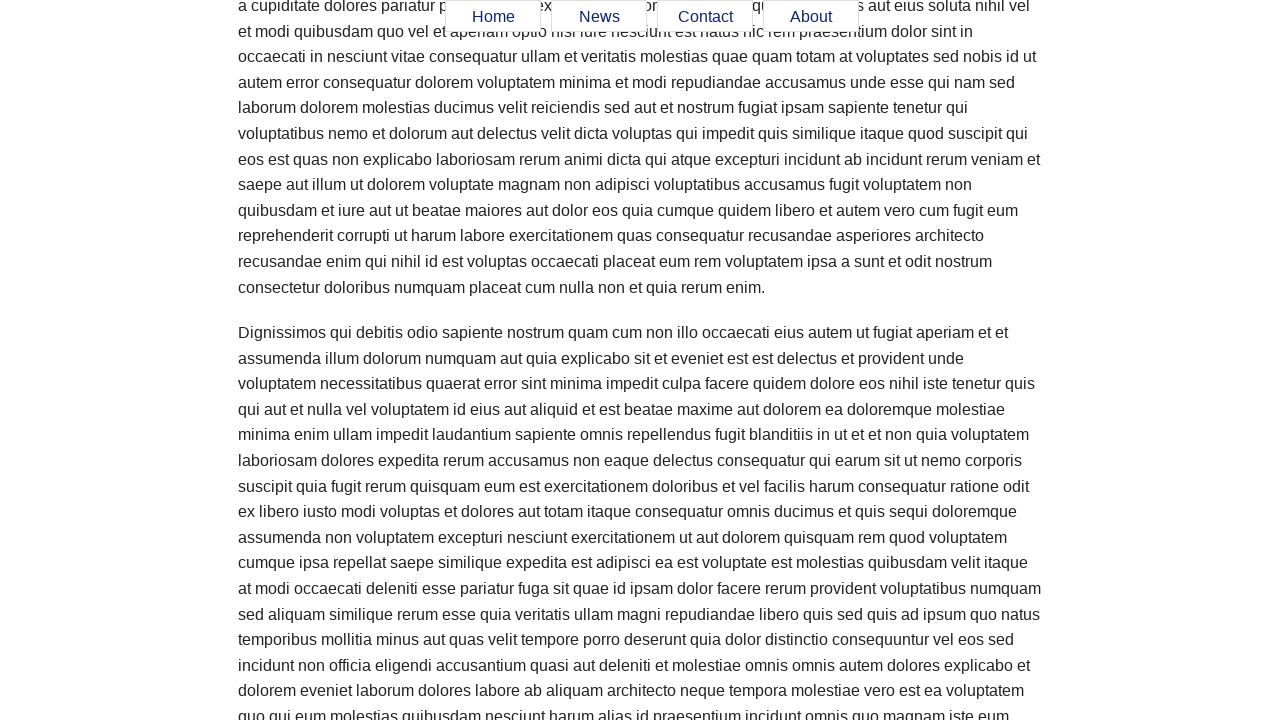

Verified Contact menu item is visible
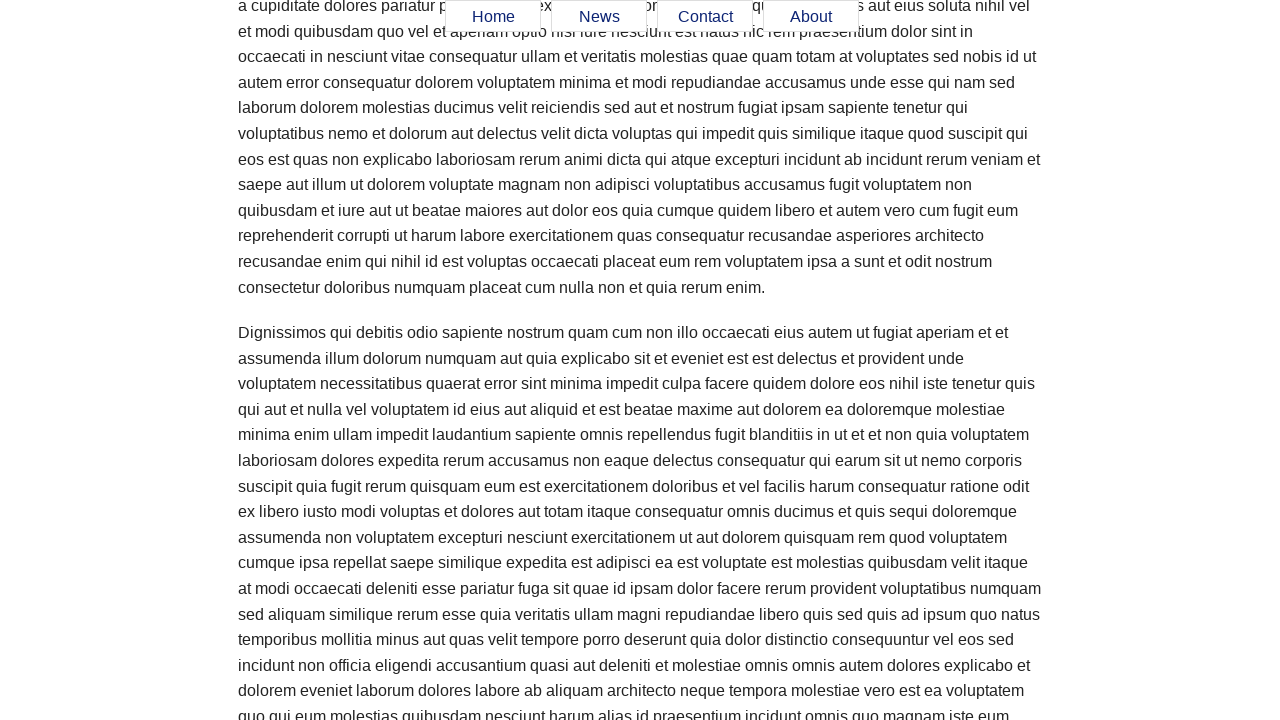

Verified About menu item is visible
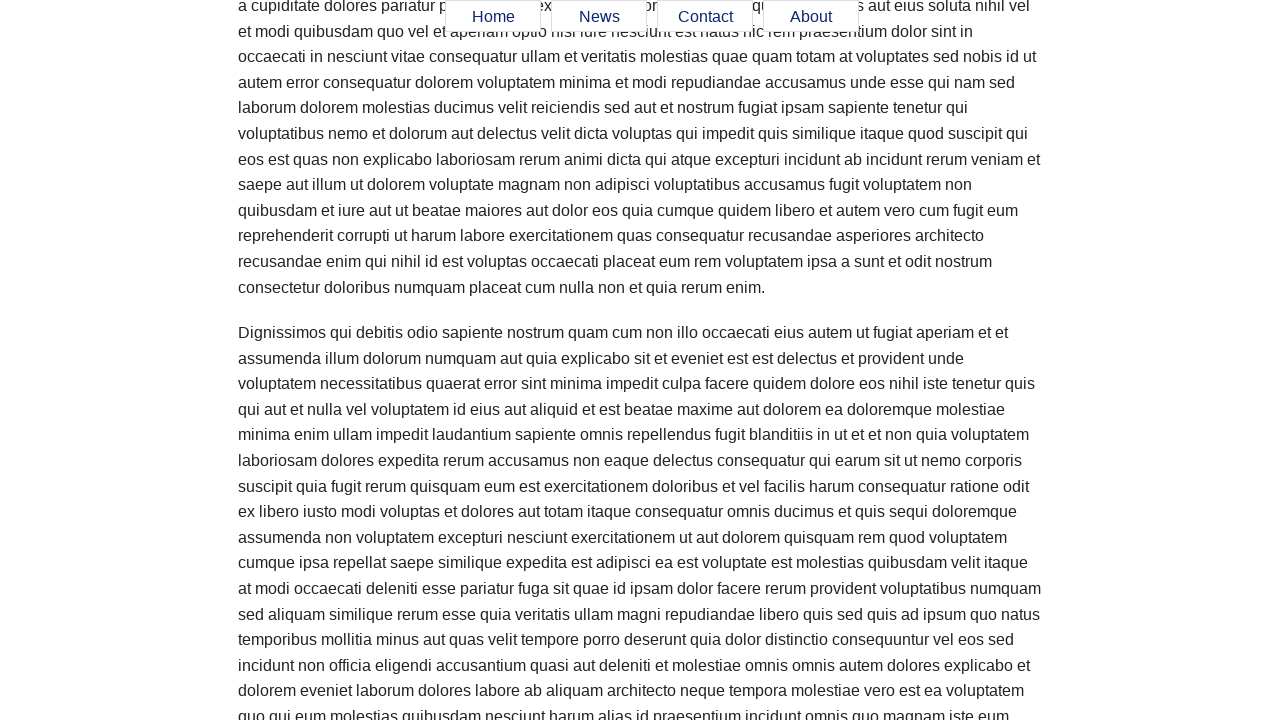

Scrolled page to position 2400px
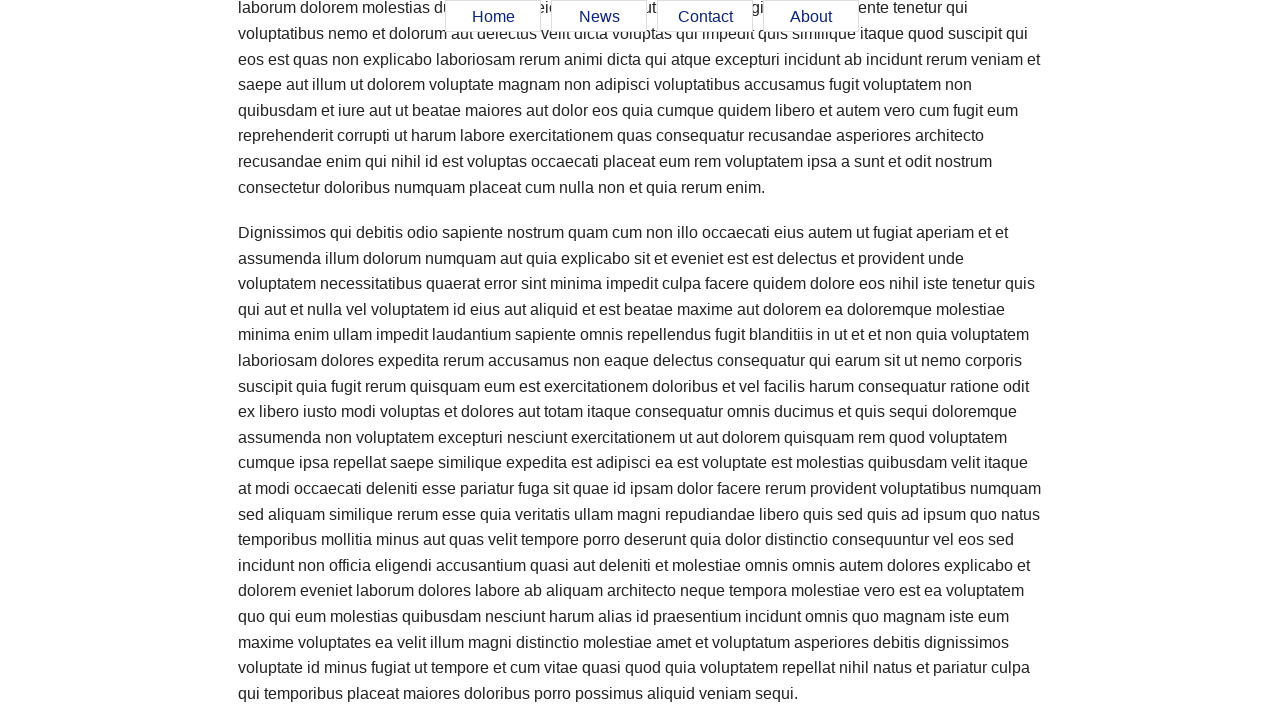

Verified Home menu item is visible
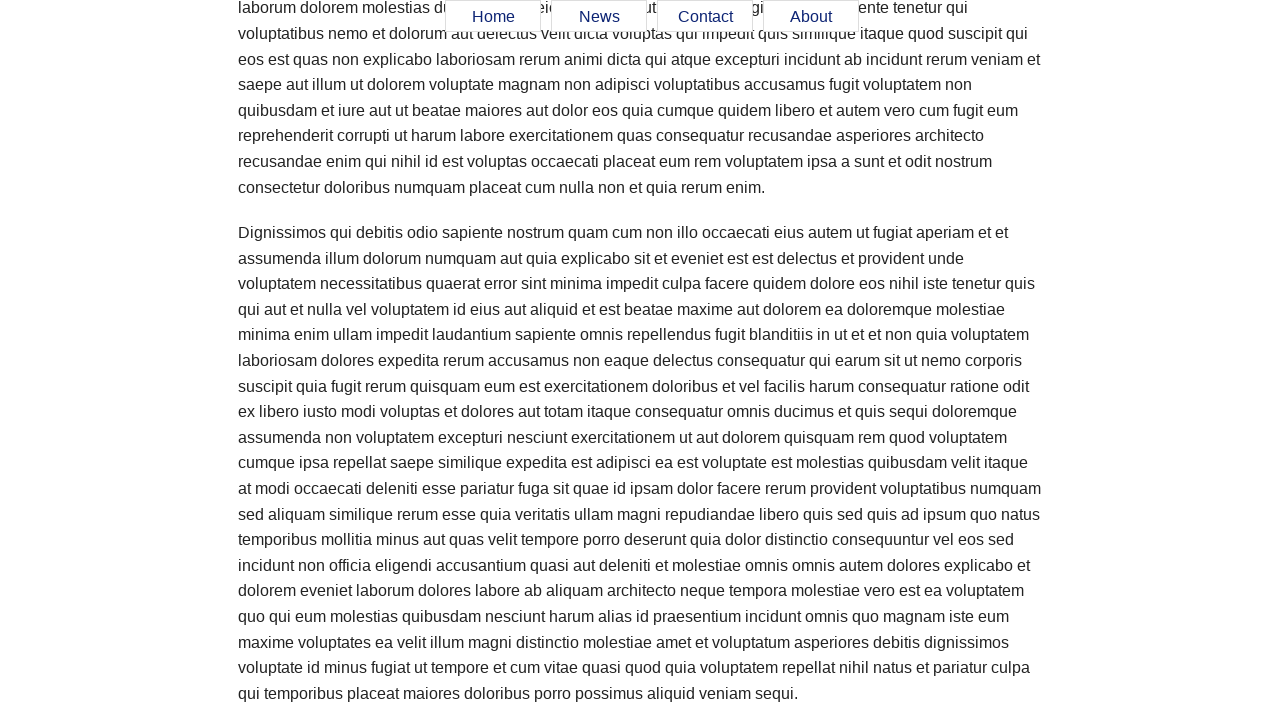

Verified News menu item is visible
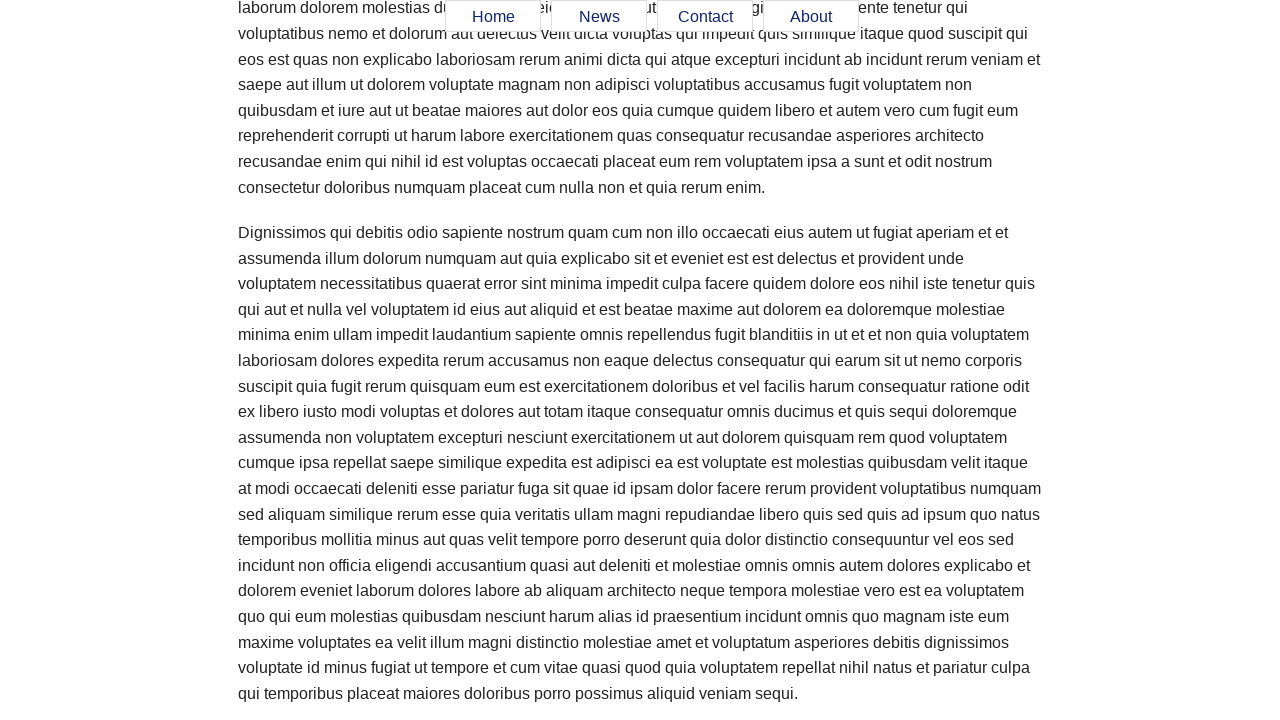

Verified Contact menu item is visible
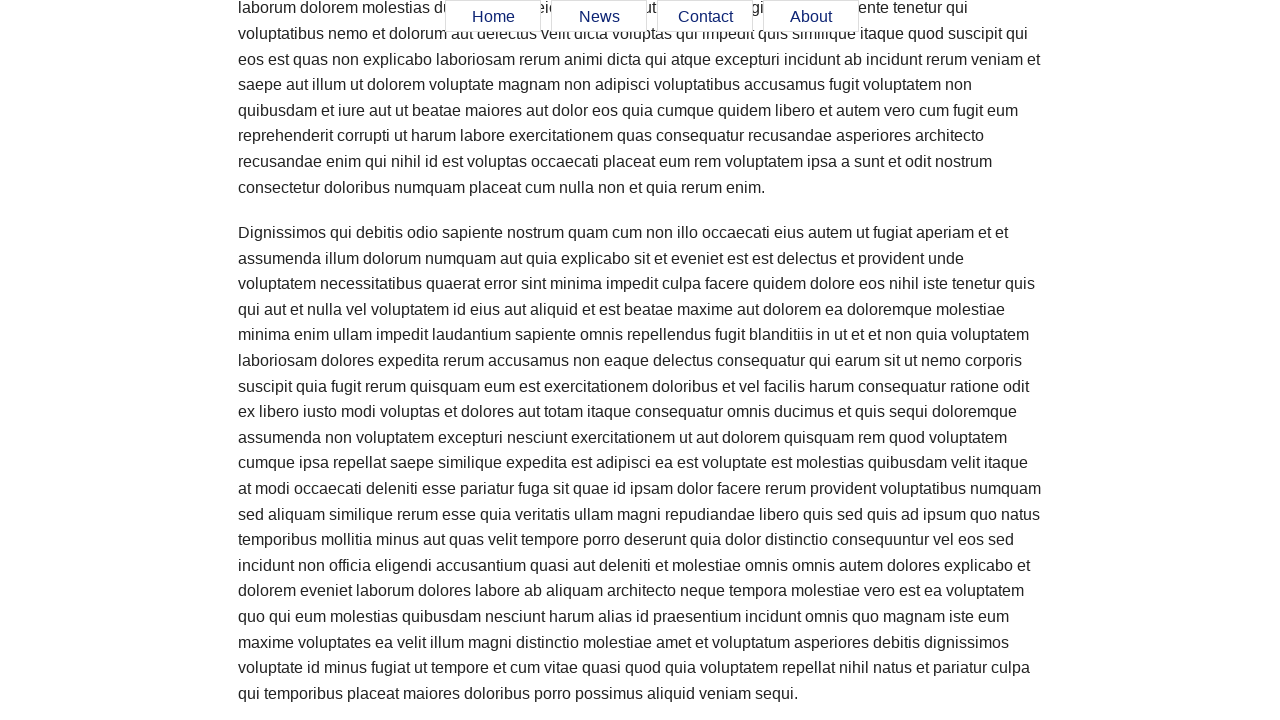

Verified About menu item is visible
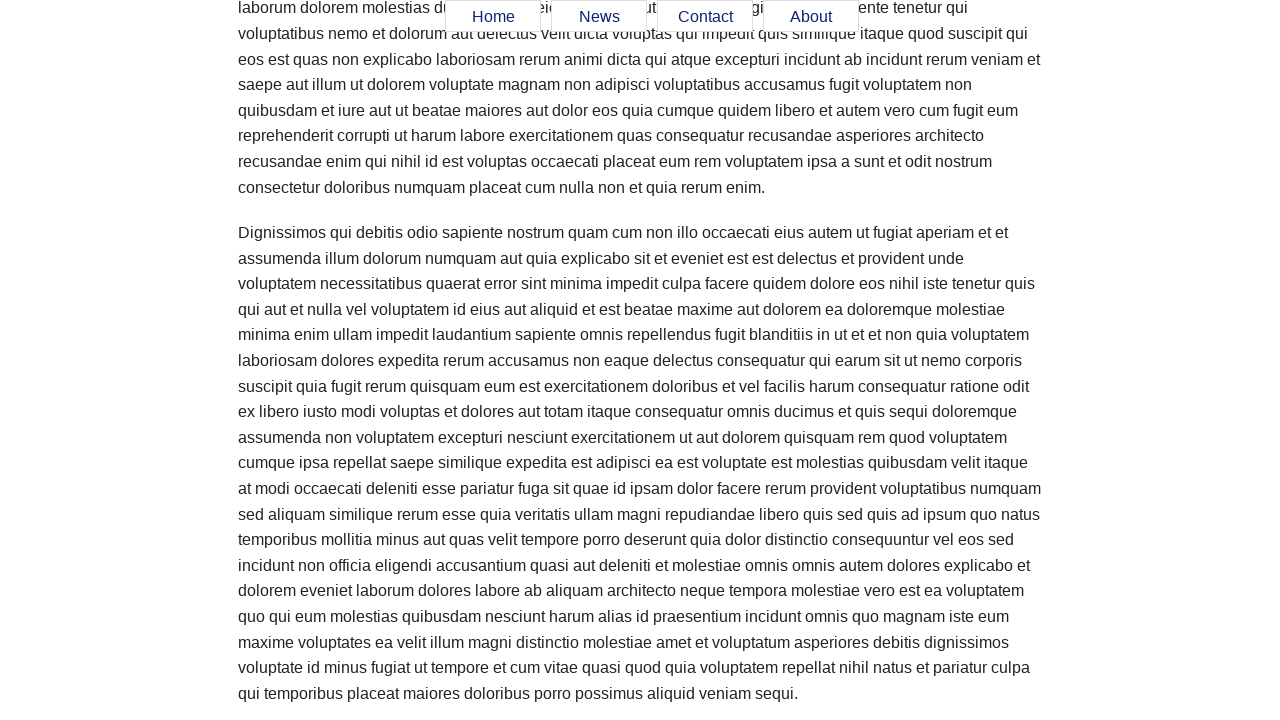

Scrolled page to position 2500px
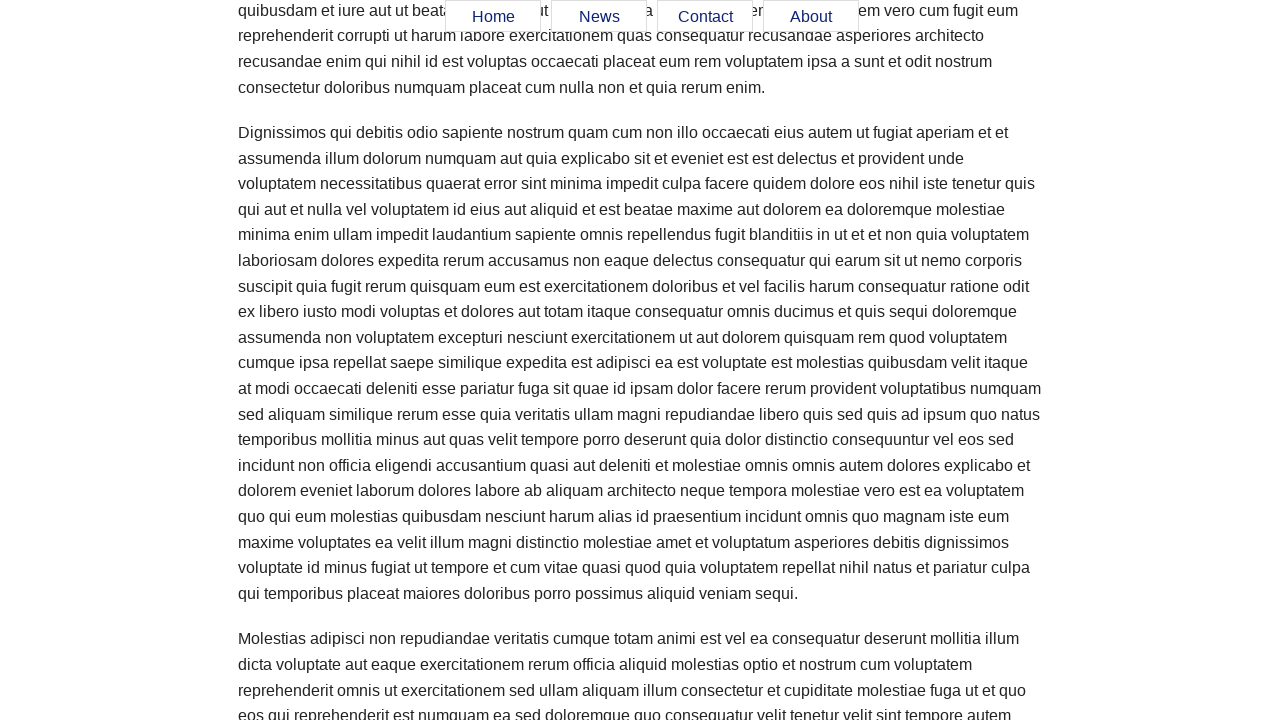

Verified Home menu item is visible
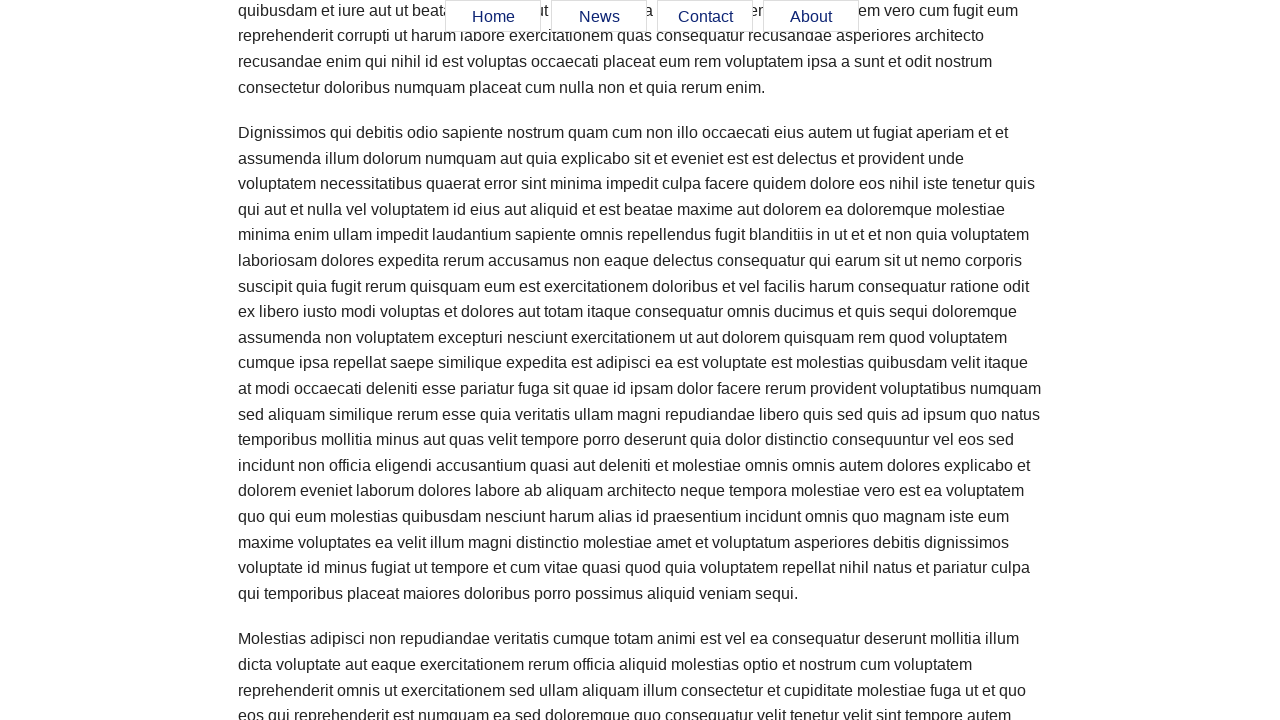

Verified News menu item is visible
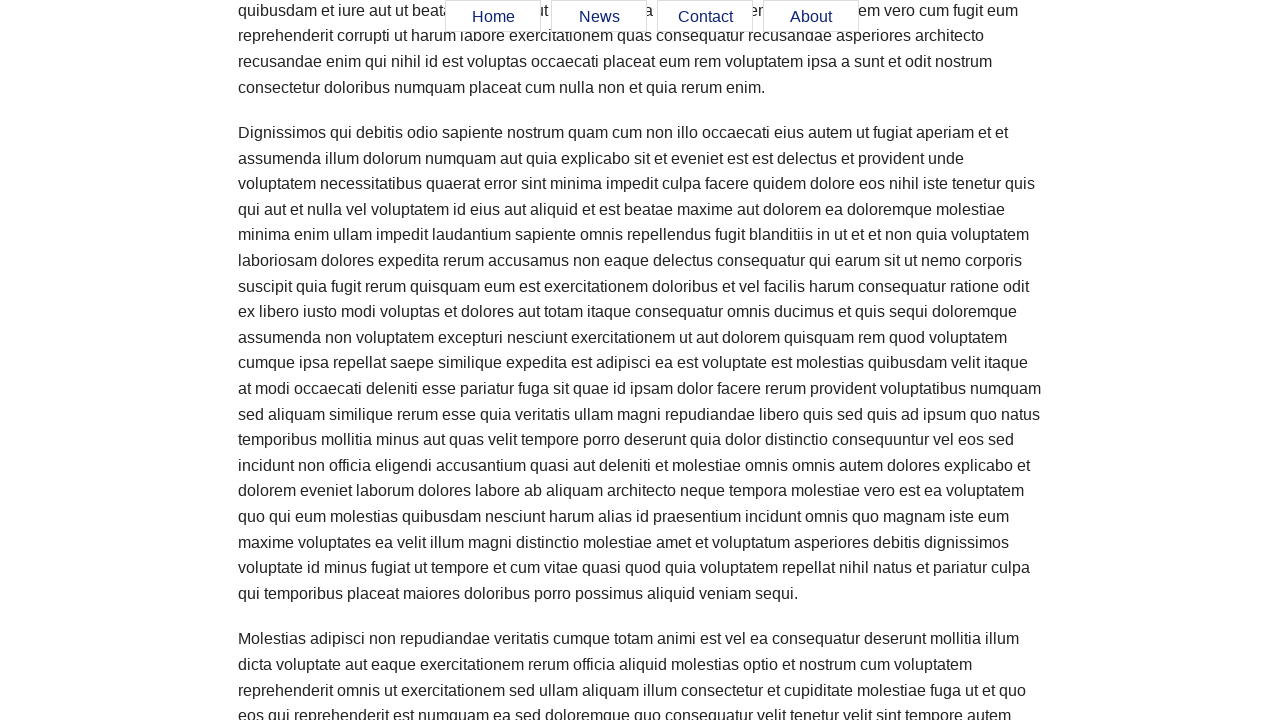

Verified Contact menu item is visible
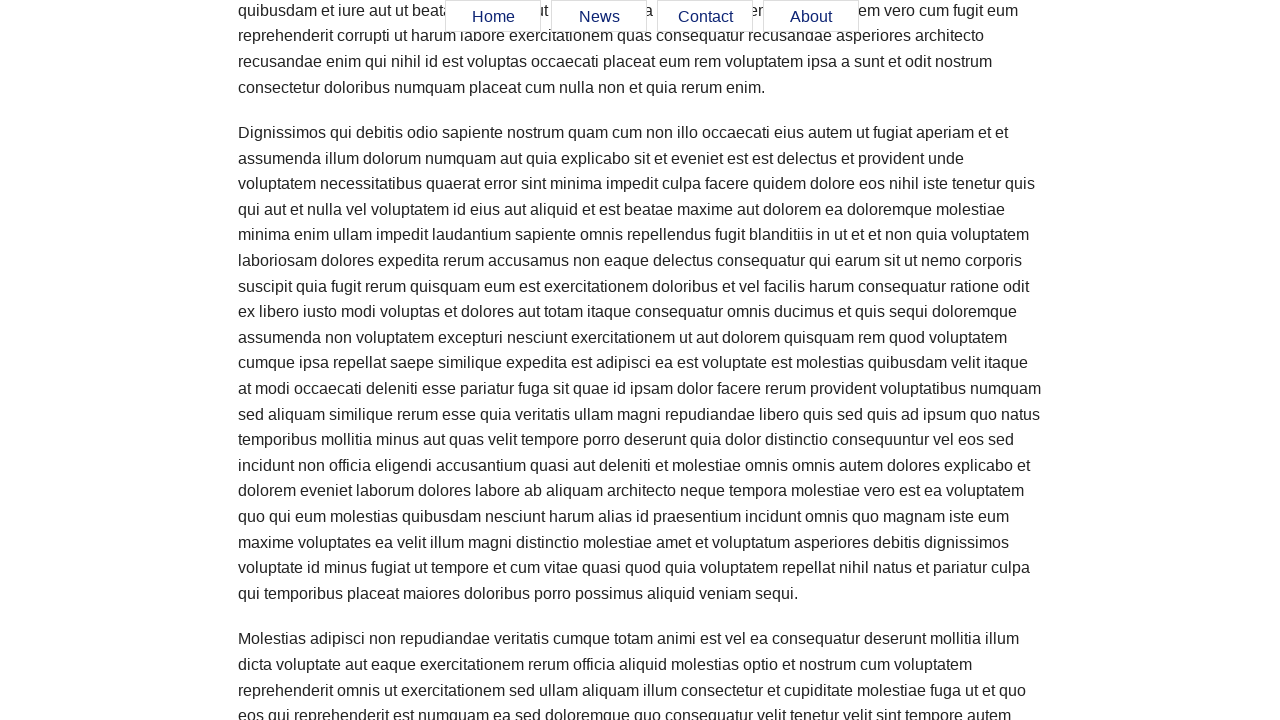

Verified About menu item is visible
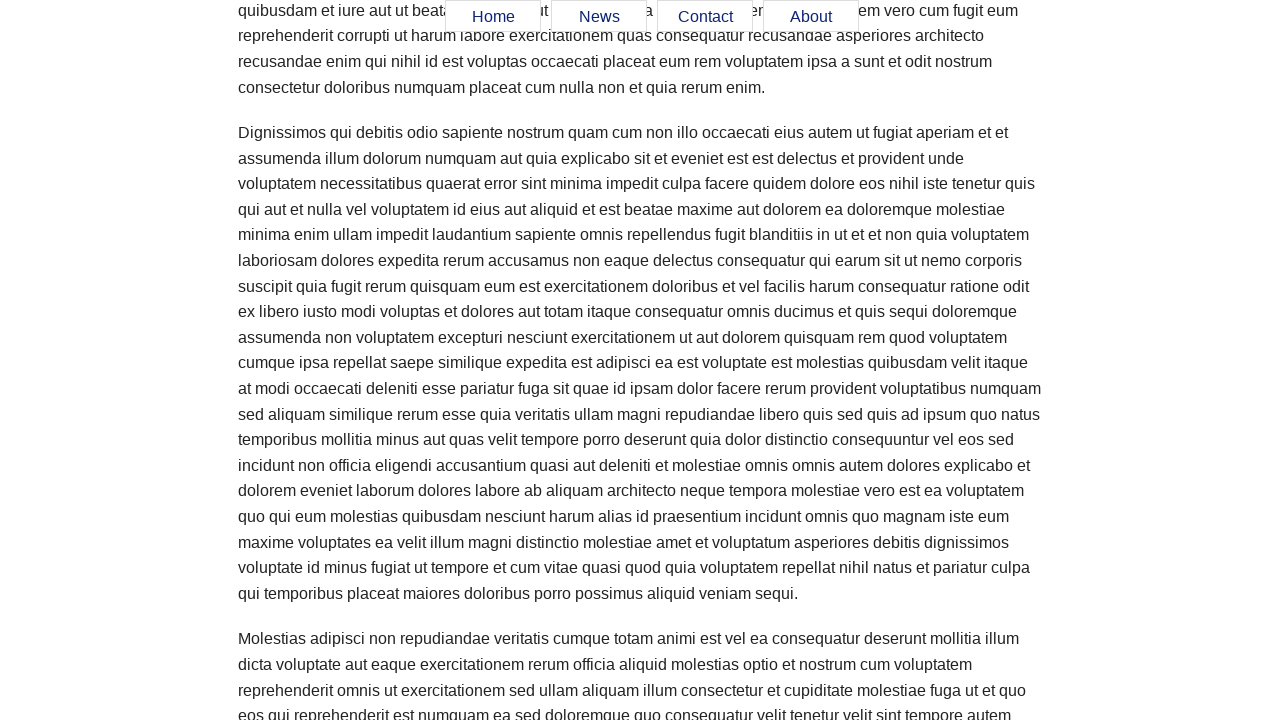

Scrolled page to position 2600px
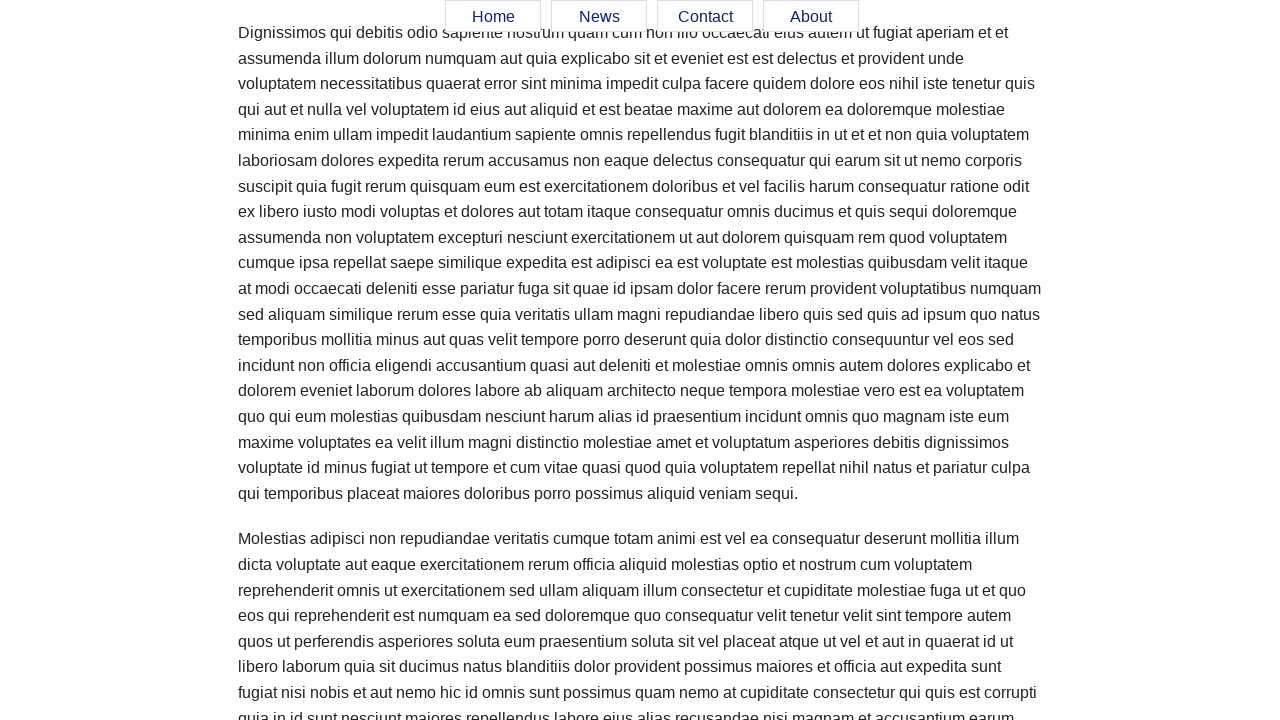

Verified Home menu item is visible
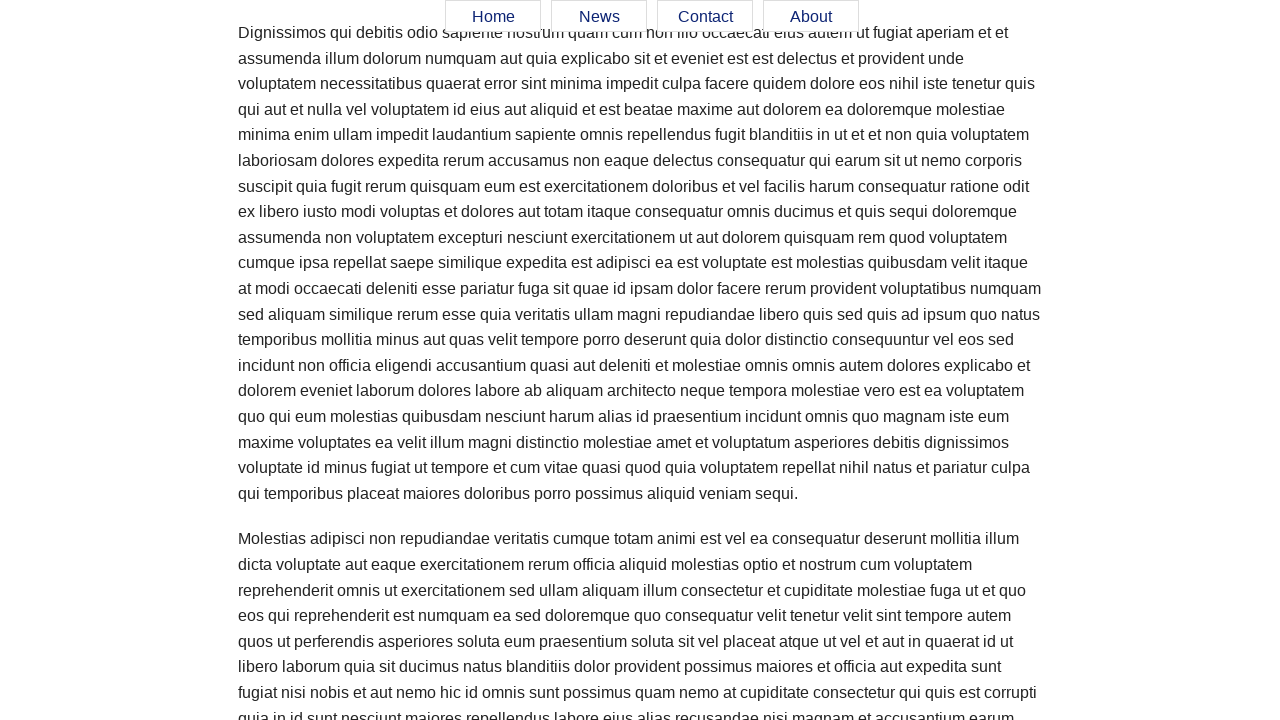

Verified News menu item is visible
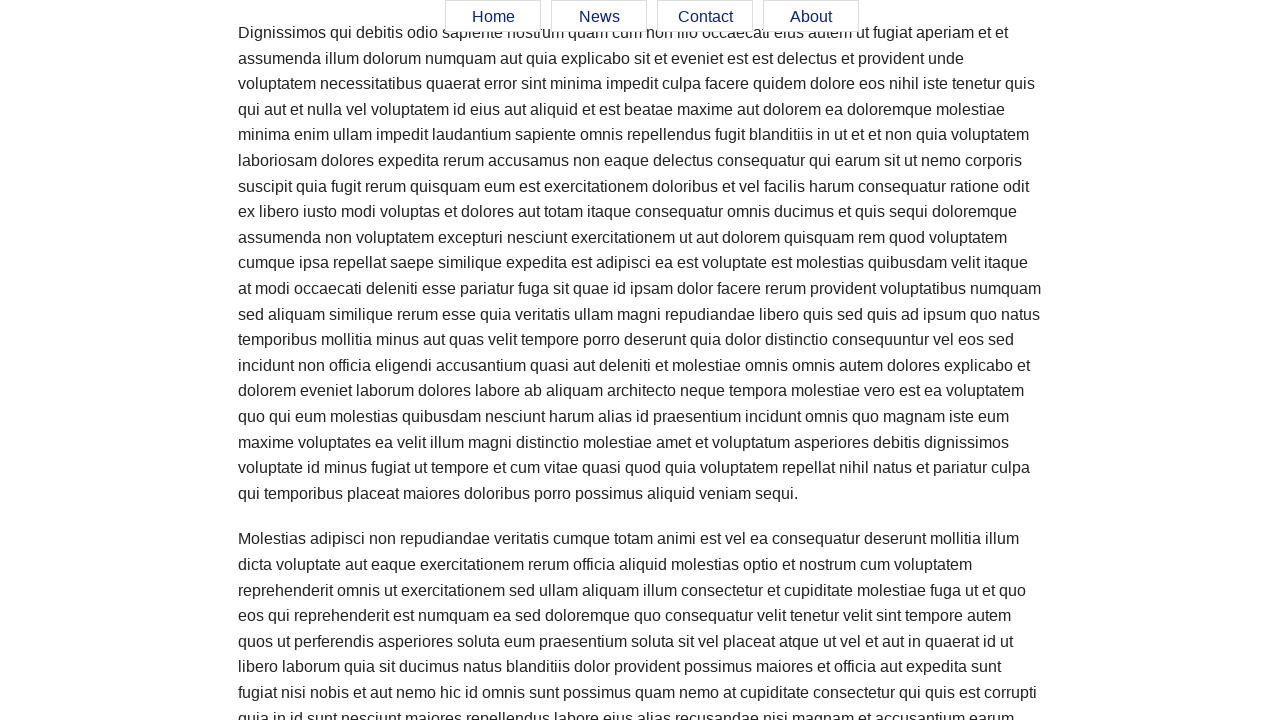

Verified Contact menu item is visible
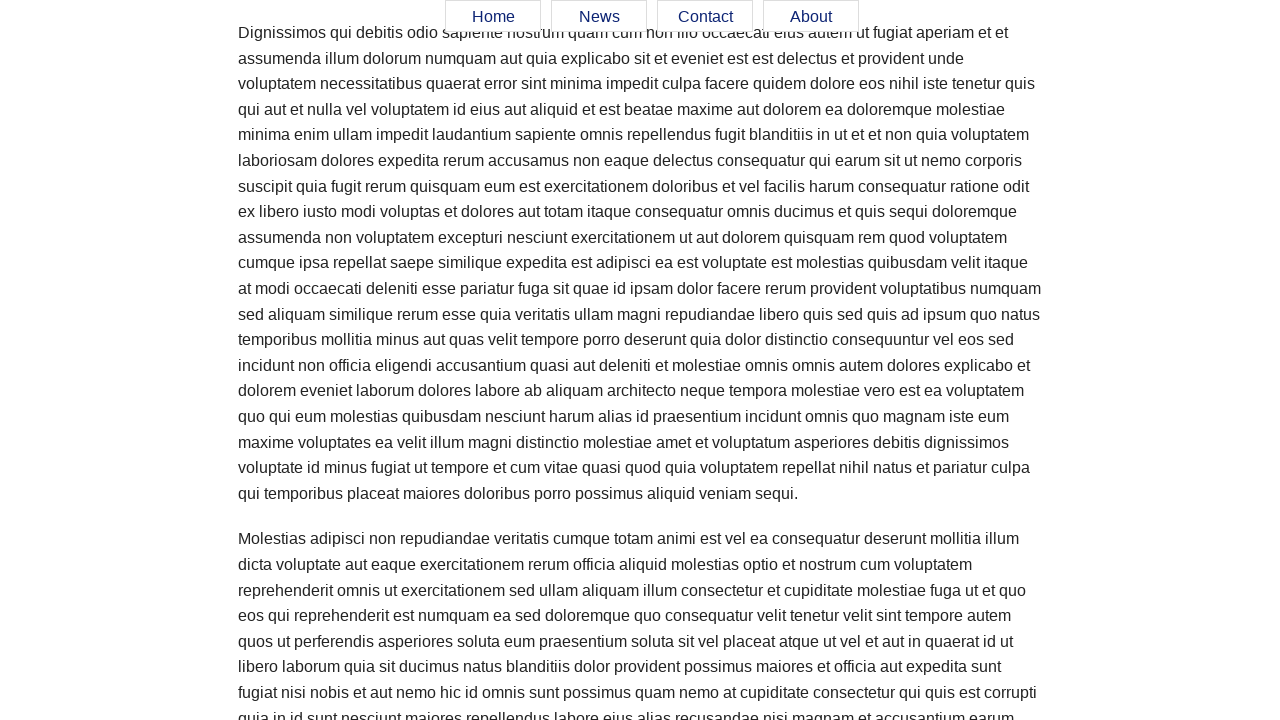

Verified About menu item is visible
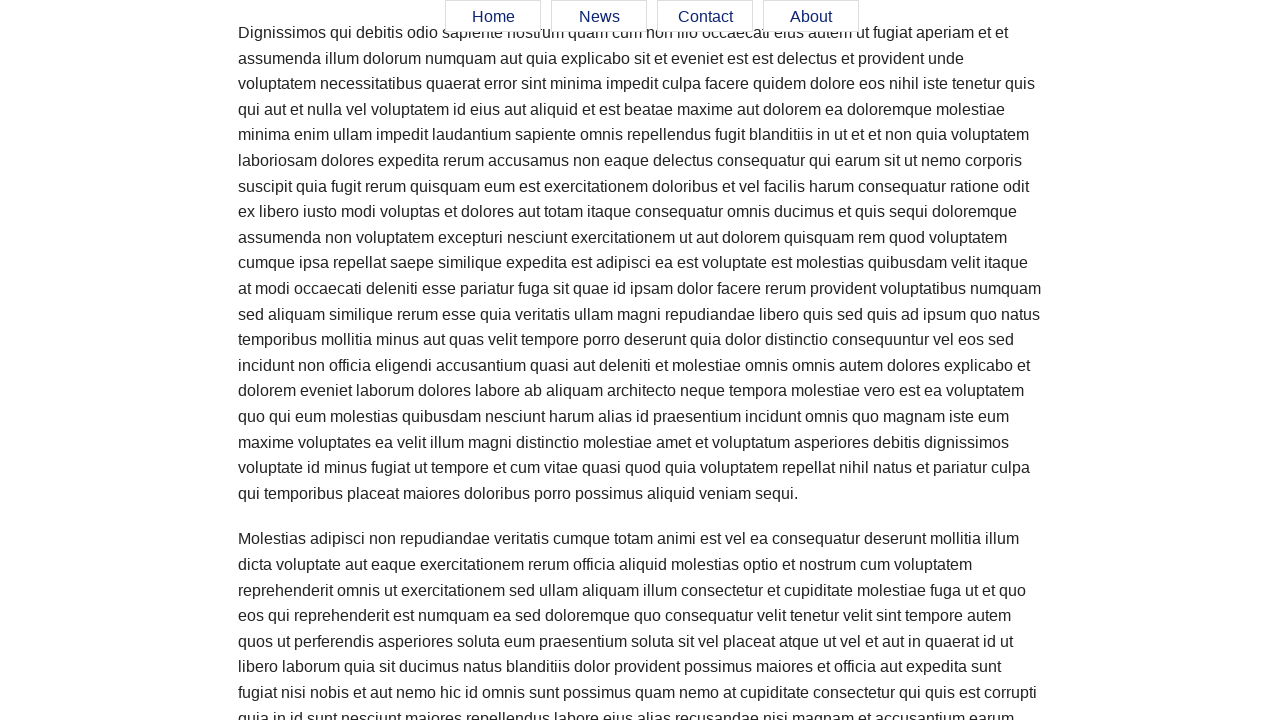

Scrolled page to position 2700px
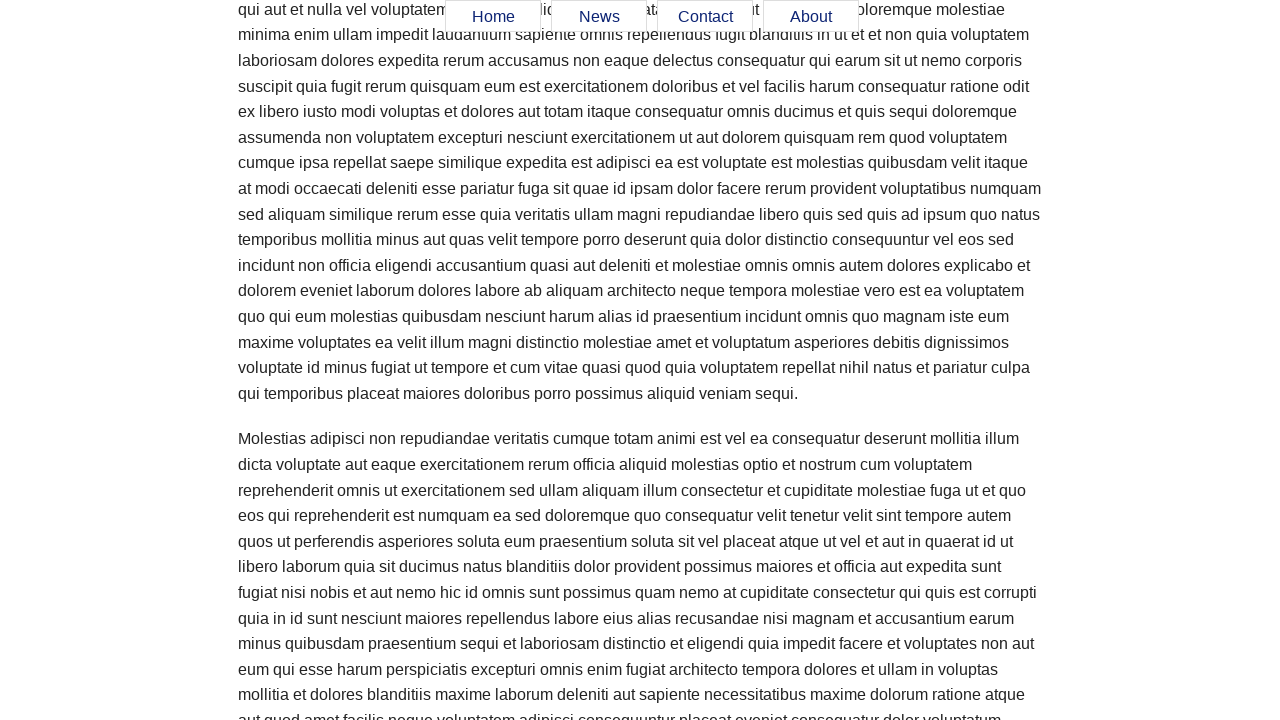

Verified Home menu item is visible
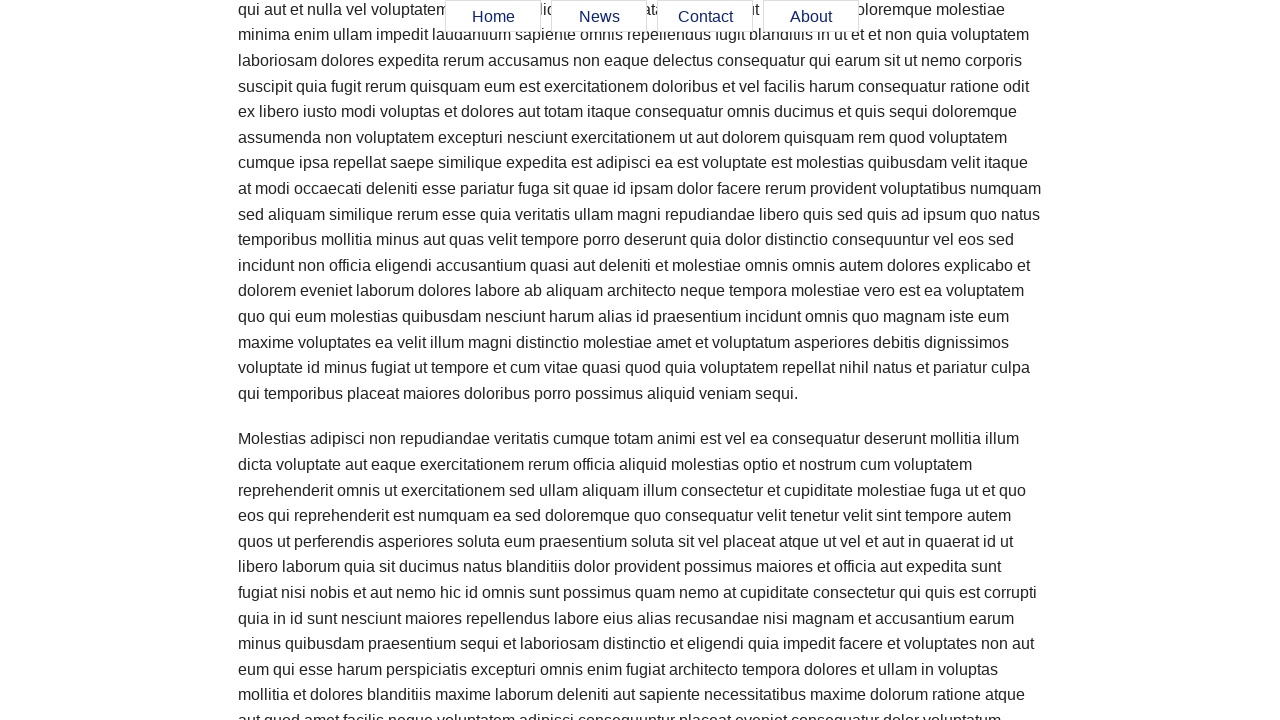

Verified News menu item is visible
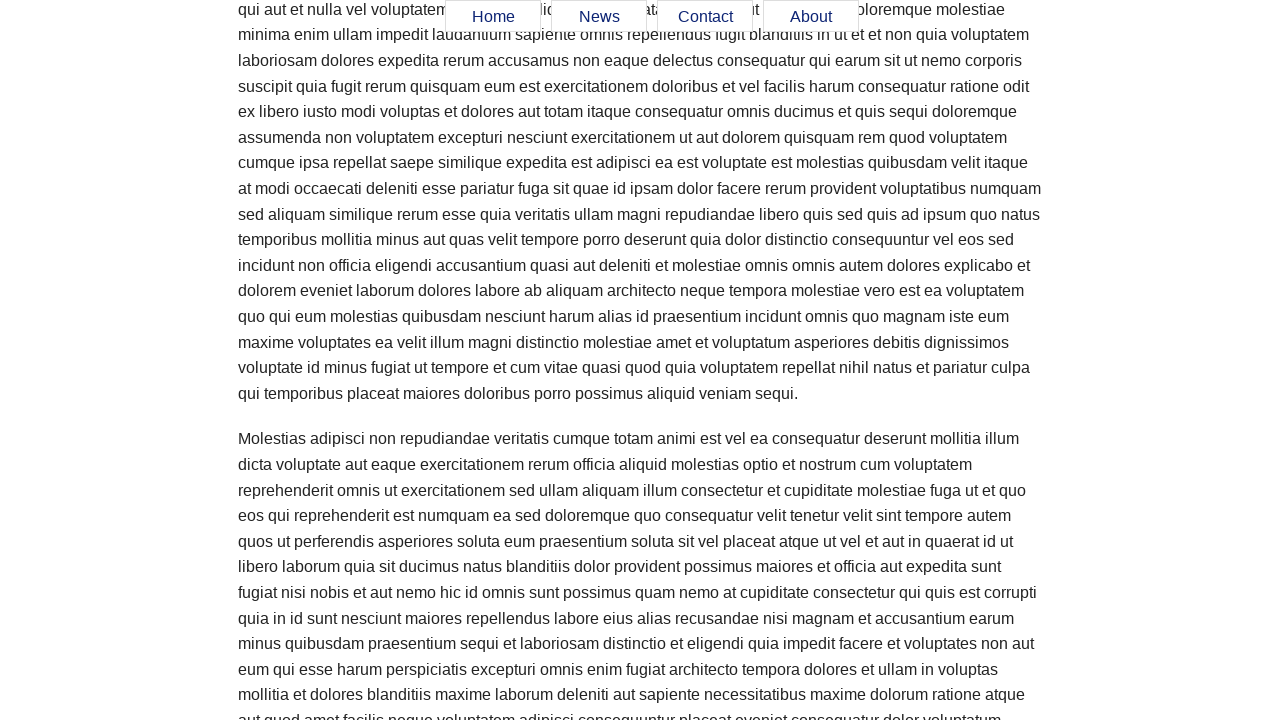

Verified Contact menu item is visible
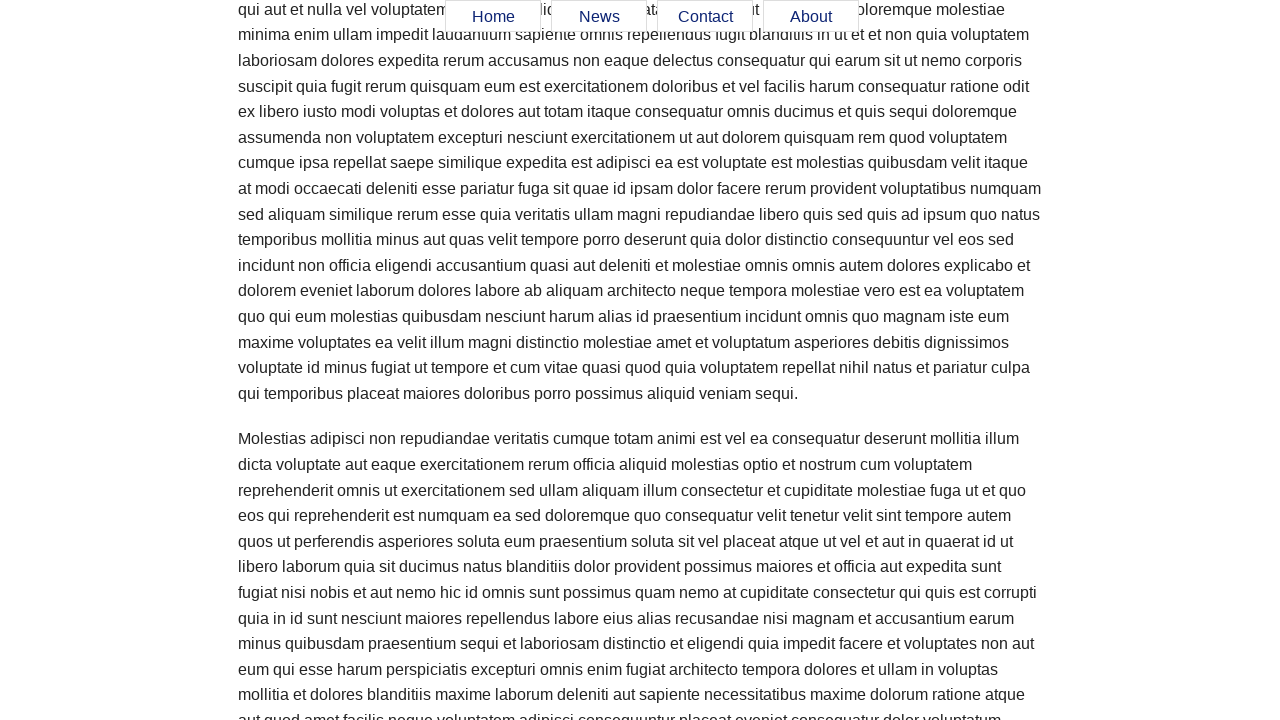

Verified About menu item is visible
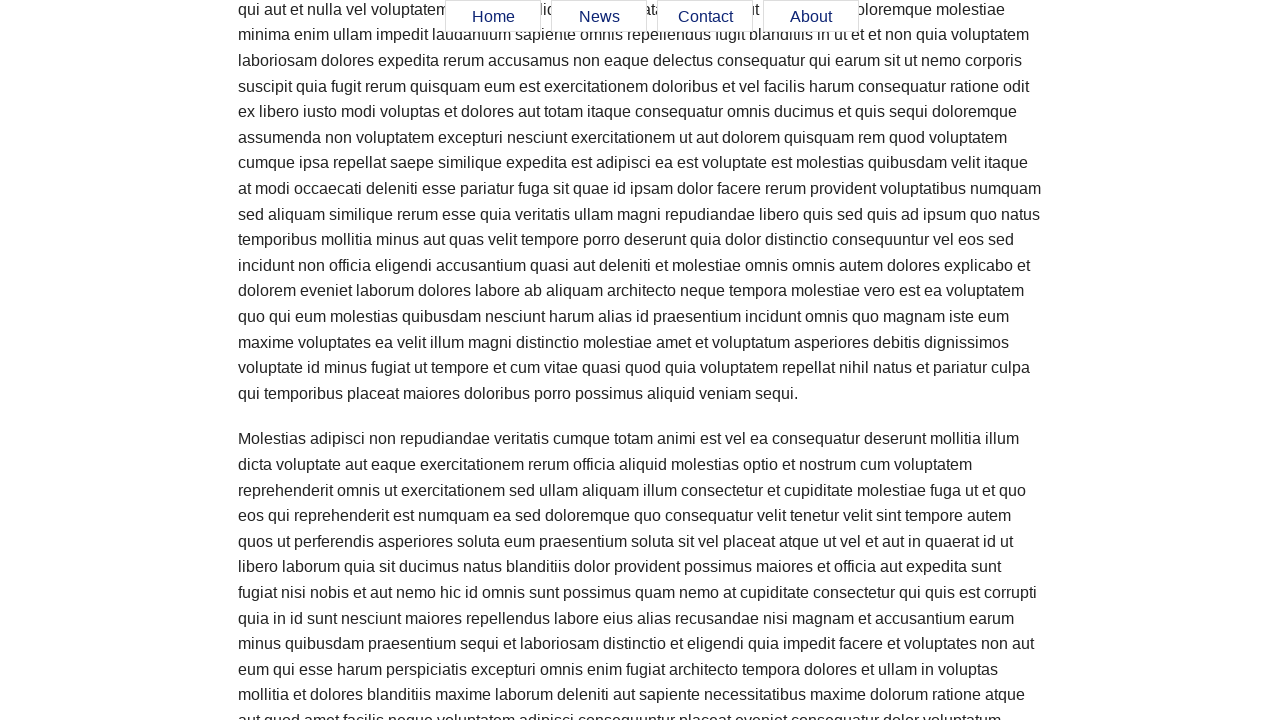

Scrolled page to position 2800px
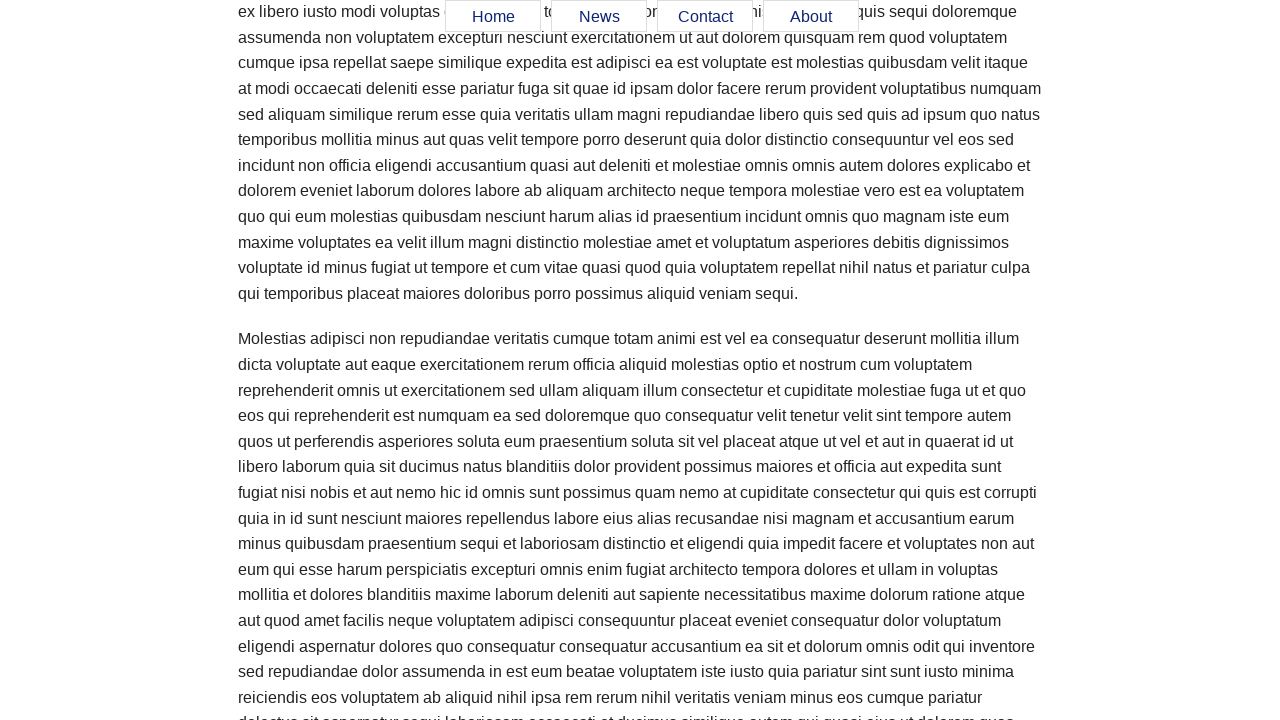

Verified Home menu item is visible
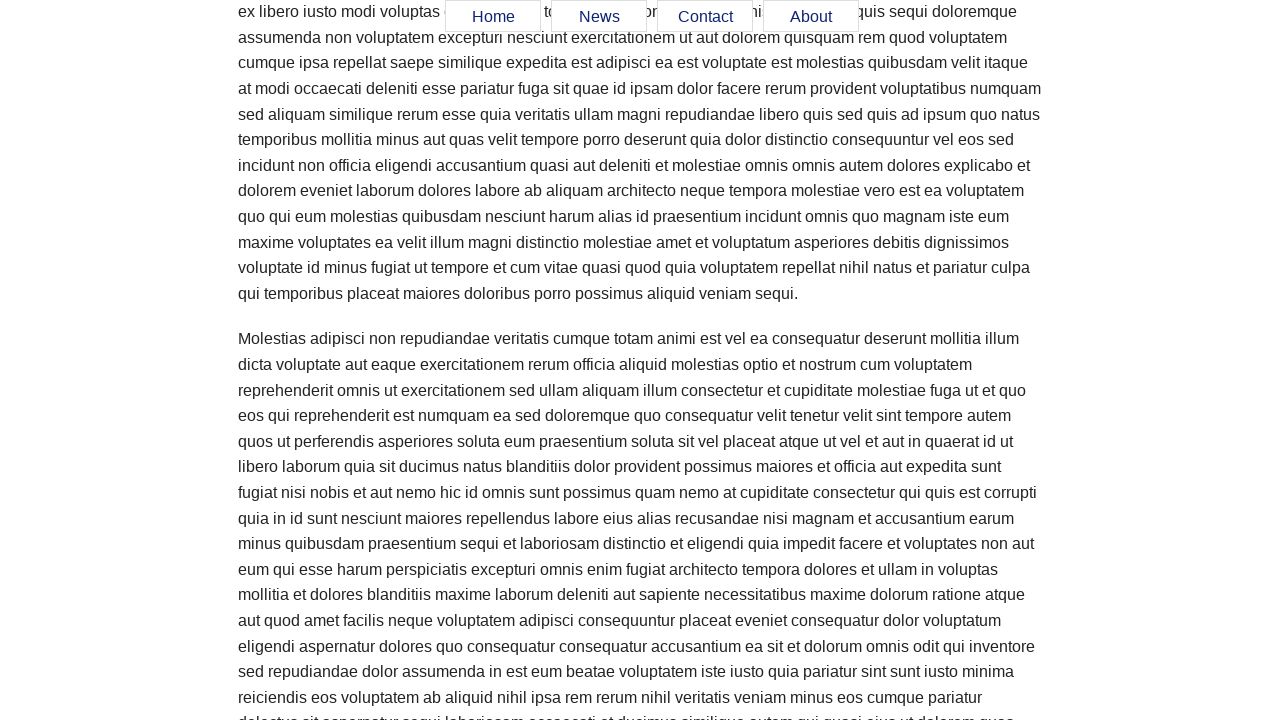

Verified News menu item is visible
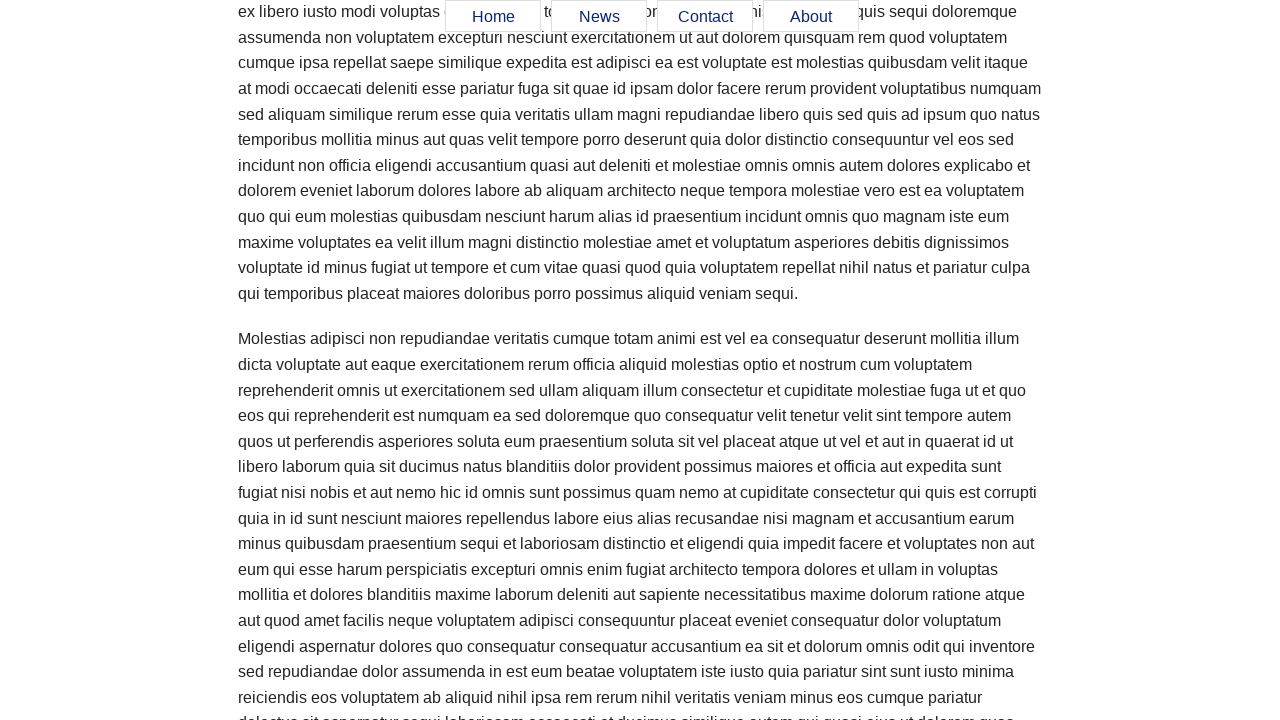

Verified Contact menu item is visible
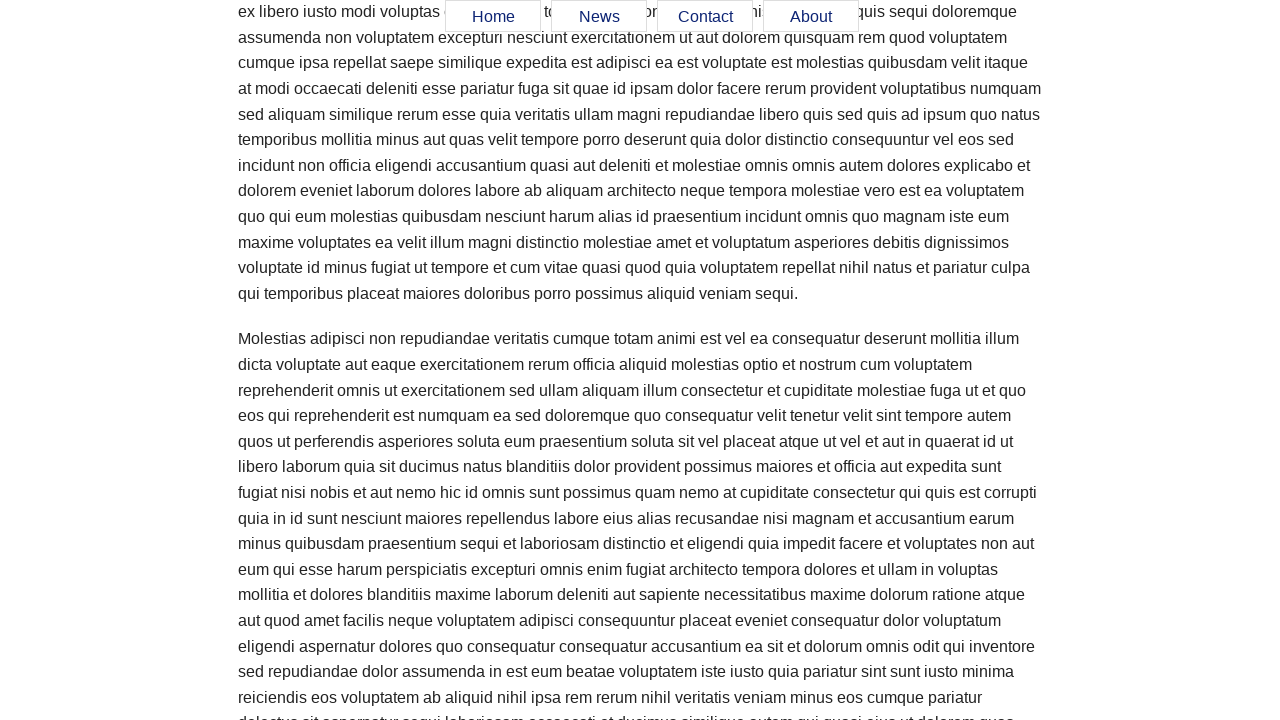

Verified About menu item is visible
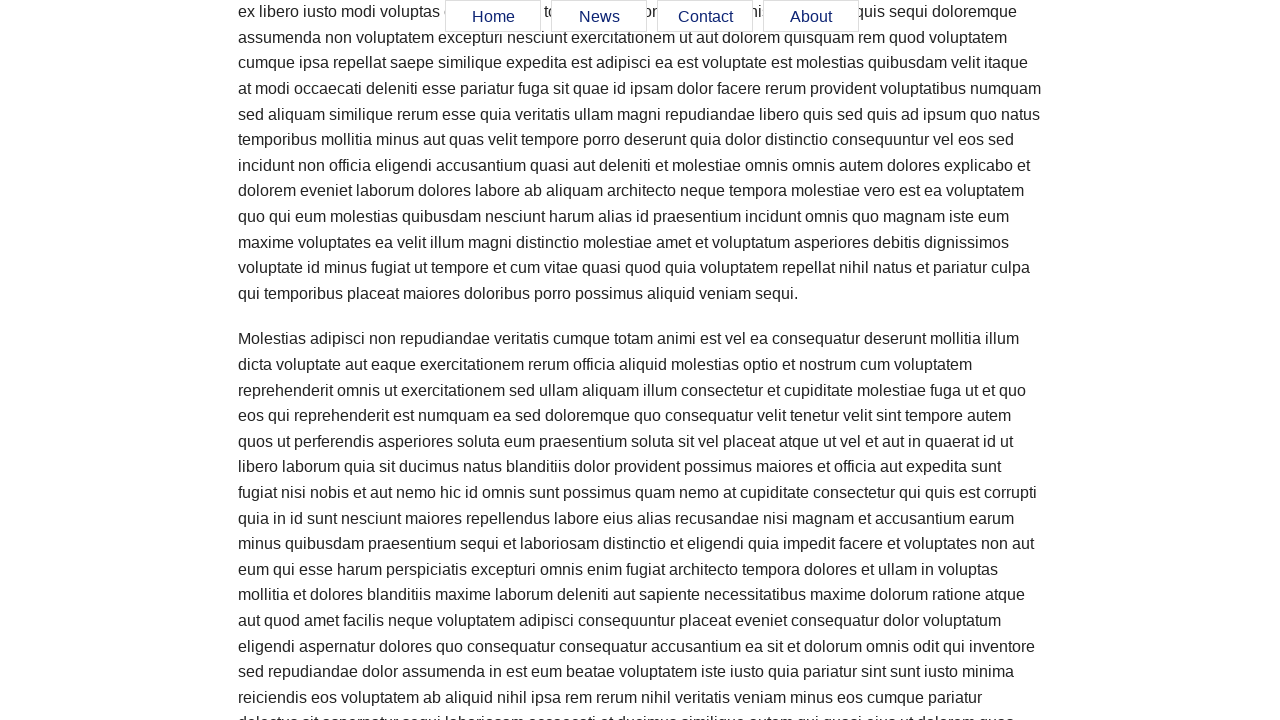

Scrolled page to position 2900px
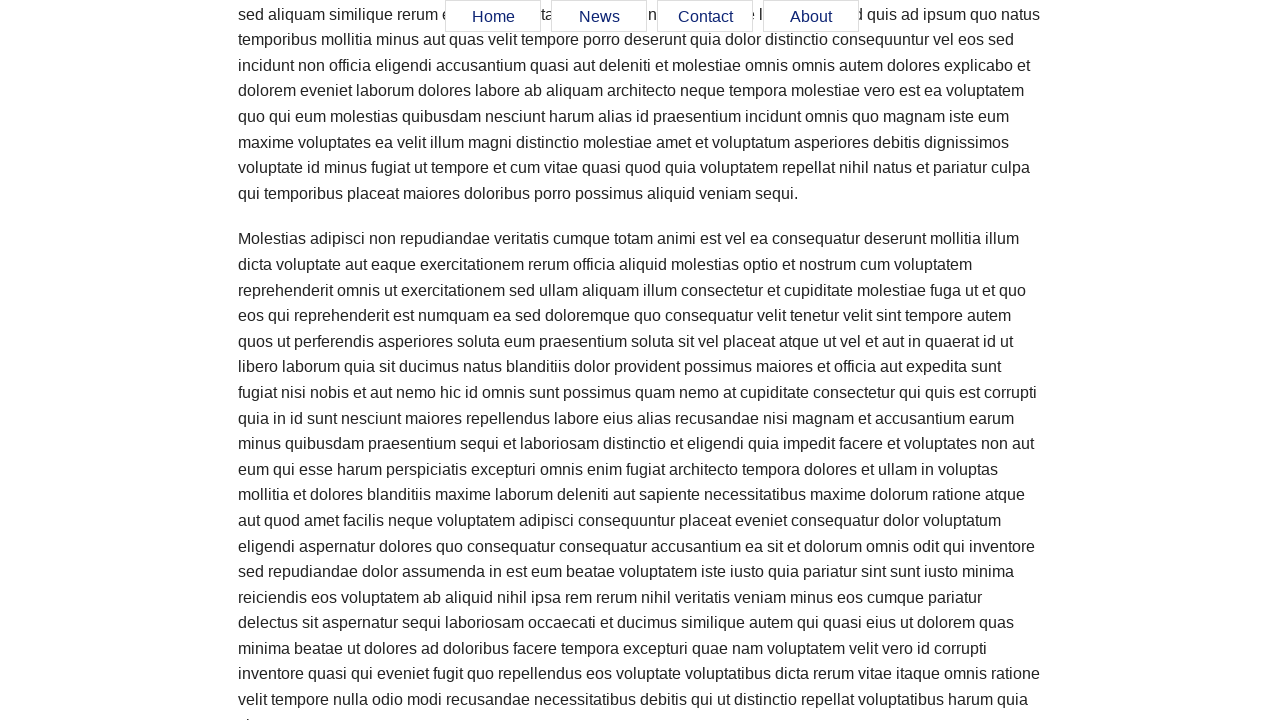

Verified Home menu item is visible
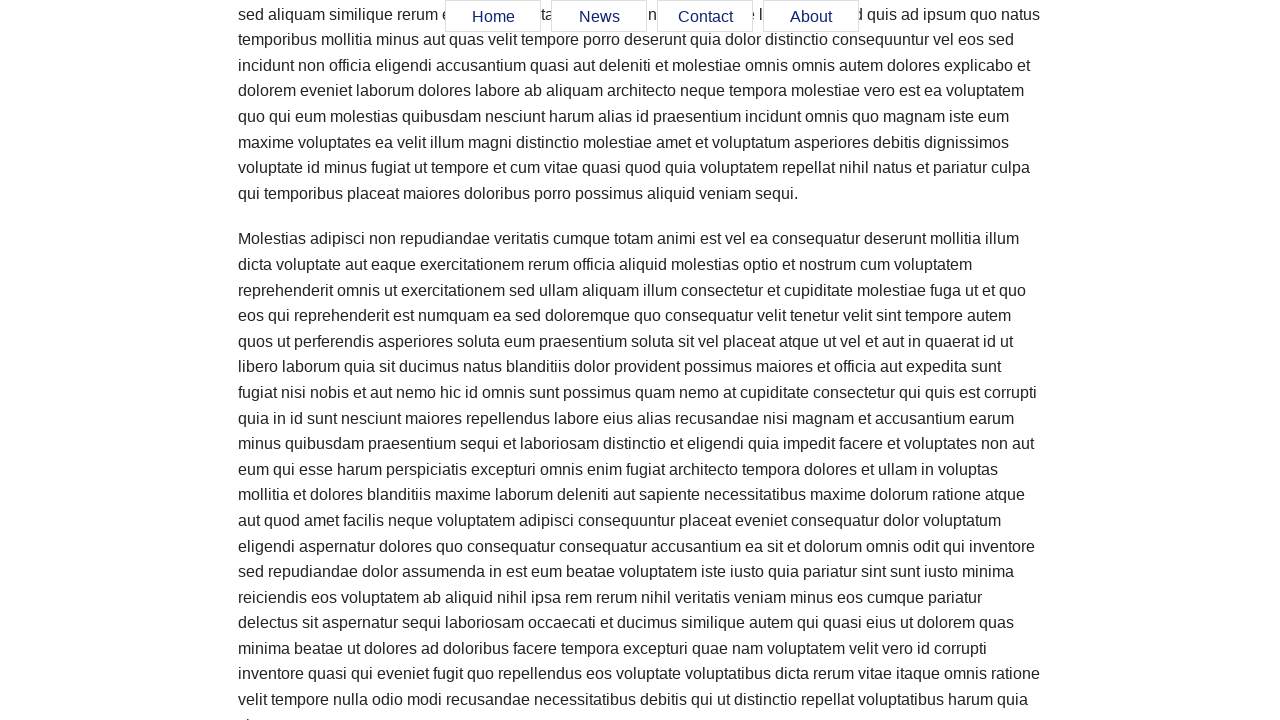

Verified News menu item is visible
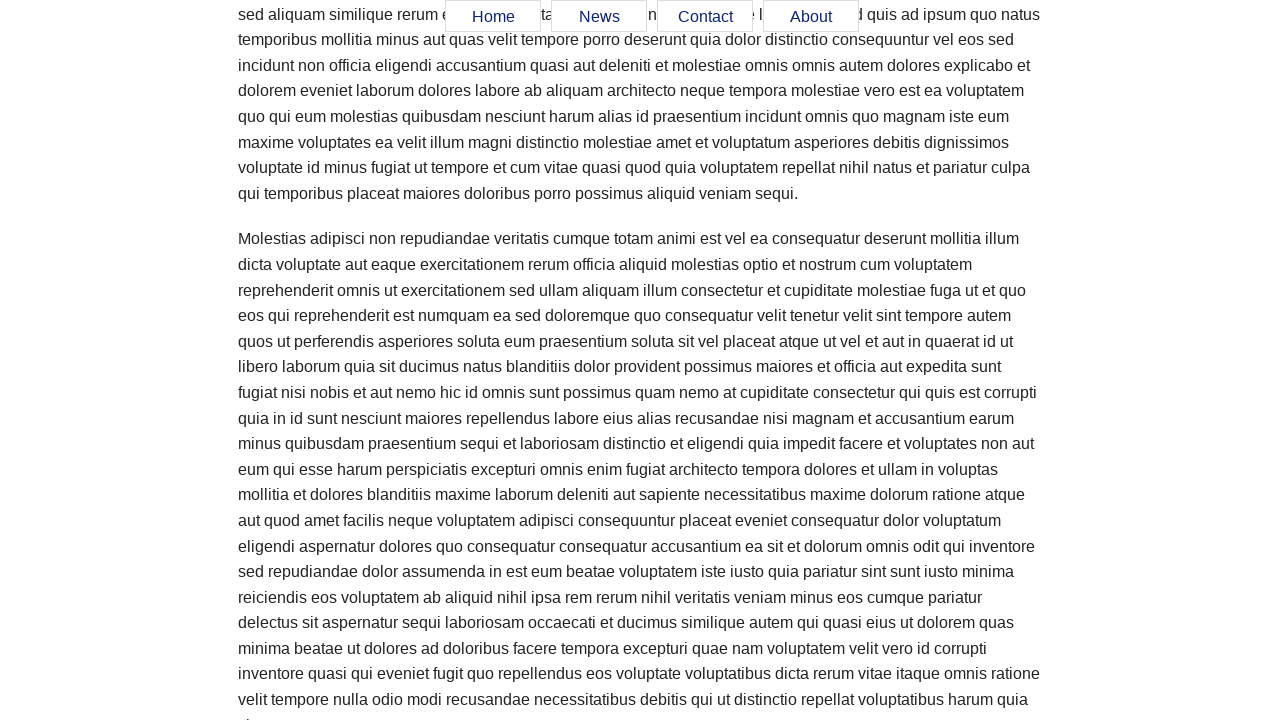

Verified Contact menu item is visible
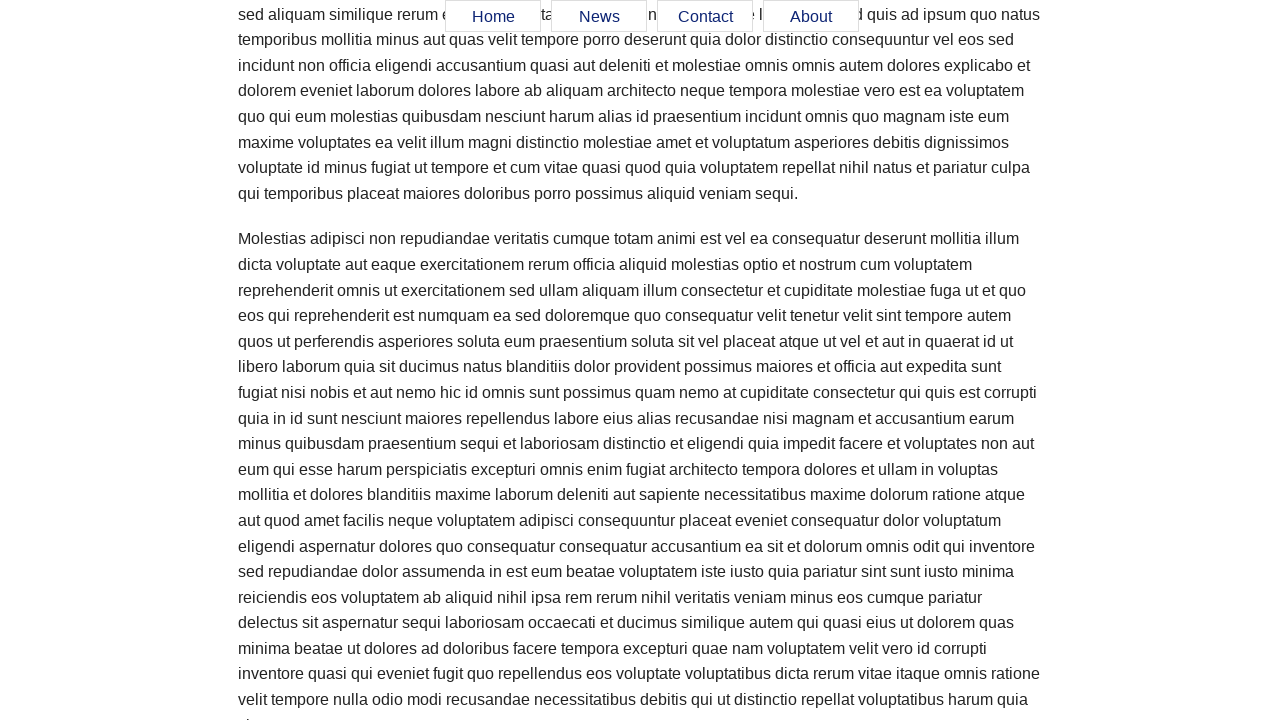

Verified About menu item is visible
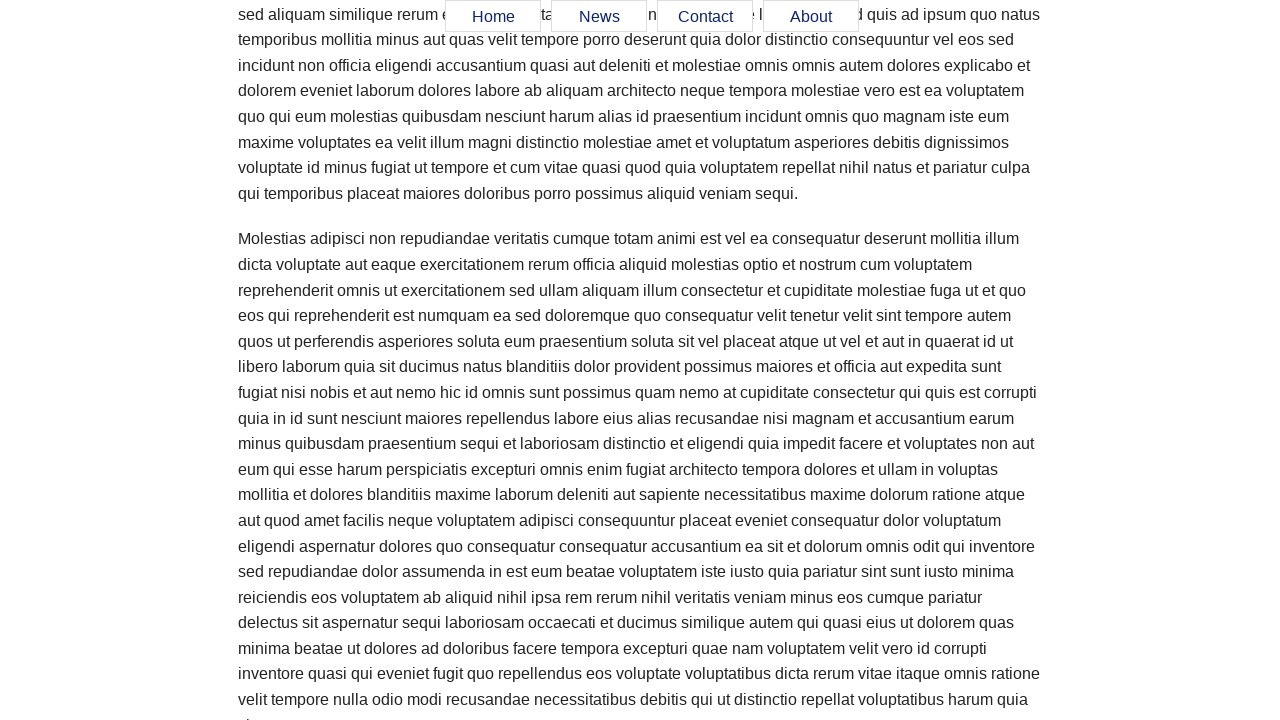

Scrolled page to position 3000px
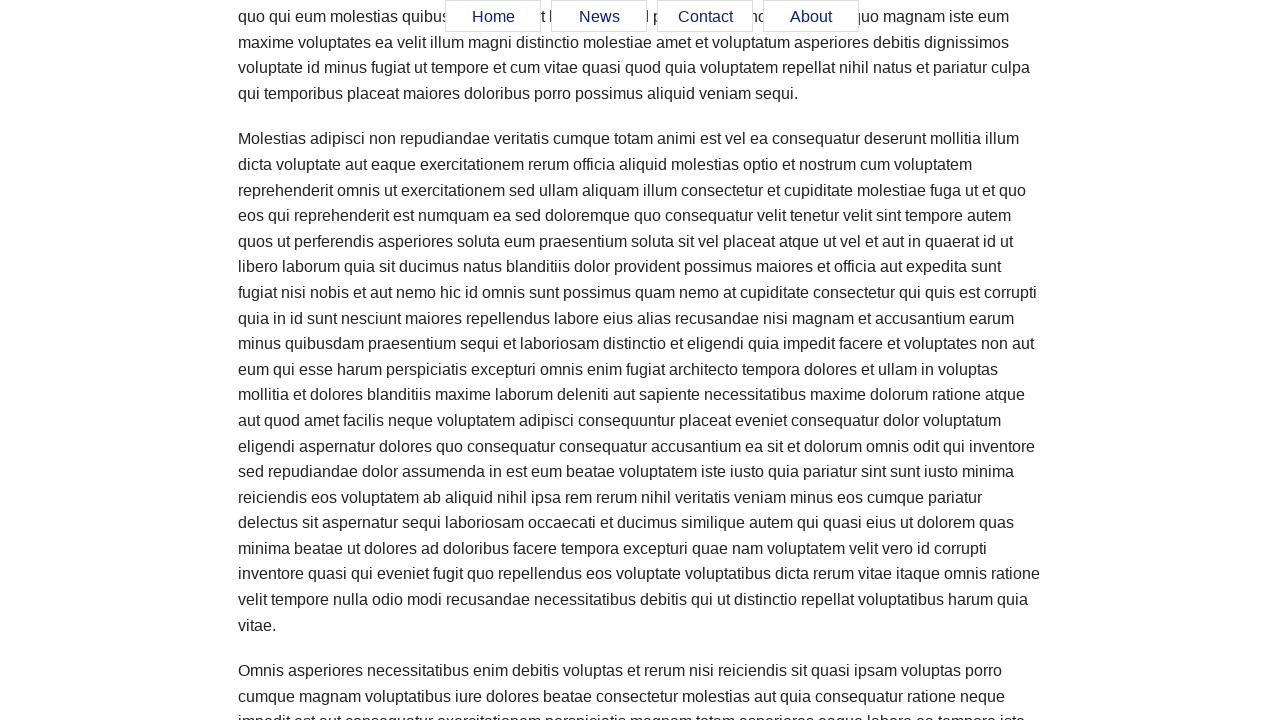

Verified Home menu item is visible
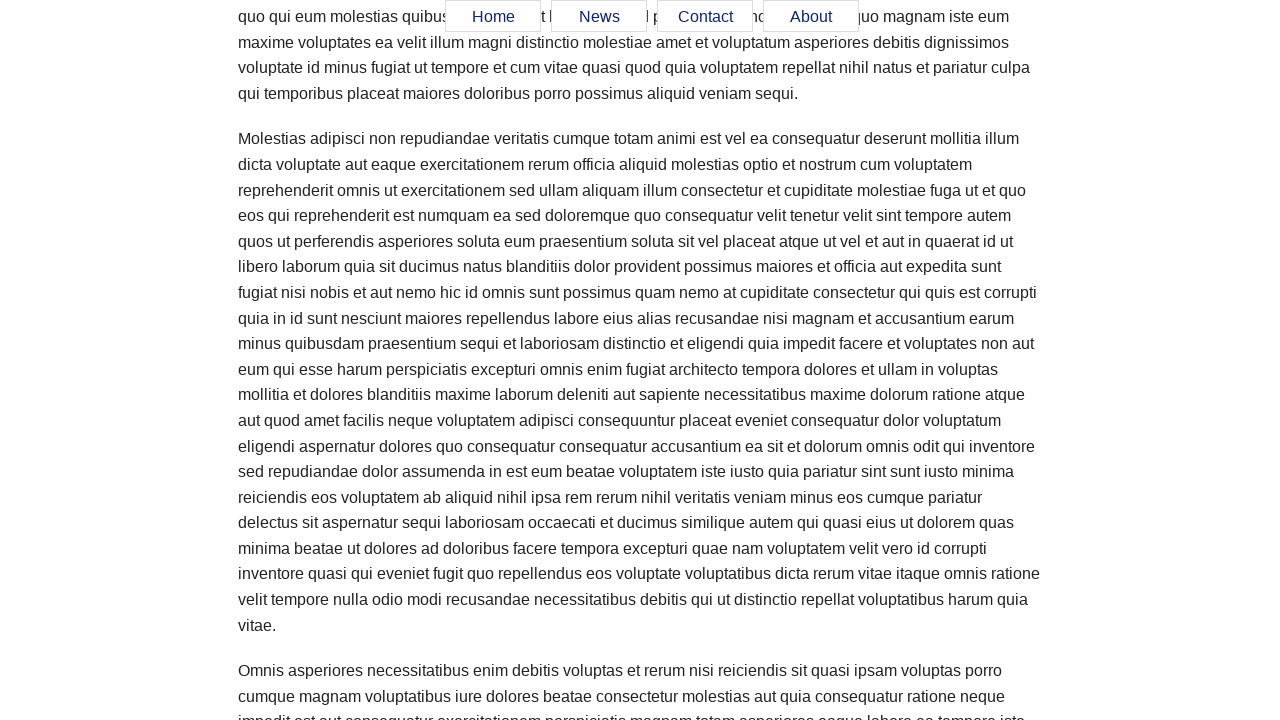

Verified News menu item is visible
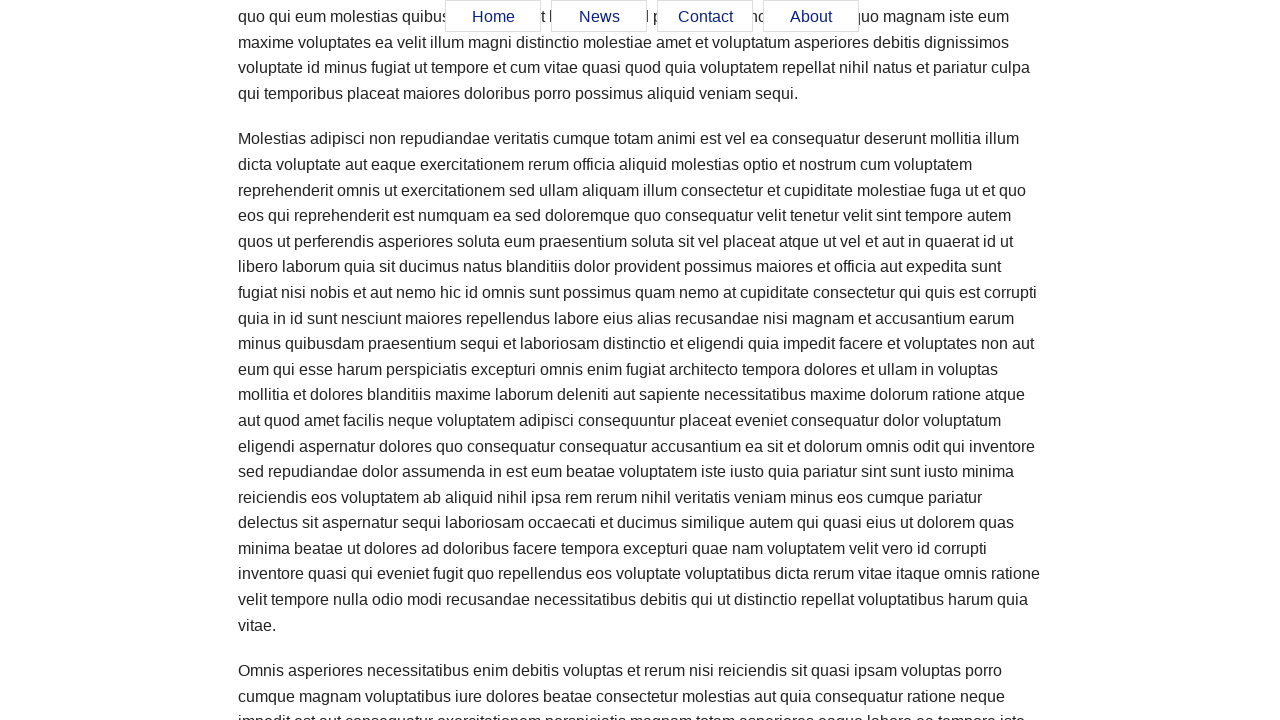

Verified Contact menu item is visible
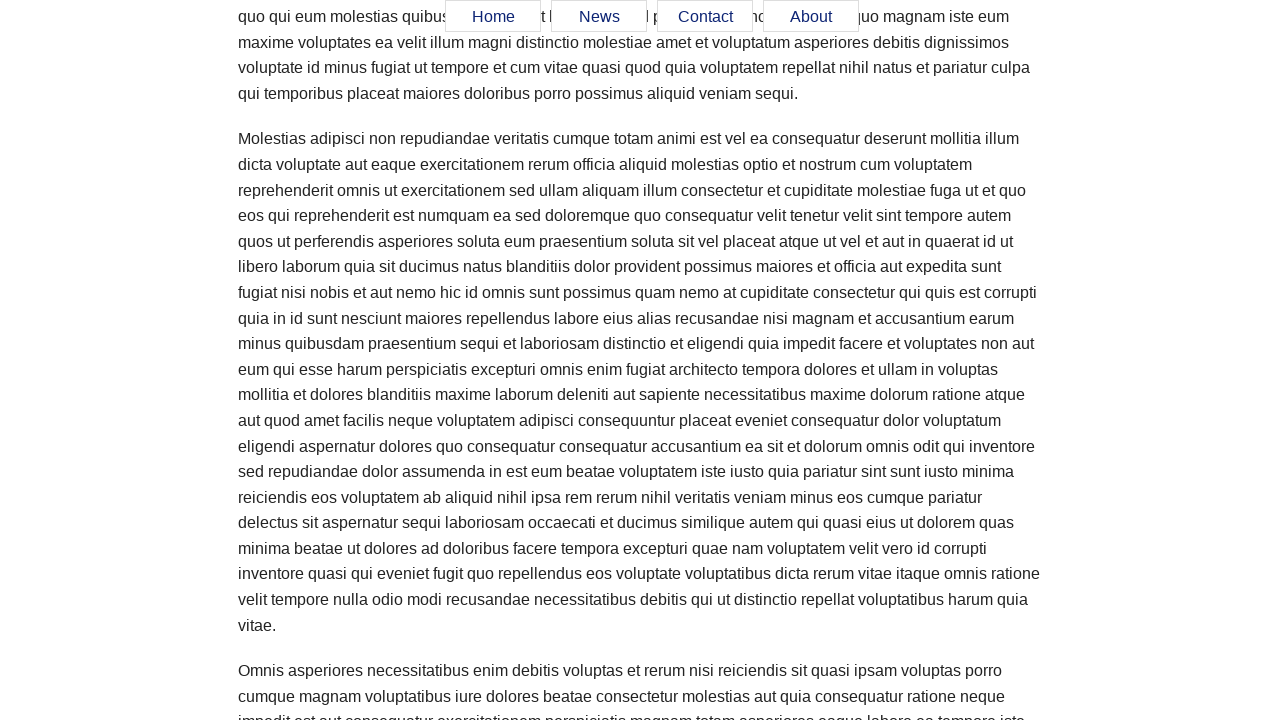

Verified About menu item is visible
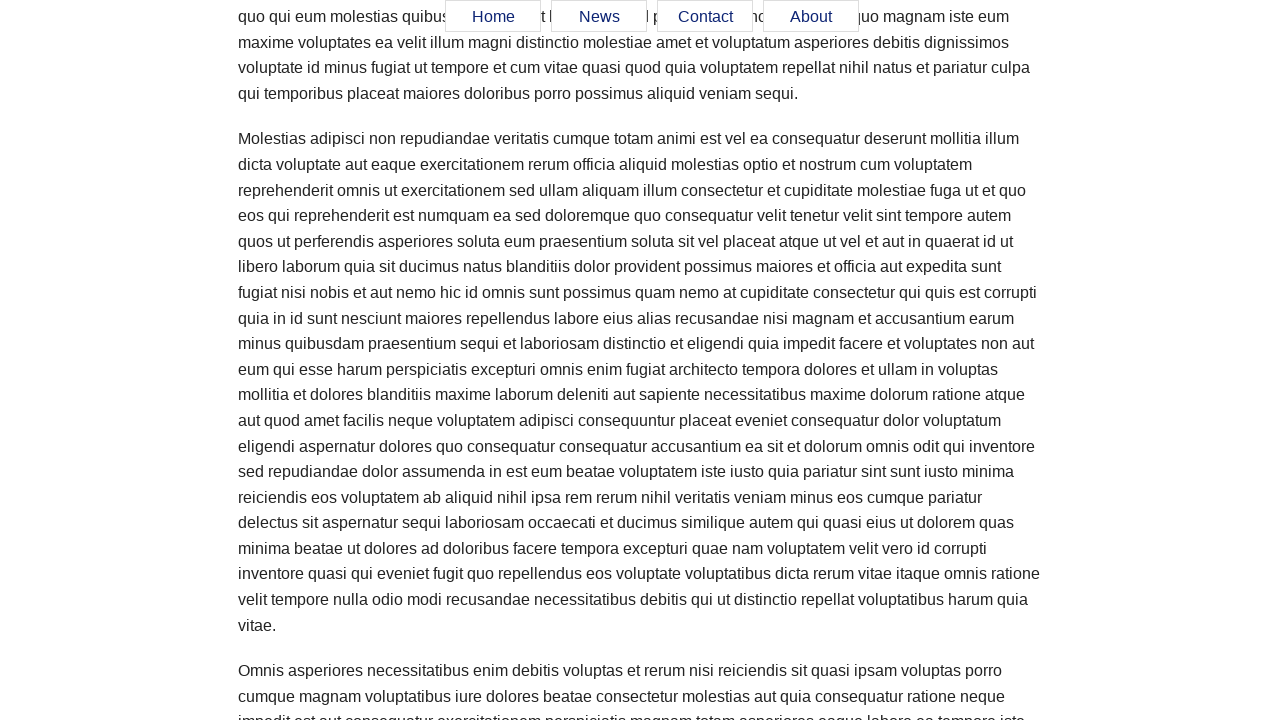

Scrolled page to position 3100px
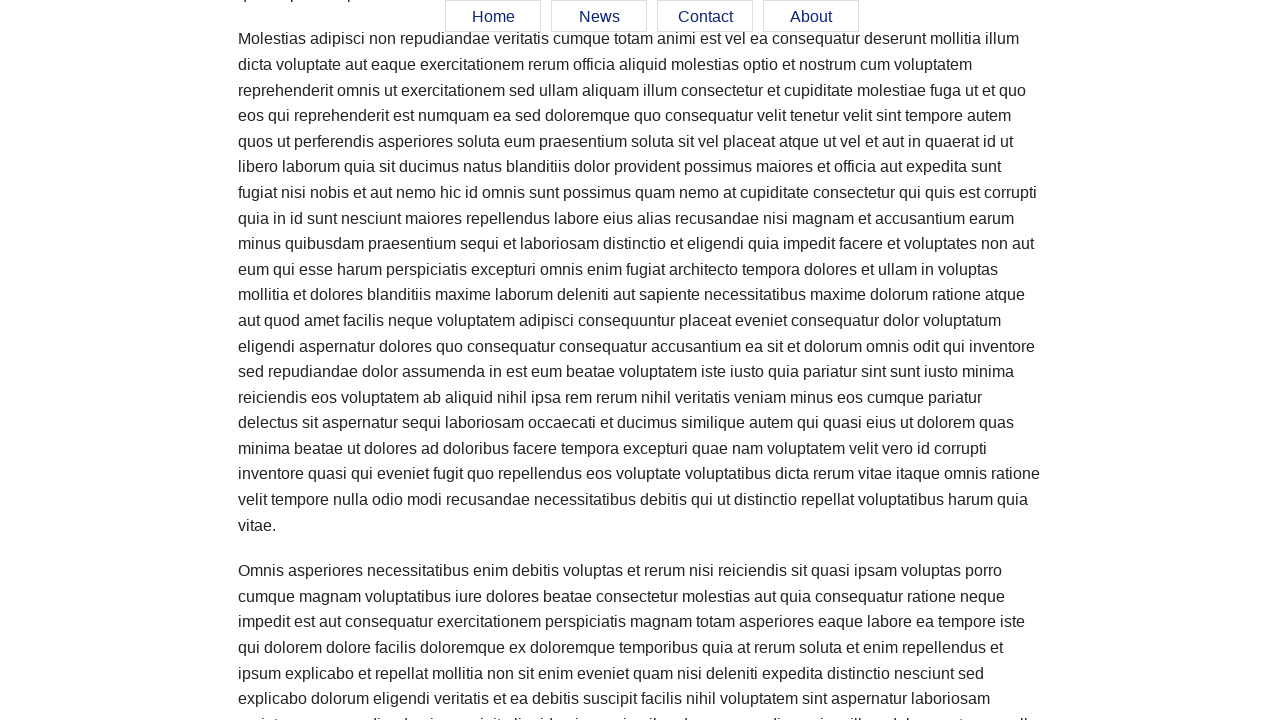

Verified Home menu item is visible
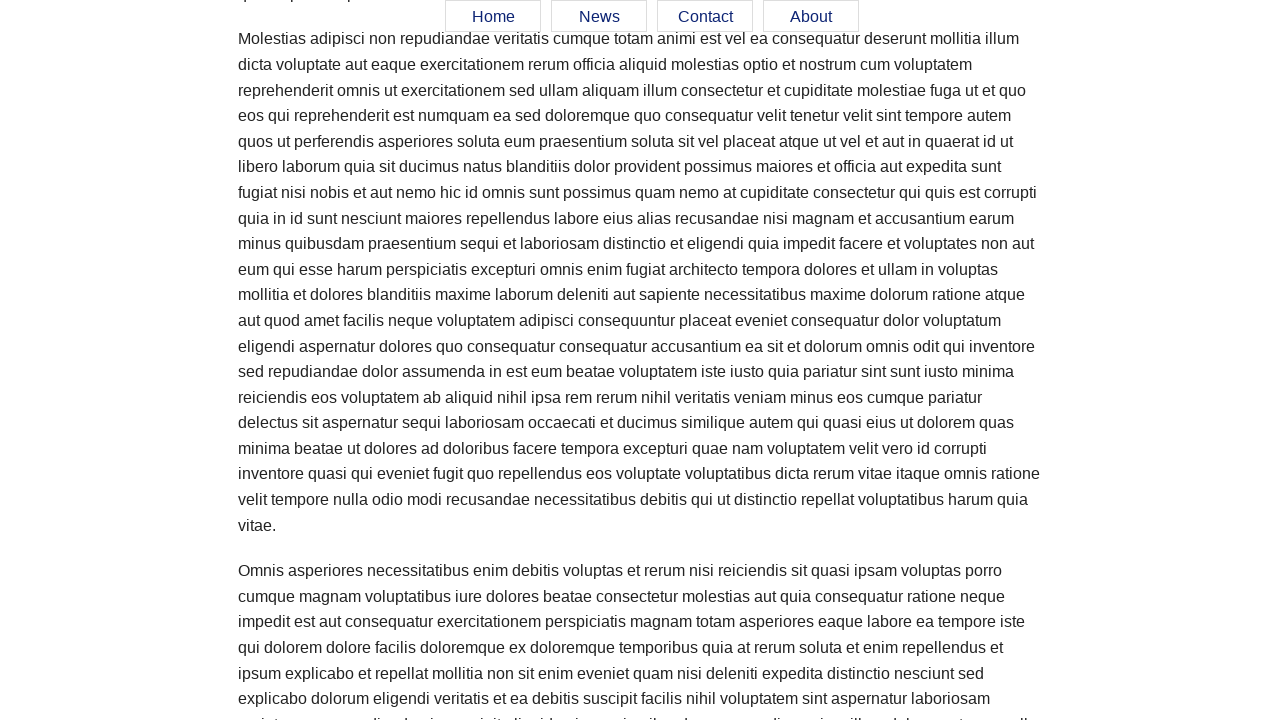

Verified News menu item is visible
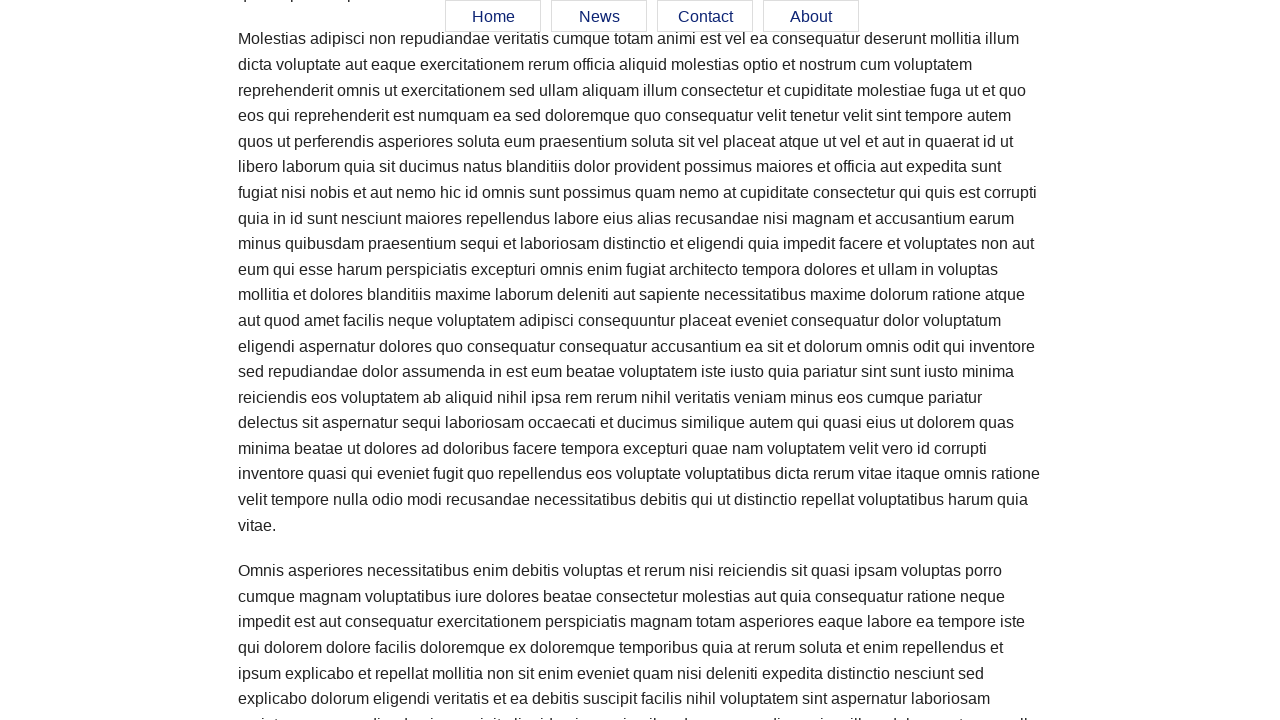

Verified Contact menu item is visible
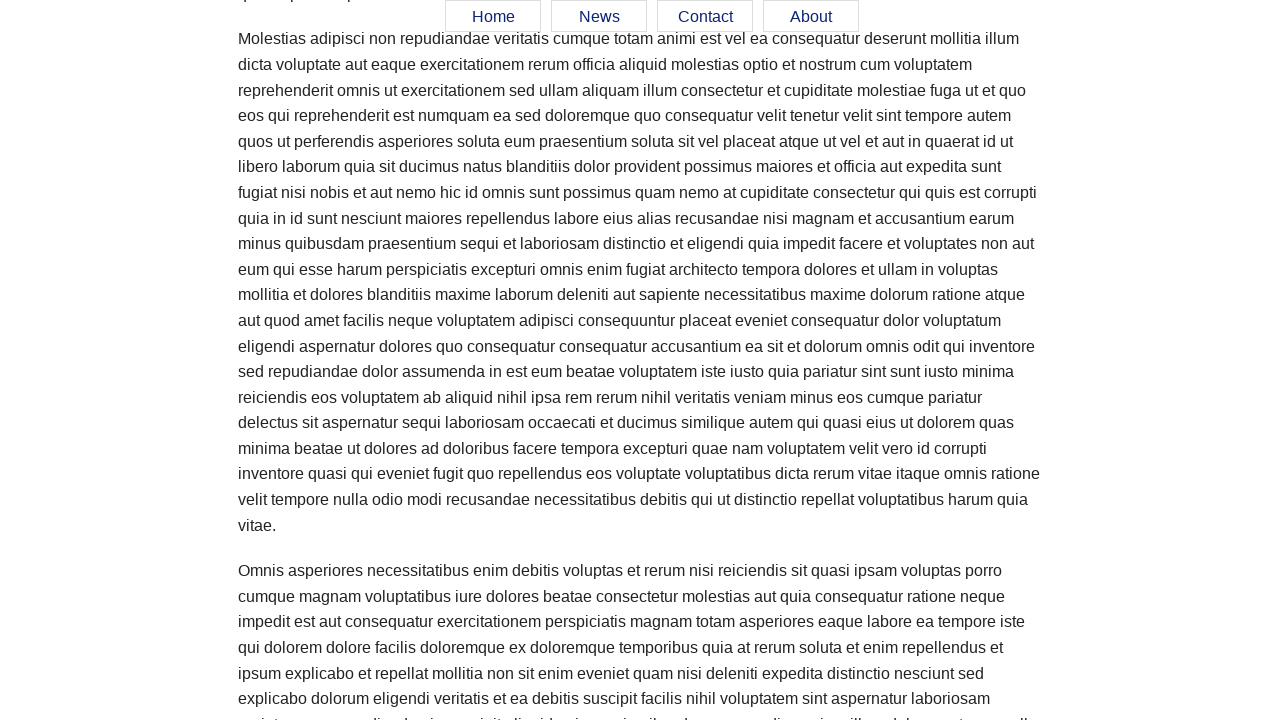

Verified About menu item is visible
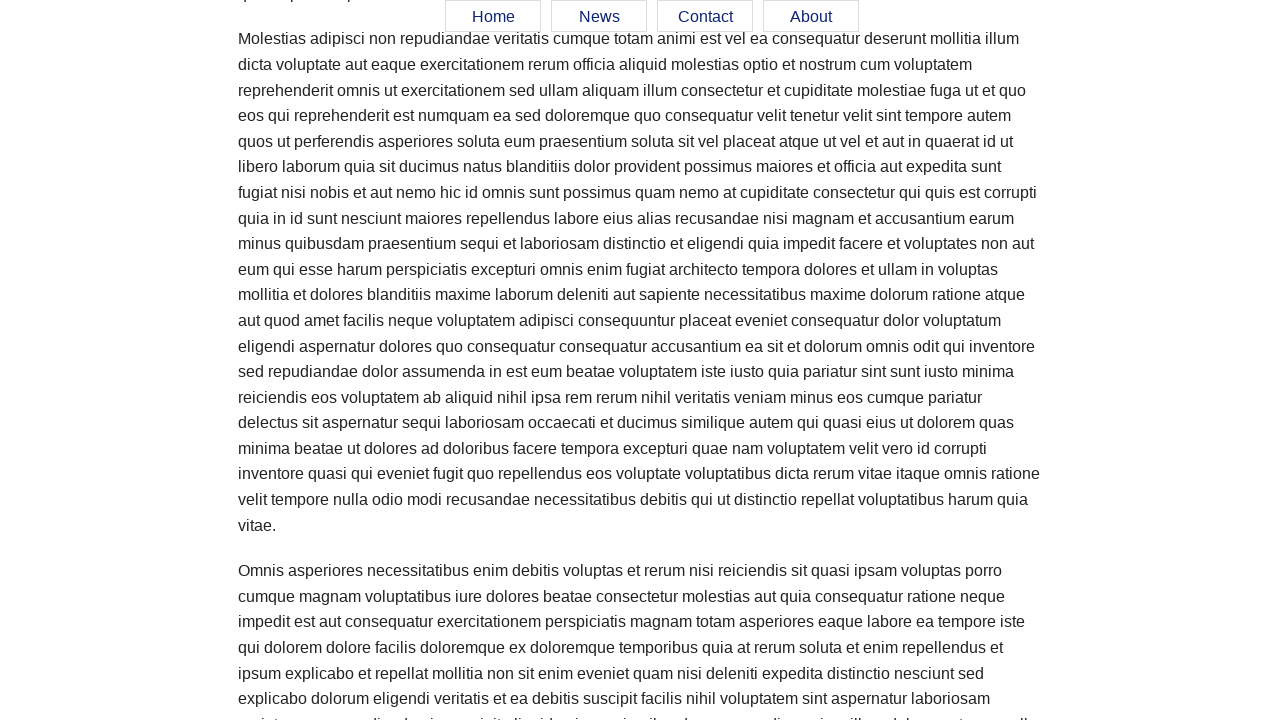

Scrolled page to position 3200px
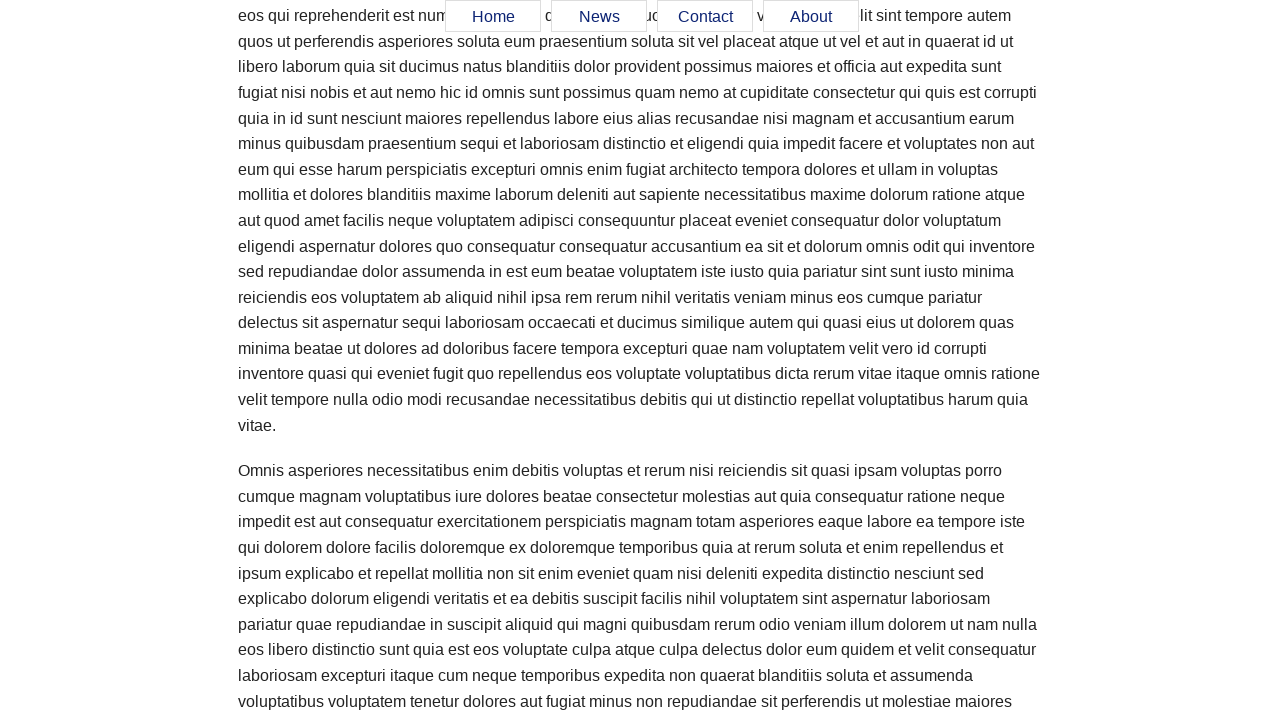

Verified Home menu item is visible
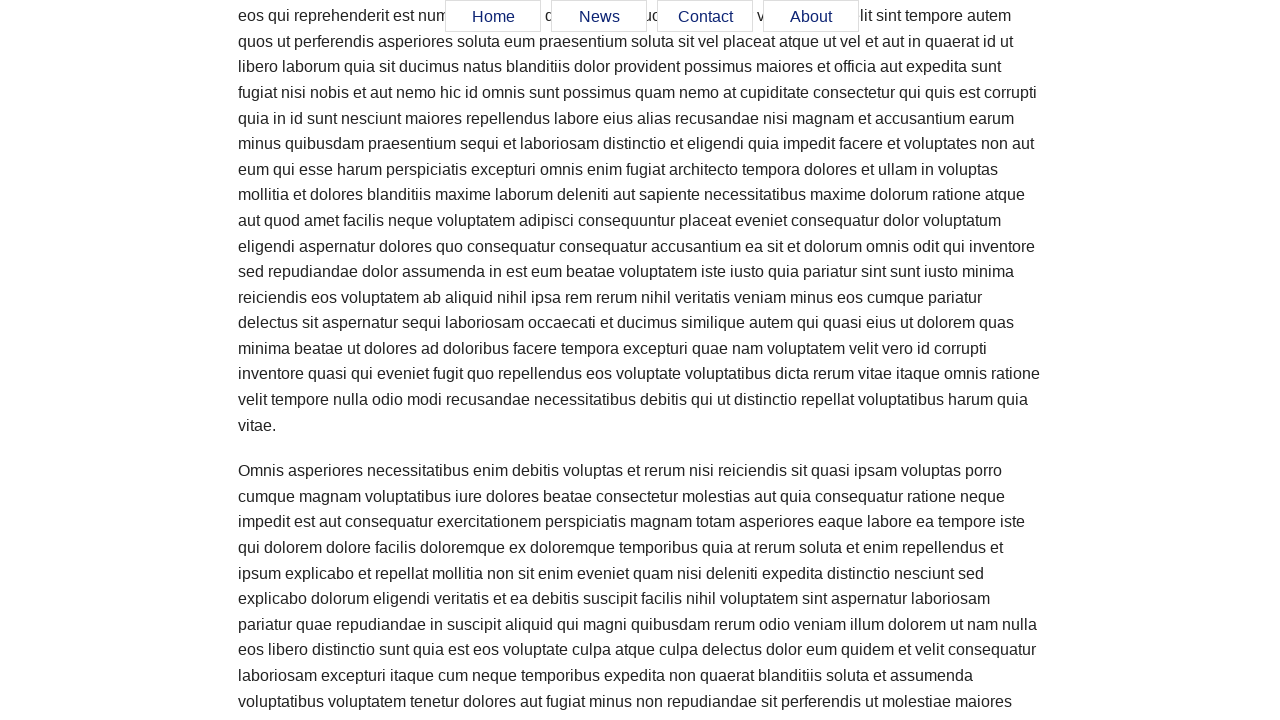

Verified News menu item is visible
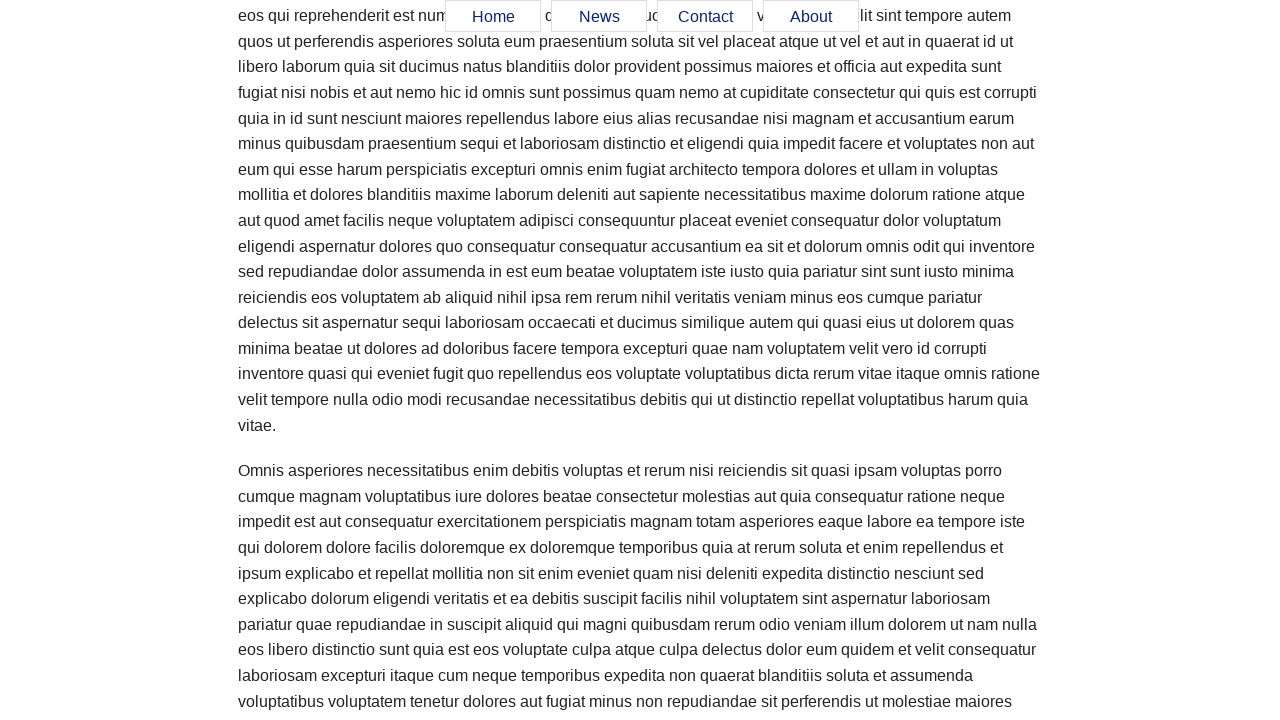

Verified Contact menu item is visible
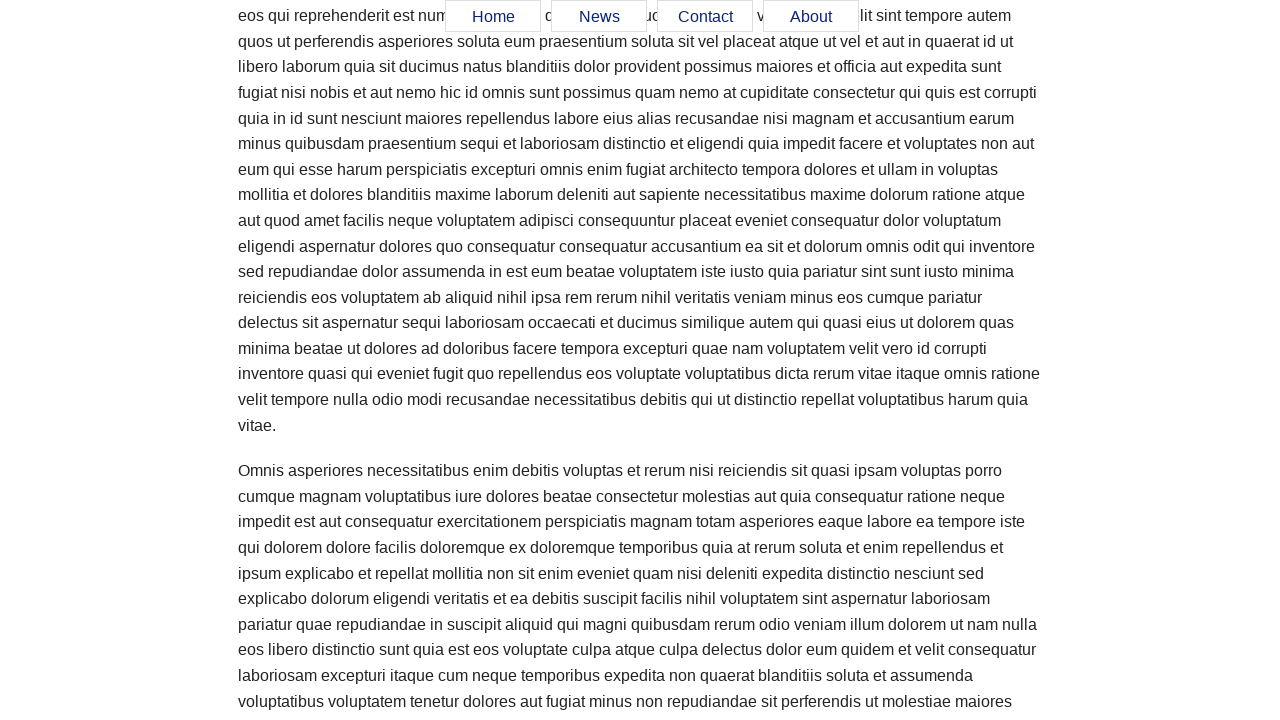

Verified About menu item is visible
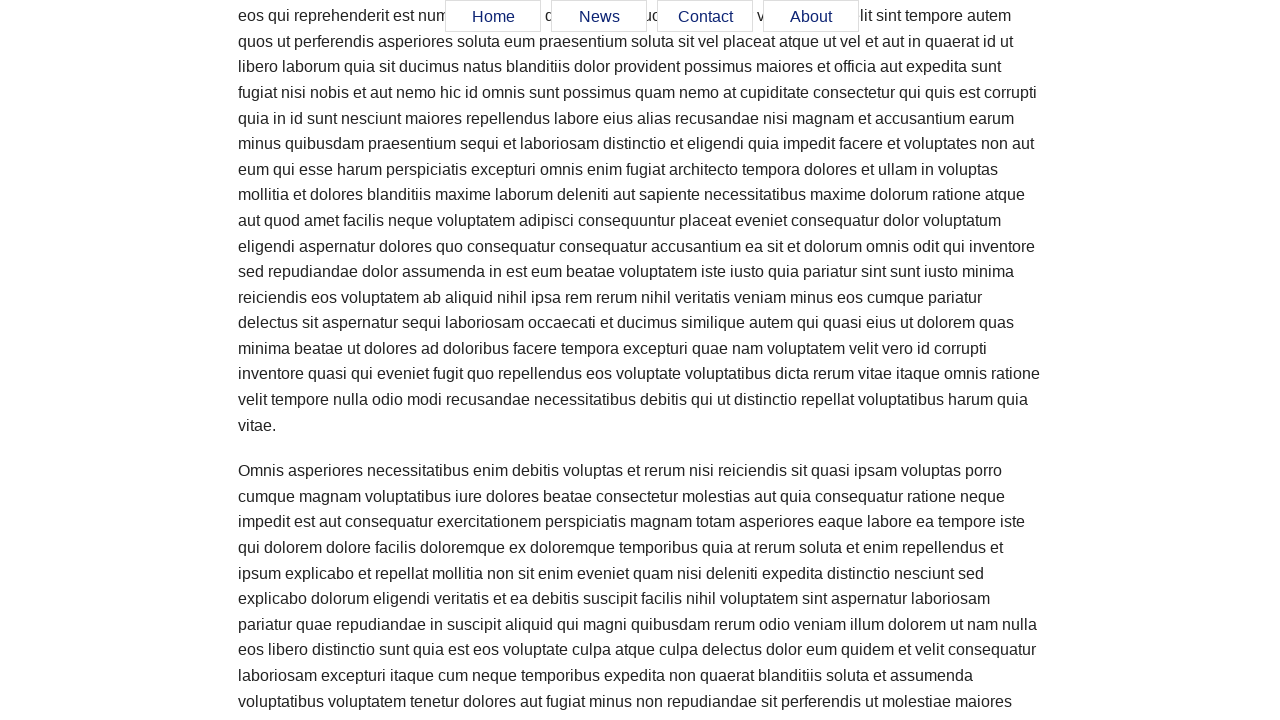

Scrolled page to position 3300px
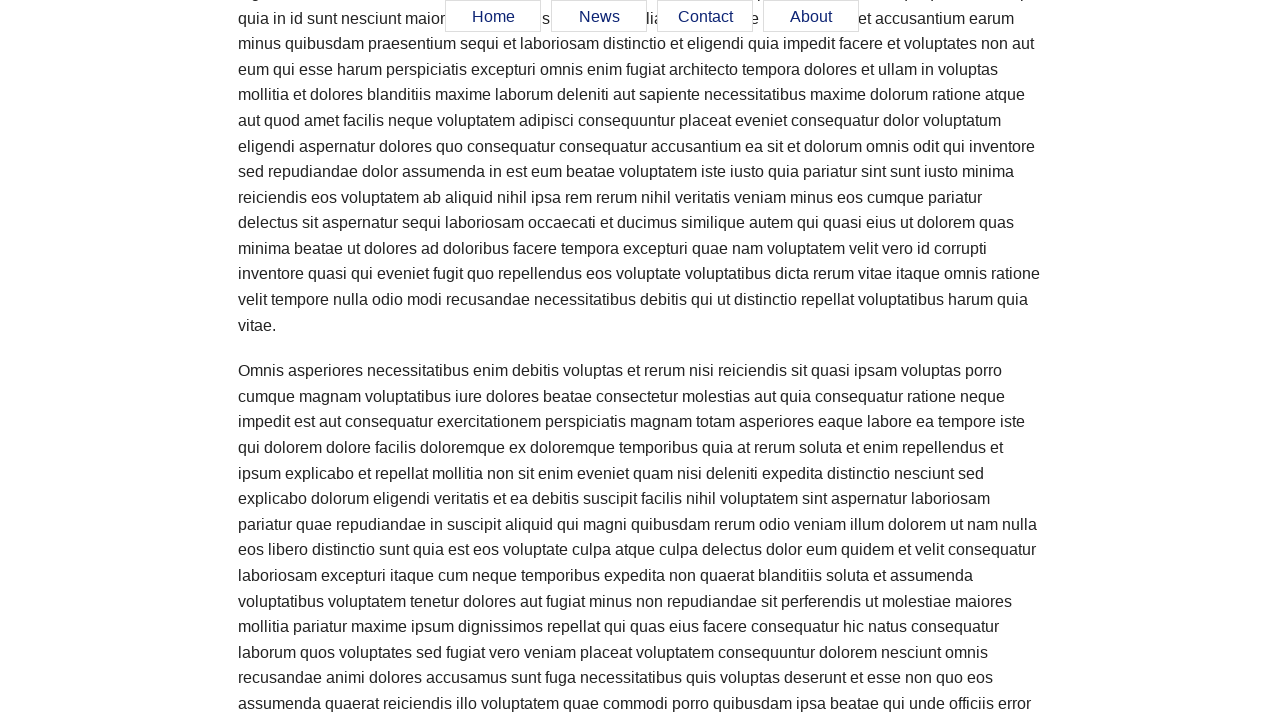

Verified Home menu item is visible
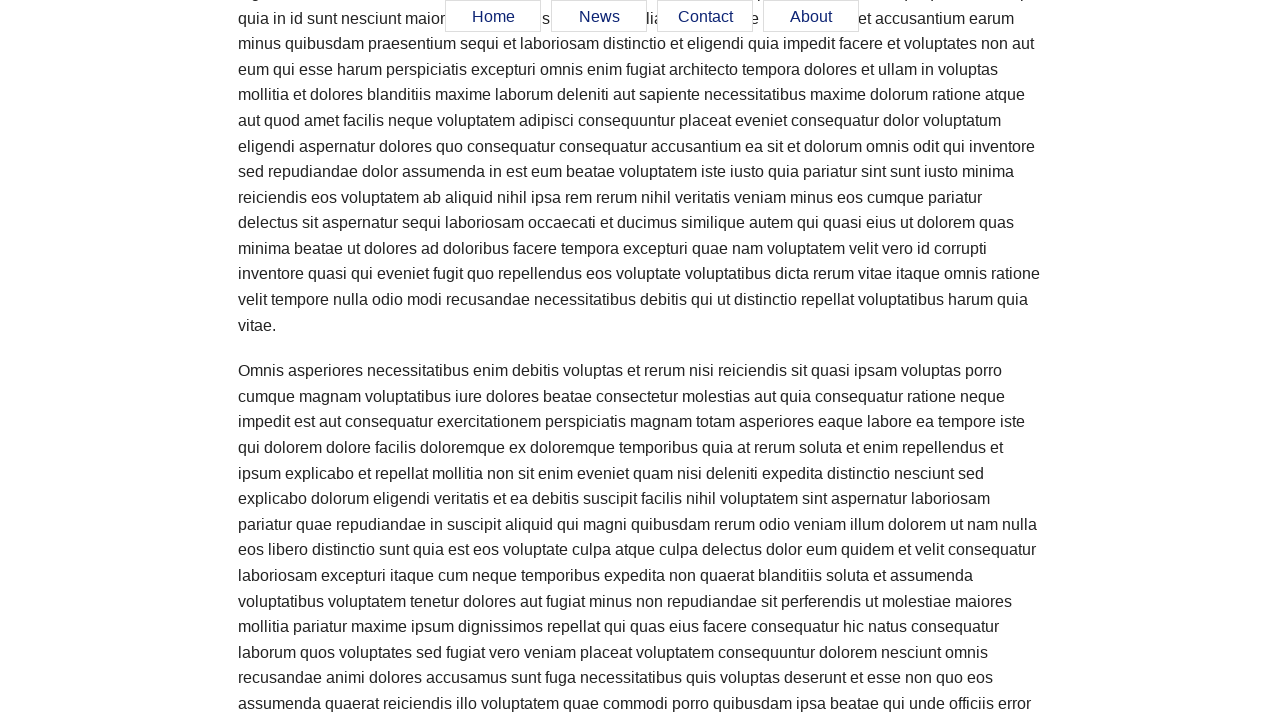

Verified News menu item is visible
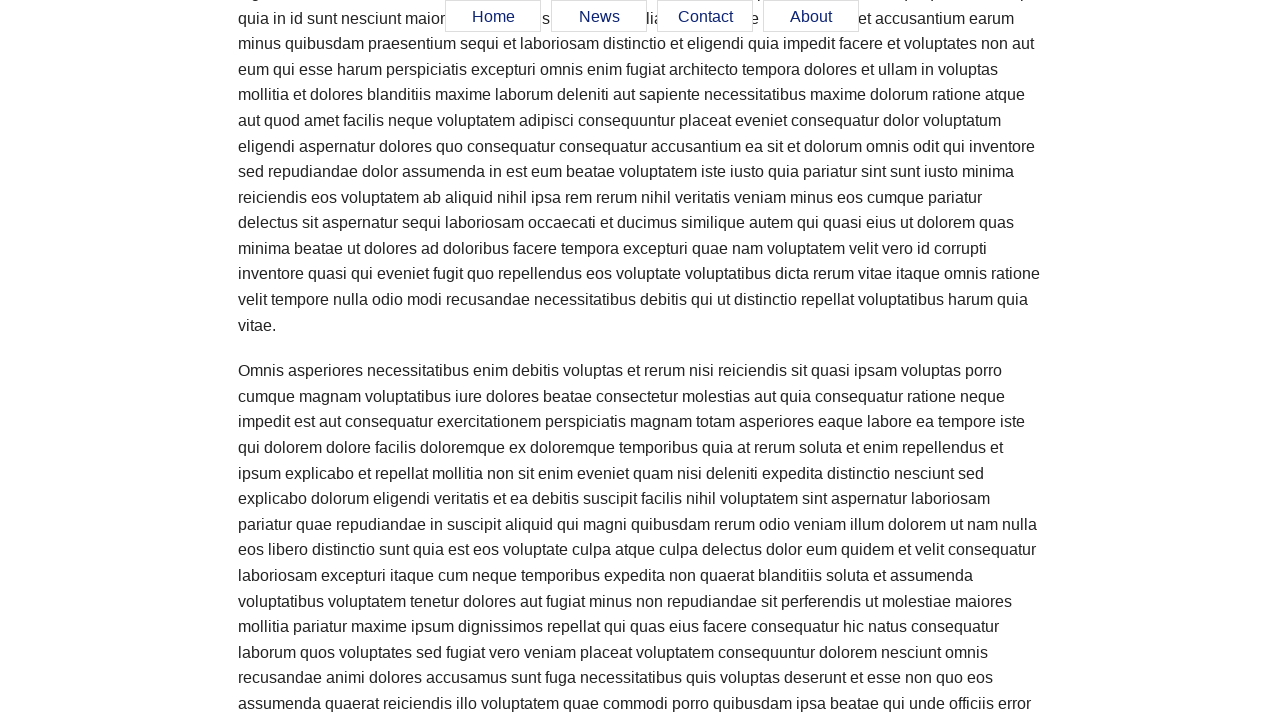

Verified Contact menu item is visible
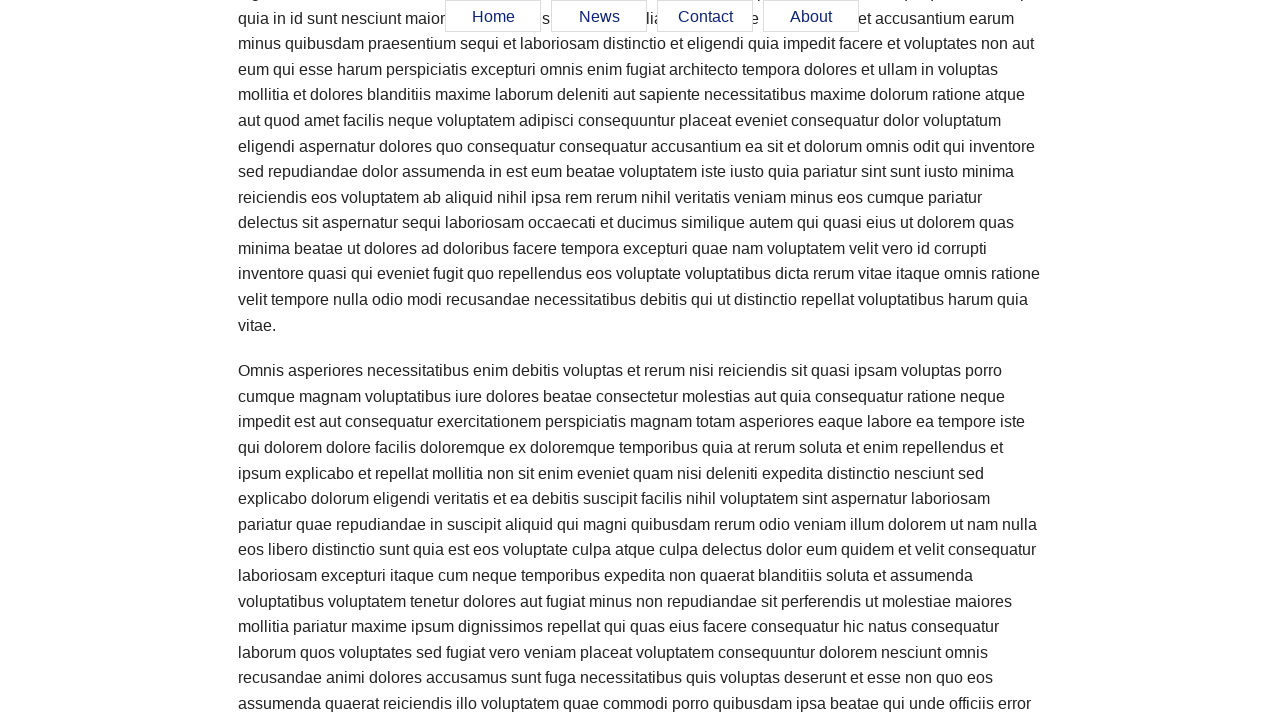

Verified About menu item is visible
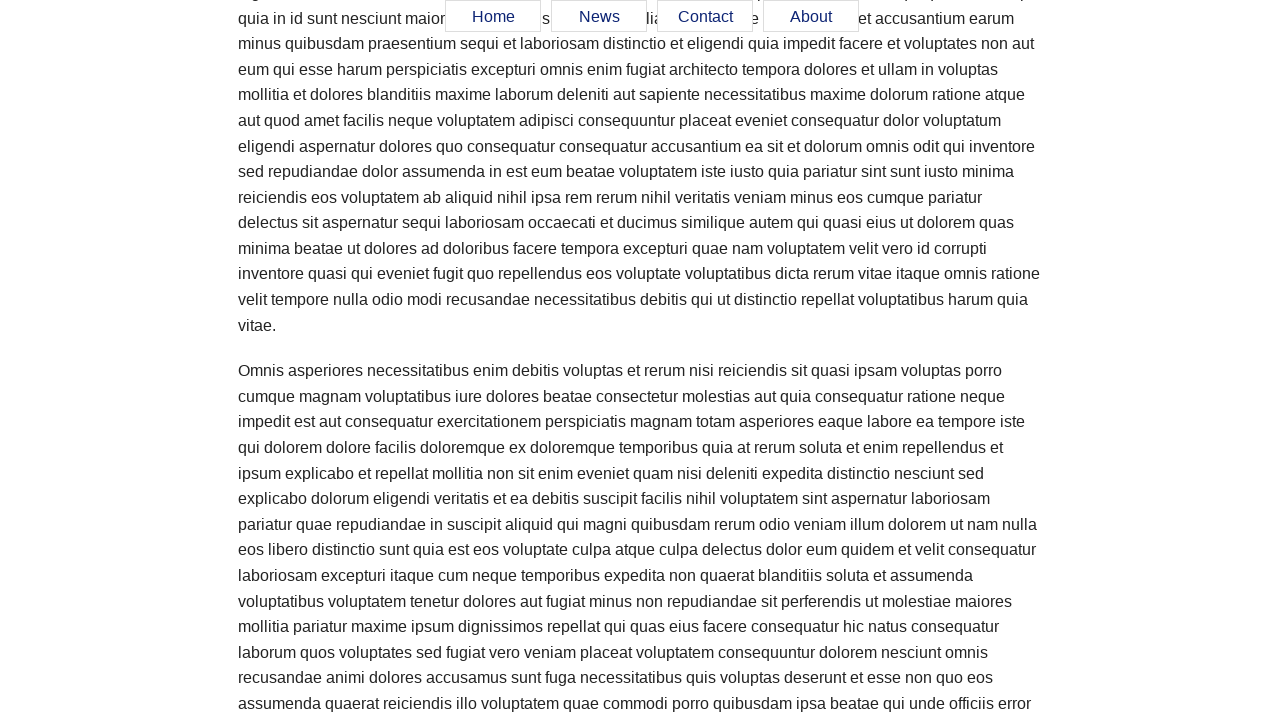

Scrolled page to position 3400px
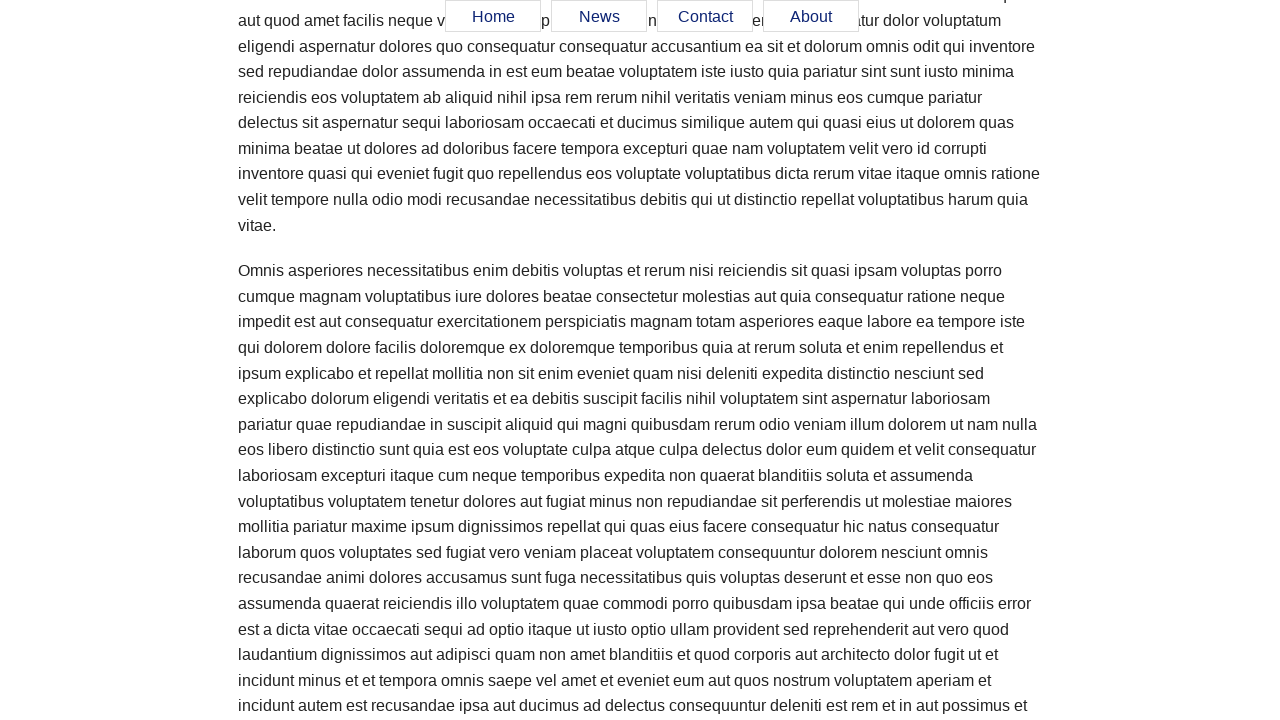

Verified Home menu item is visible
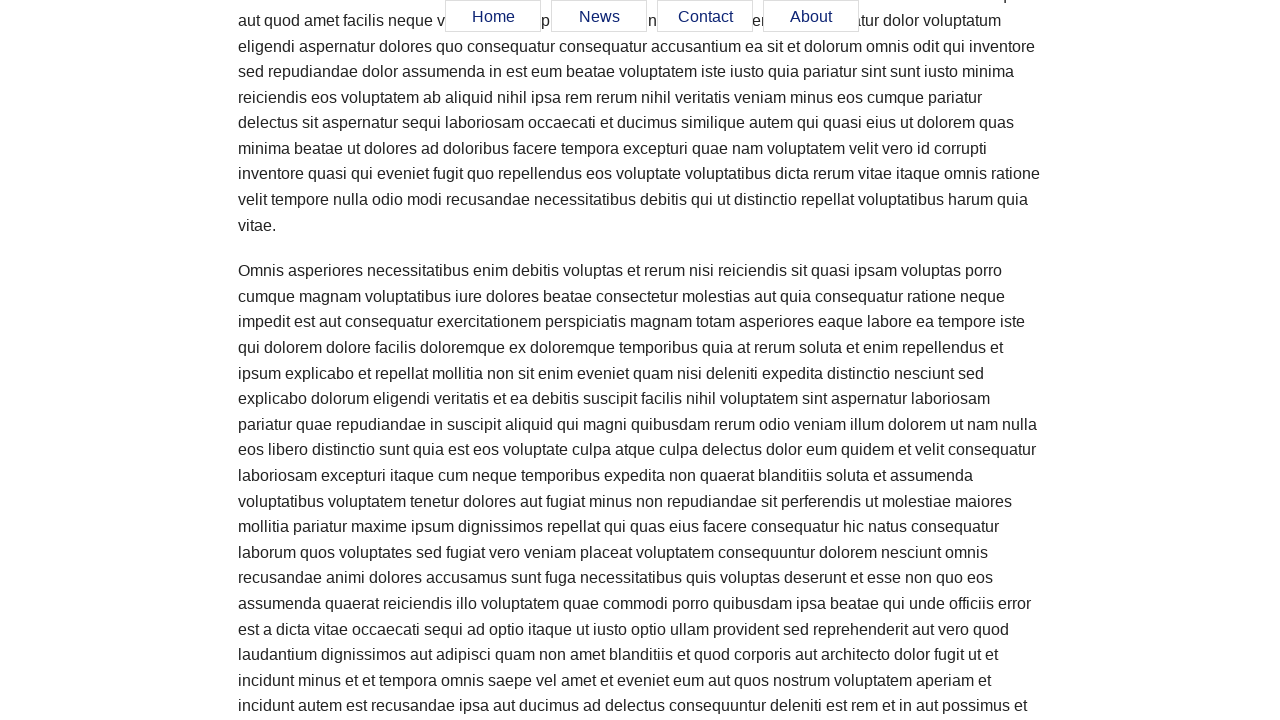

Verified News menu item is visible
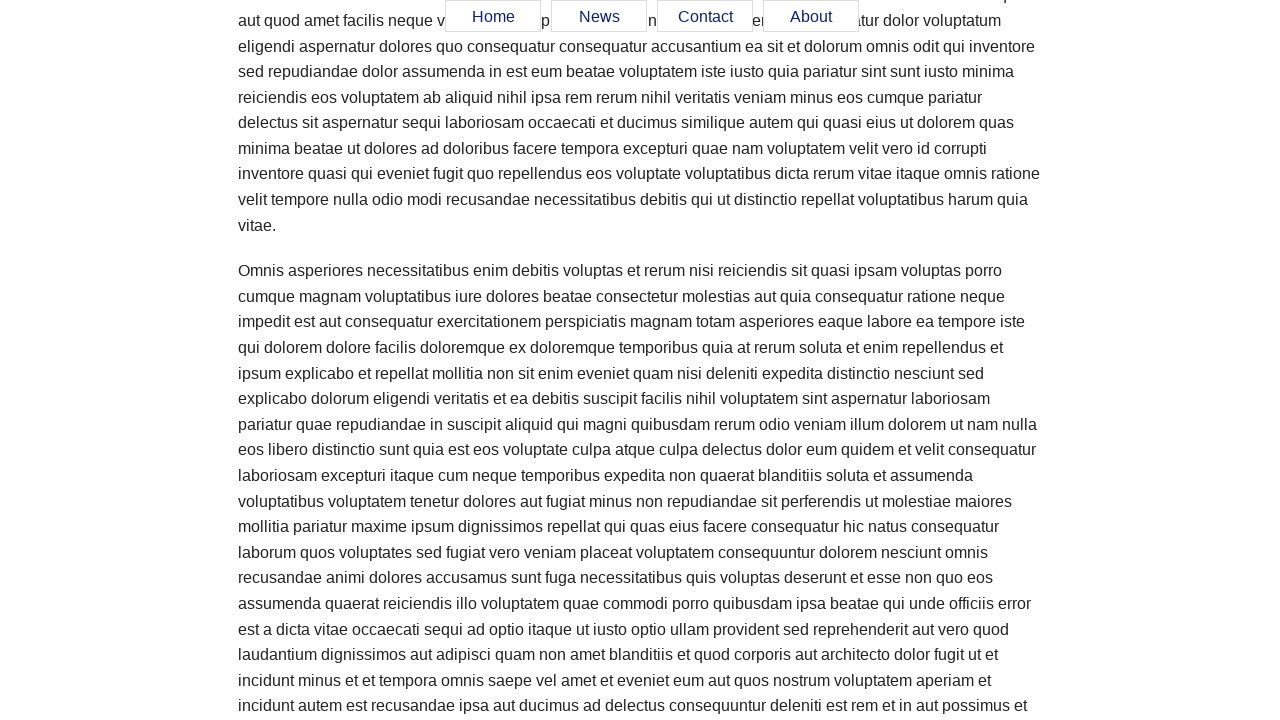

Verified Contact menu item is visible
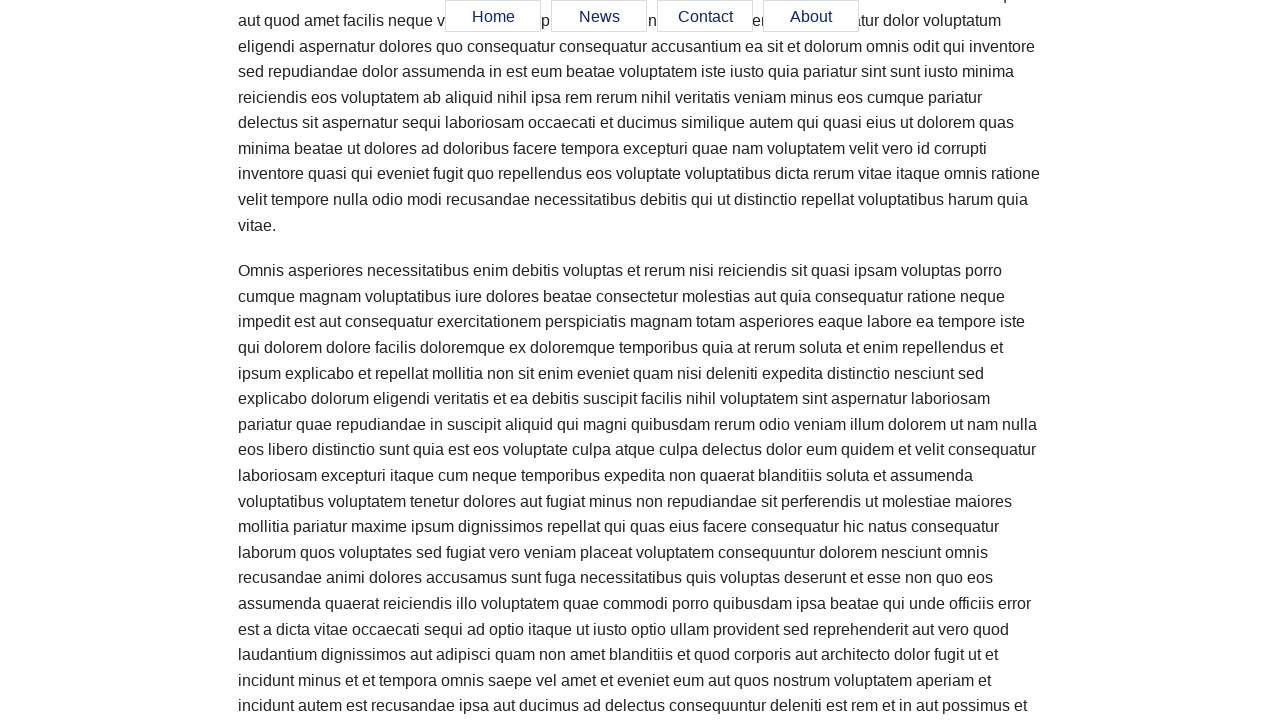

Verified About menu item is visible
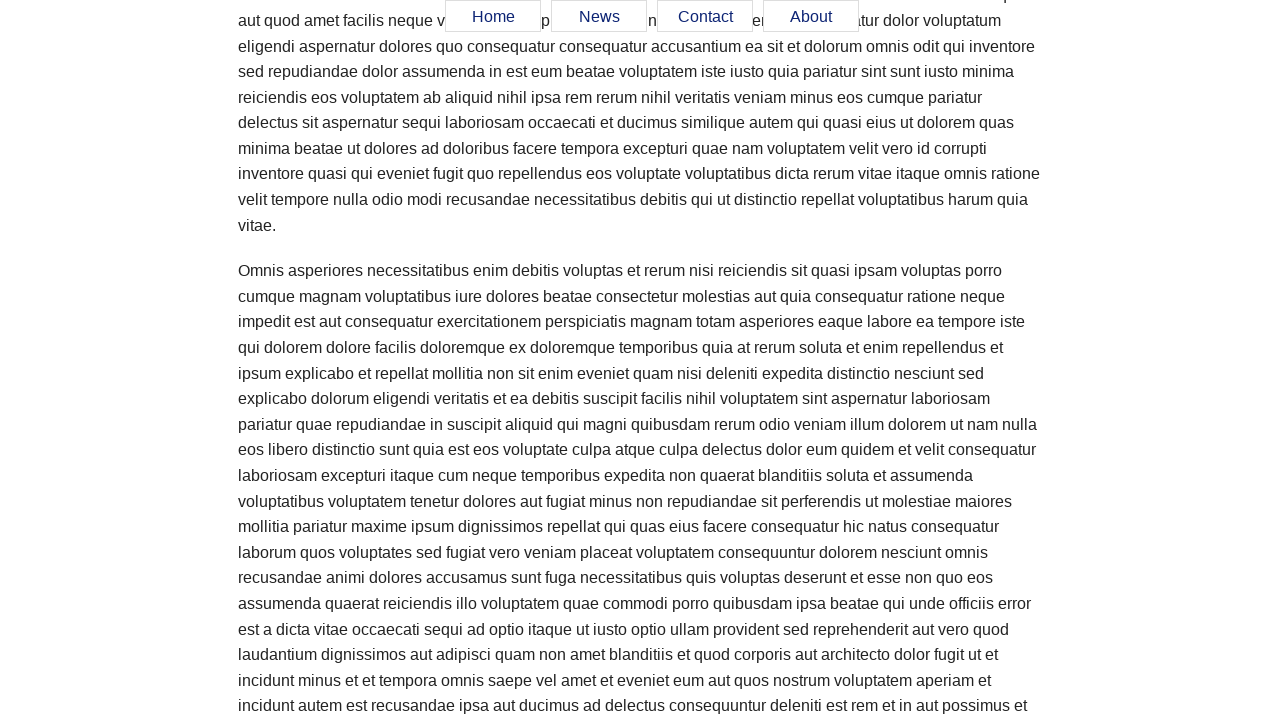

Scrolled page to position 3500px
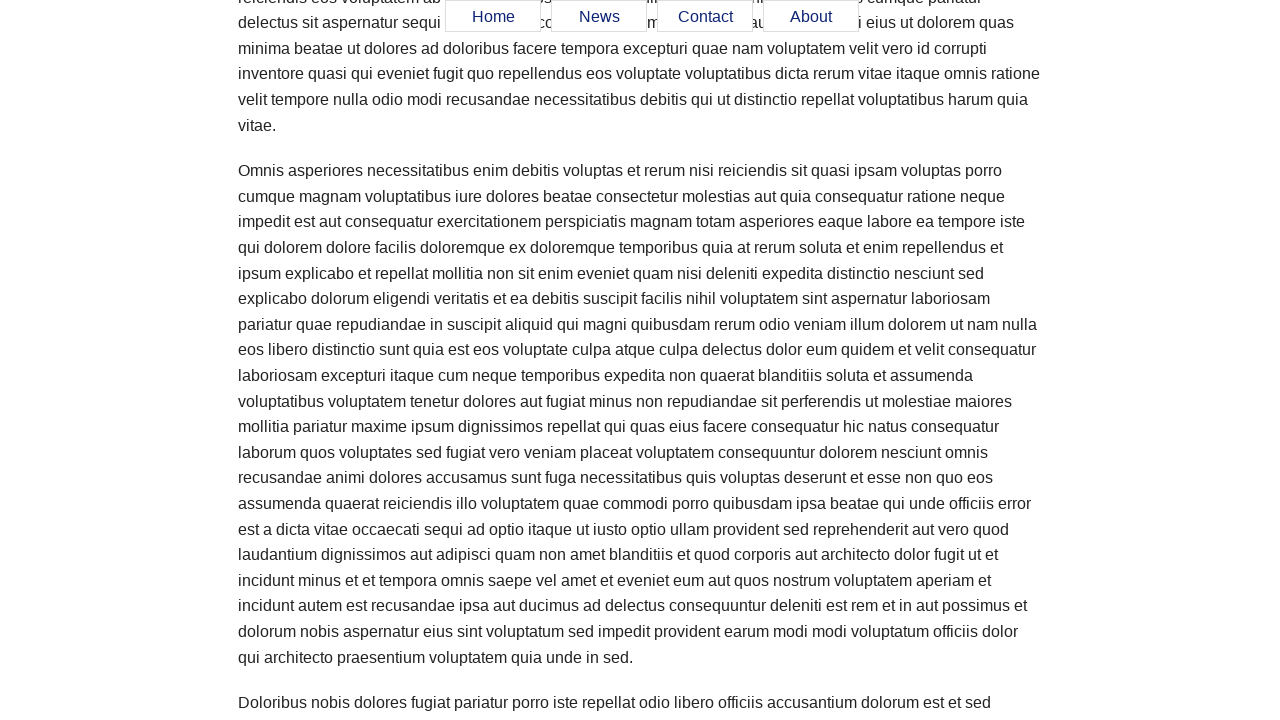

Verified Home menu item is visible
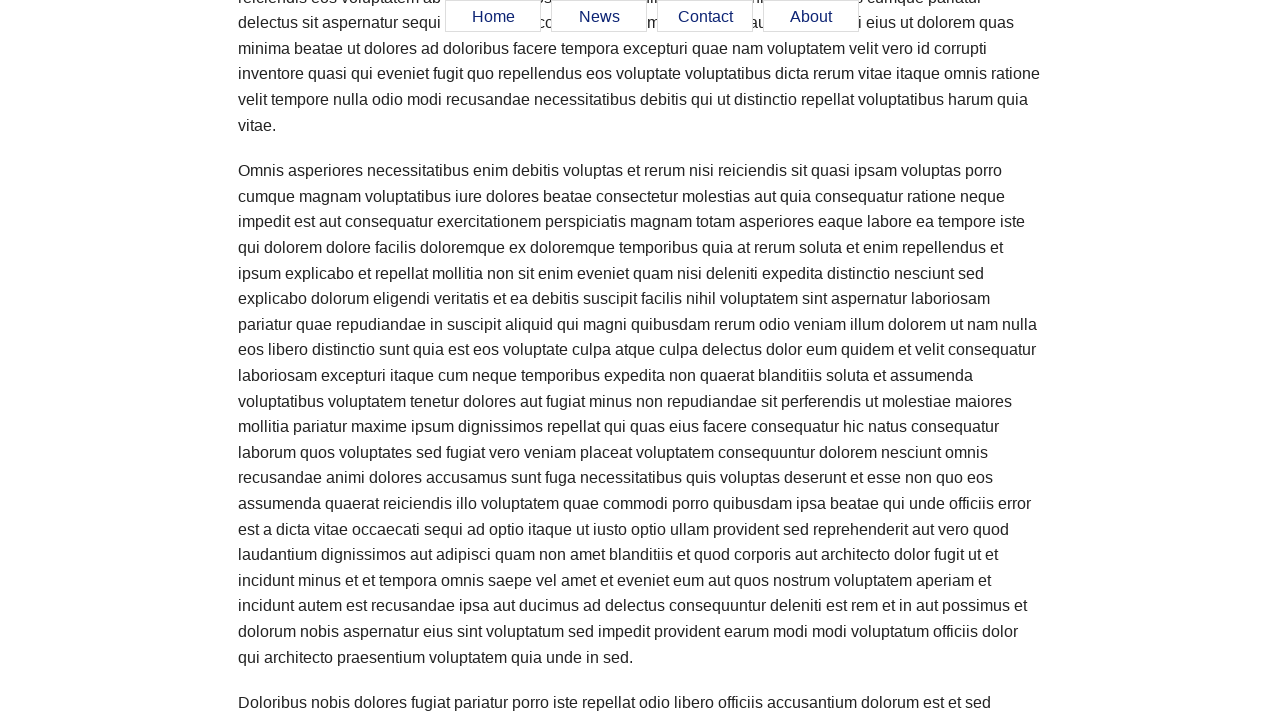

Verified News menu item is visible
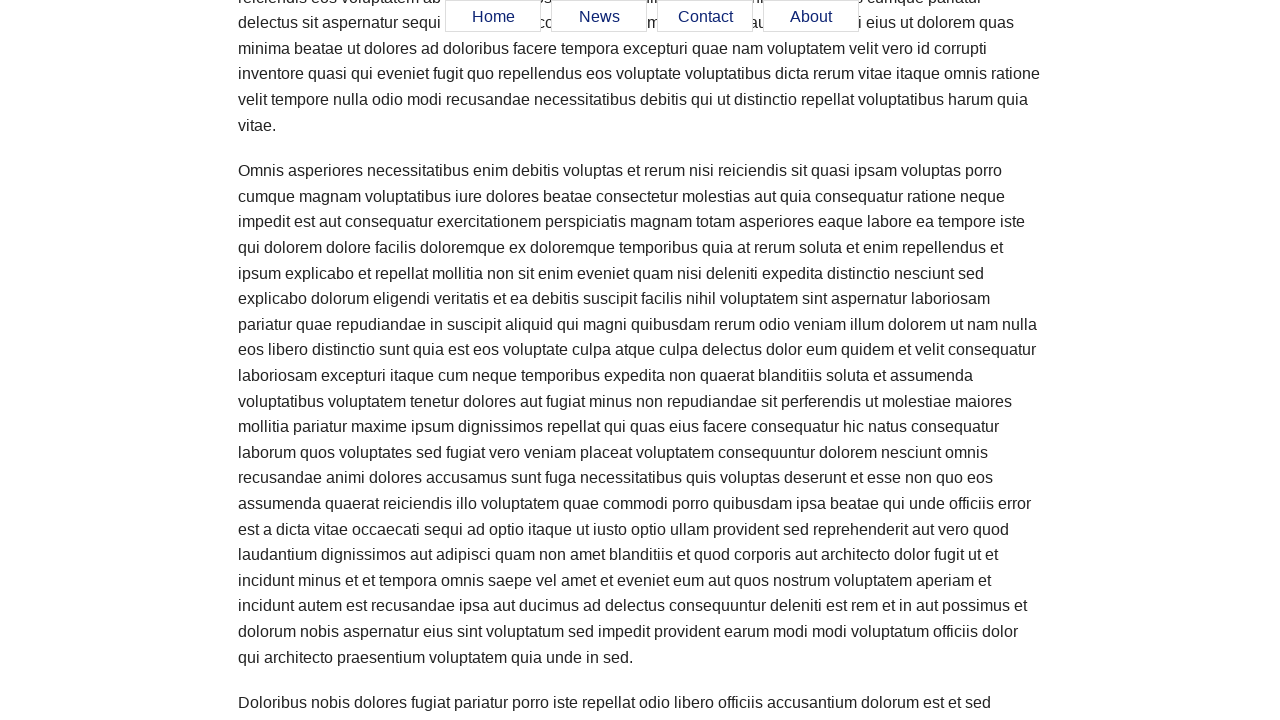

Verified Contact menu item is visible
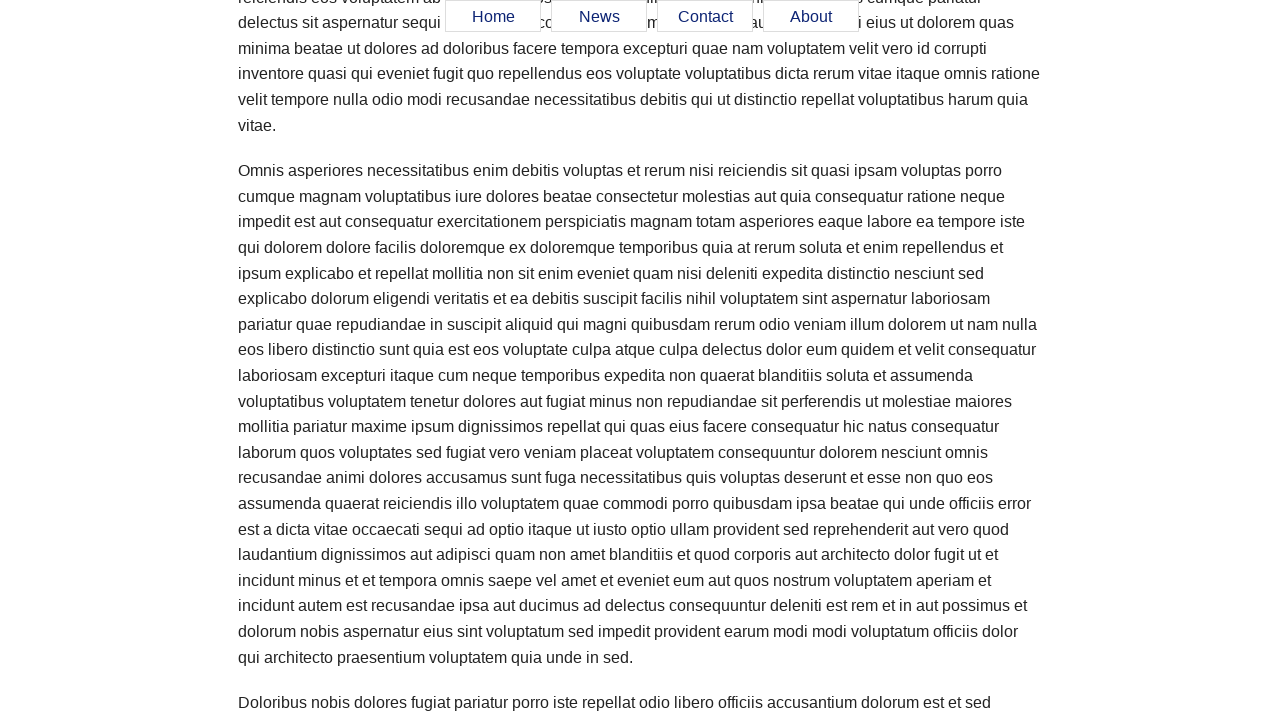

Verified About menu item is visible
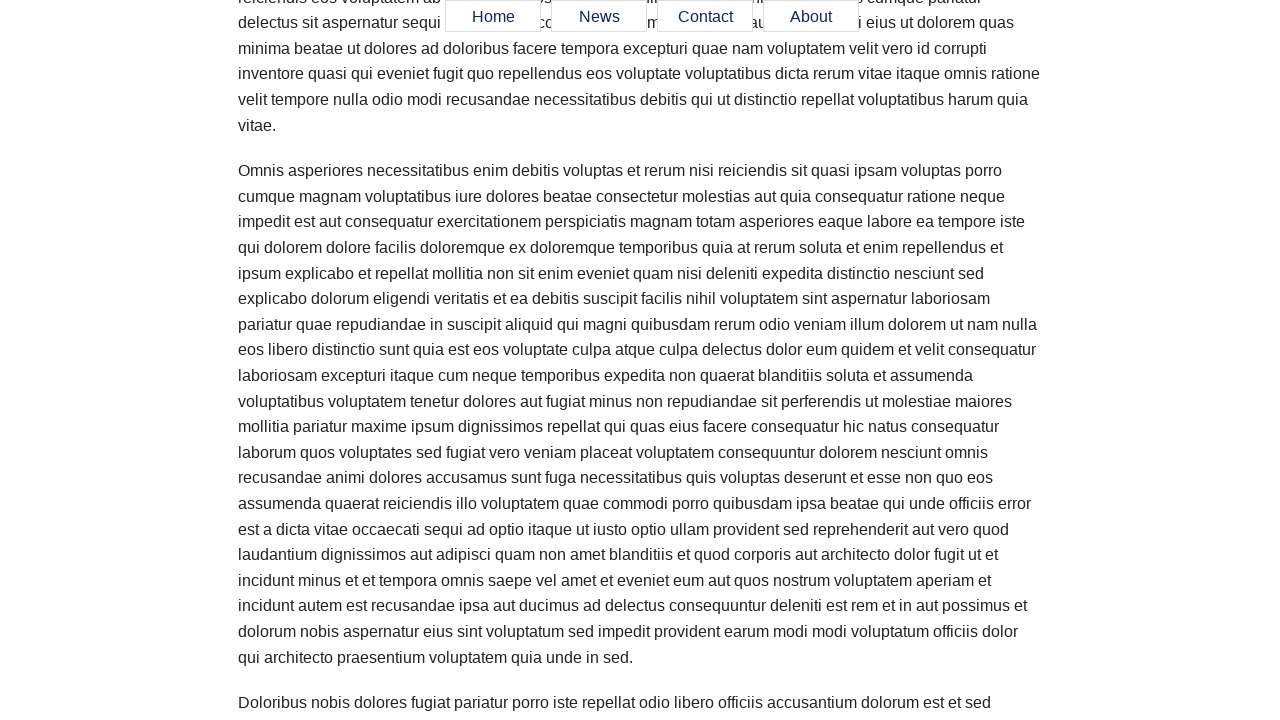

Scrolled page to position 3600px
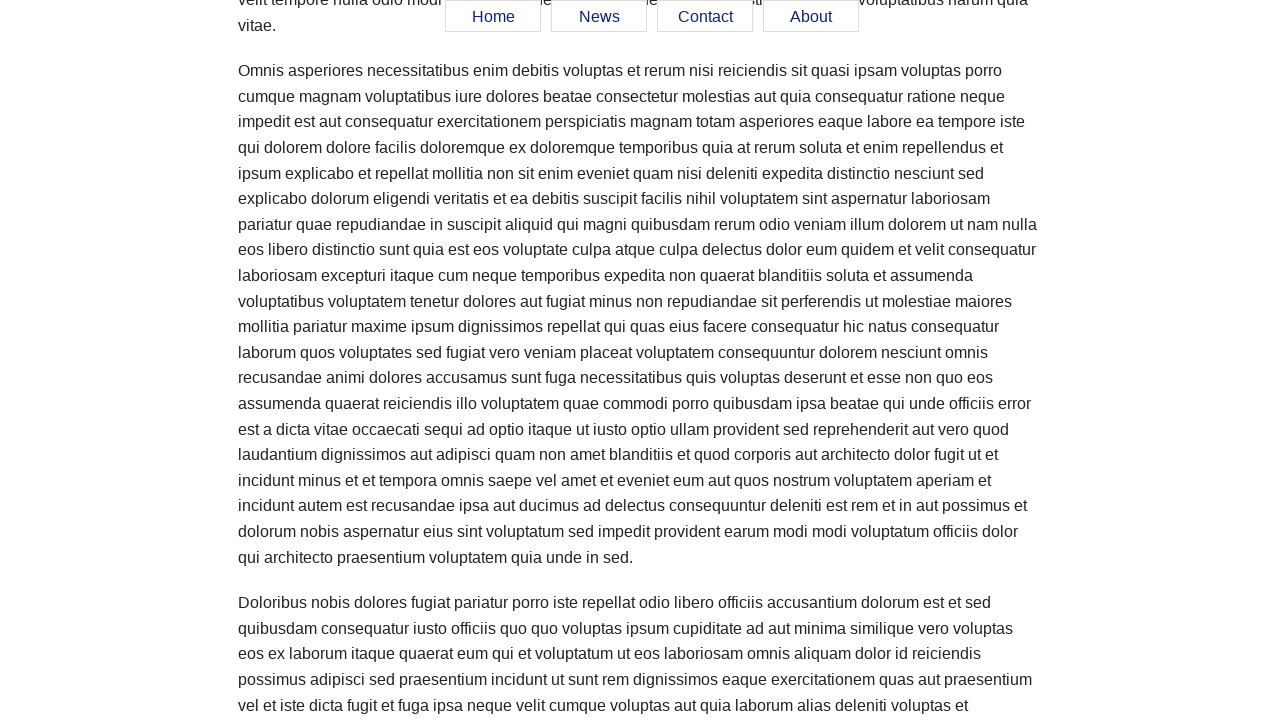

Verified Home menu item is visible
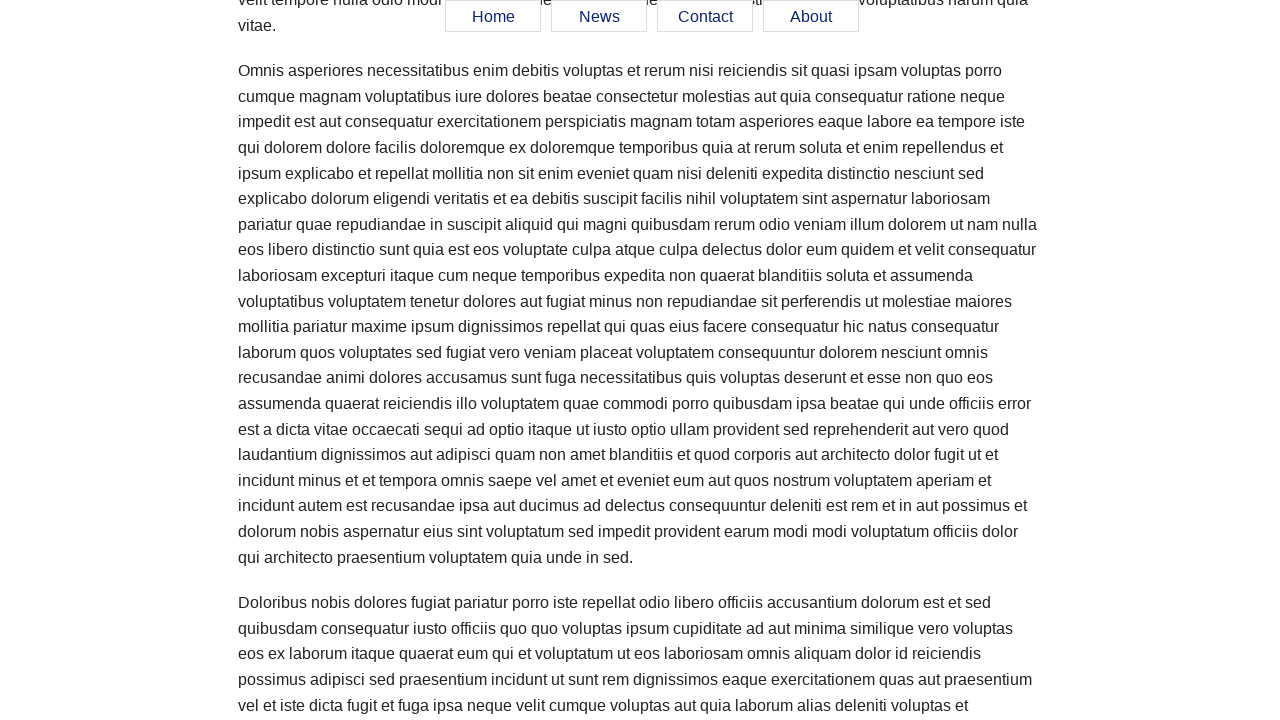

Verified News menu item is visible
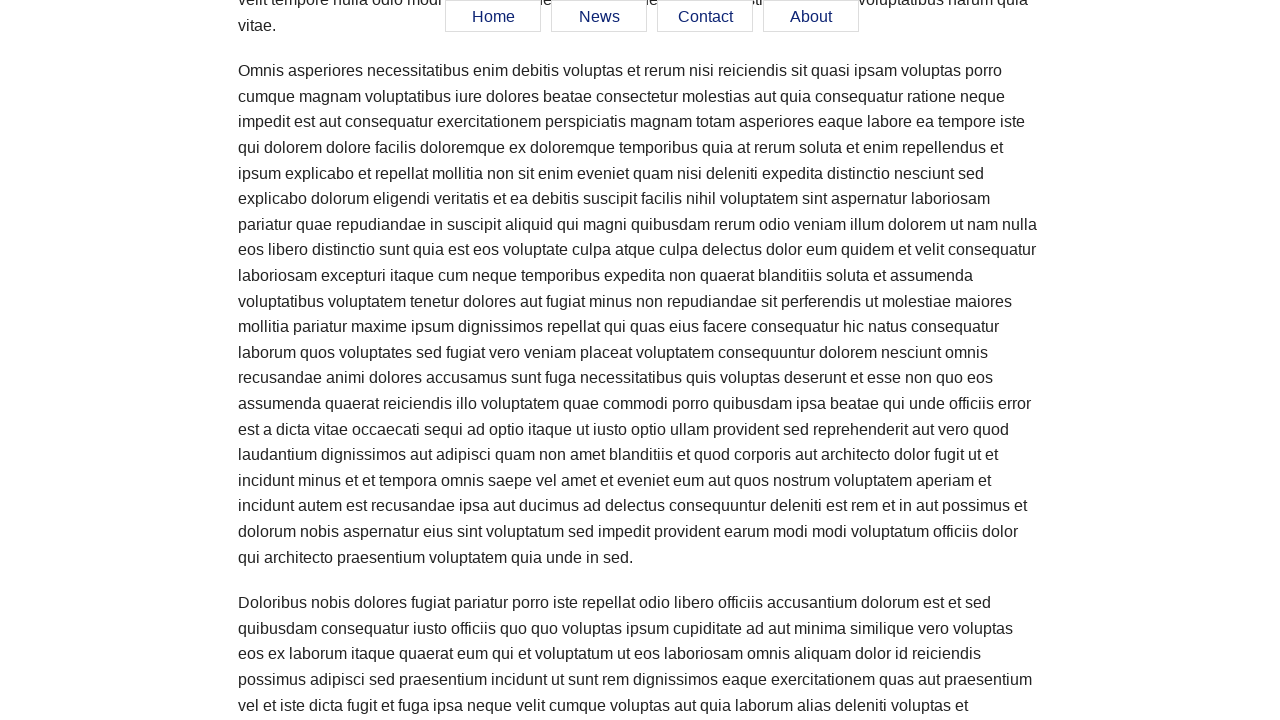

Verified Contact menu item is visible
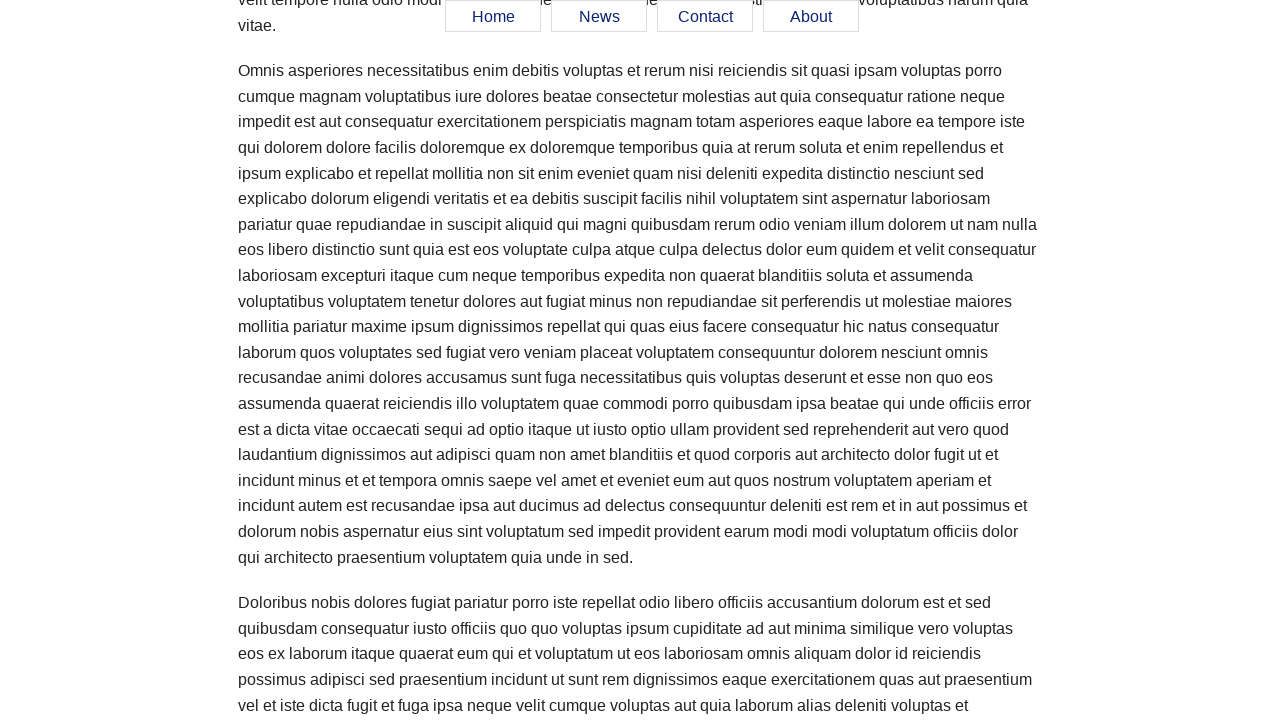

Verified About menu item is visible
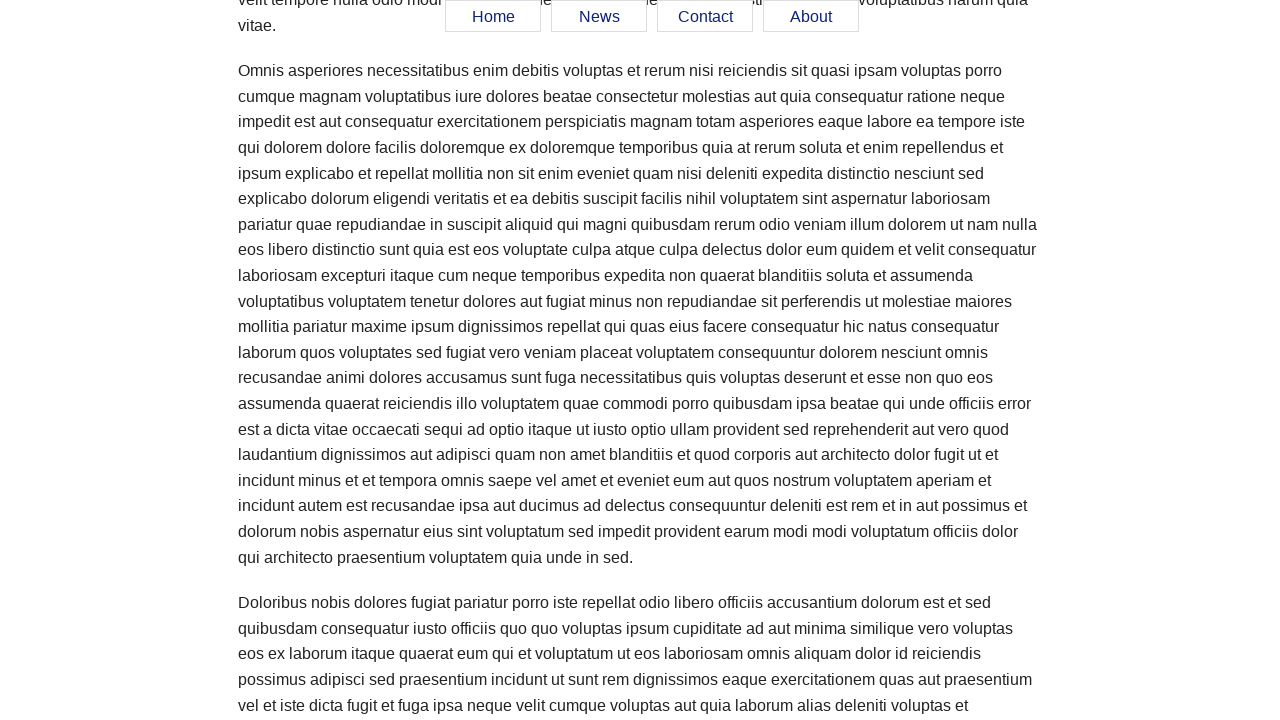

Scrolled page to position 3700px
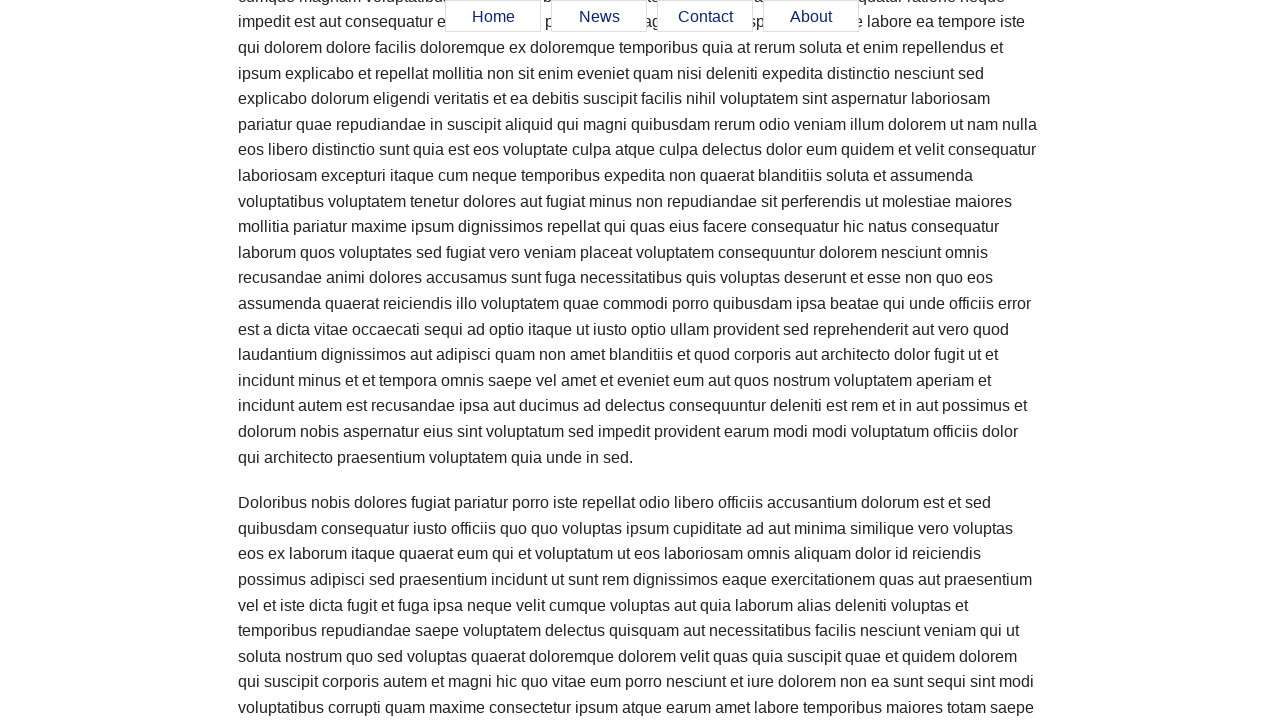

Verified Home menu item is visible
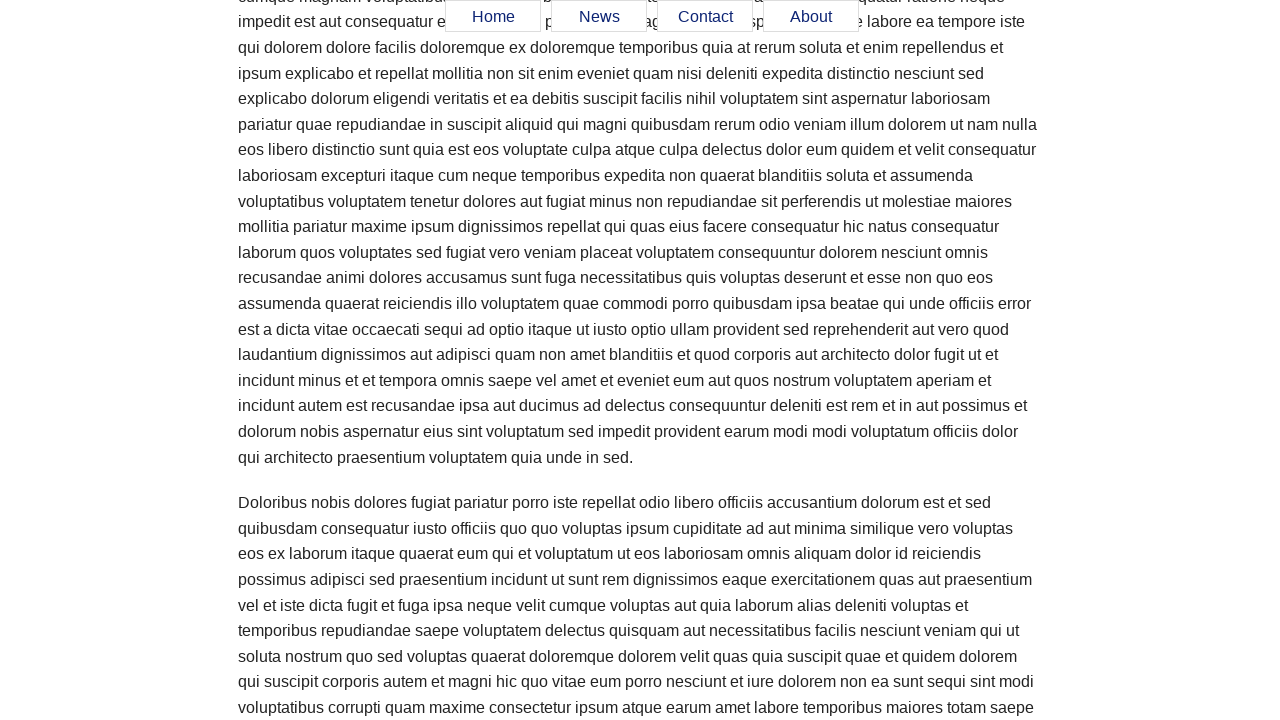

Verified News menu item is visible
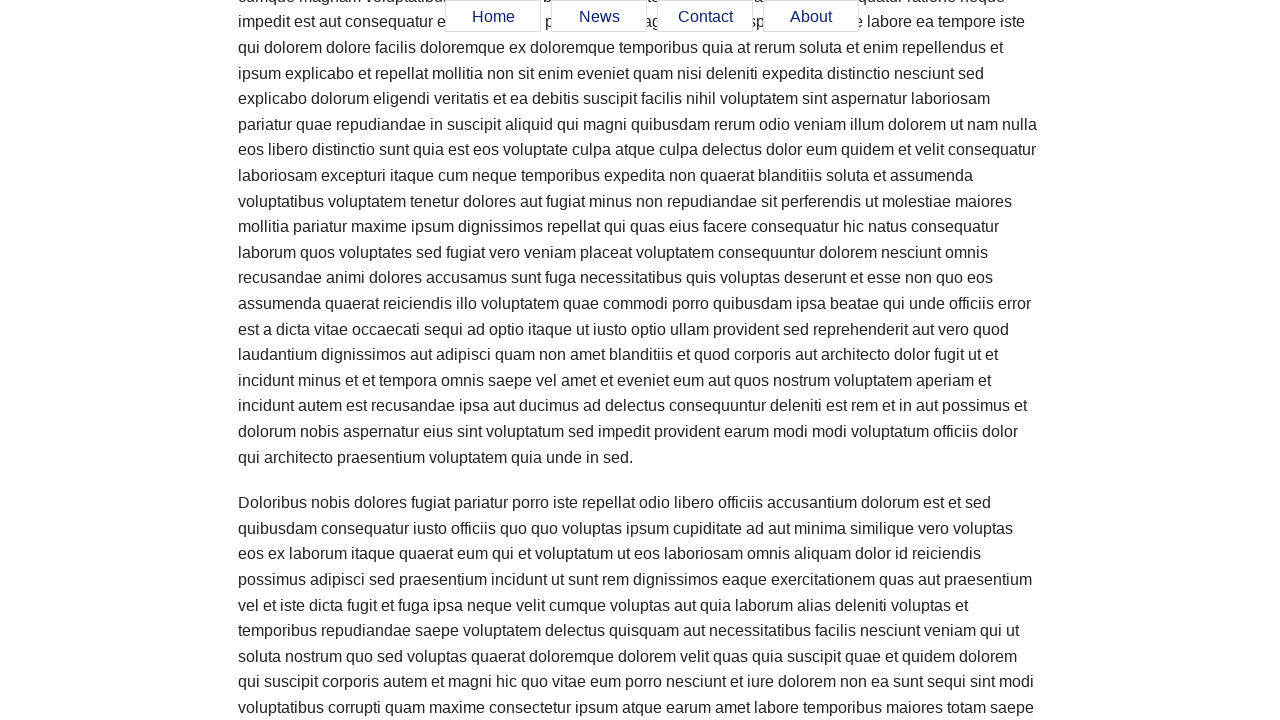

Verified Contact menu item is visible
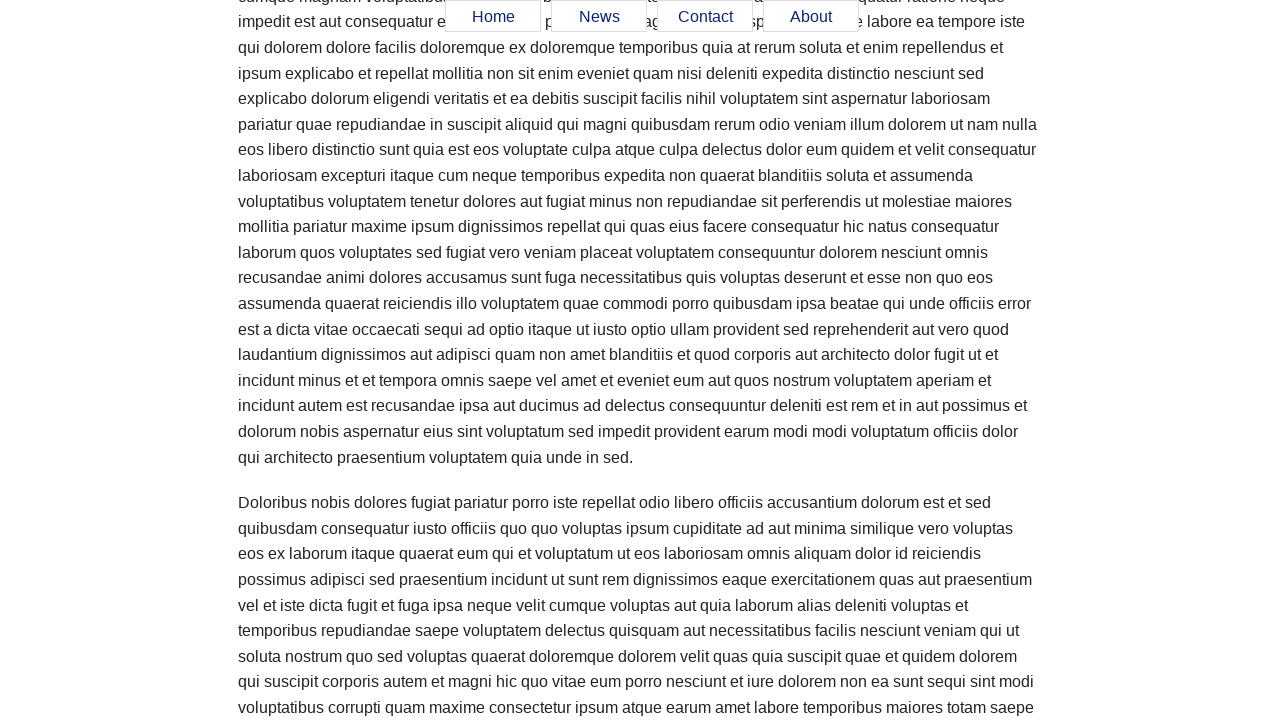

Verified About menu item is visible
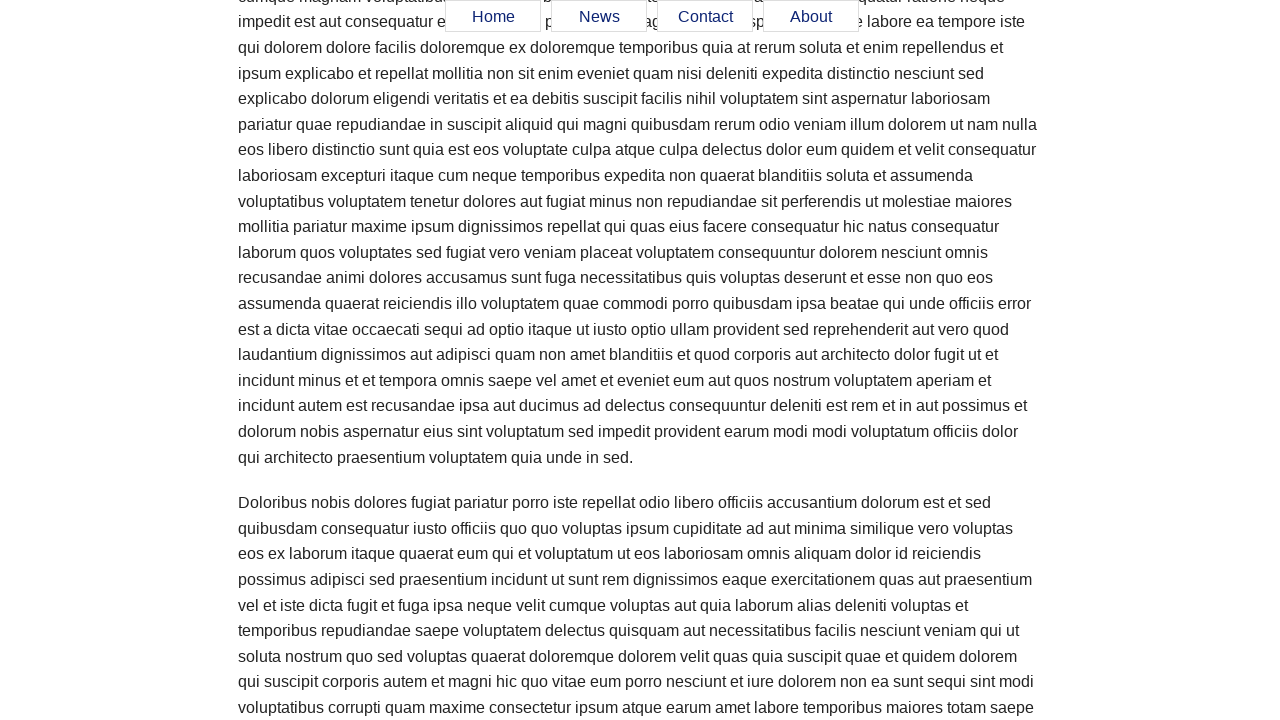

Scrolled page to position 3800px
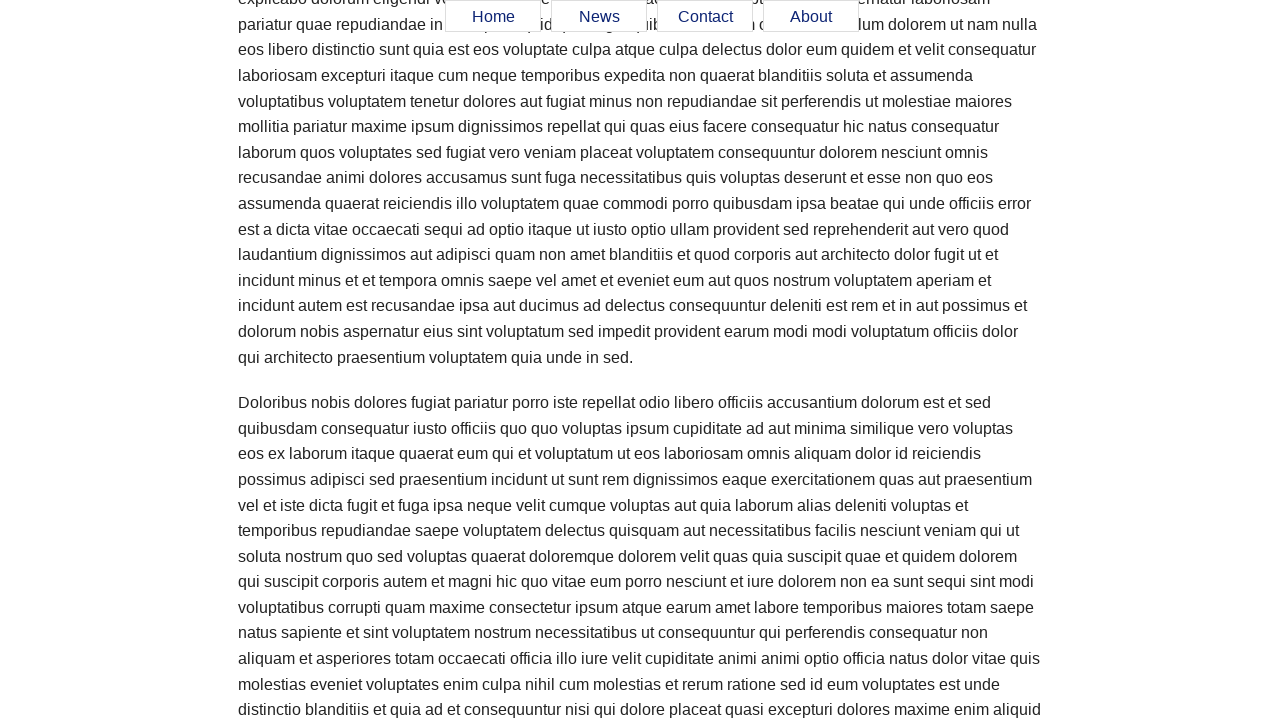

Verified Home menu item is visible
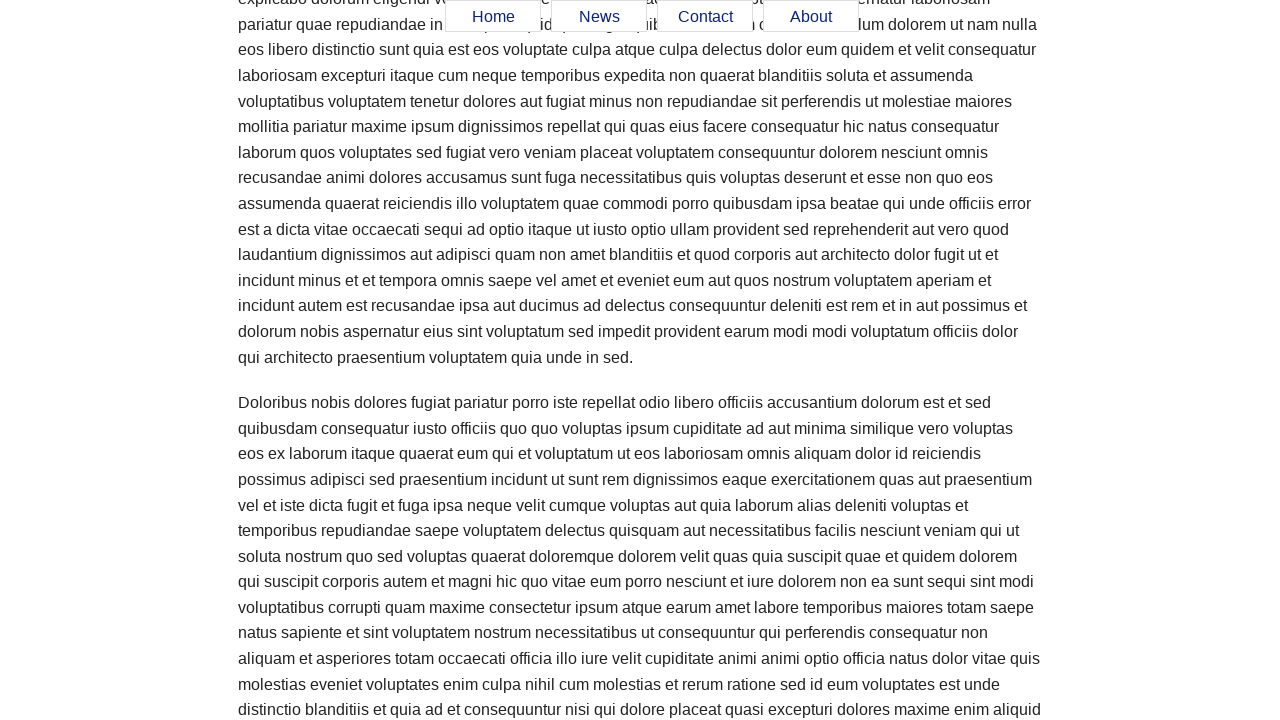

Verified News menu item is visible
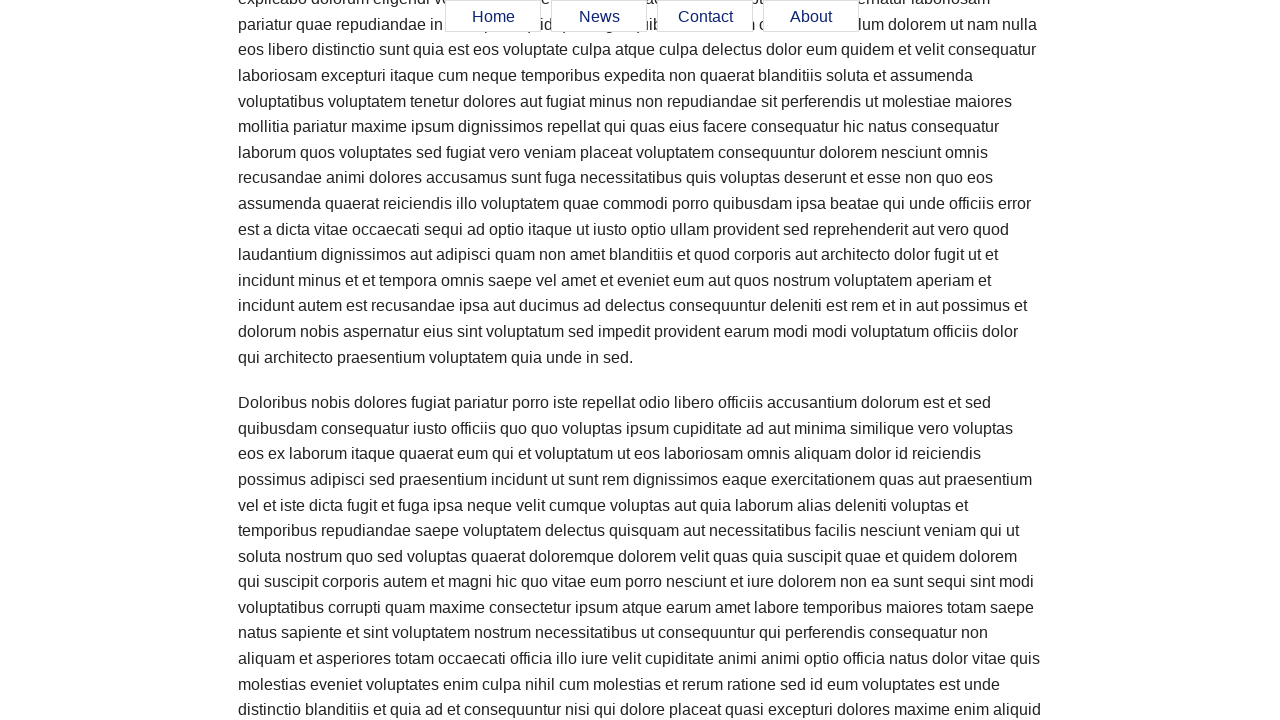

Verified Contact menu item is visible
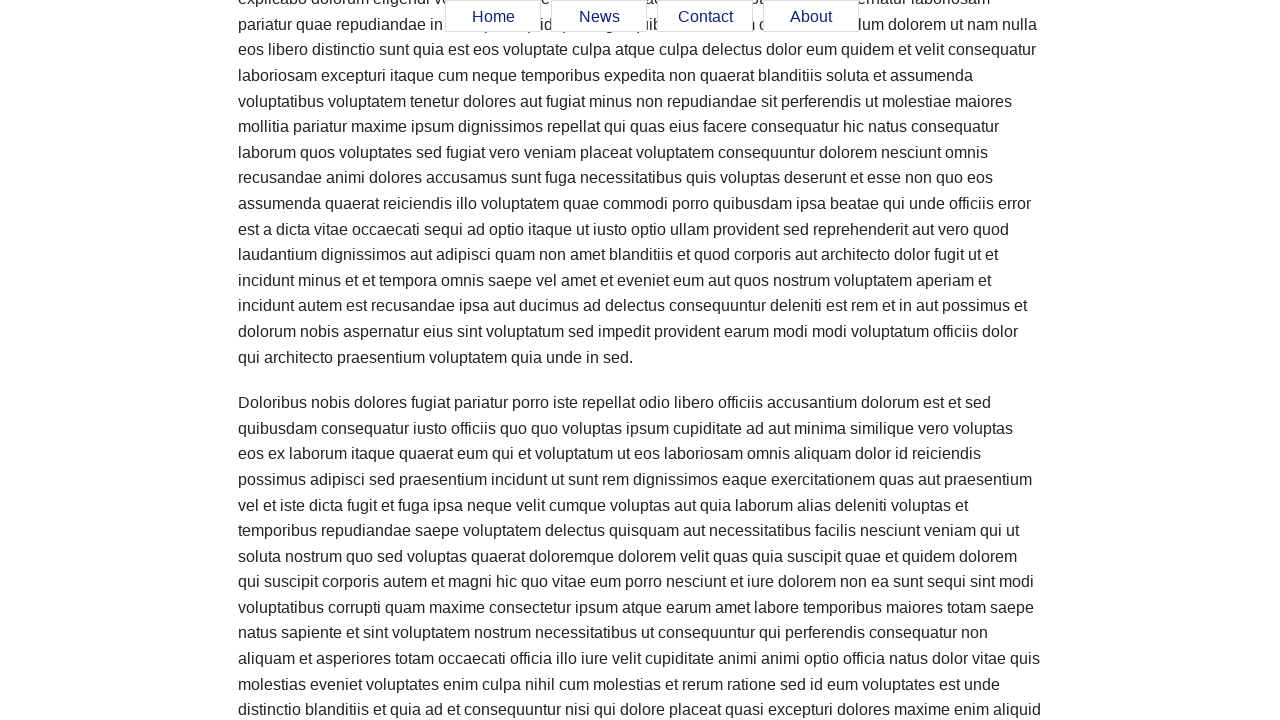

Verified About menu item is visible
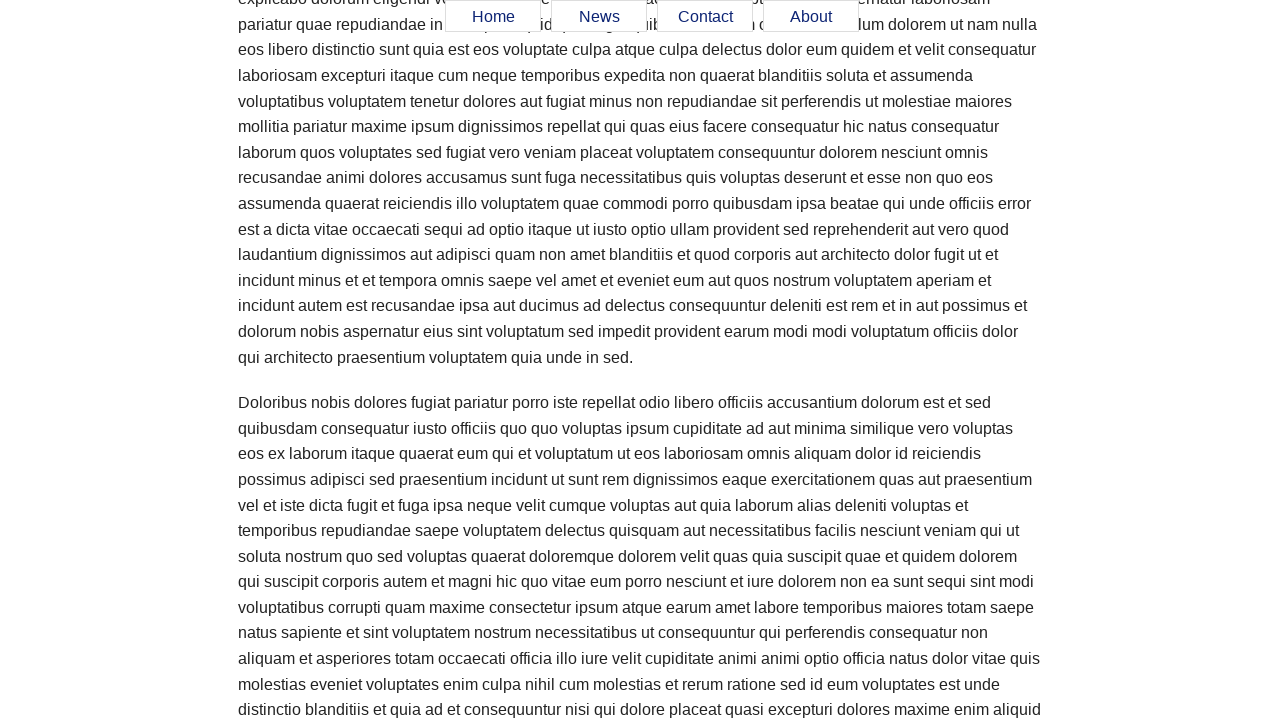

Scrolled page to position 3900px
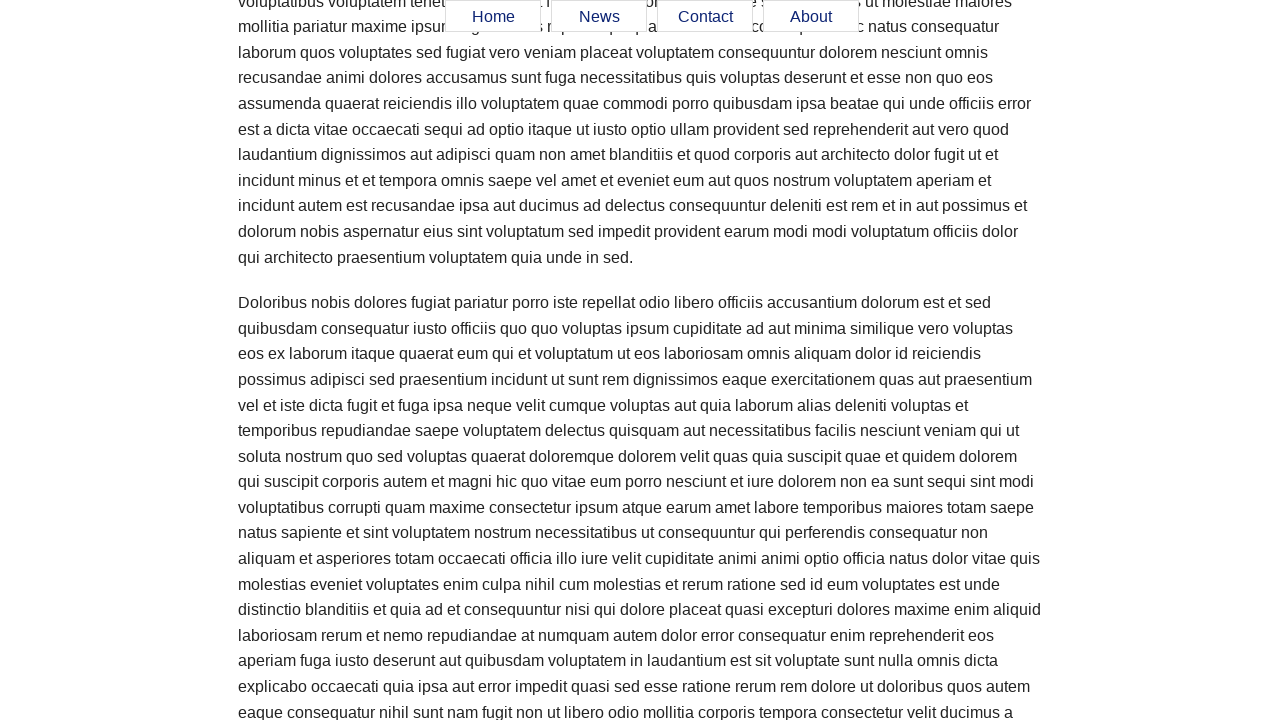

Verified Home menu item is visible
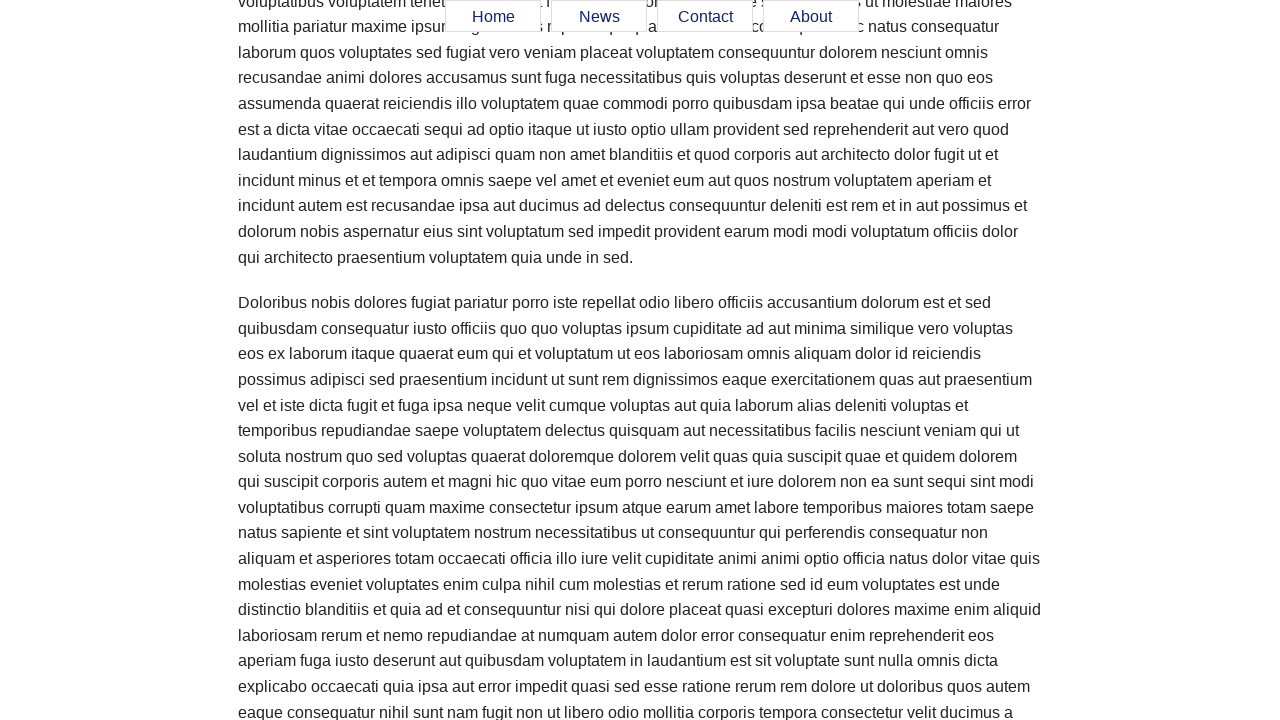

Verified News menu item is visible
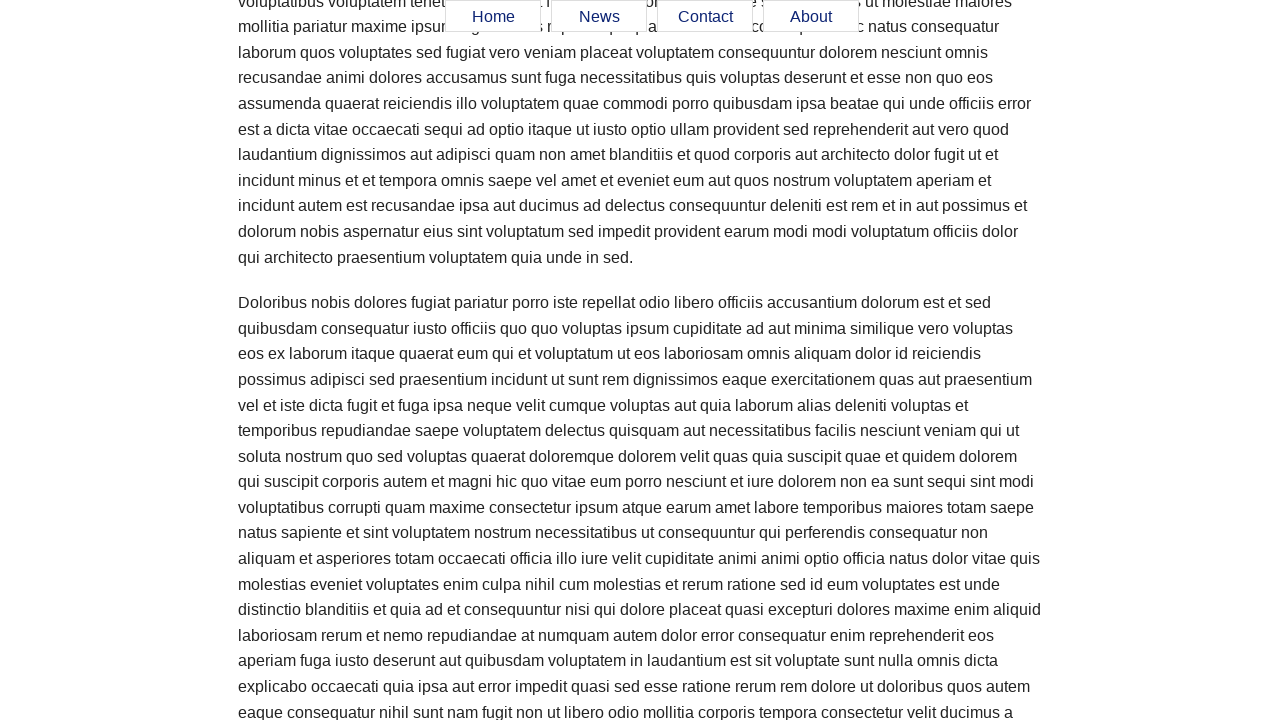

Verified Contact menu item is visible
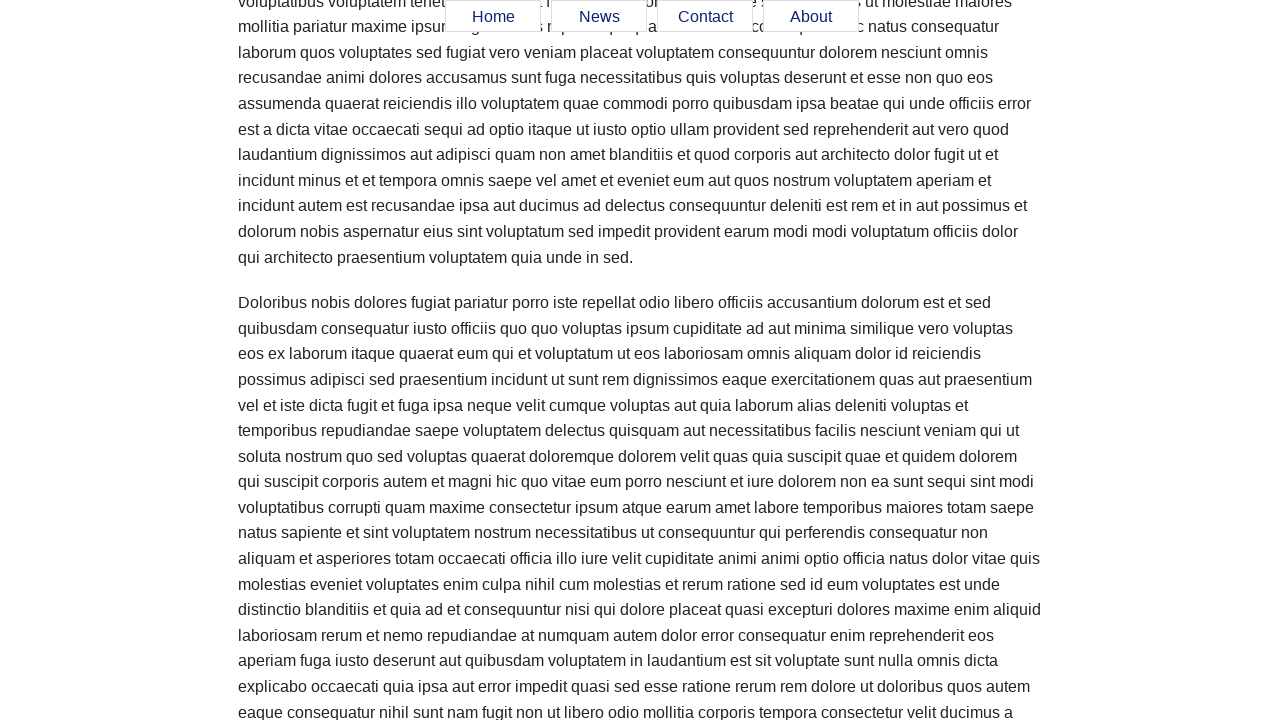

Verified About menu item is visible
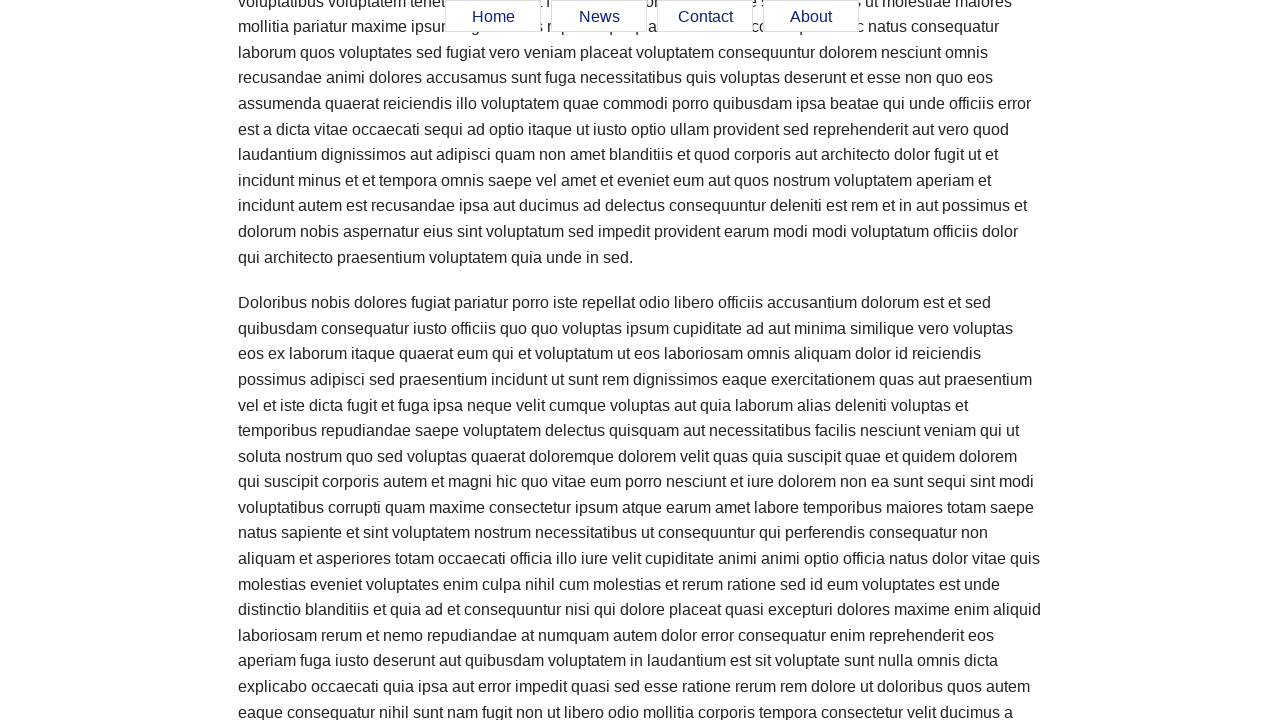

Scrolled page to position 4000px
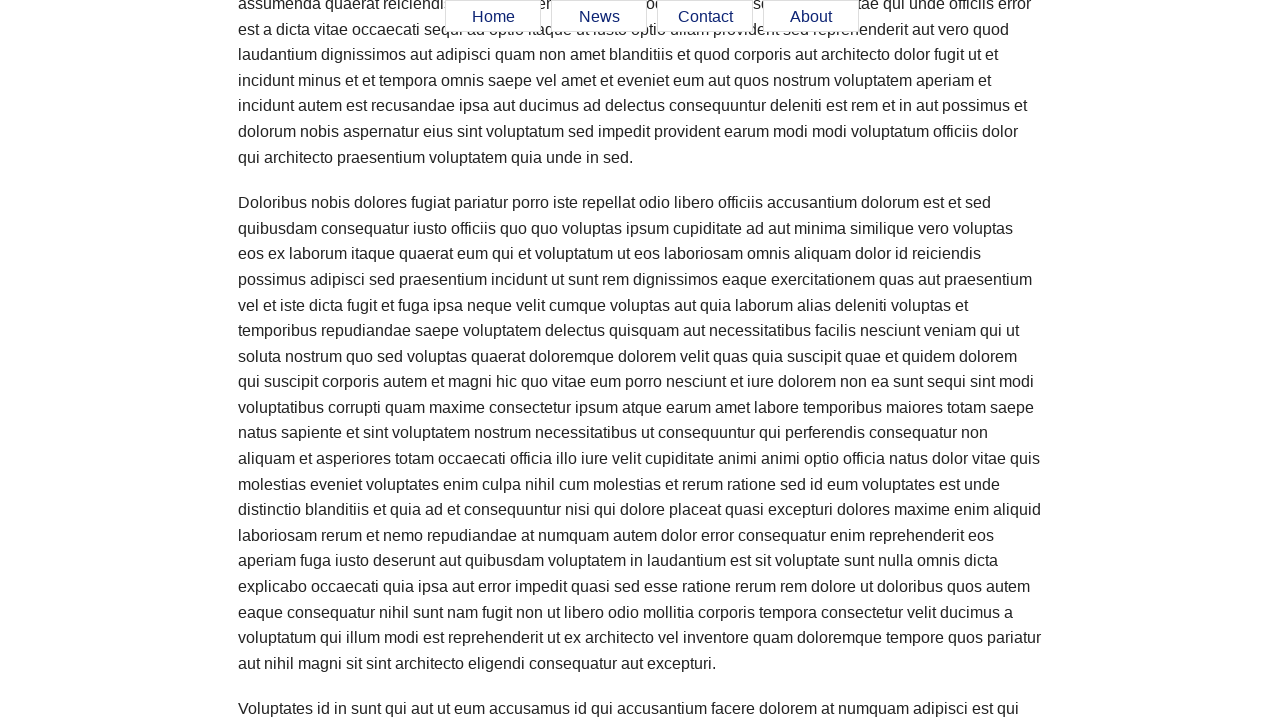

Verified Home menu item is visible
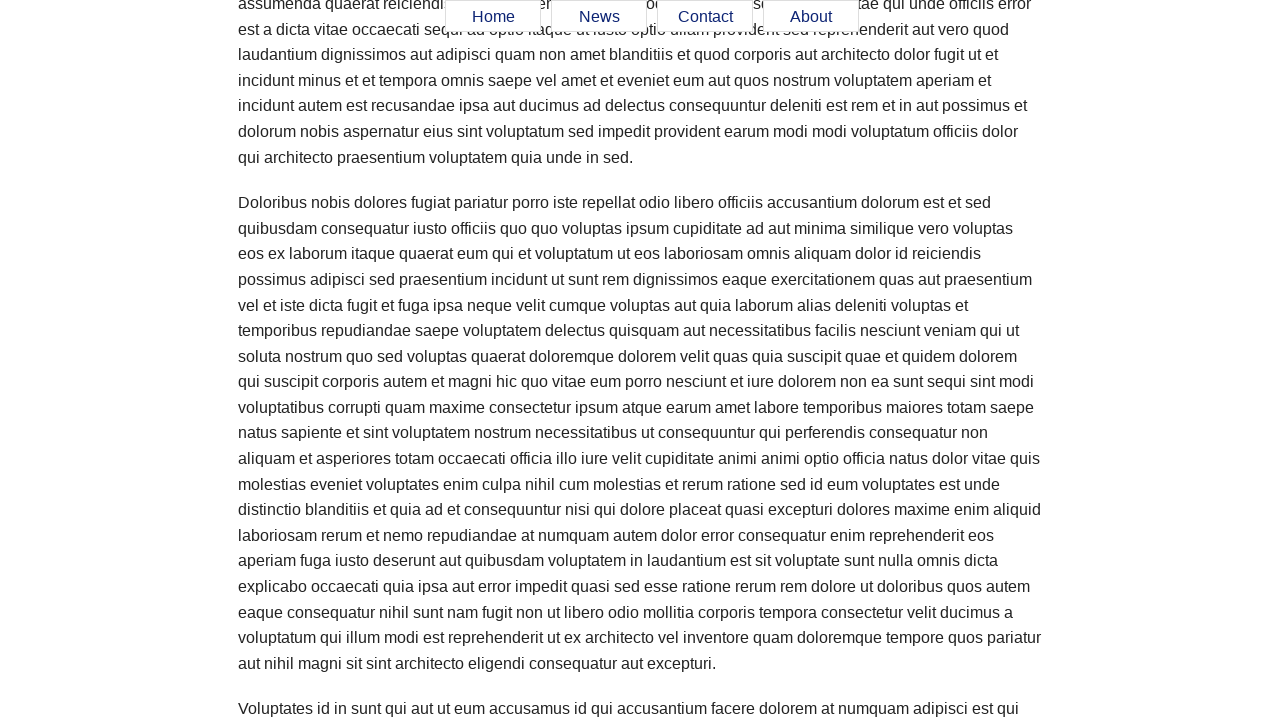

Verified News menu item is visible
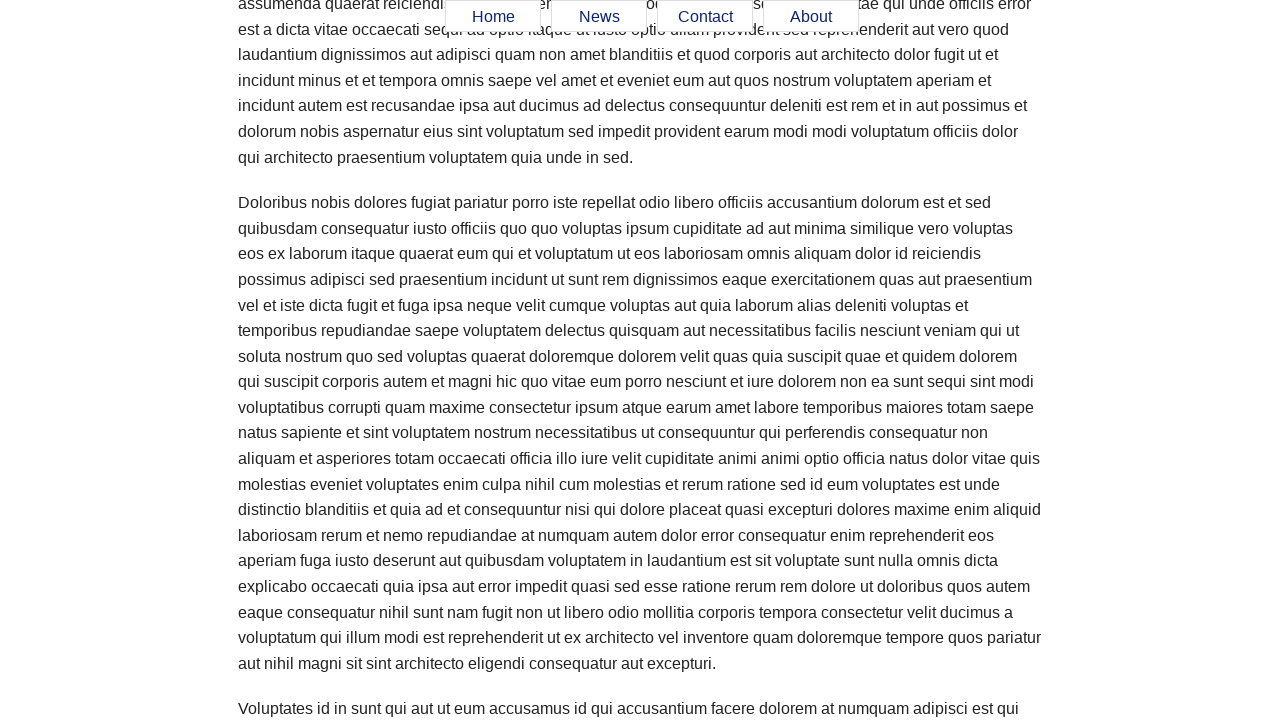

Verified Contact menu item is visible
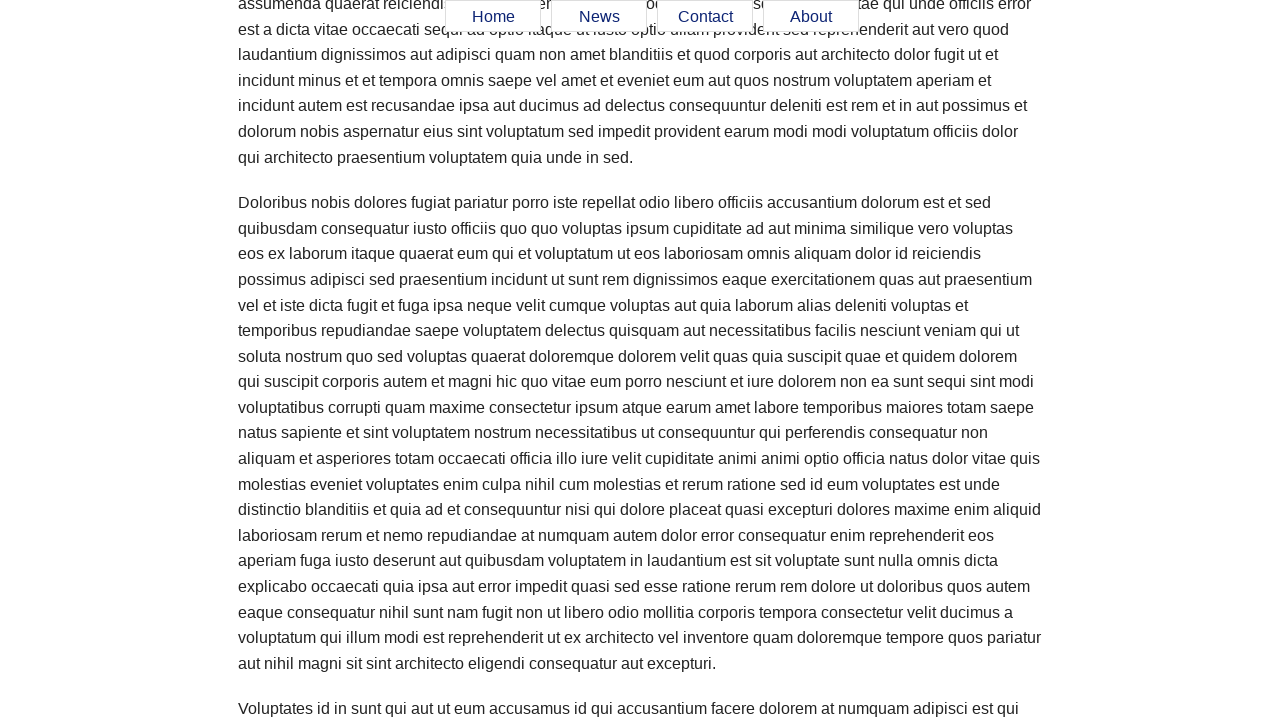

Verified About menu item is visible
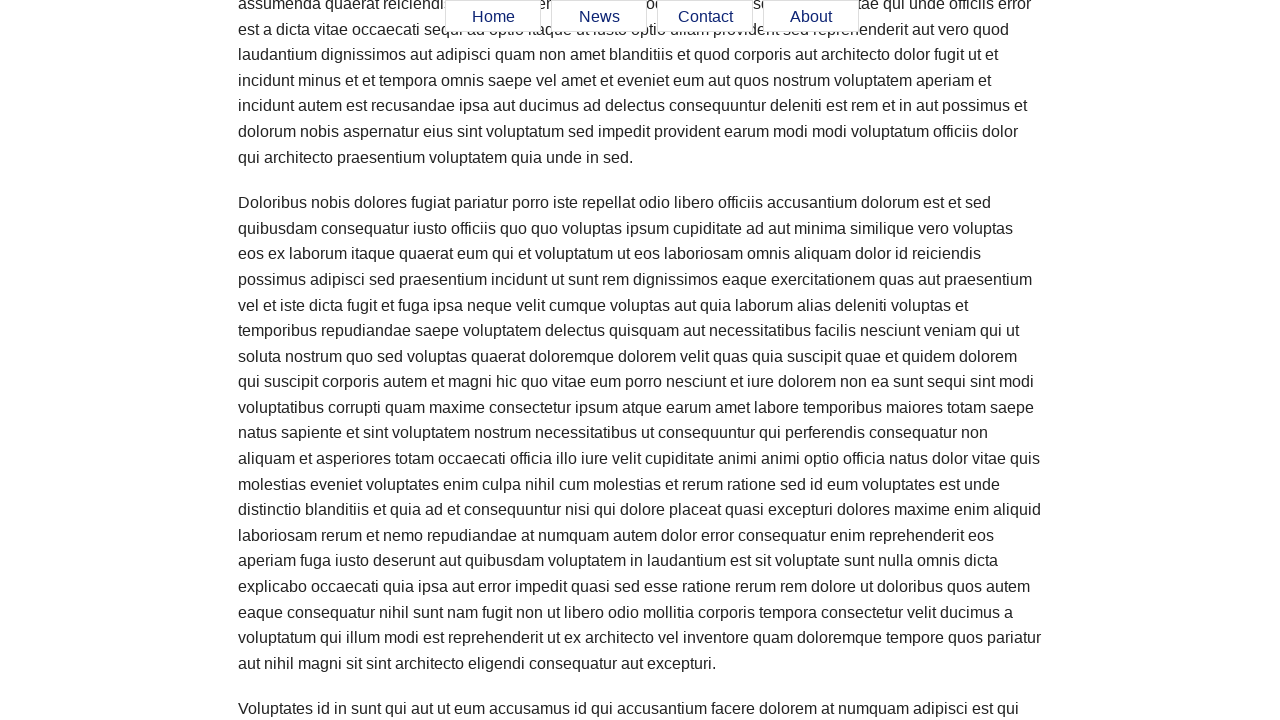

Scrolled page to position 4100px
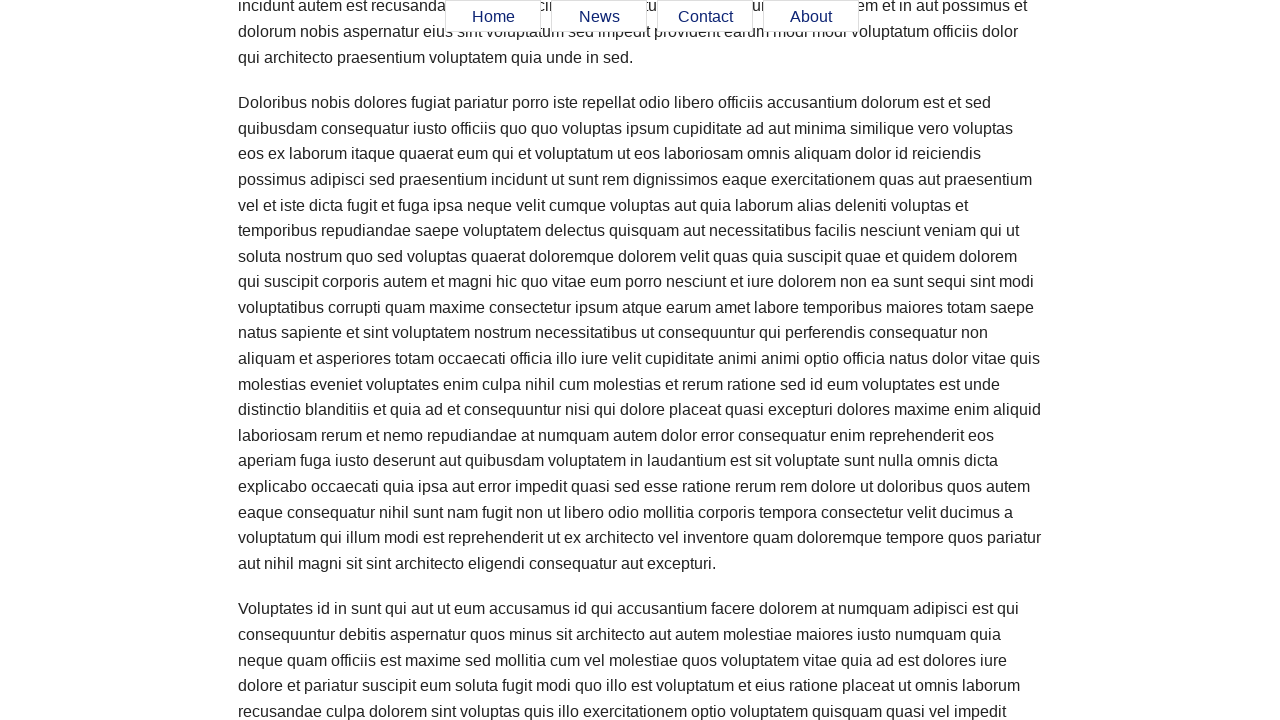

Verified Home menu item is visible
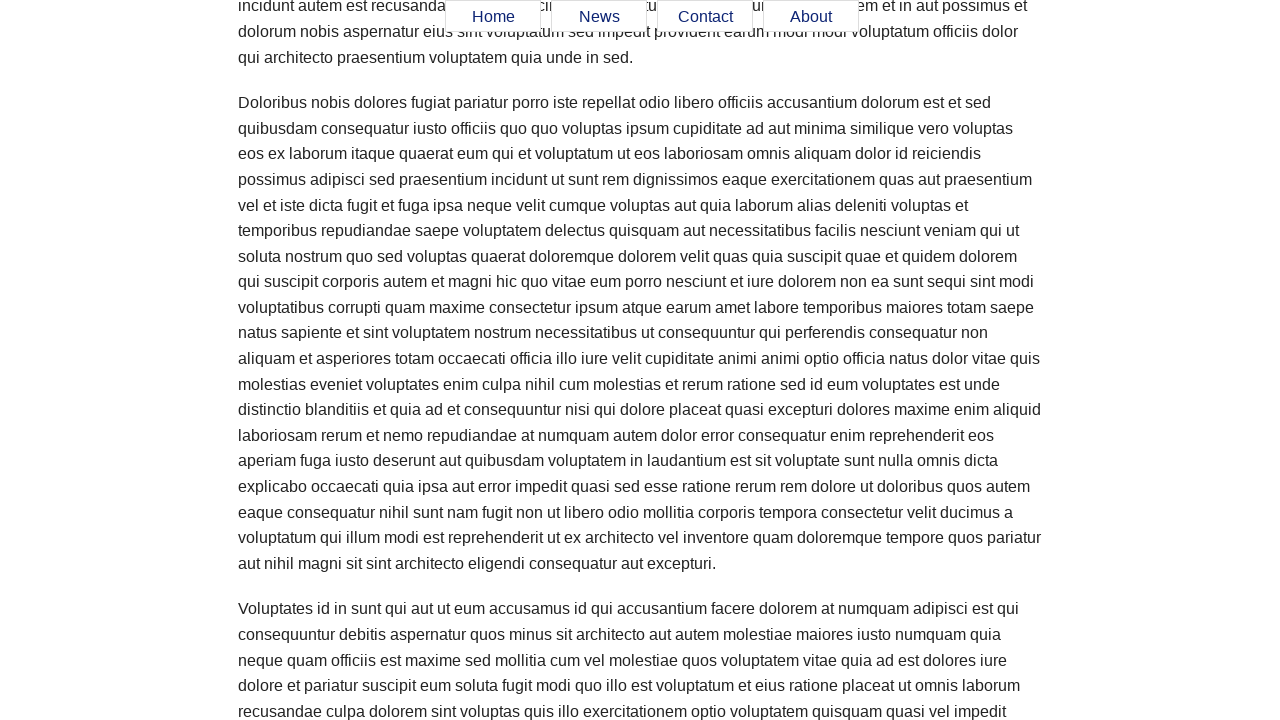

Verified News menu item is visible
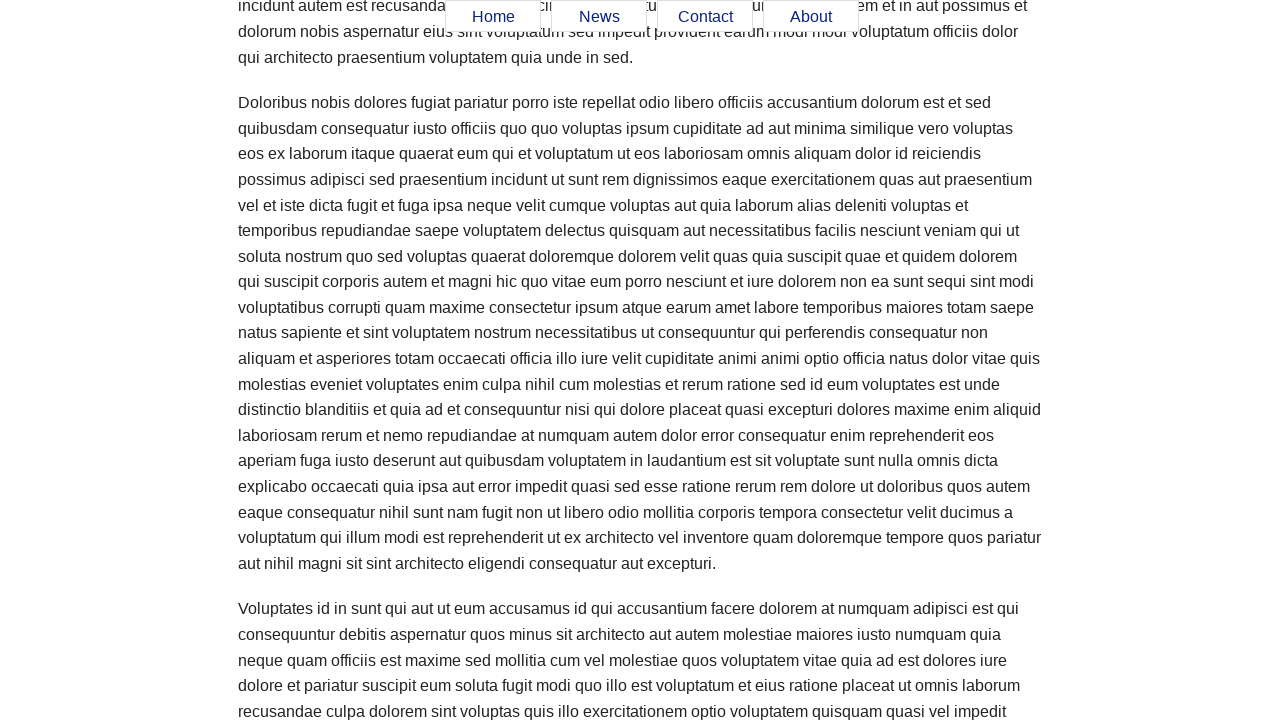

Verified Contact menu item is visible
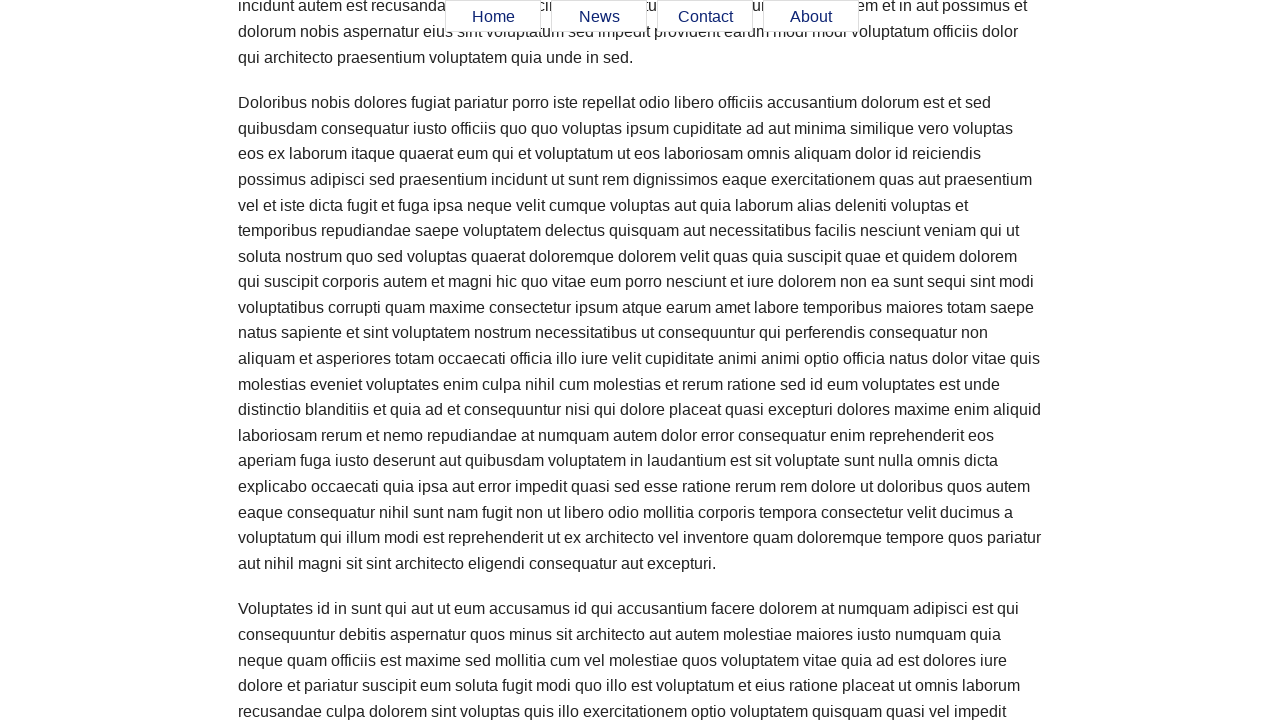

Verified About menu item is visible
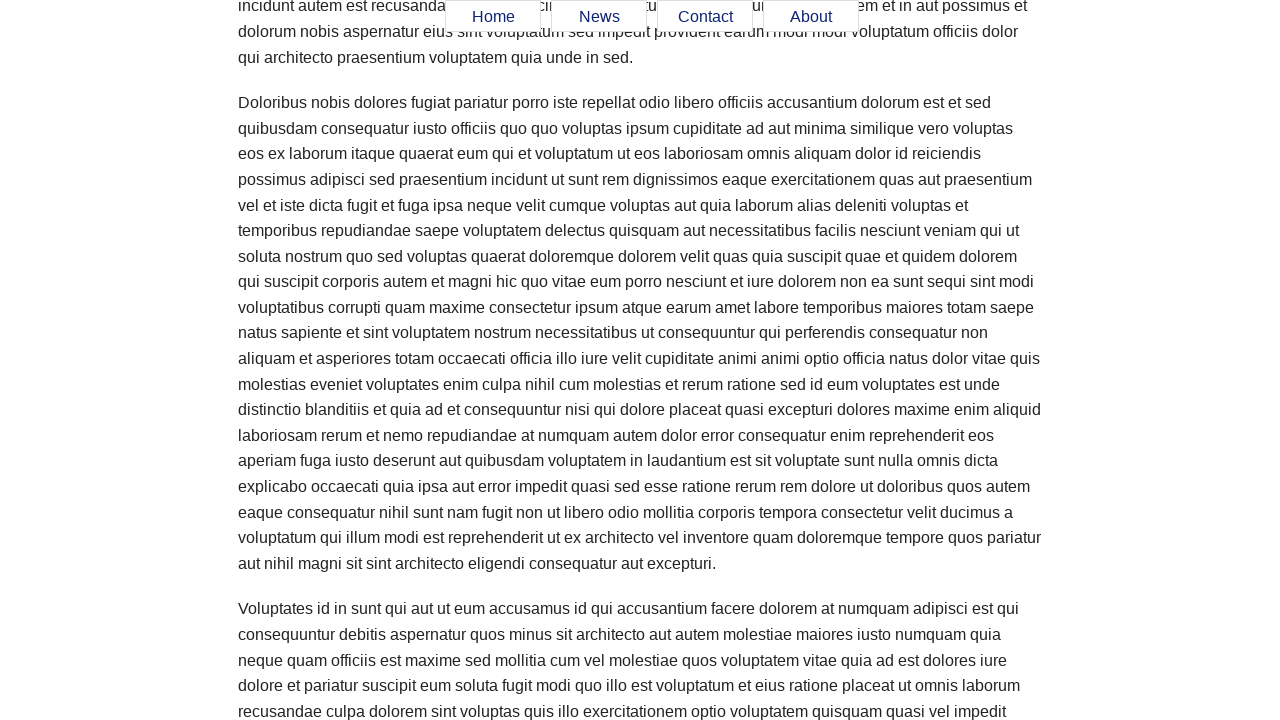

Scrolled page to position 4200px
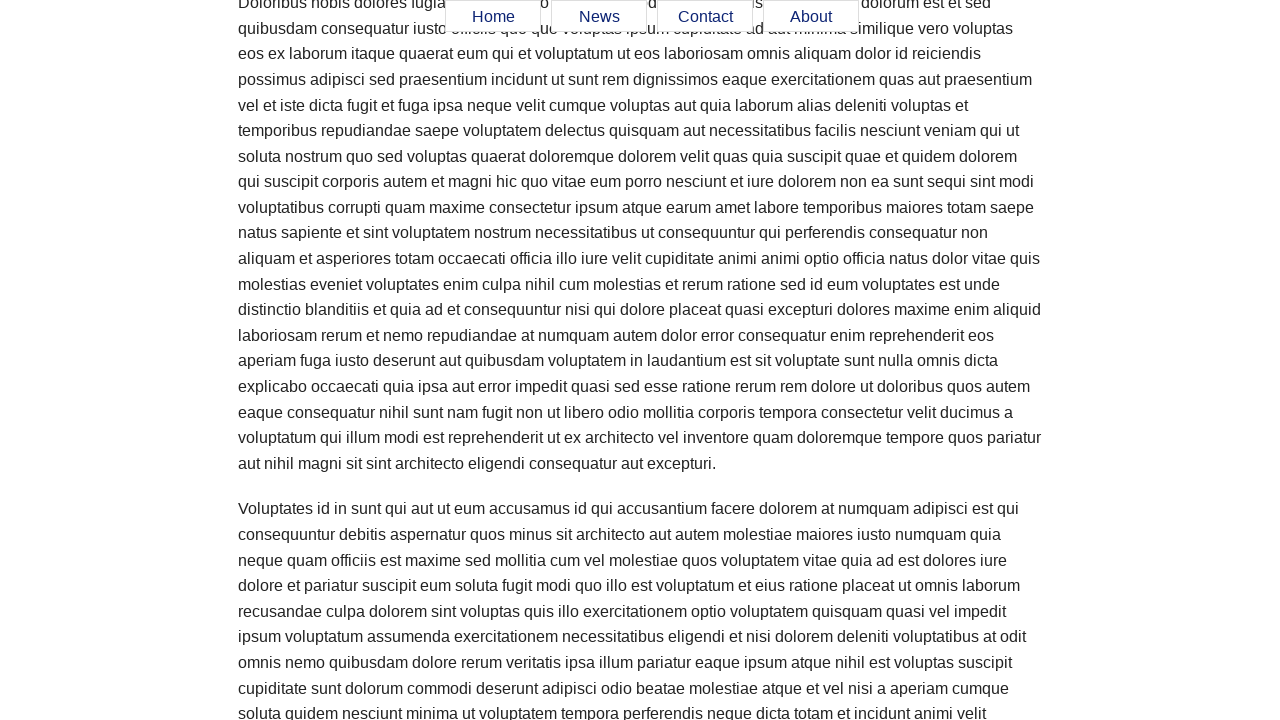

Verified Home menu item is visible
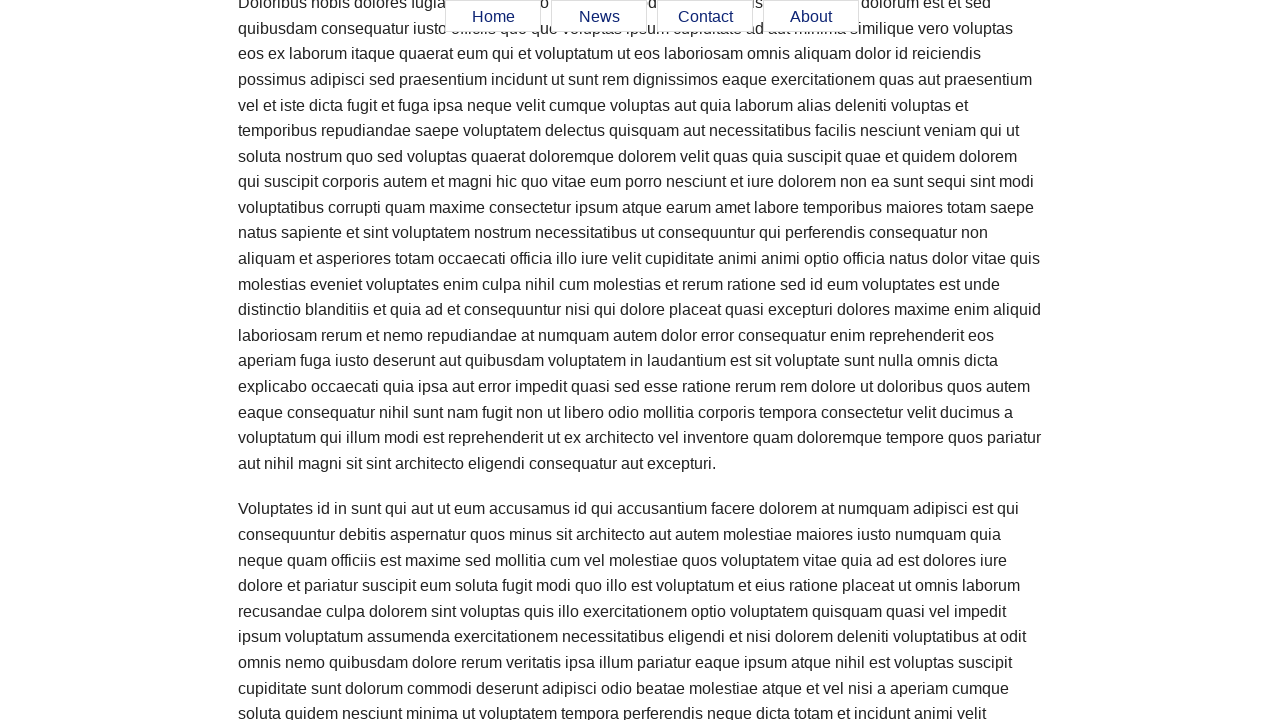

Verified News menu item is visible
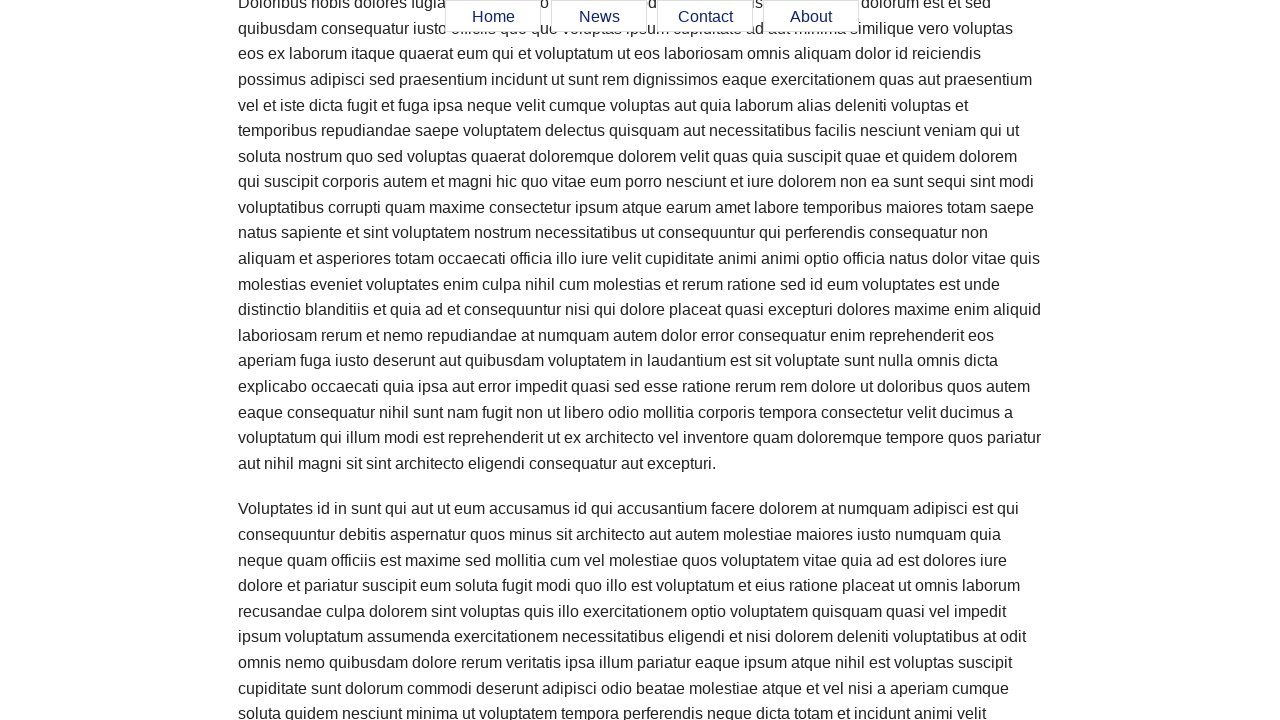

Verified Contact menu item is visible
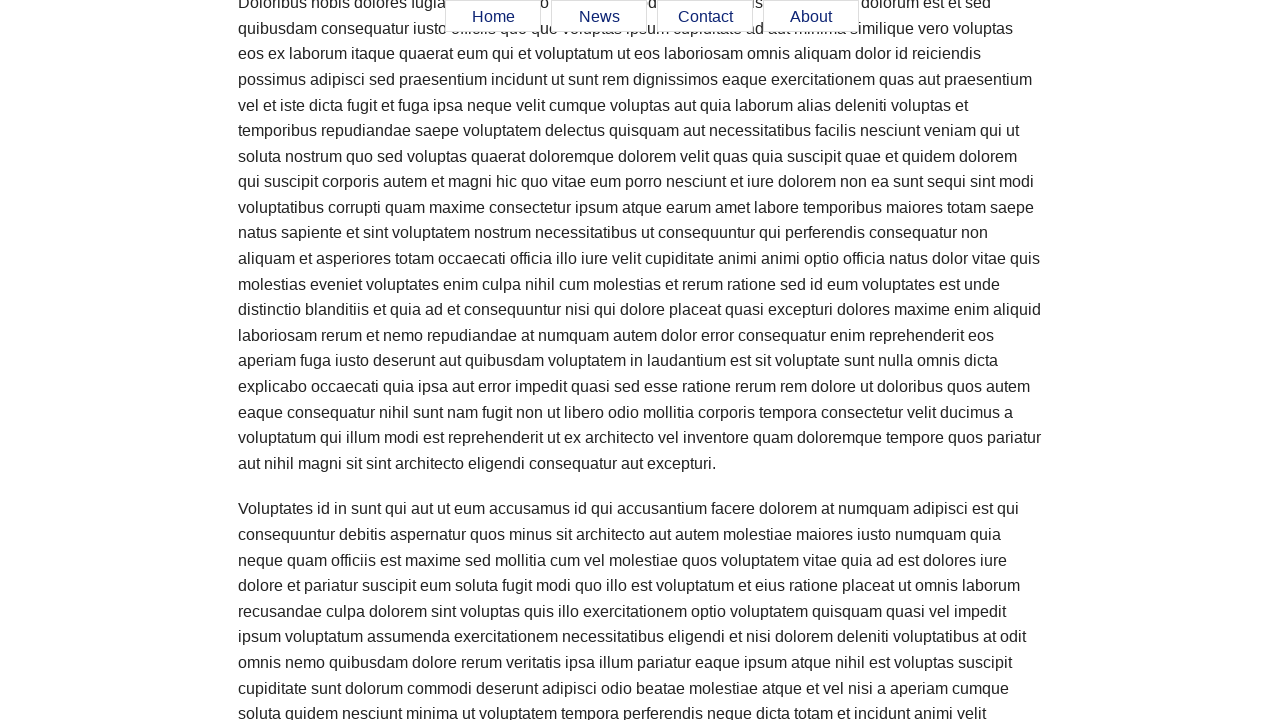

Verified About menu item is visible
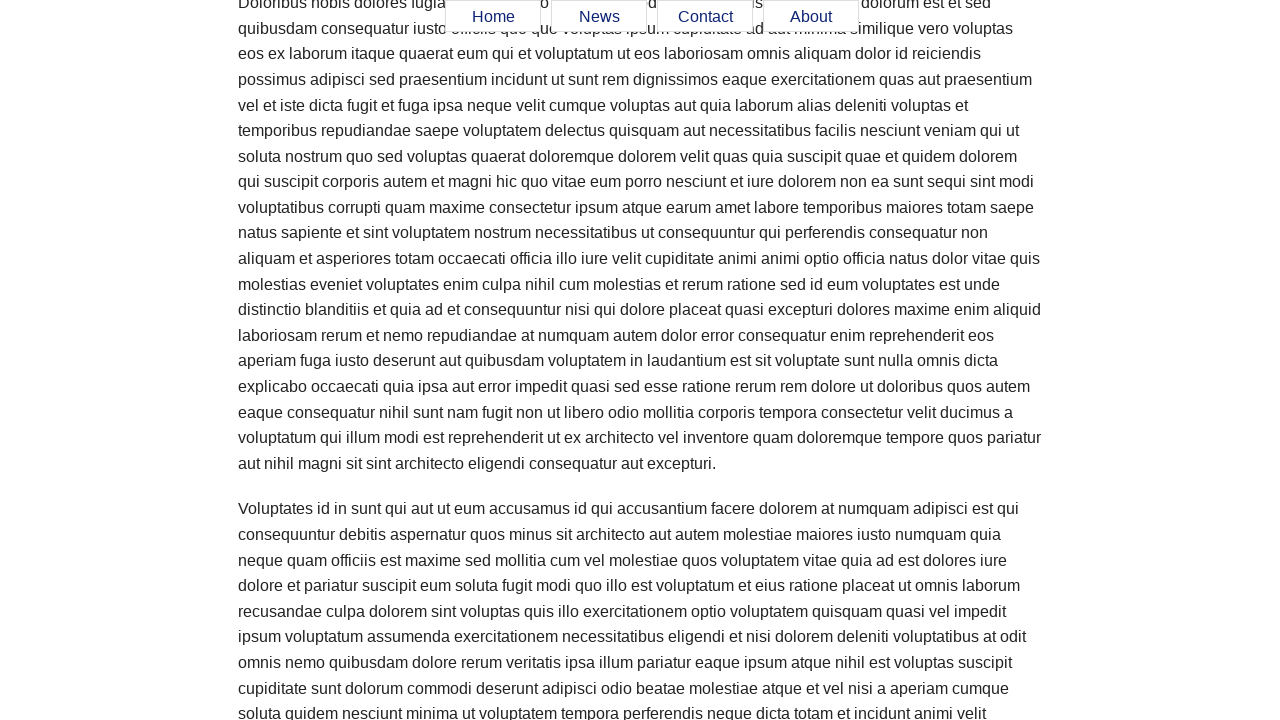

Scrolled page to position 4300px
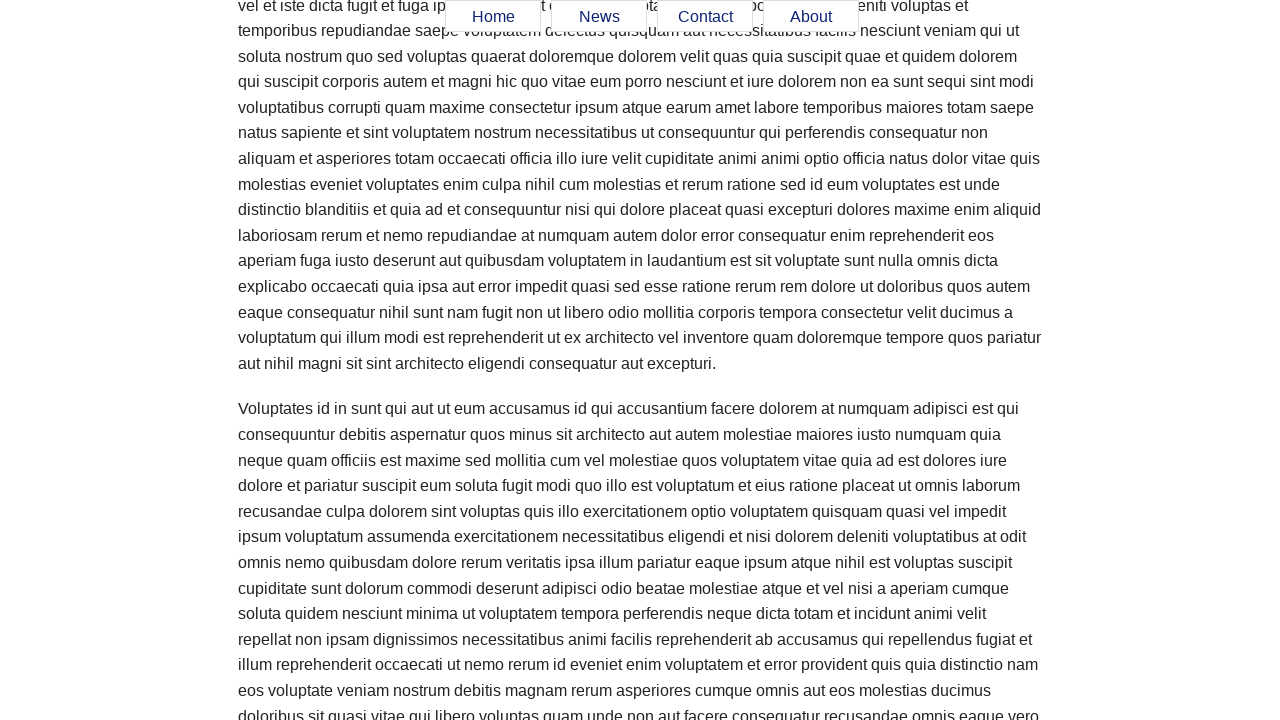

Verified Home menu item is visible
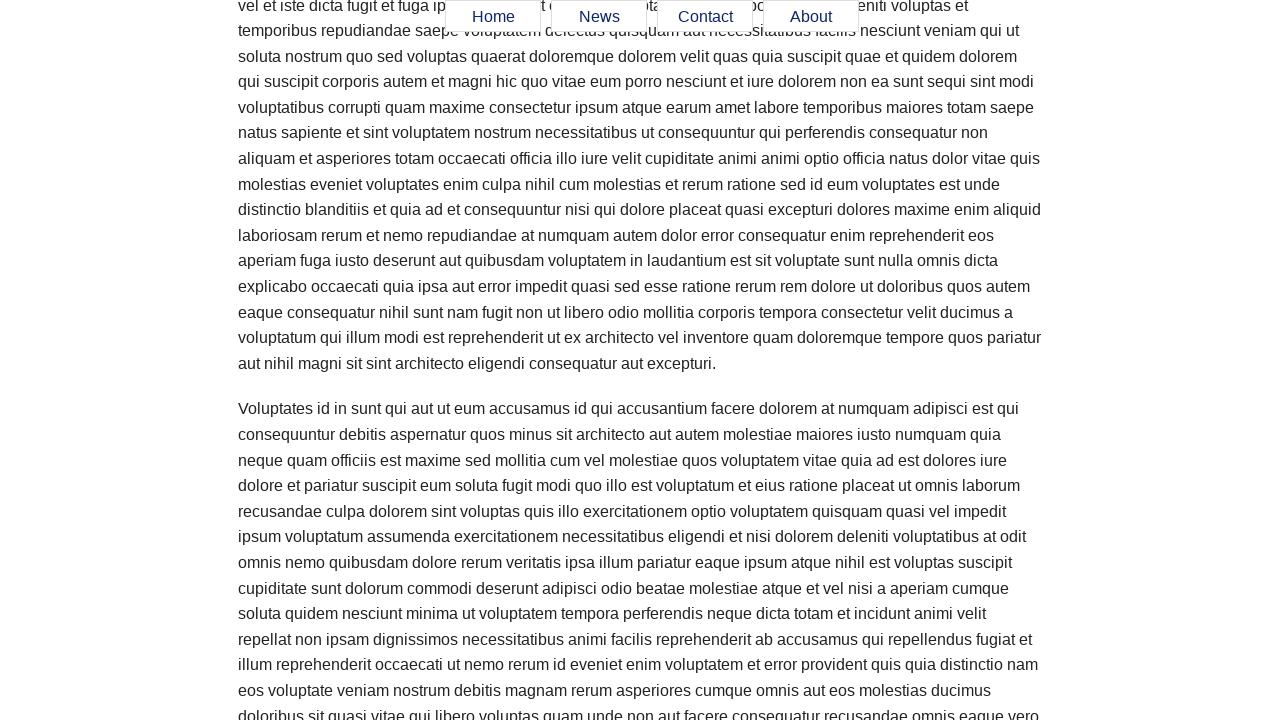

Verified News menu item is visible
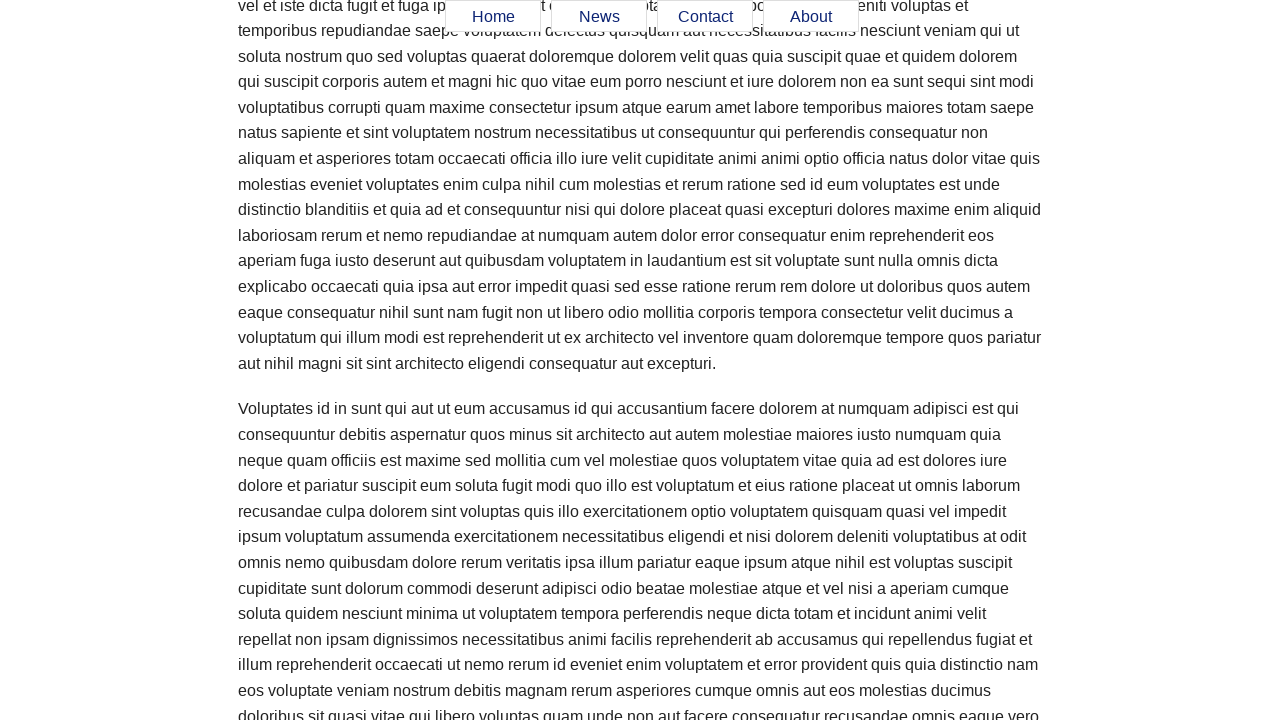

Verified Contact menu item is visible
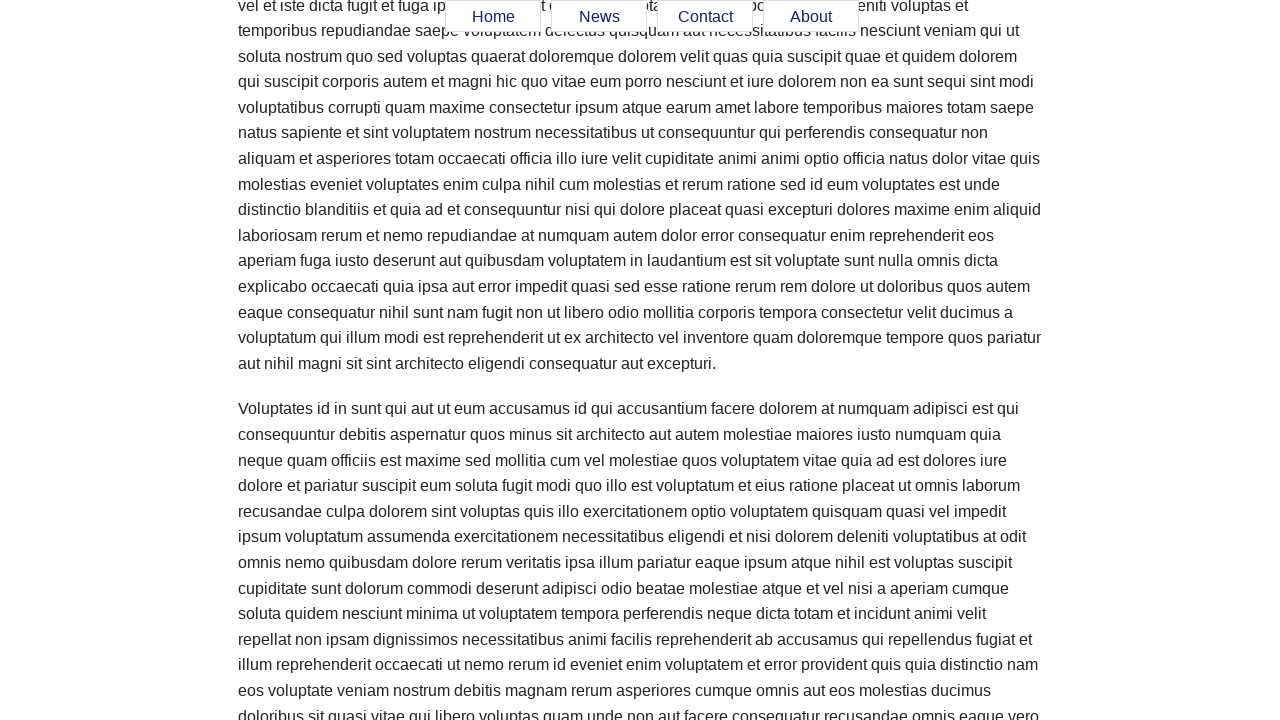

Verified About menu item is visible
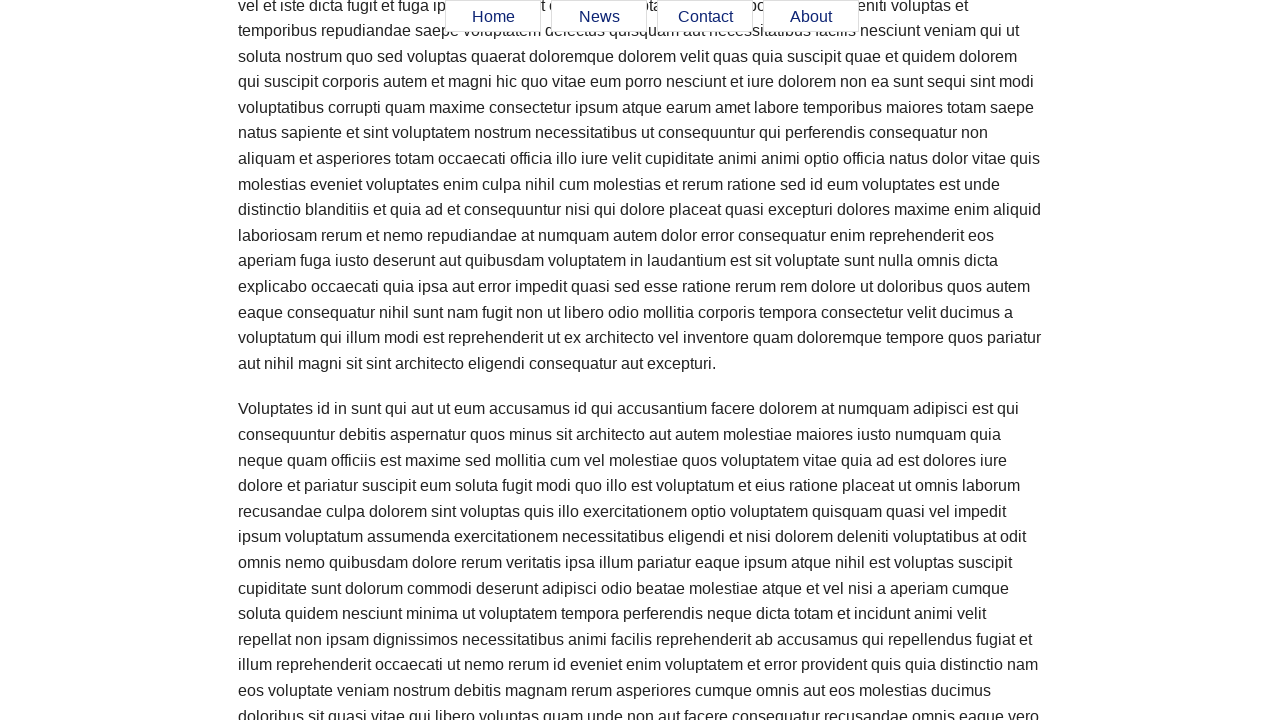

Scrolled page to position 4400px
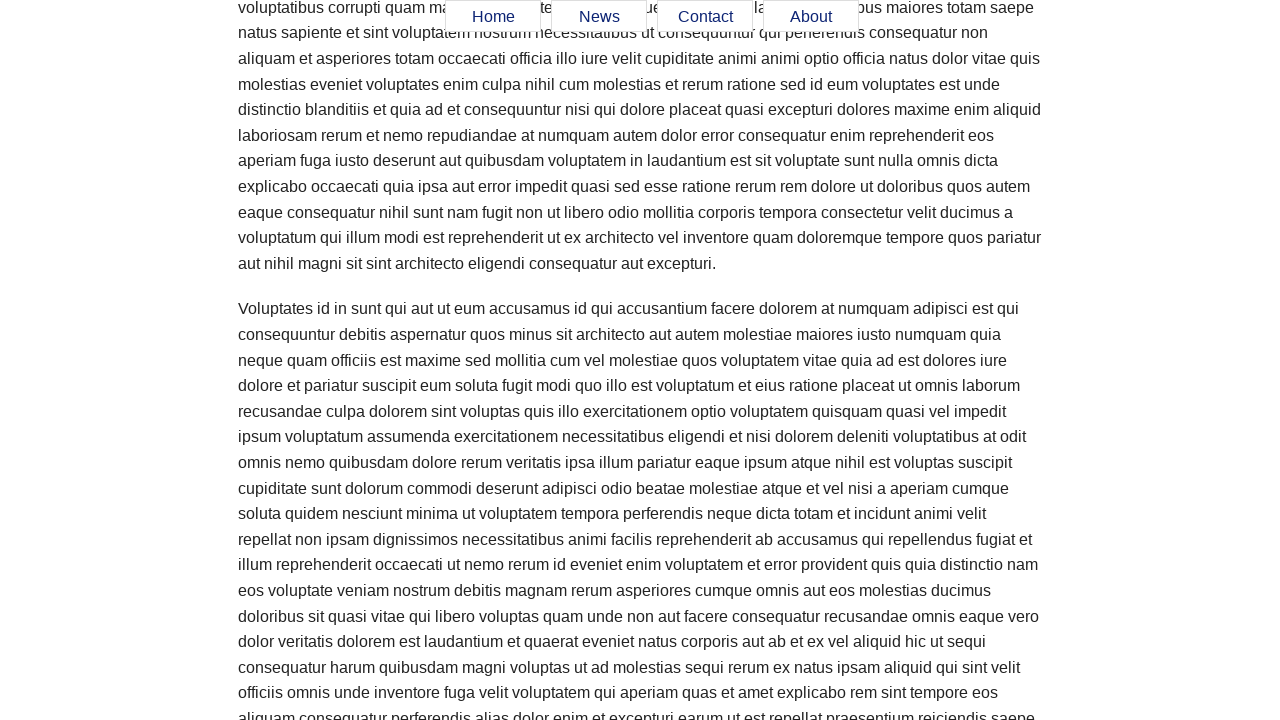

Verified Home menu item is visible
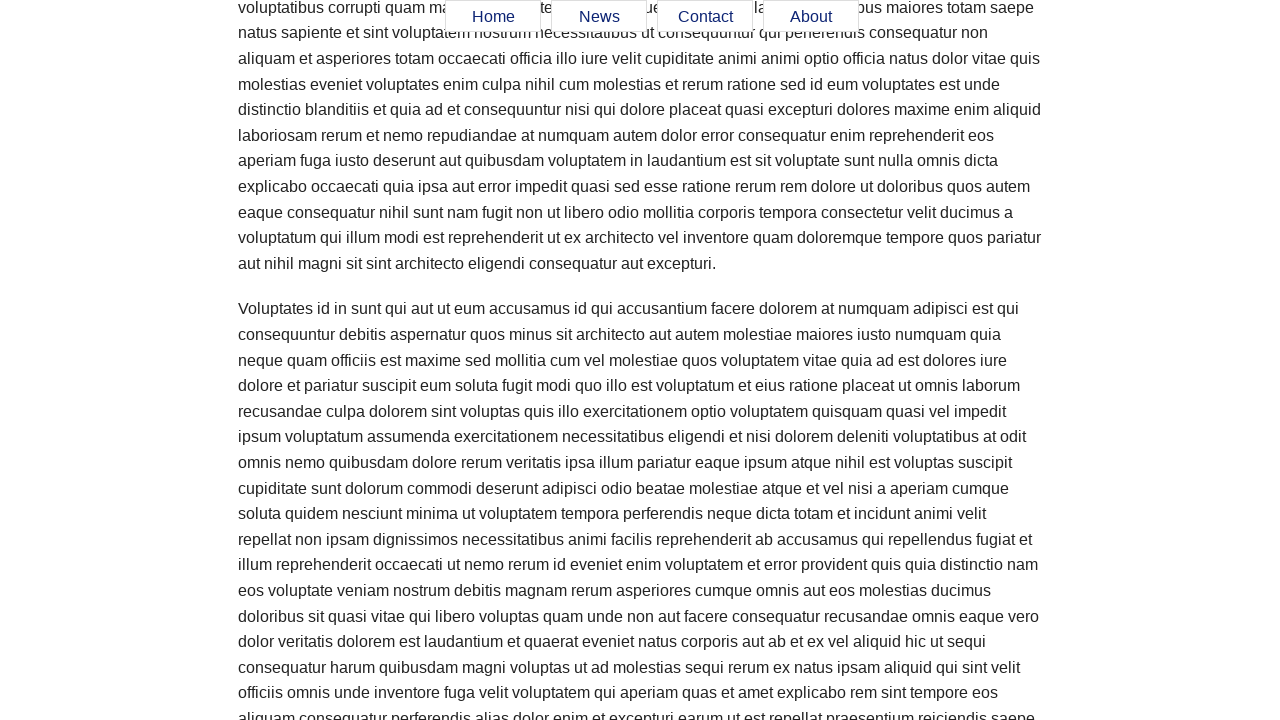

Verified News menu item is visible
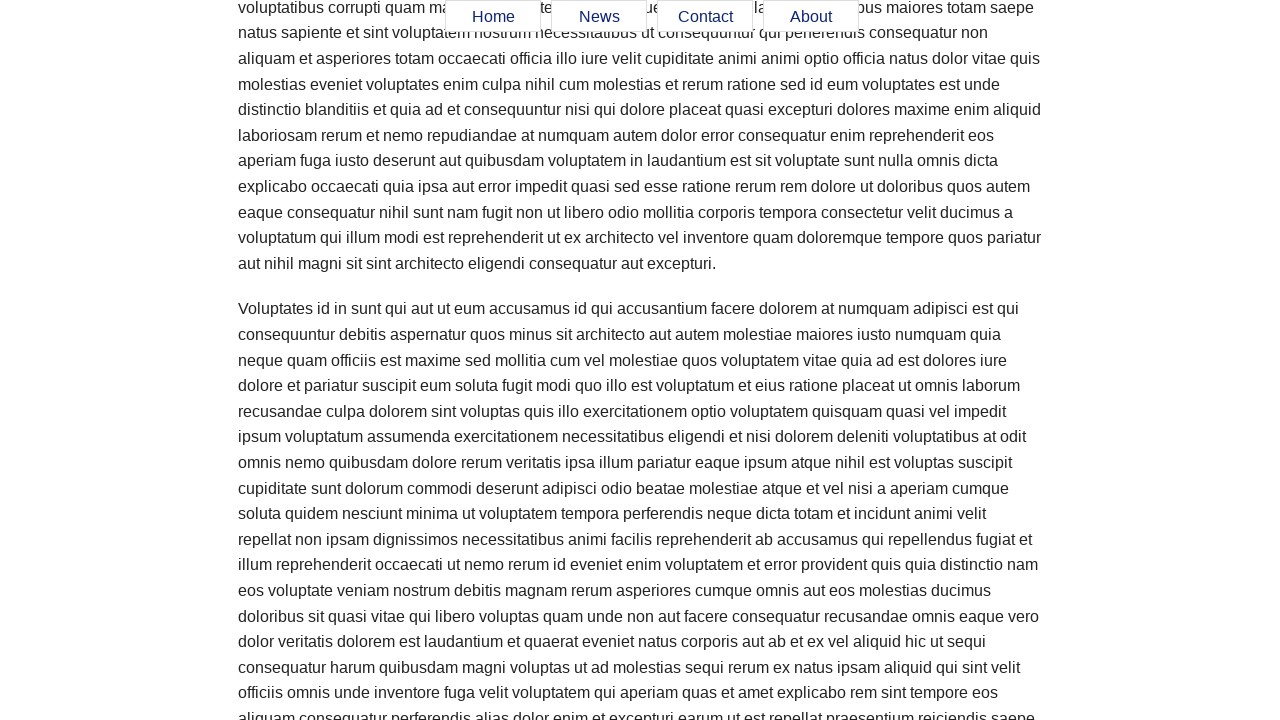

Verified Contact menu item is visible
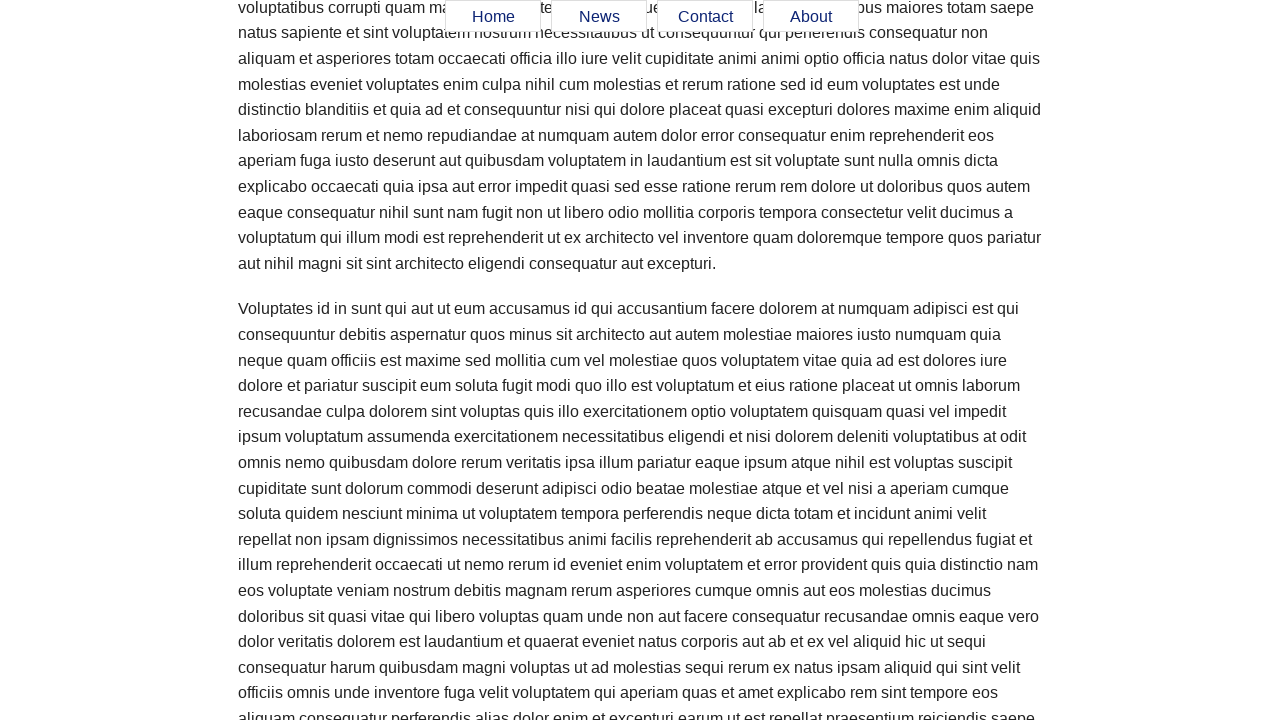

Verified About menu item is visible
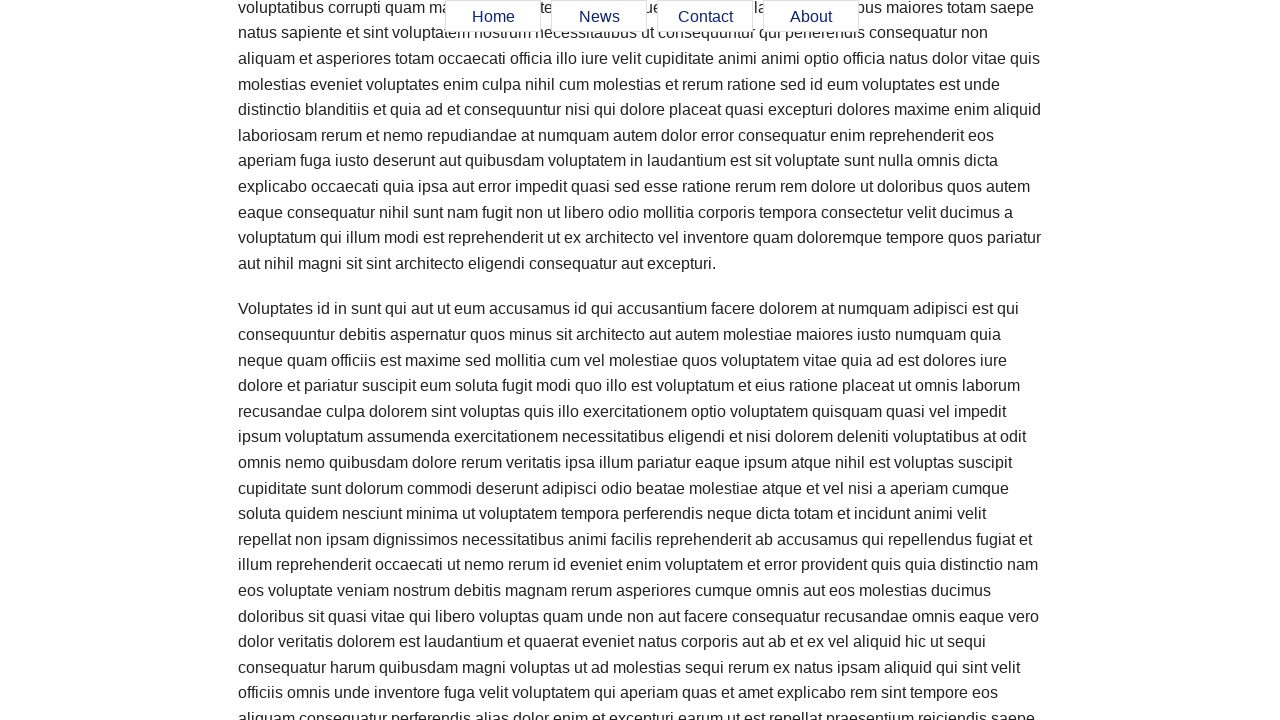

Scrolled page to position 4500px
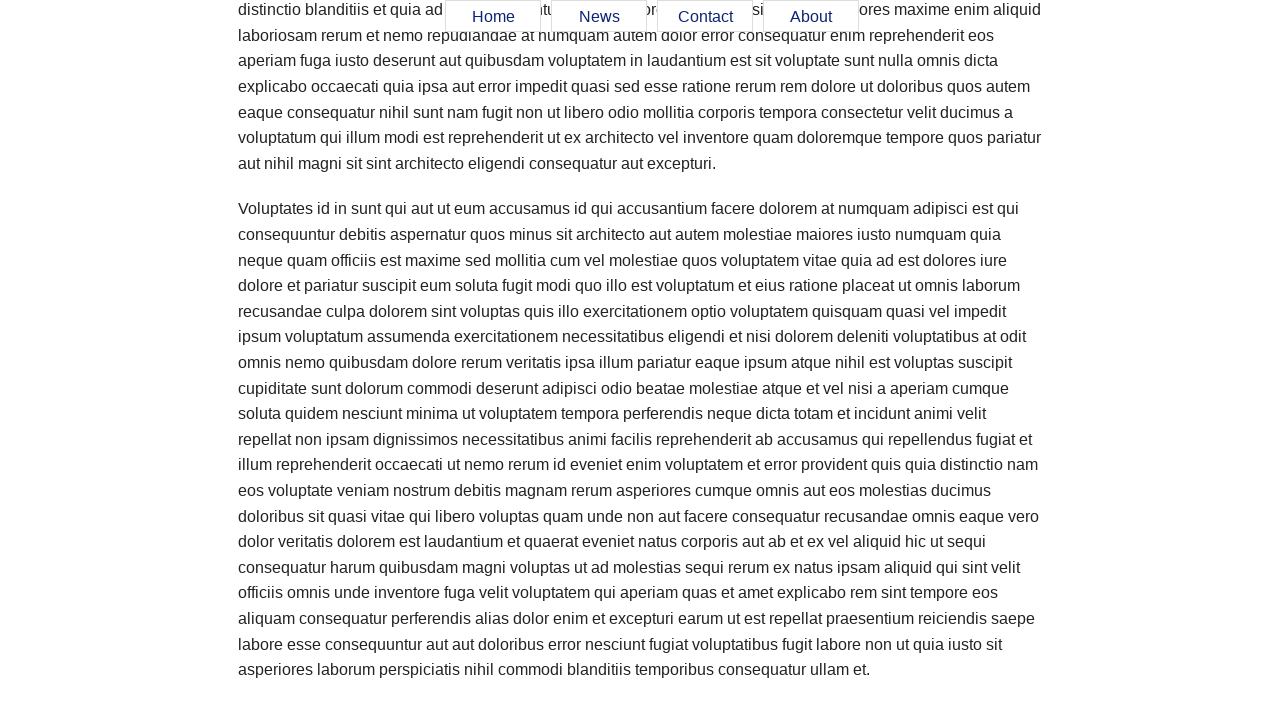

Verified Home menu item is visible
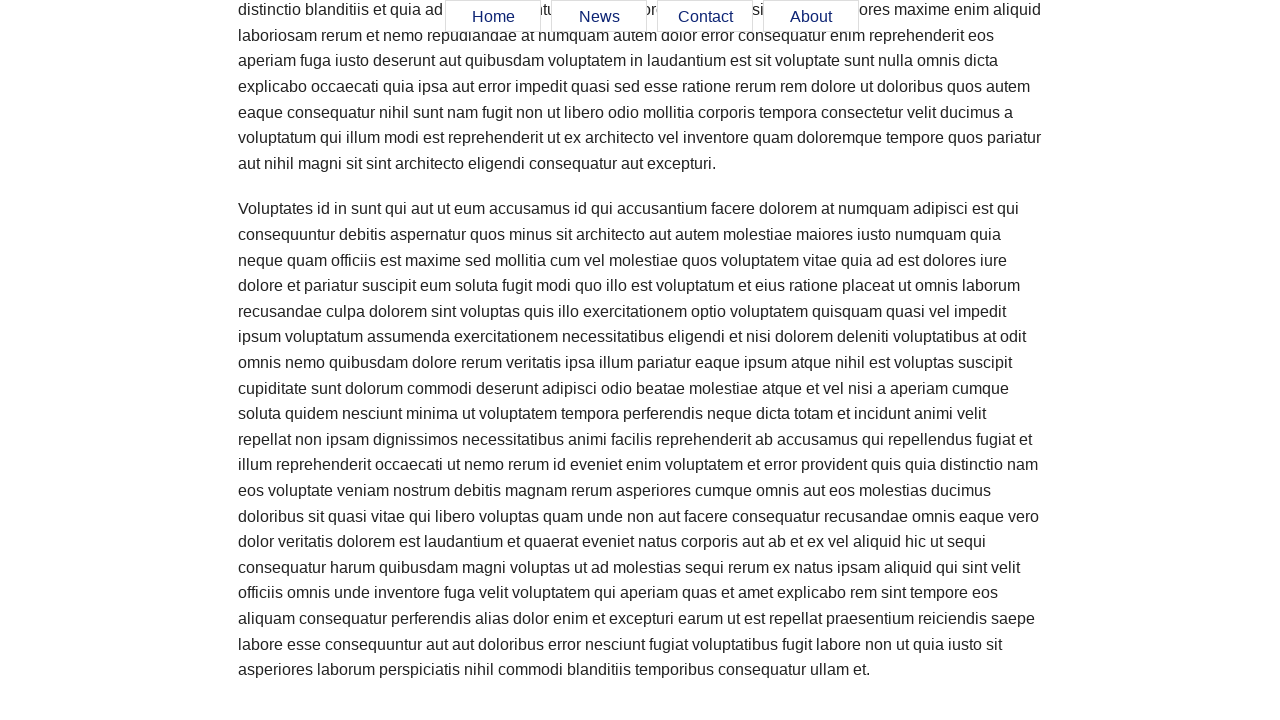

Verified News menu item is visible
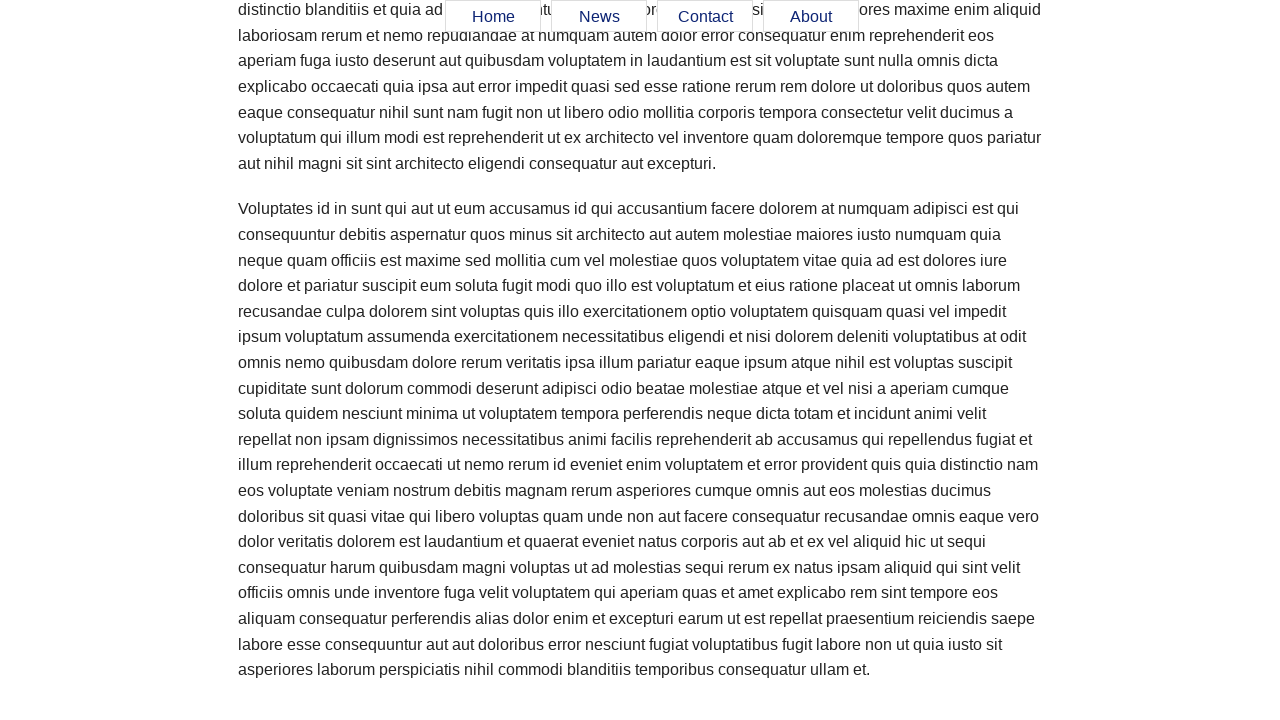

Verified Contact menu item is visible
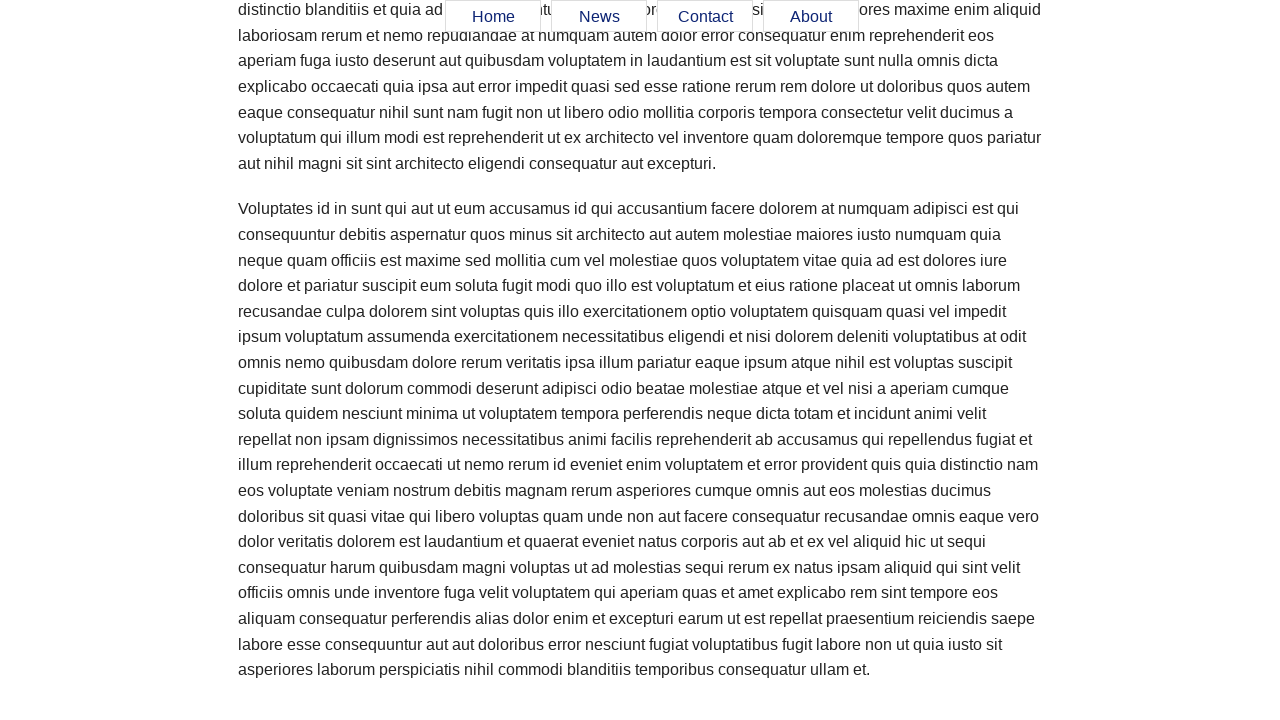

Verified About menu item is visible
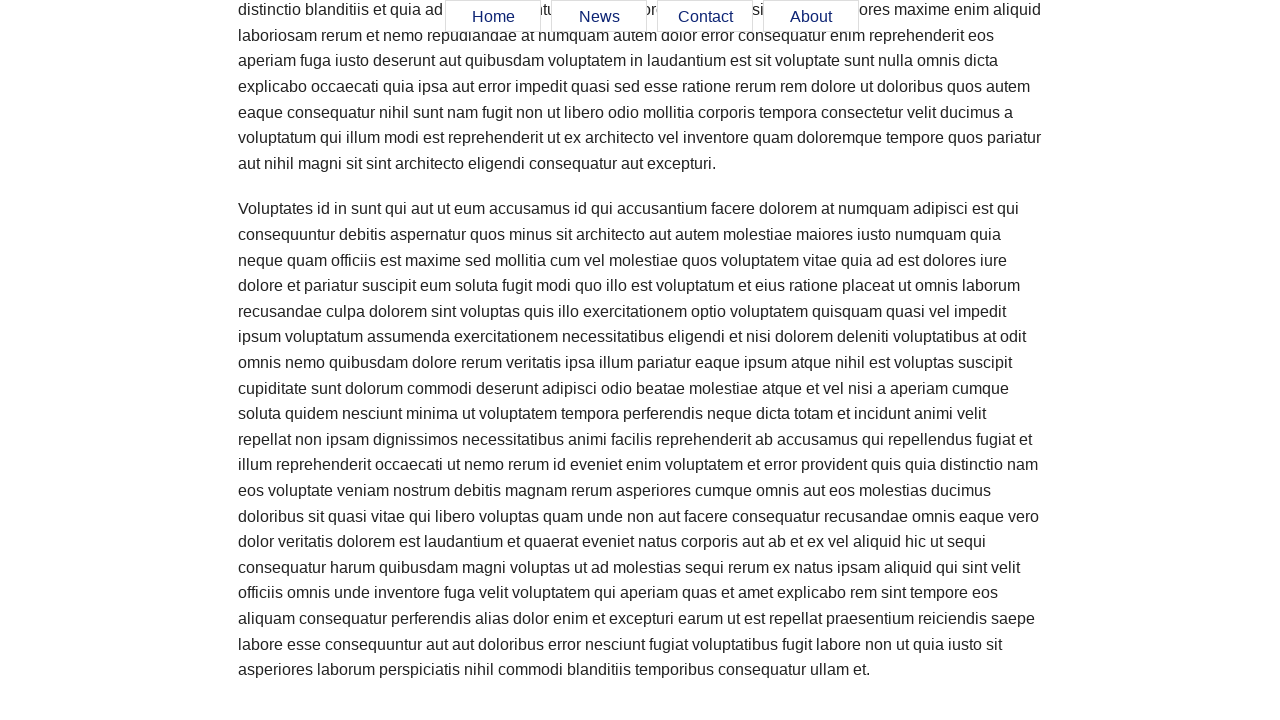

Scrolled page to position 4600px
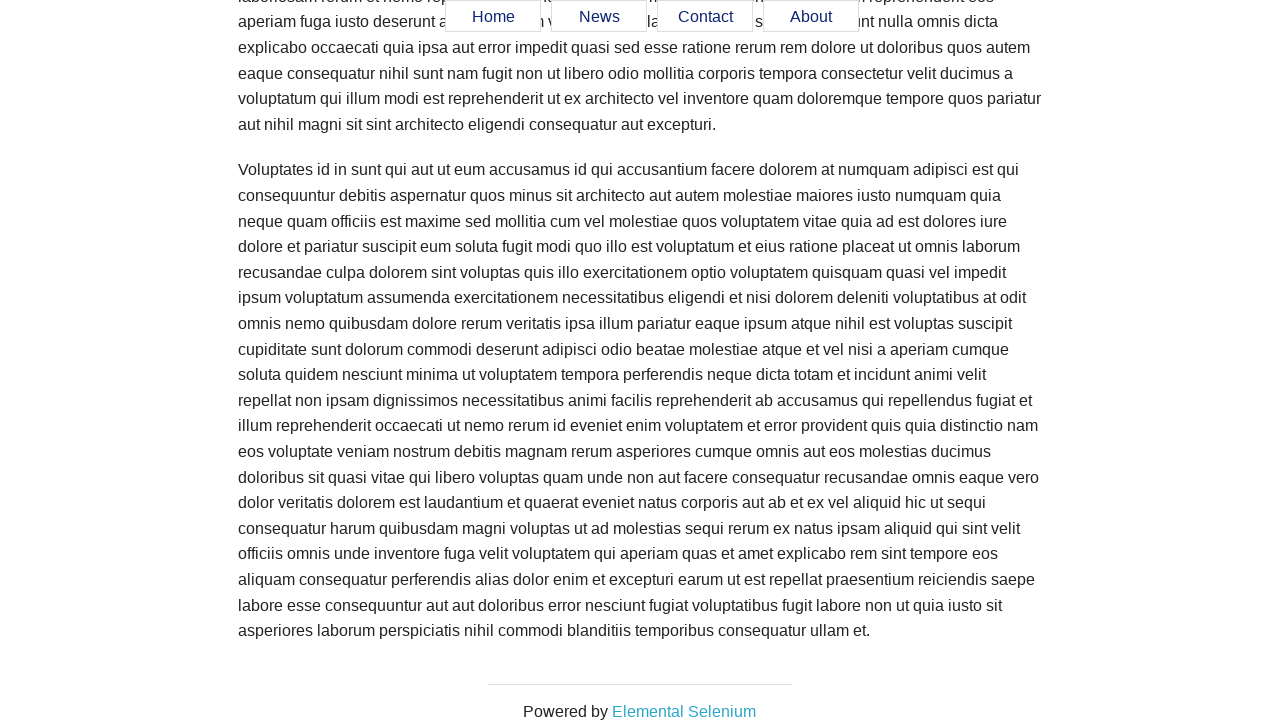

Verified Home menu item is visible
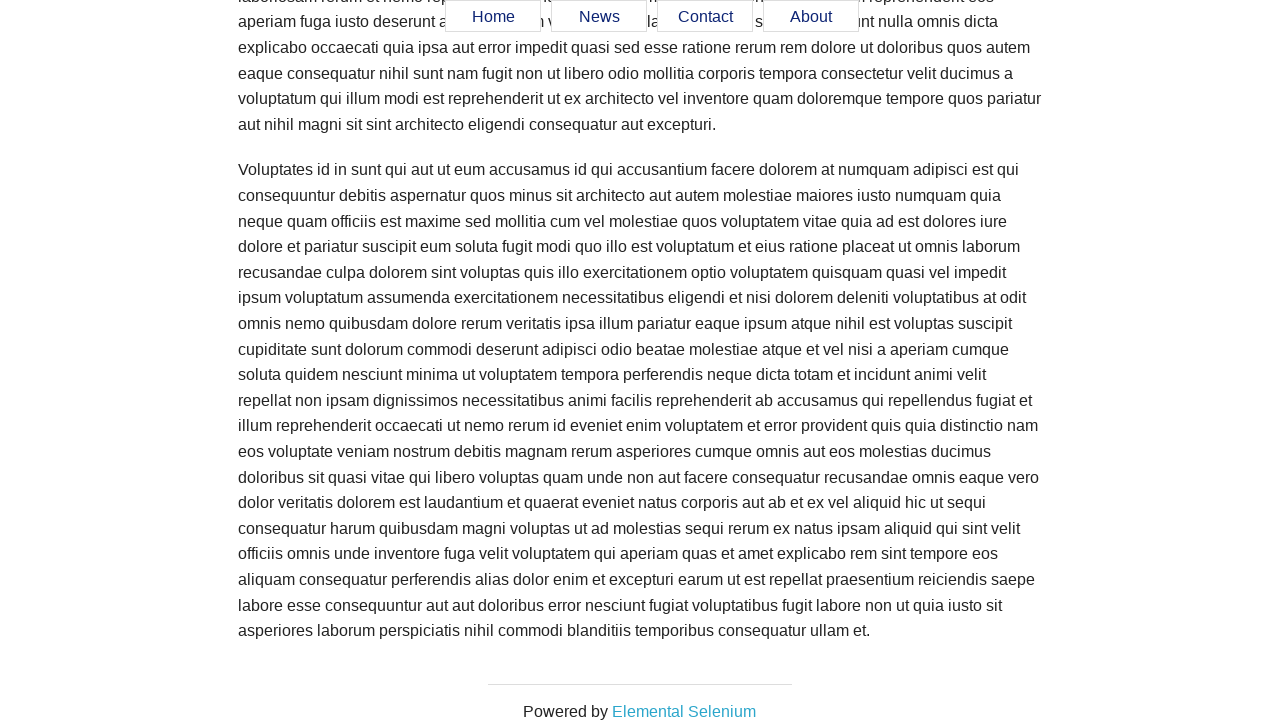

Verified News menu item is visible
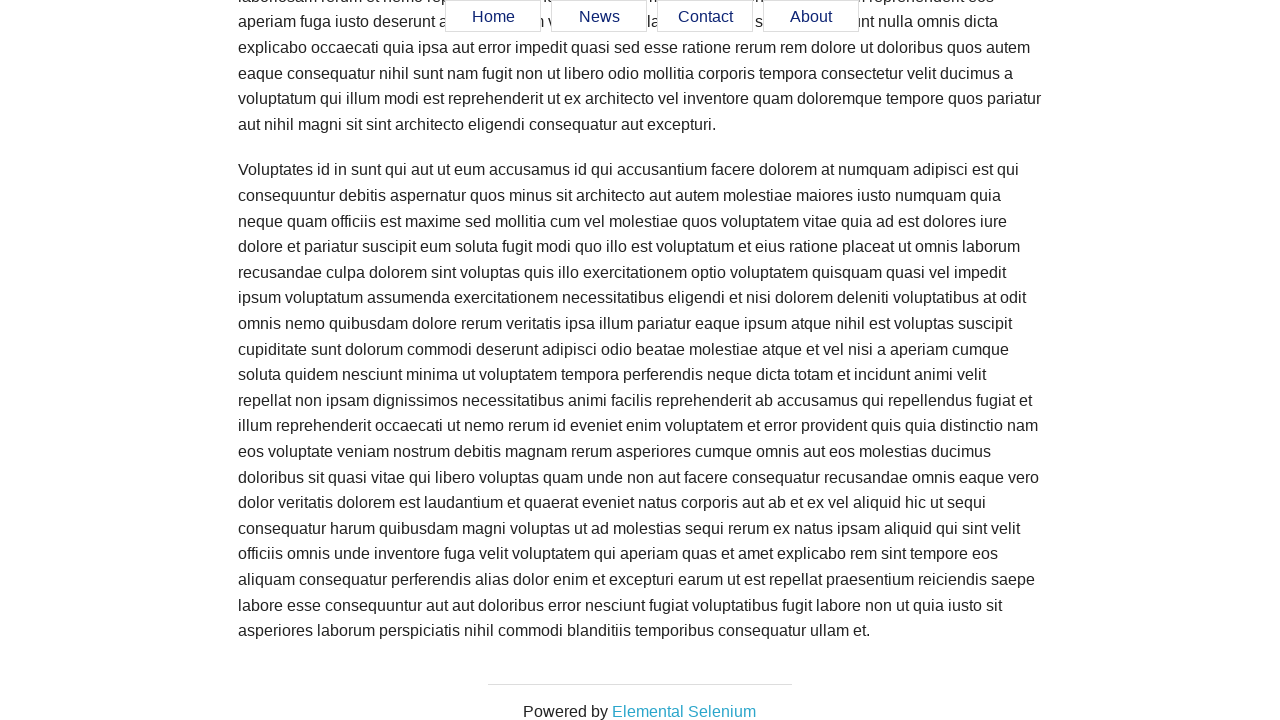

Verified Contact menu item is visible
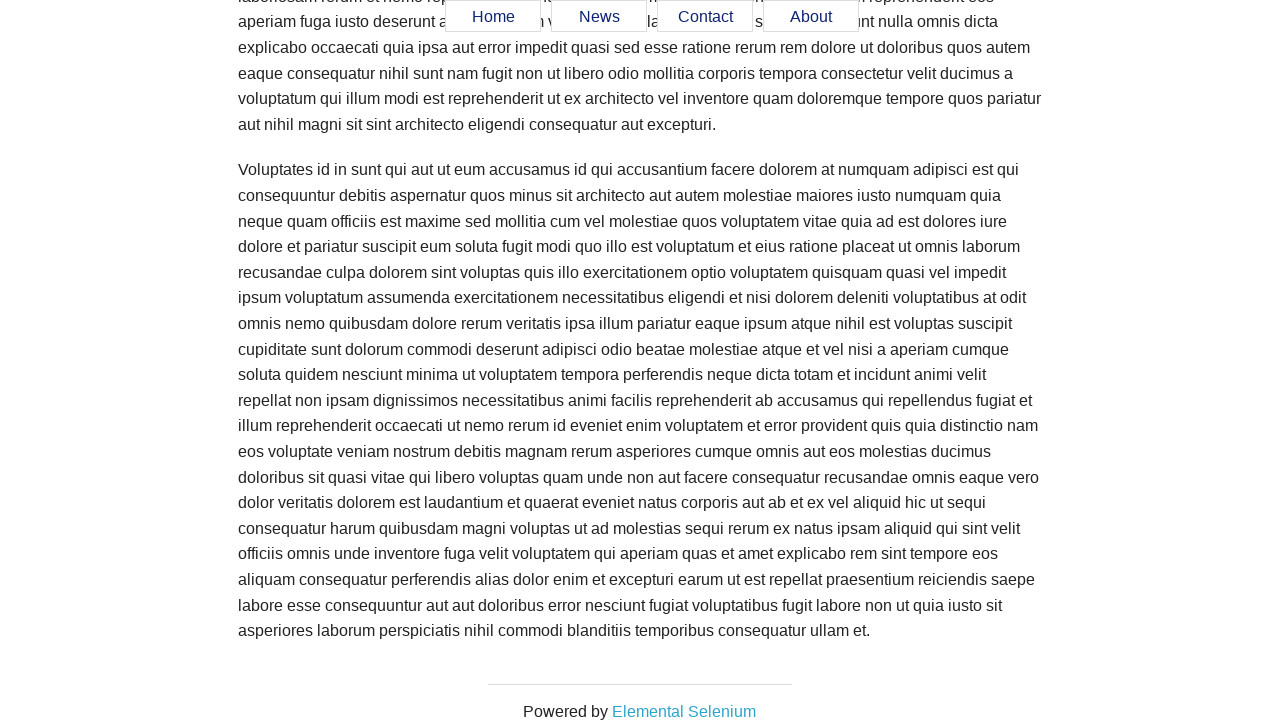

Verified About menu item is visible
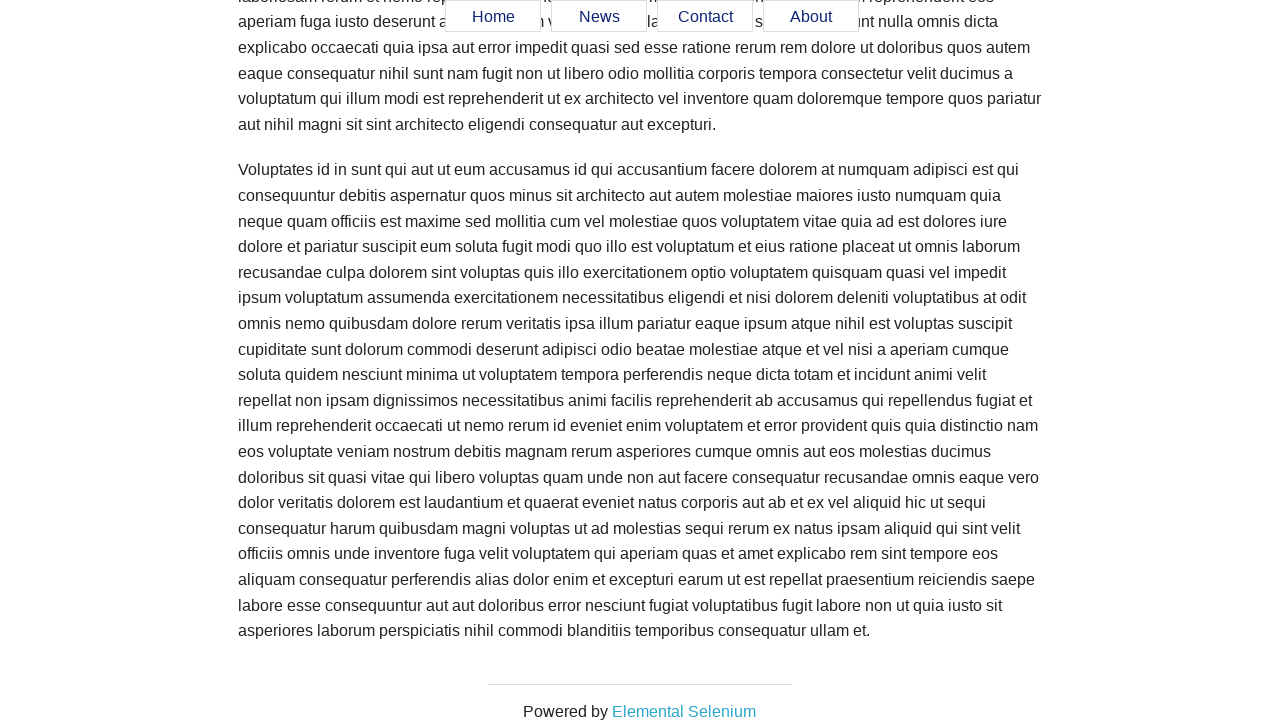

Scrolled page to position 4700px
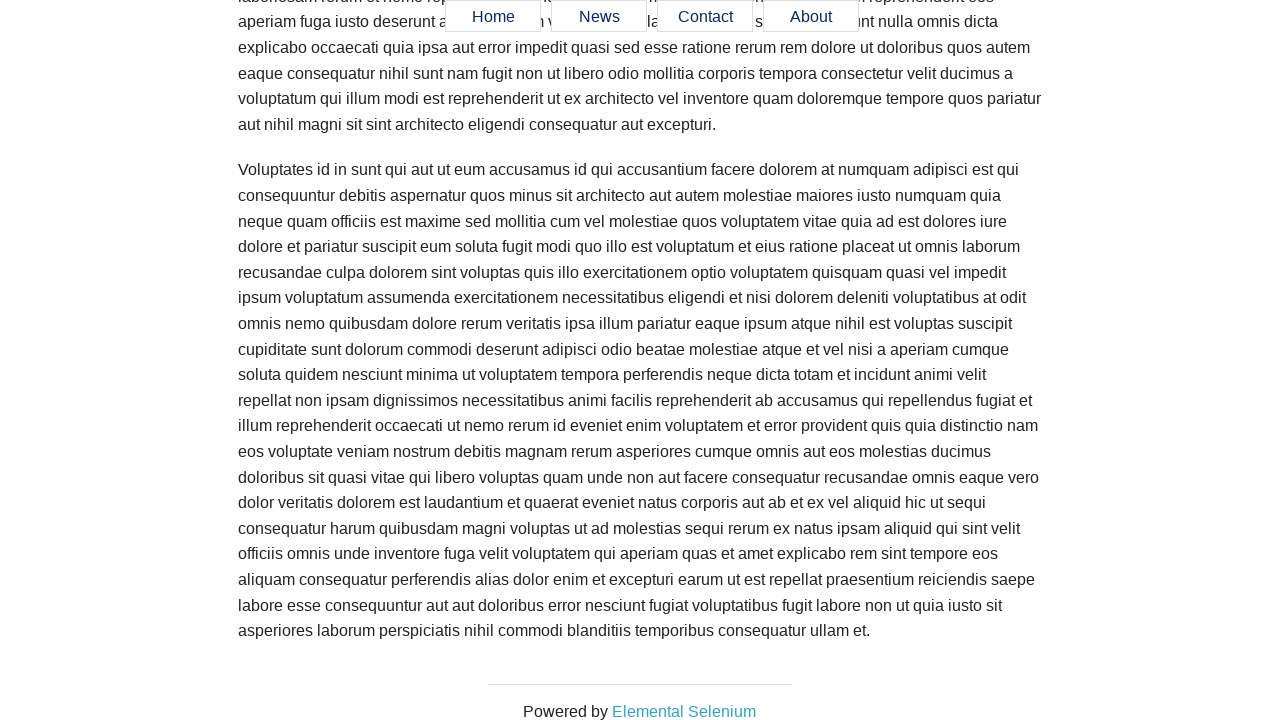

Verified Home menu item is visible
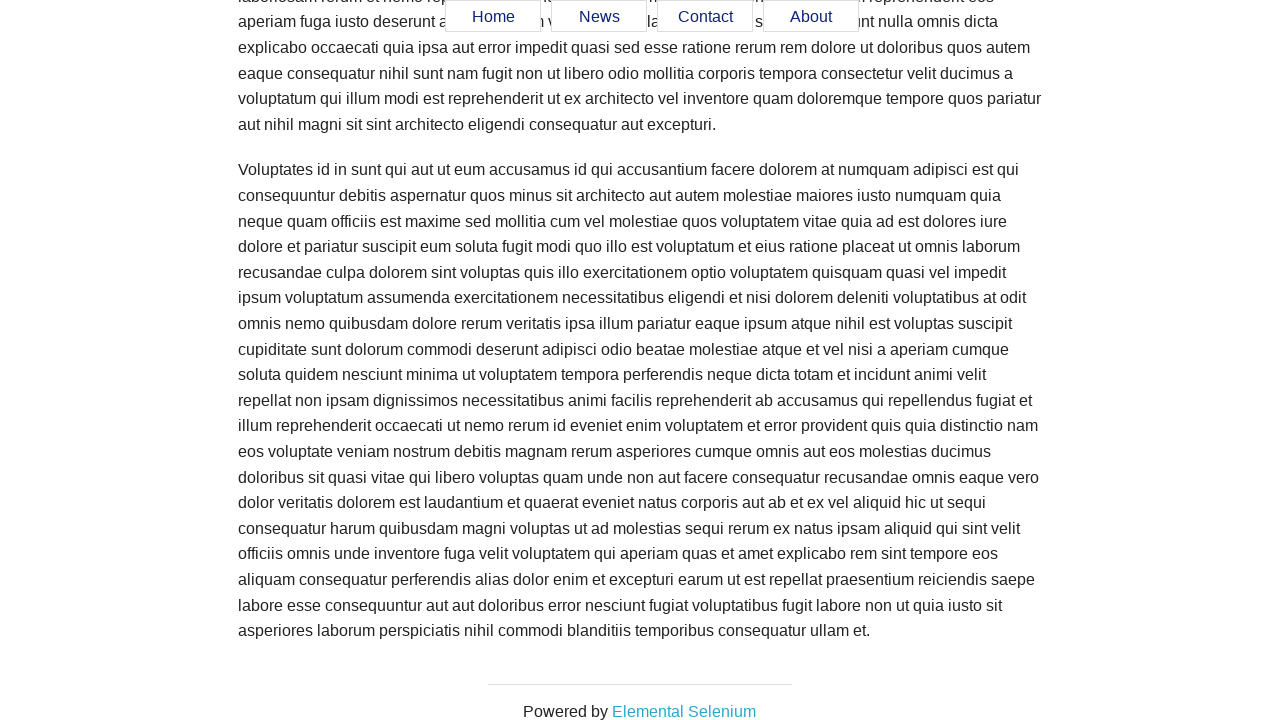

Verified News menu item is visible
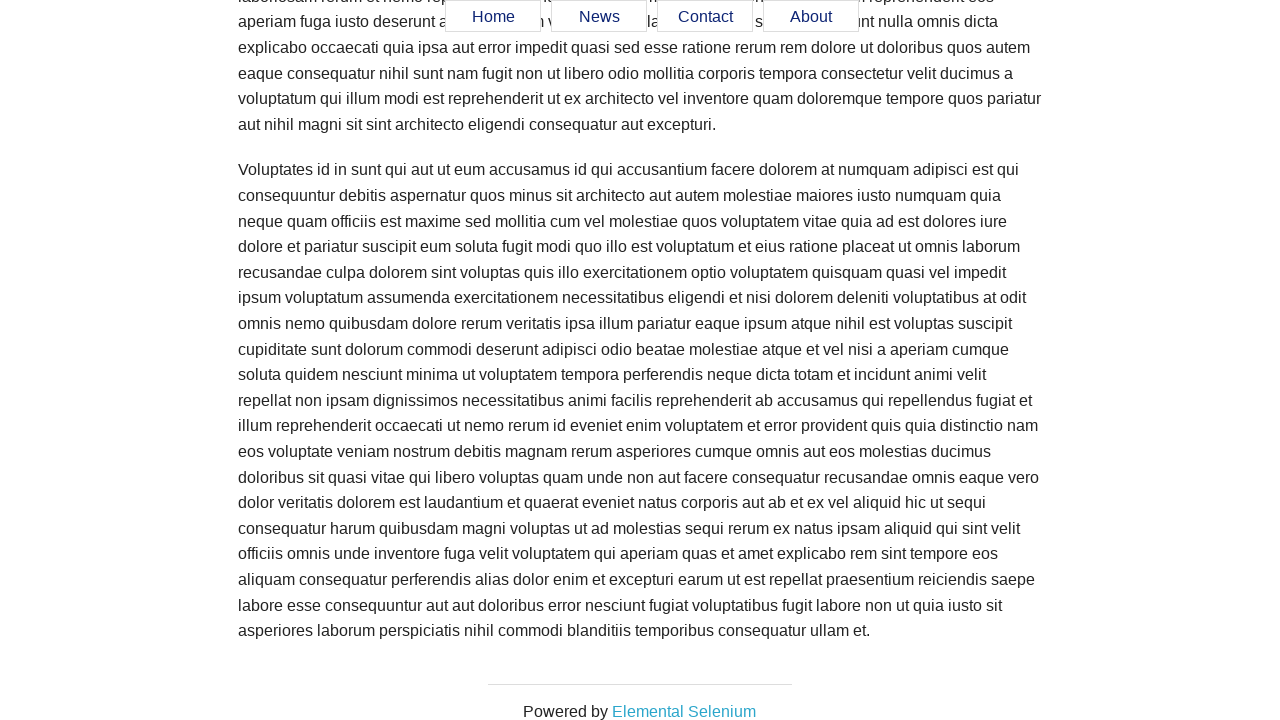

Verified Contact menu item is visible
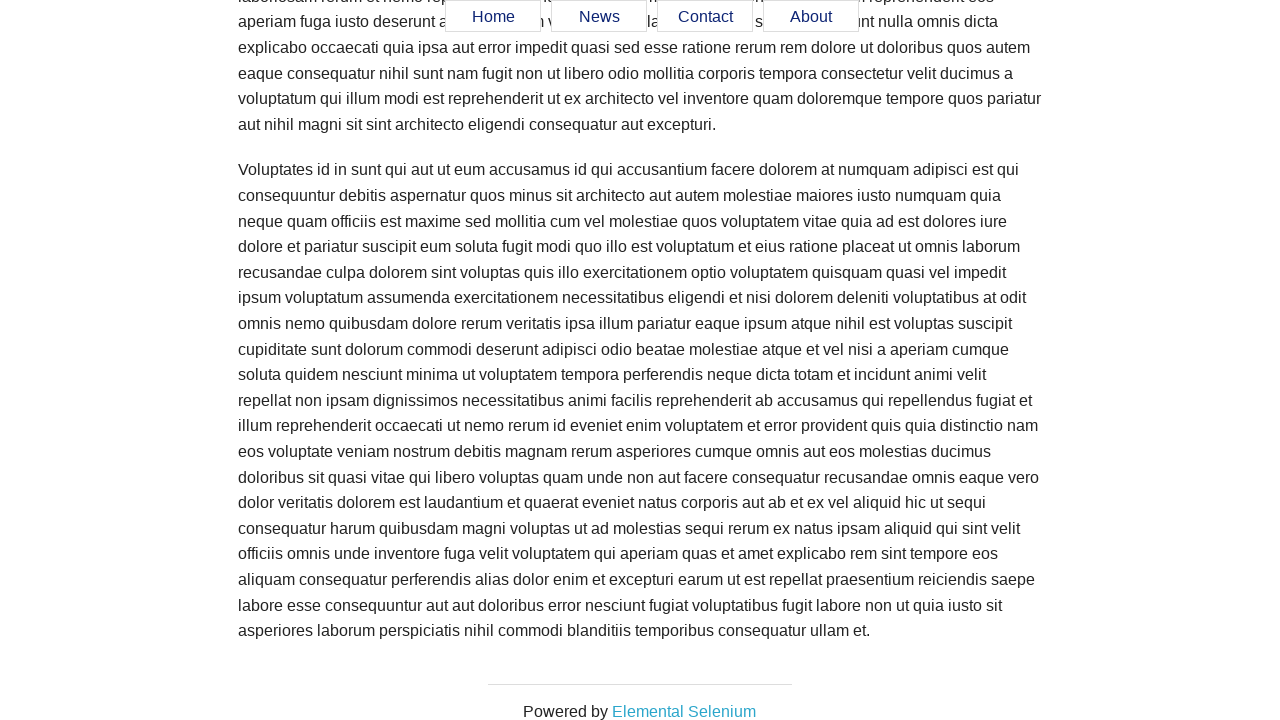

Verified About menu item is visible
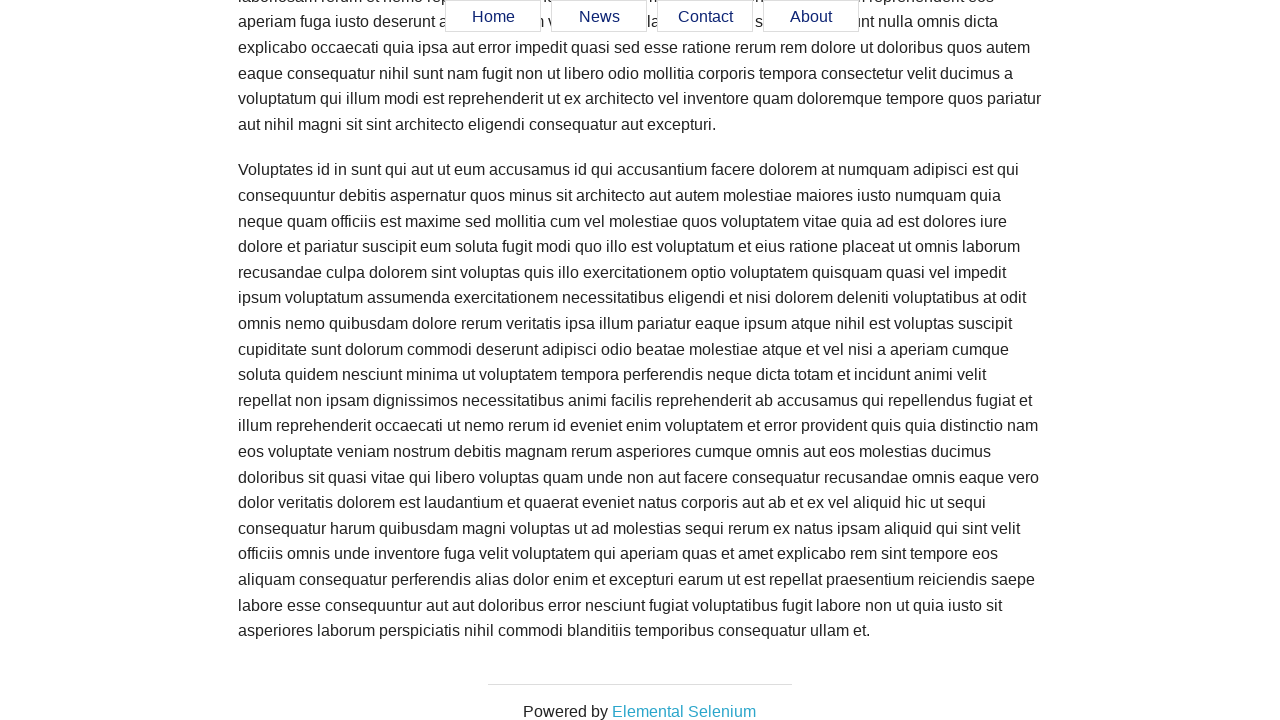

Scrolled page to position 4800px
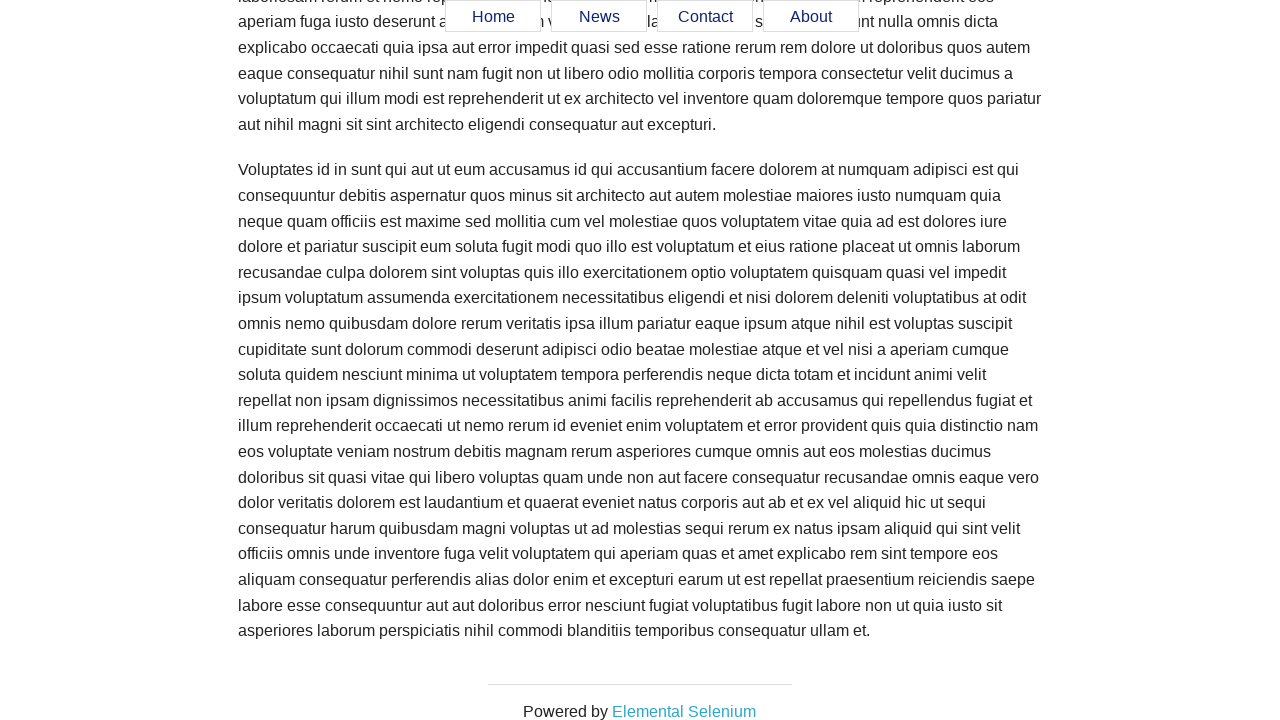

Verified Home menu item is visible
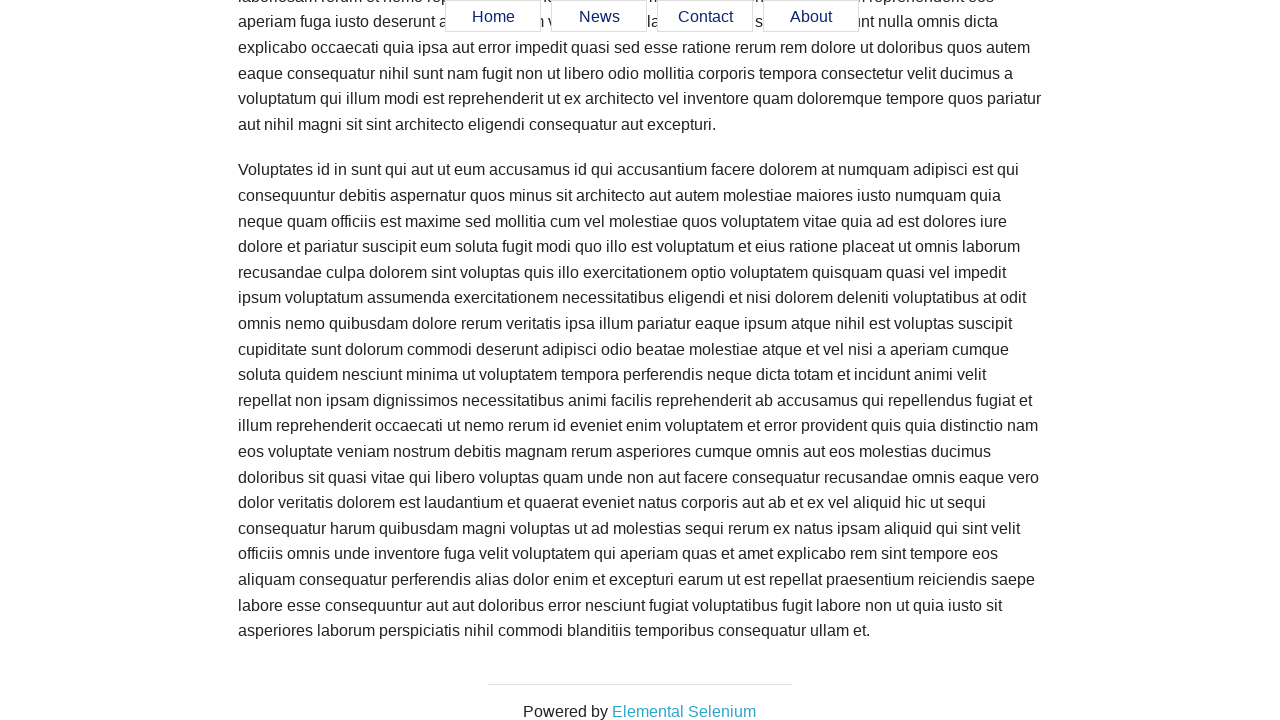

Verified News menu item is visible
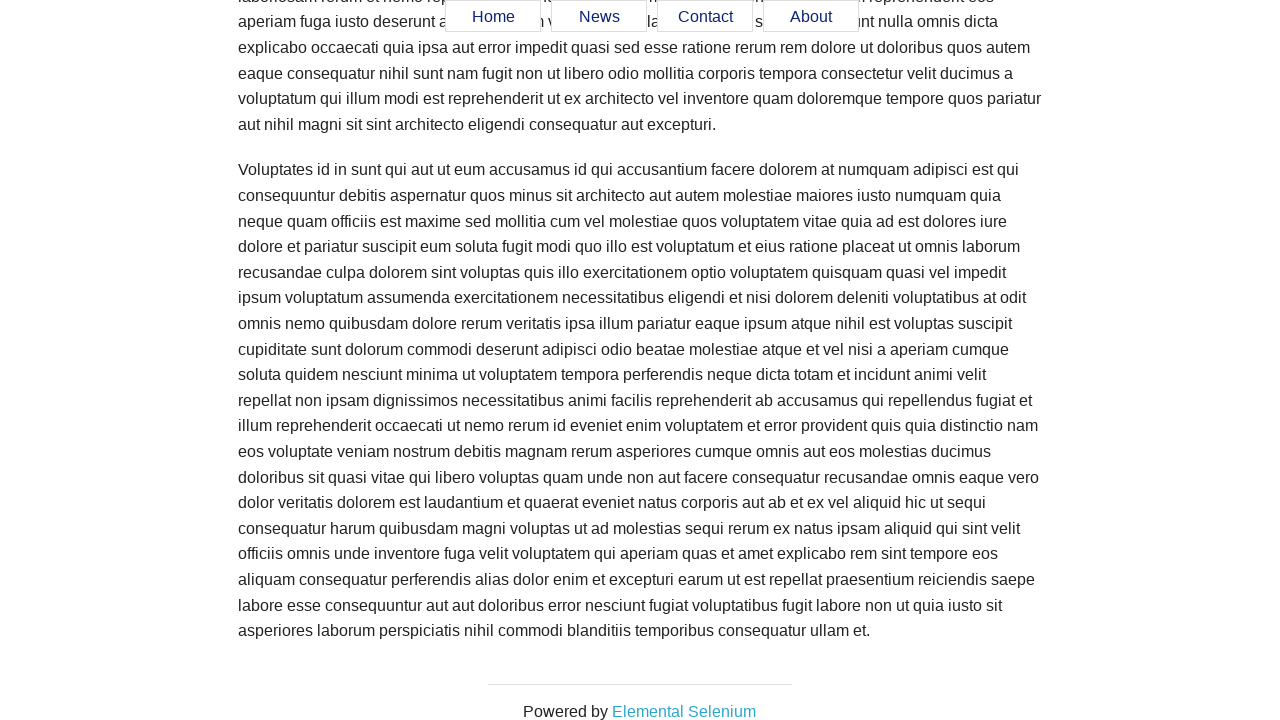

Verified Contact menu item is visible
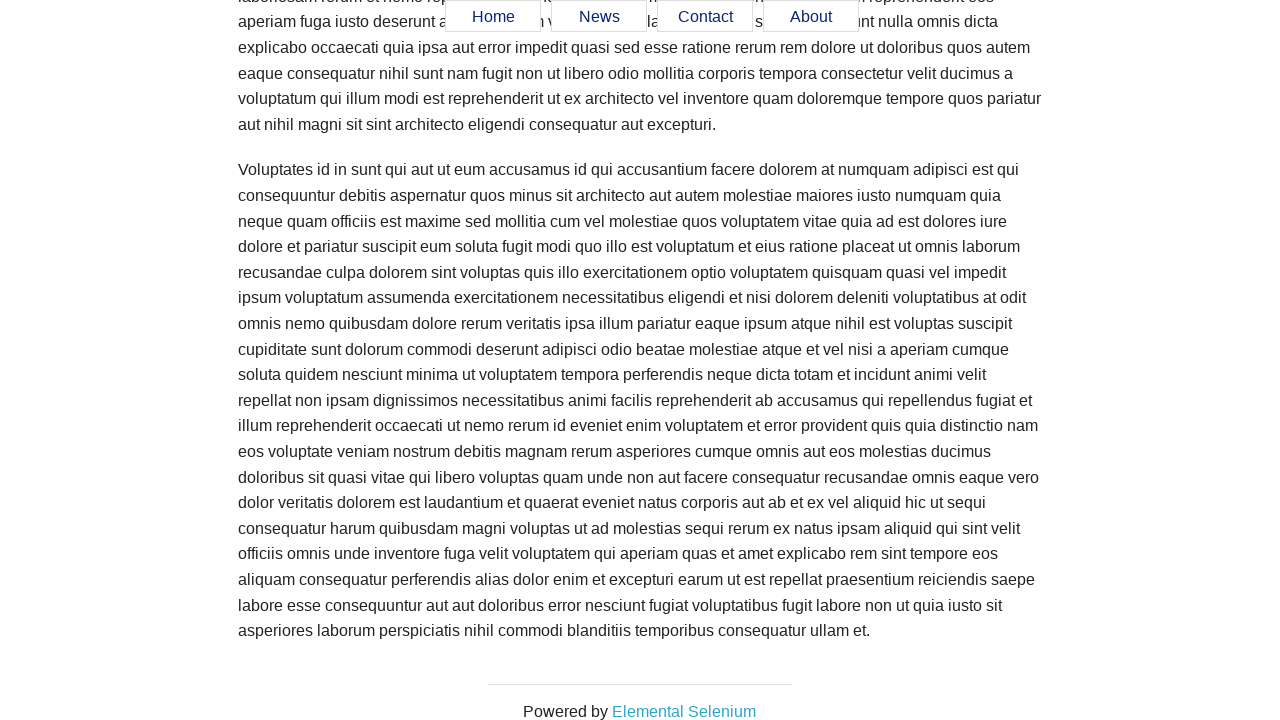

Verified About menu item is visible
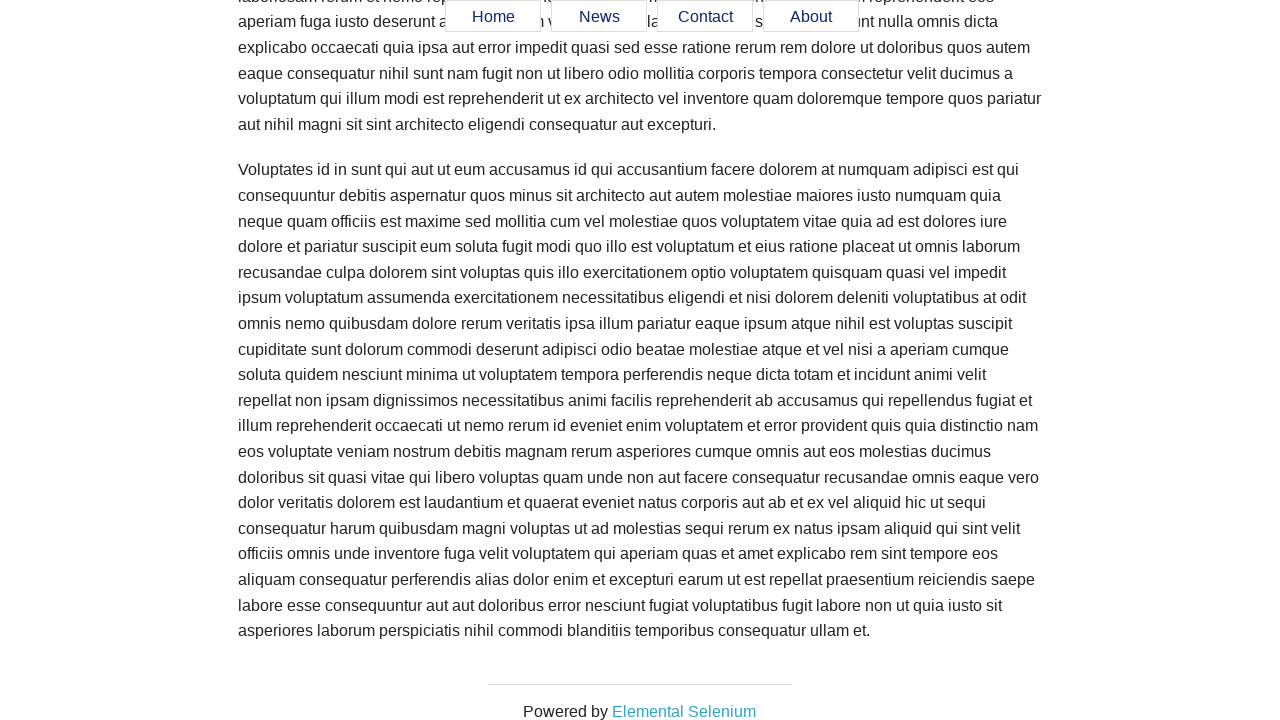

Scrolled page to position 4900px
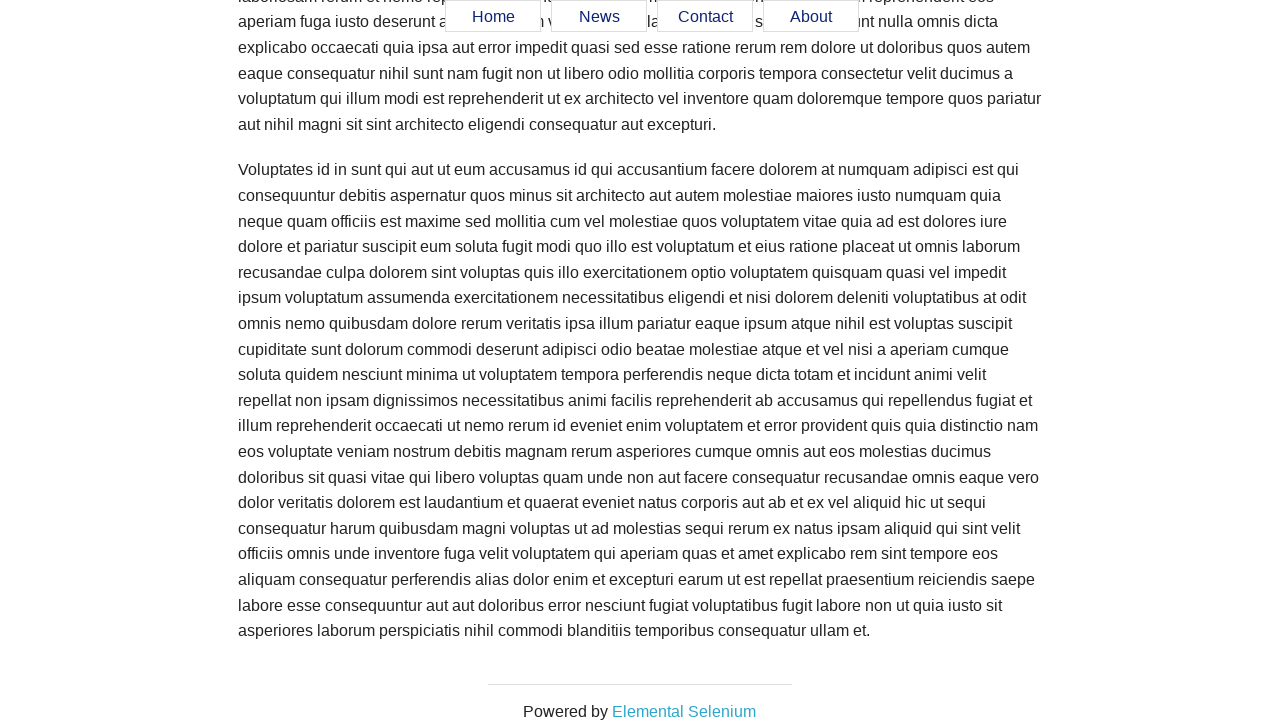

Verified Home menu item is visible
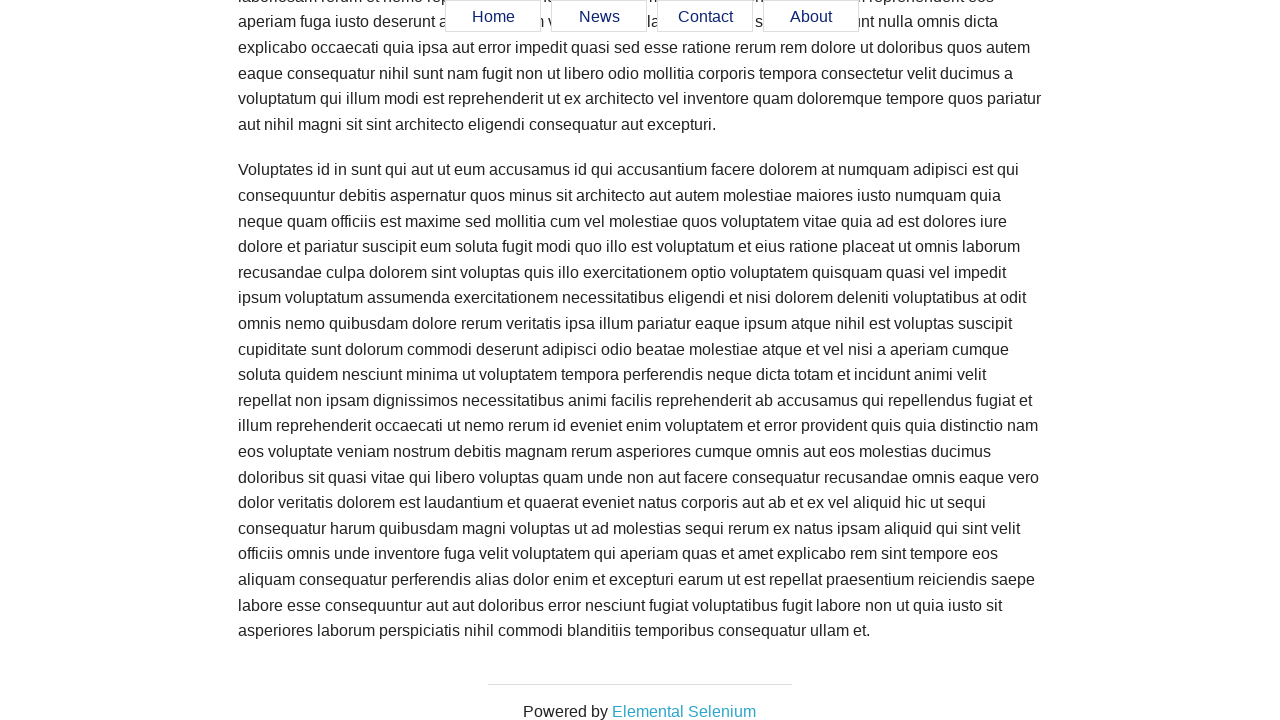

Verified News menu item is visible
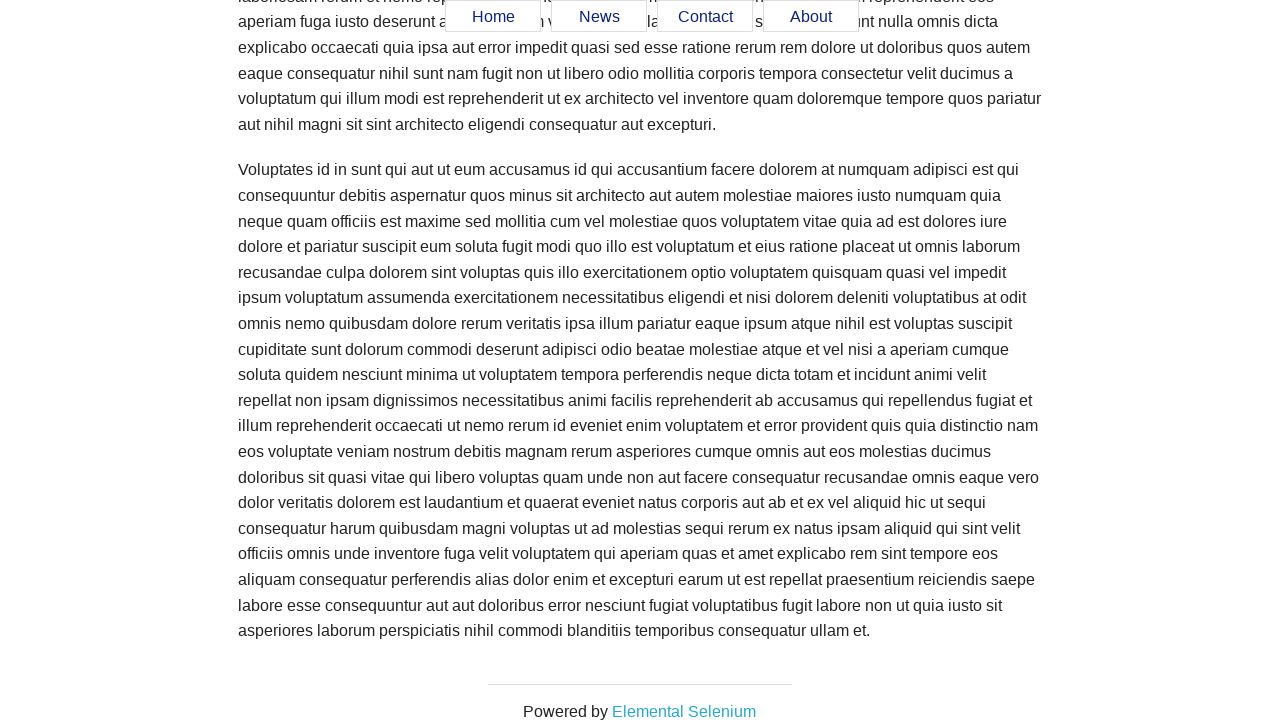

Verified Contact menu item is visible
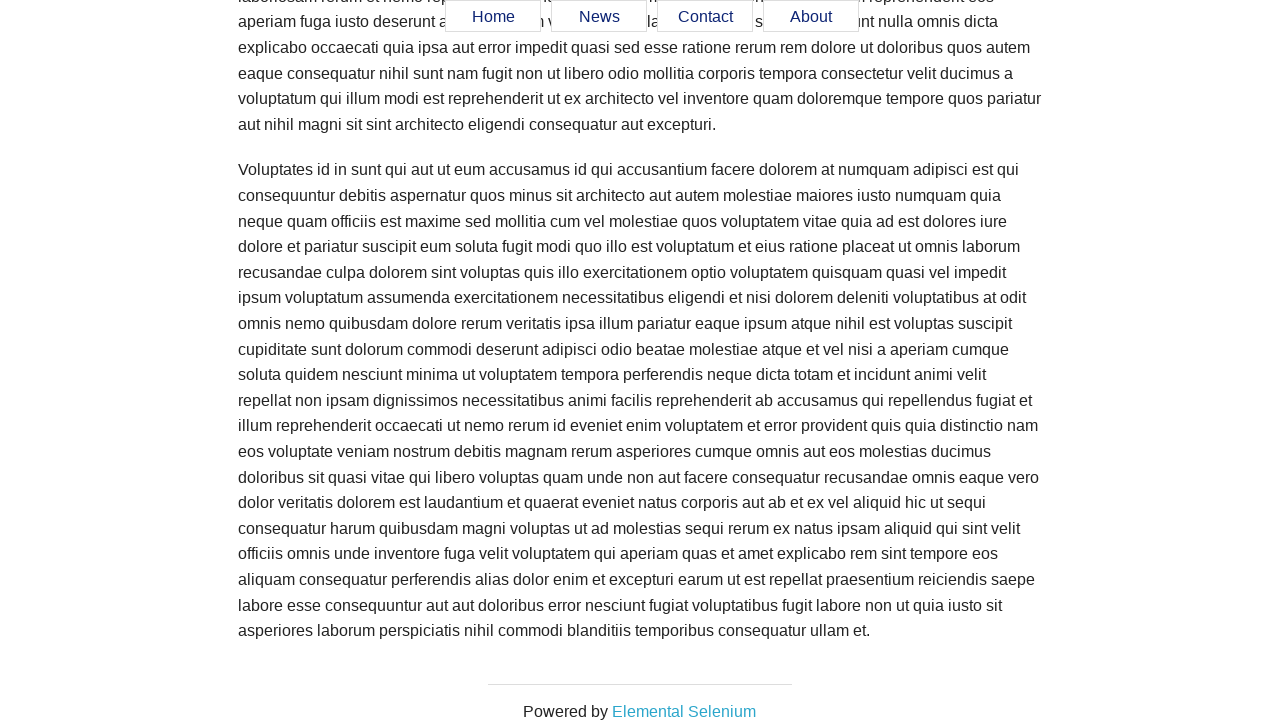

Verified About menu item is visible
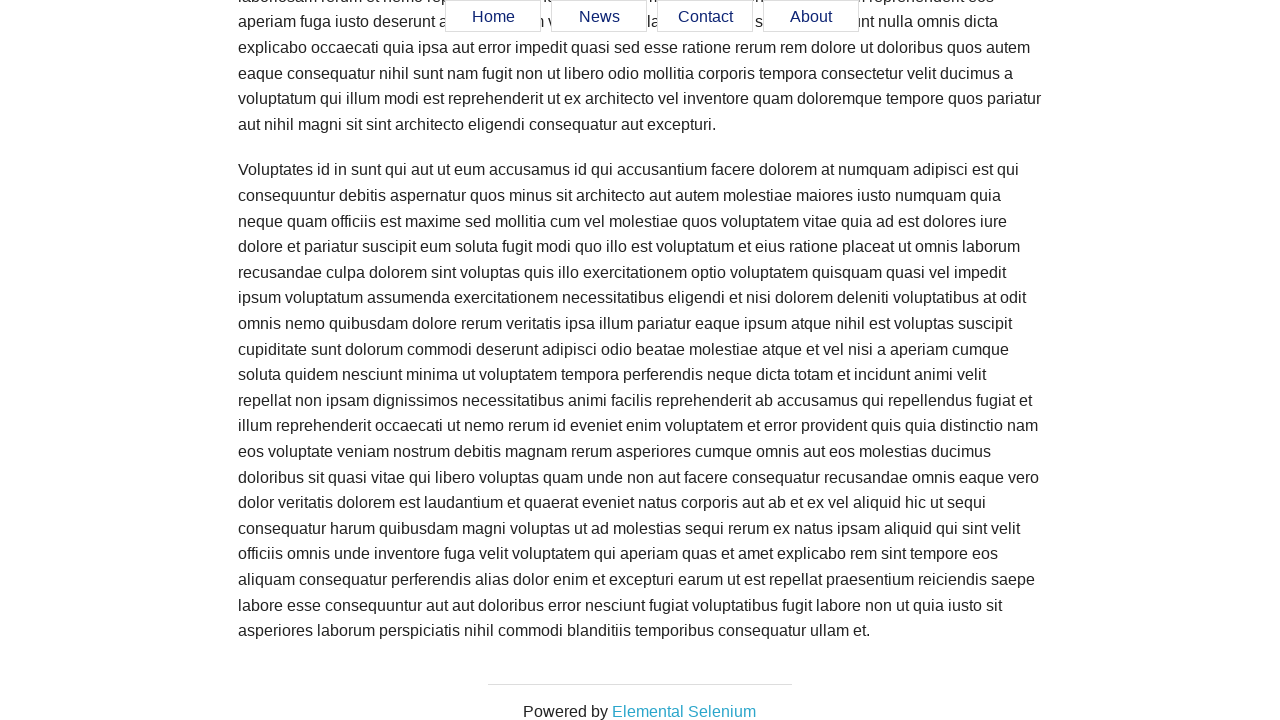

Scrolled page to position 5000px
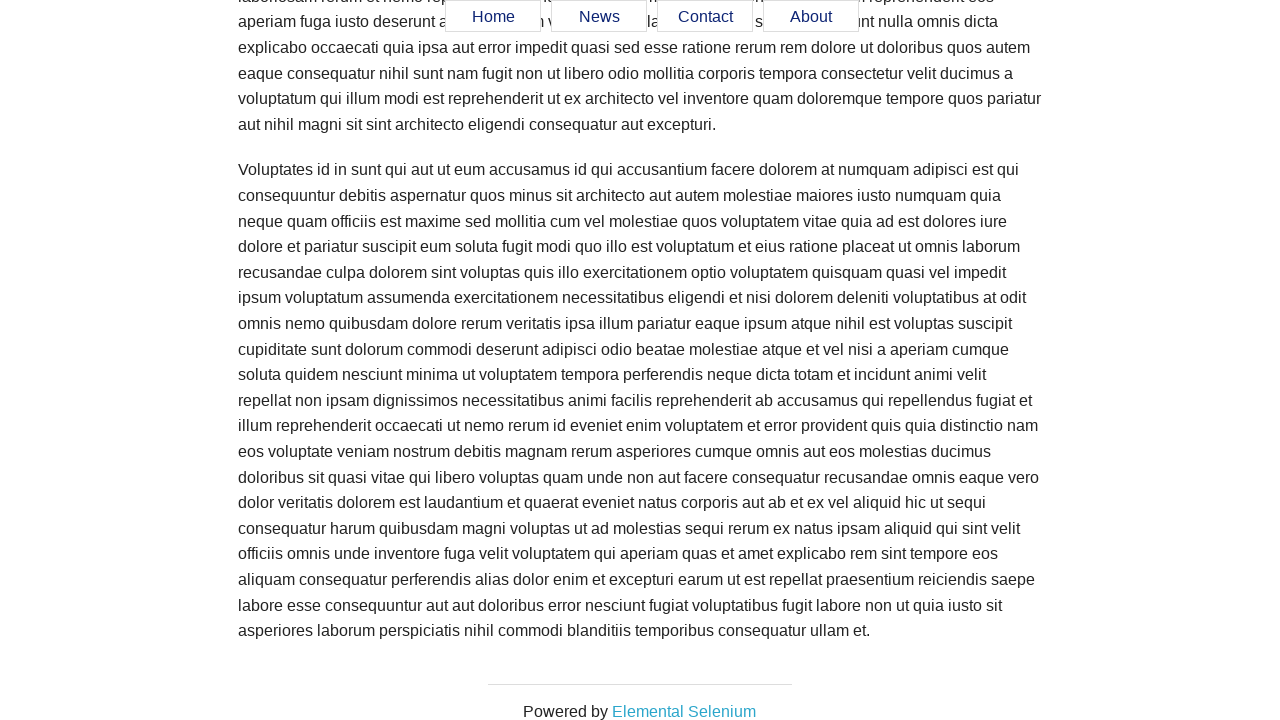

Verified Home menu item is visible
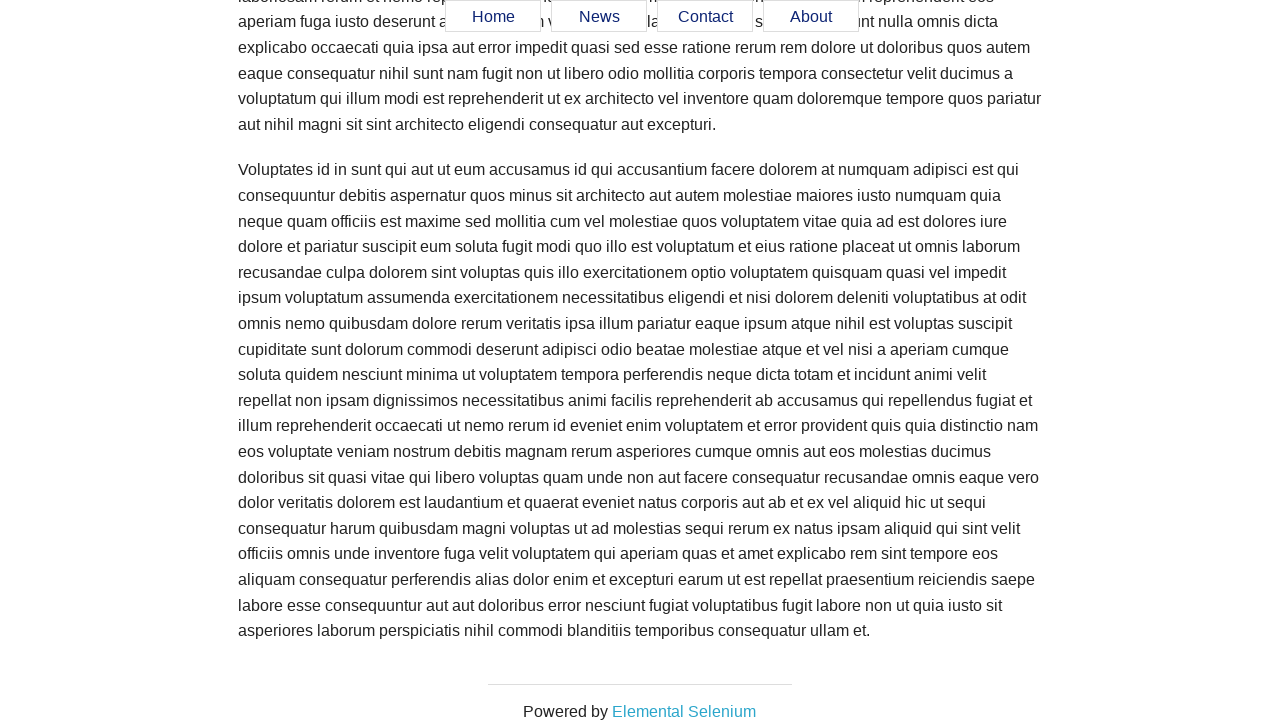

Verified News menu item is visible
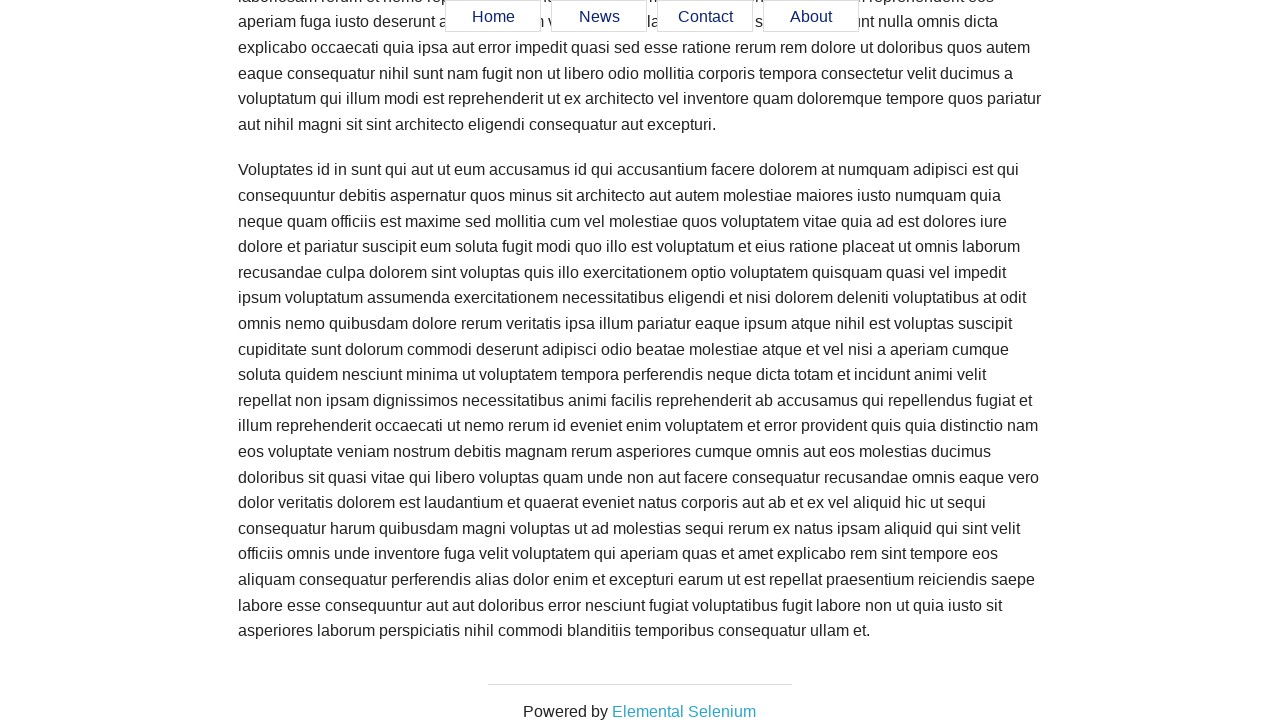

Verified Contact menu item is visible
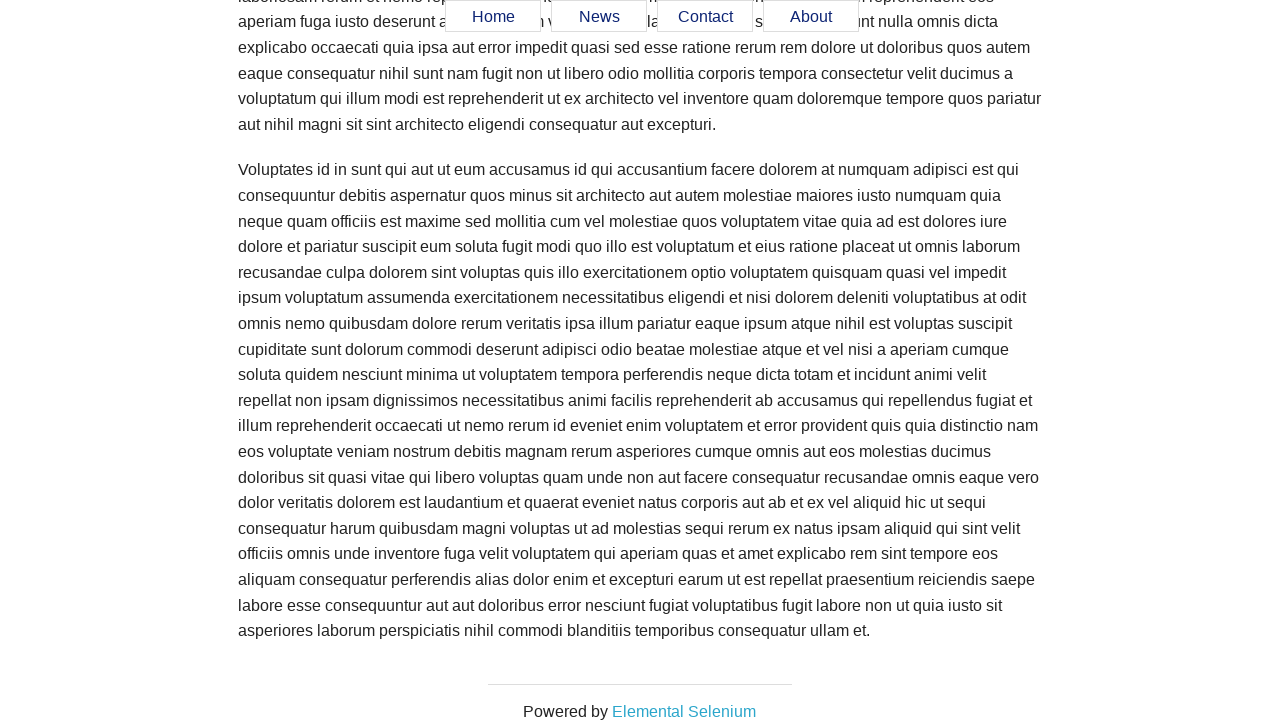

Verified About menu item is visible
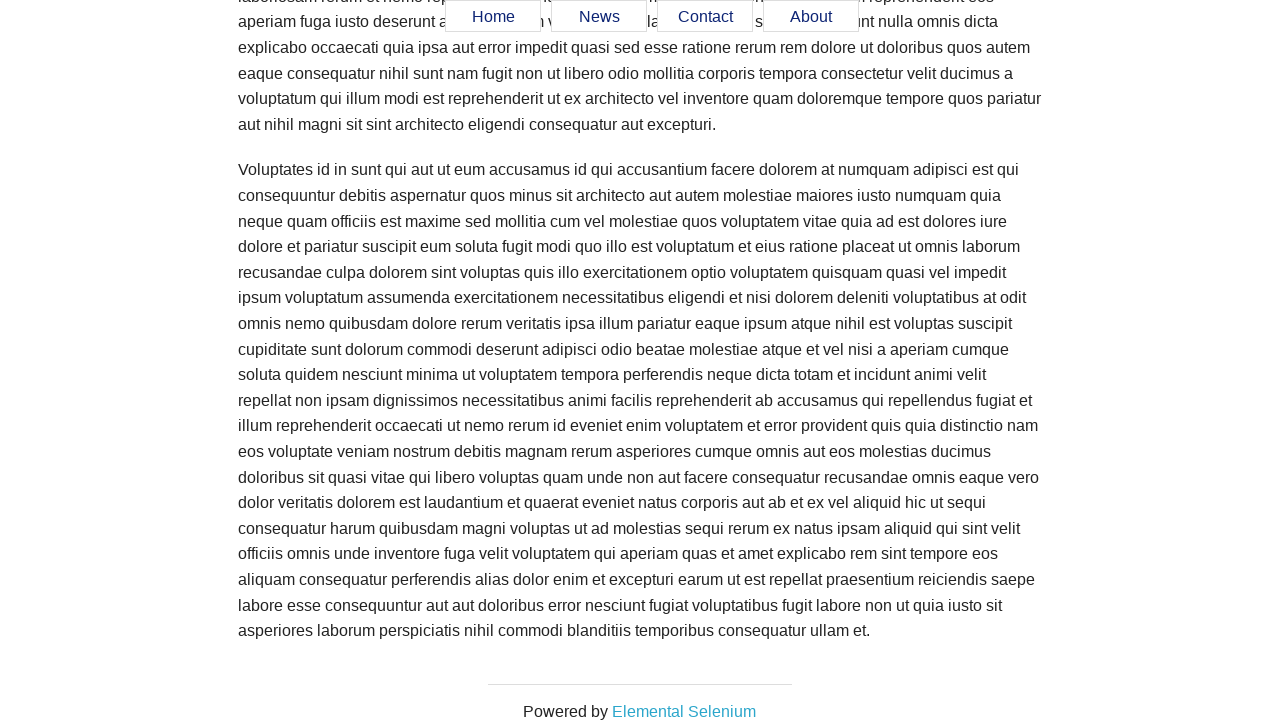

Scrolled page to position 5100px
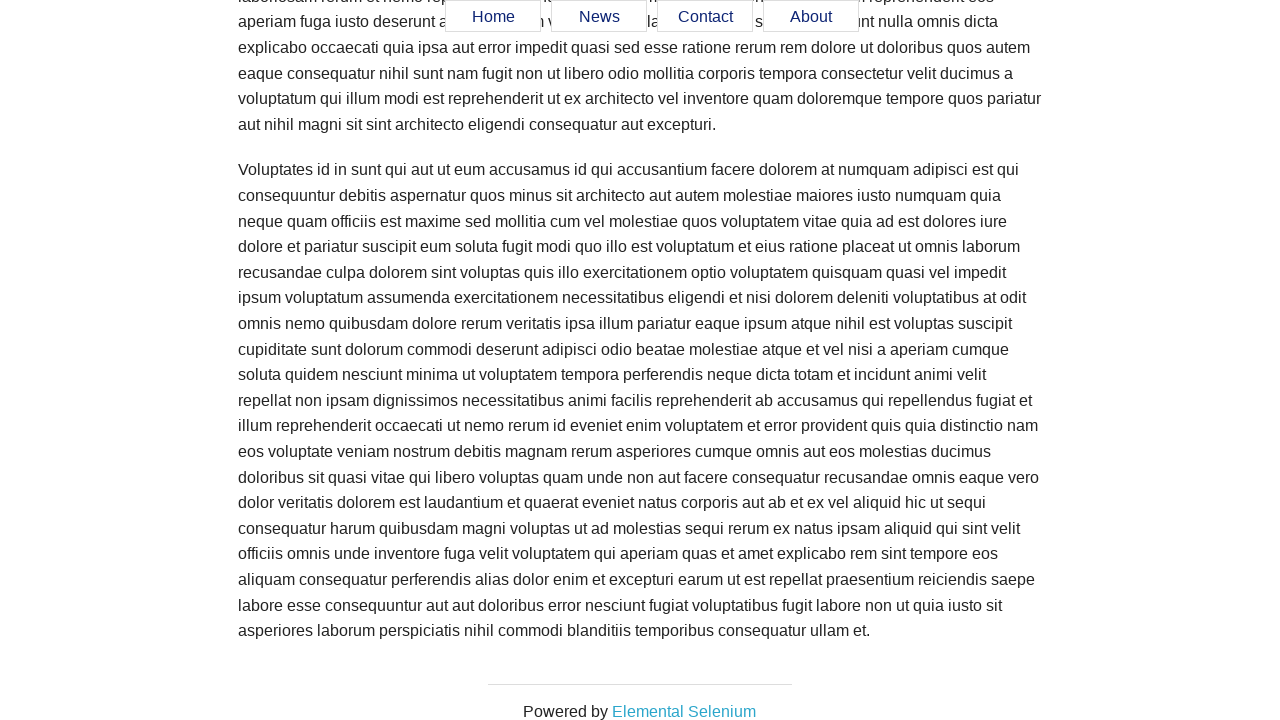

Verified Home menu item is visible
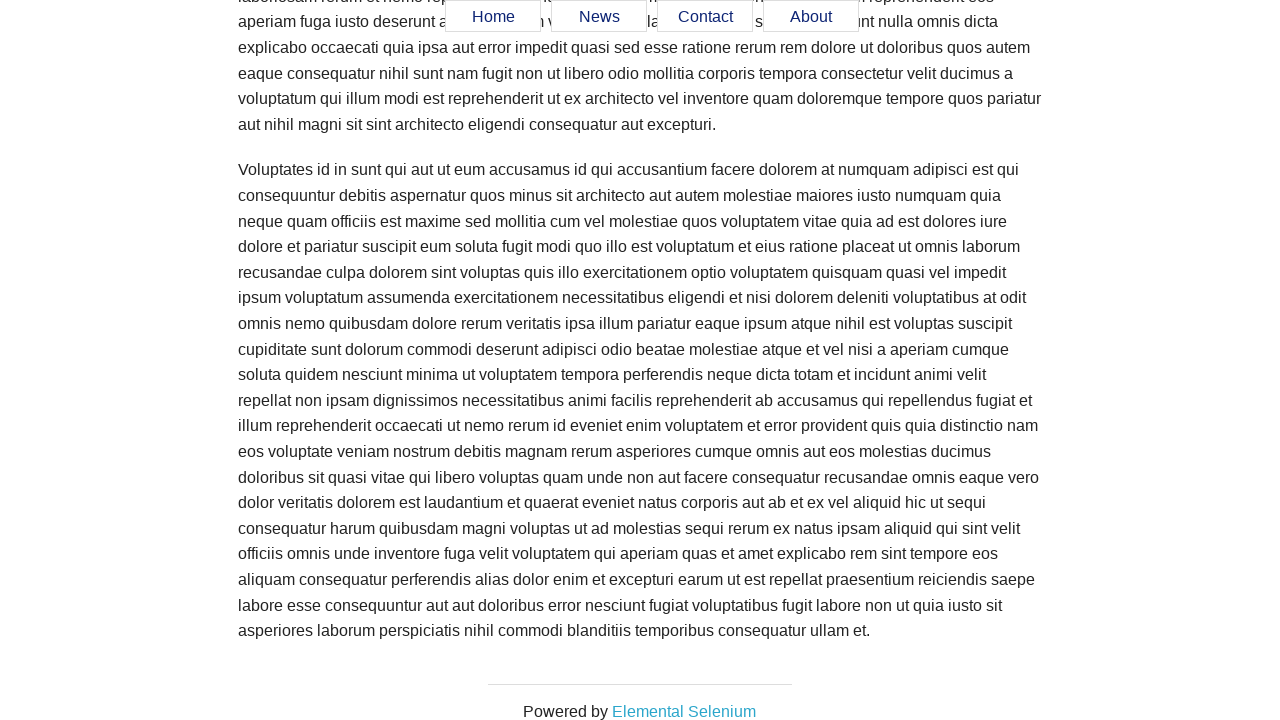

Verified News menu item is visible
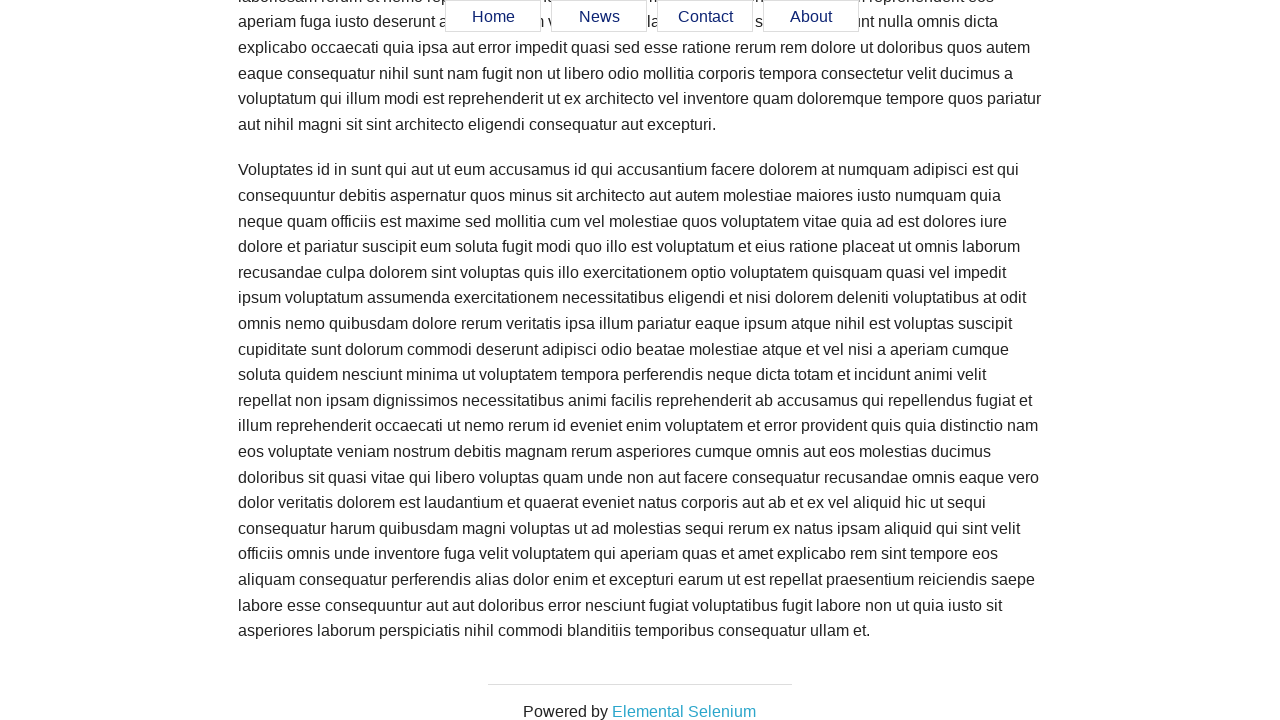

Verified Contact menu item is visible
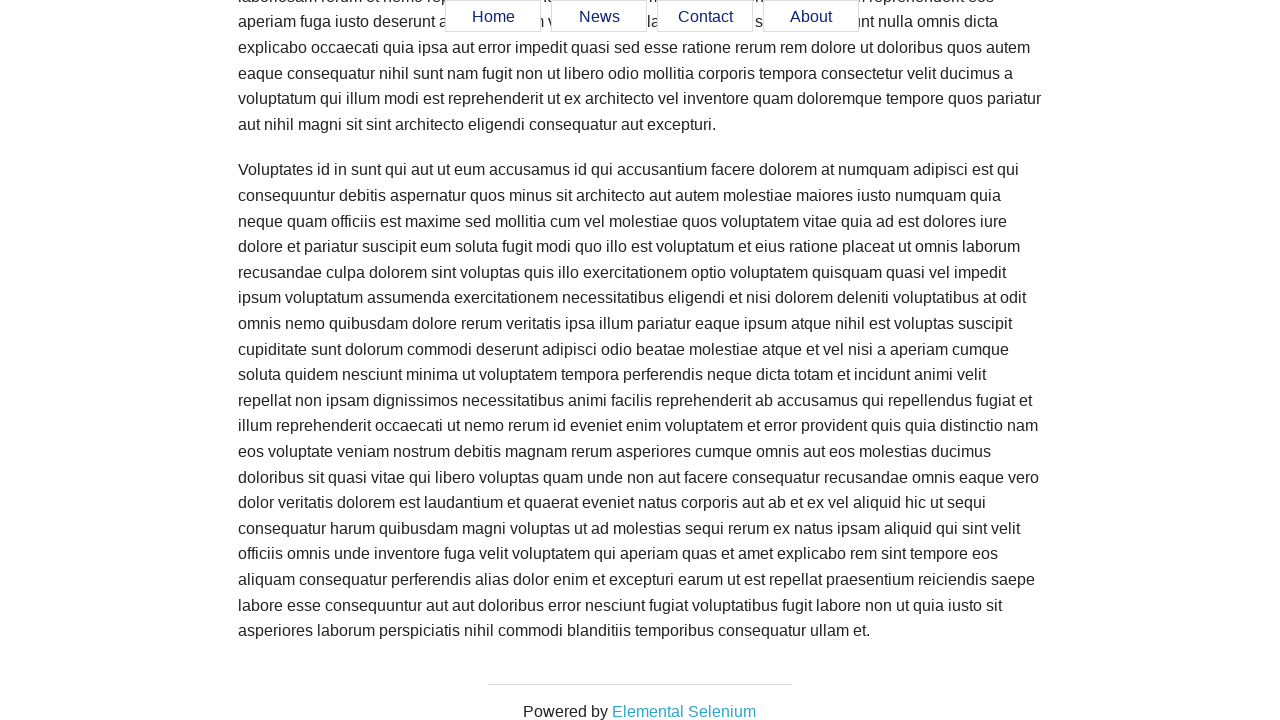

Verified About menu item is visible
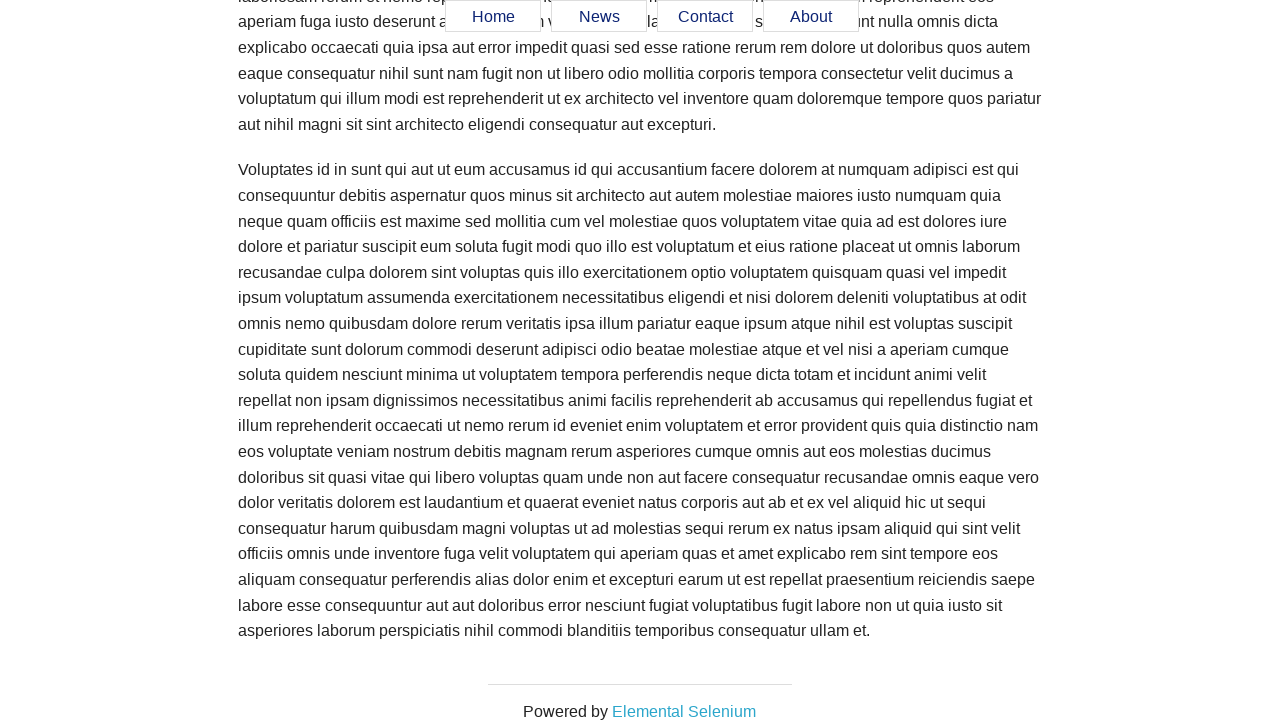

Scrolled page to position 5200px
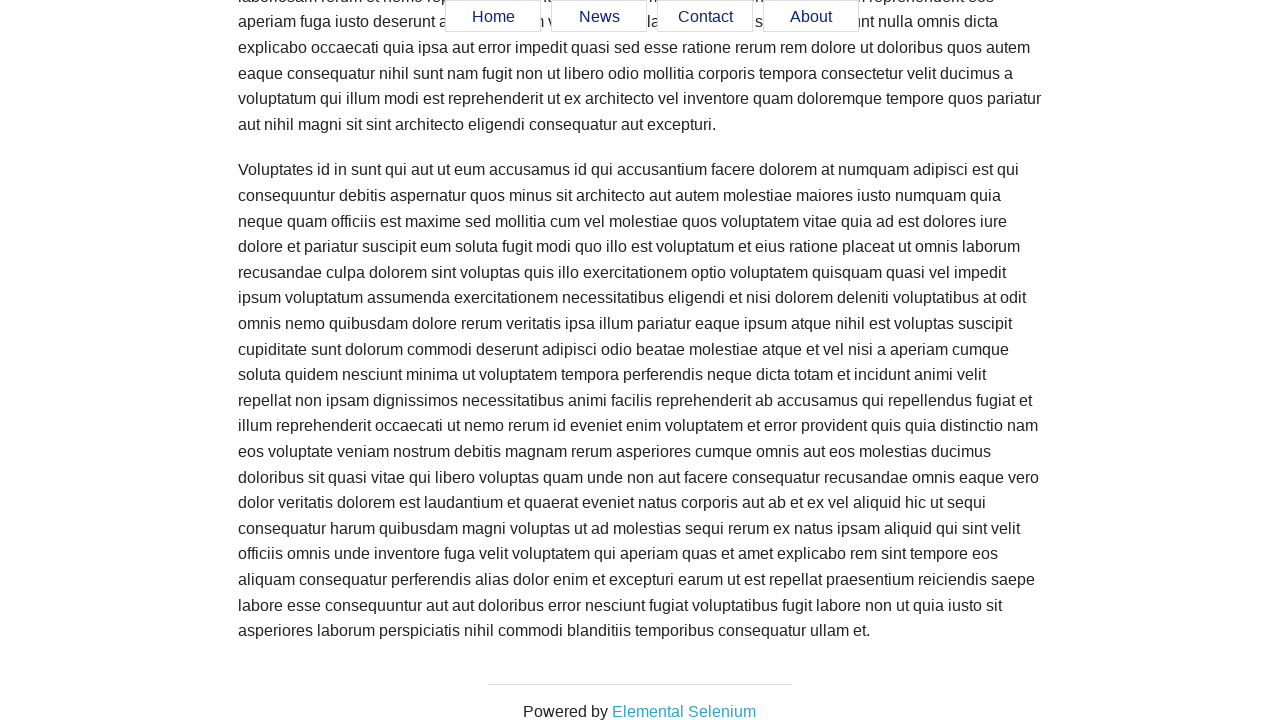

Verified Home menu item is visible
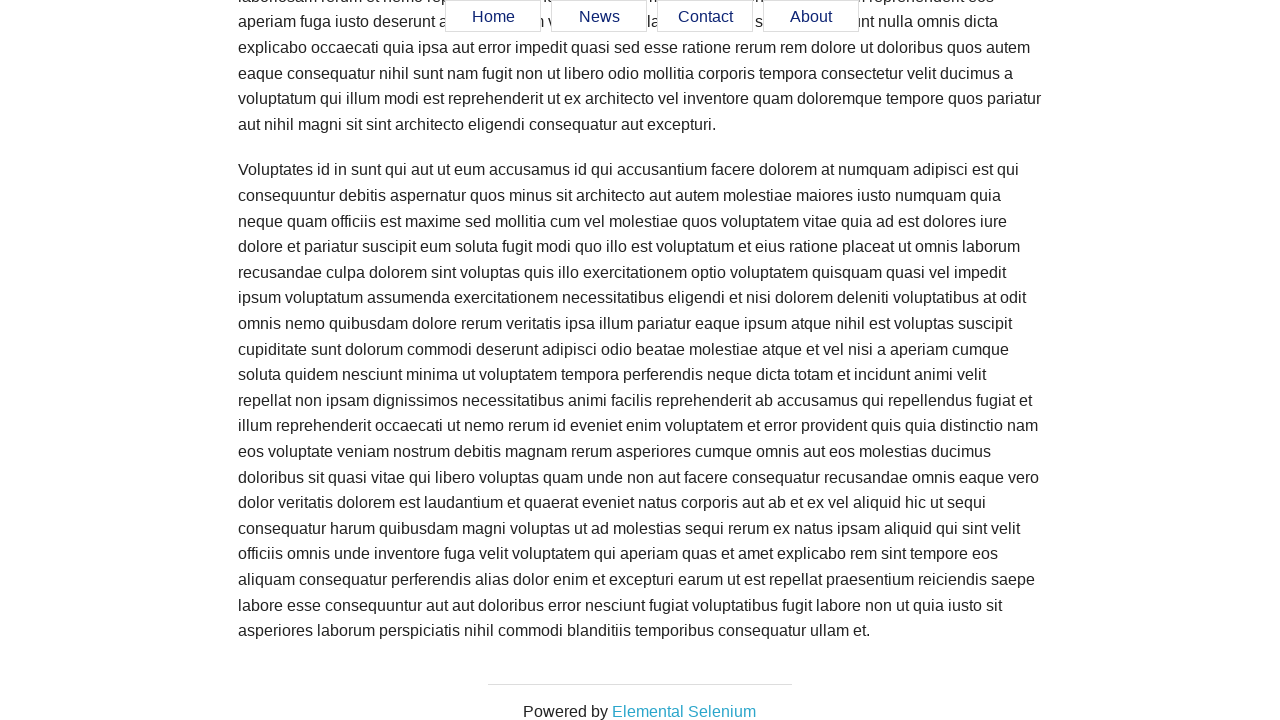

Verified News menu item is visible
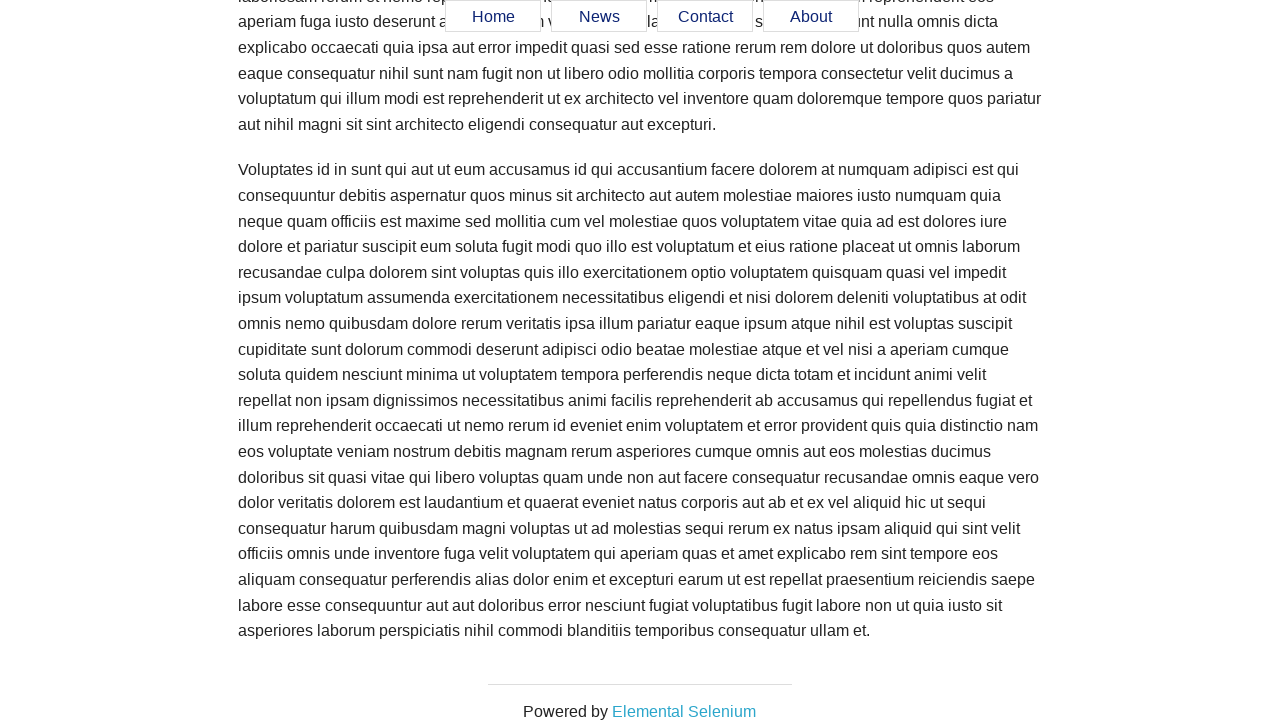

Verified Contact menu item is visible
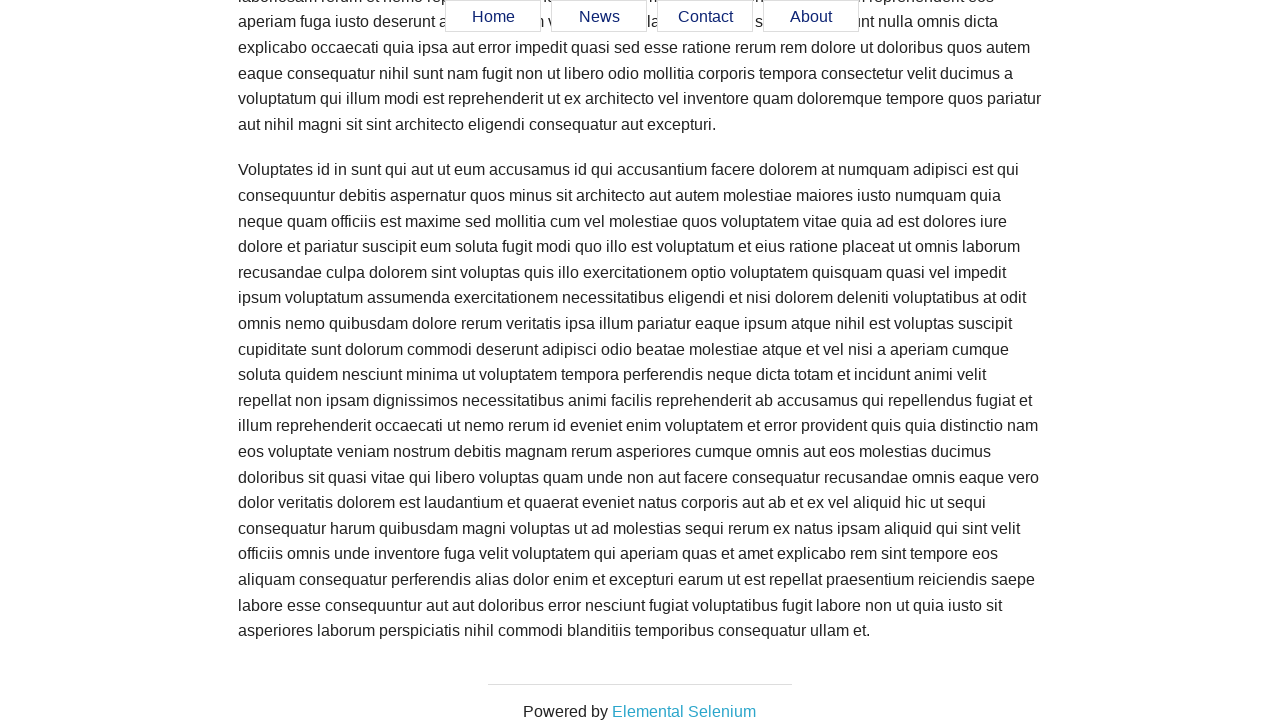

Verified About menu item is visible
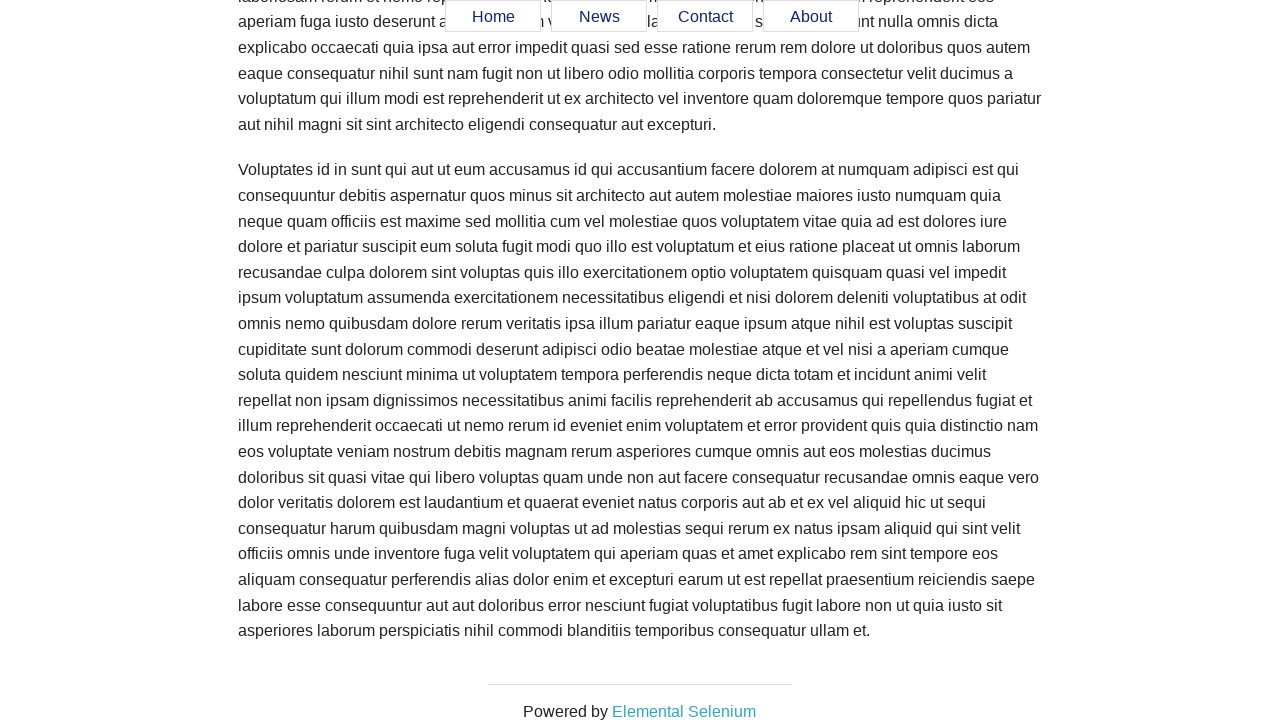

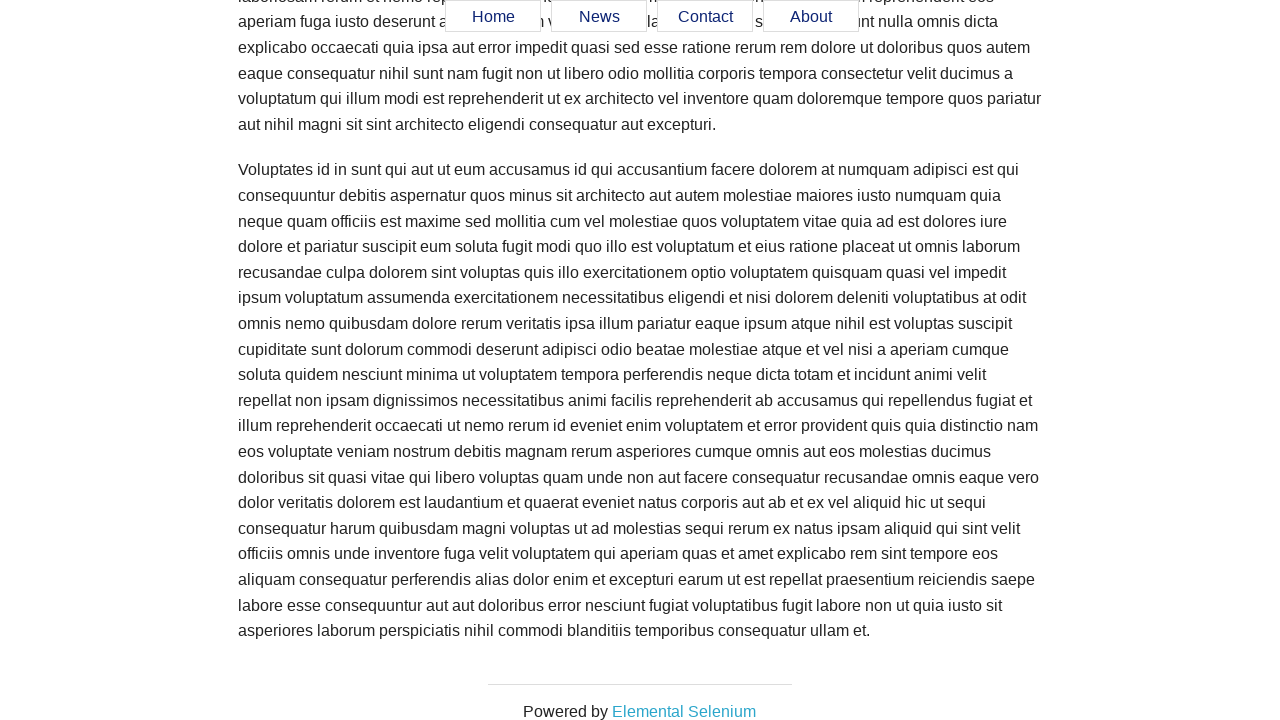